Automates playing a color-matching game by repeatedly clicking on the main game element for 60 seconds to identify and select the differently-colored tile.

Starting URL: https://zzzscore.com/color/

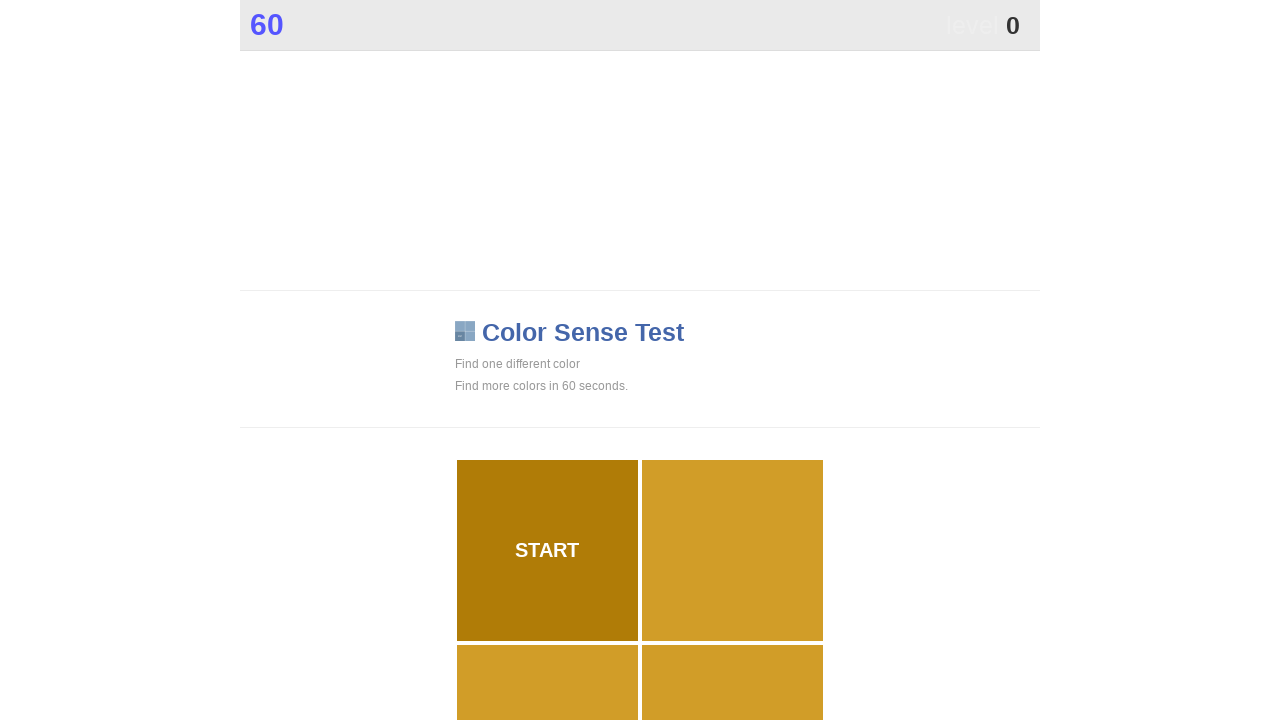

Clicked on main game area to select differently-colored tile at (547, 550) on .main
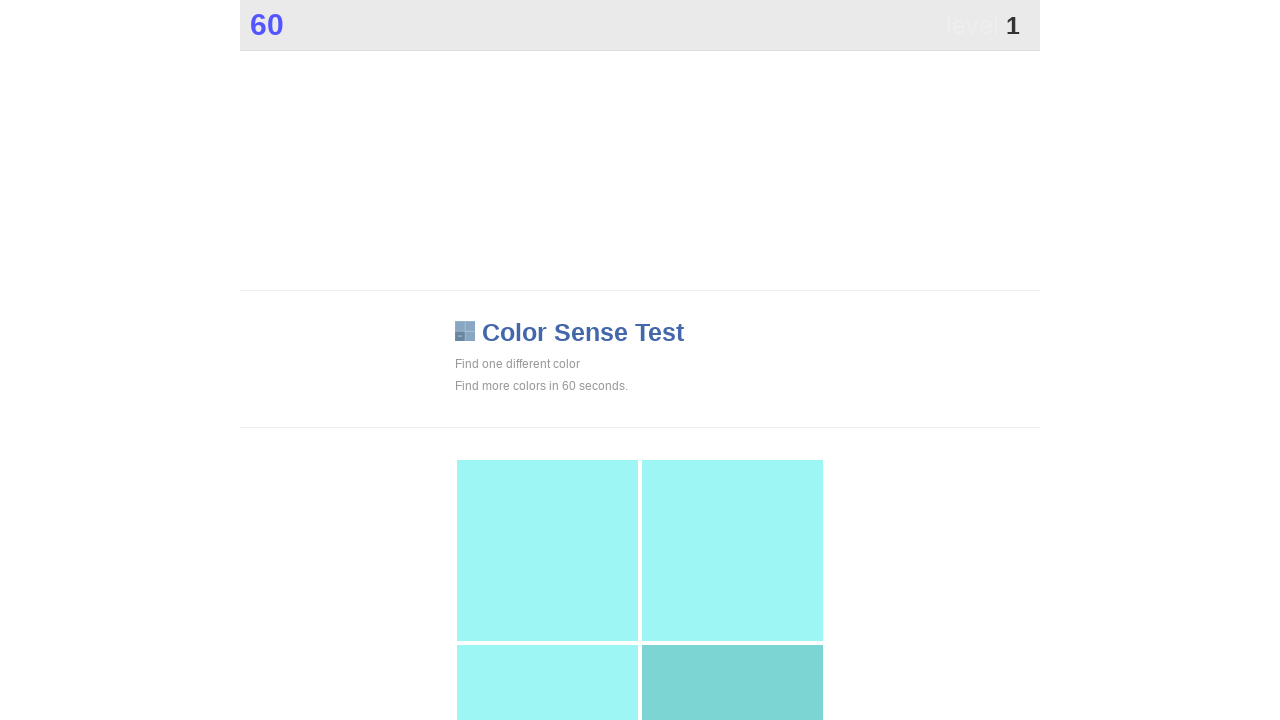

Waited 300ms for game to update
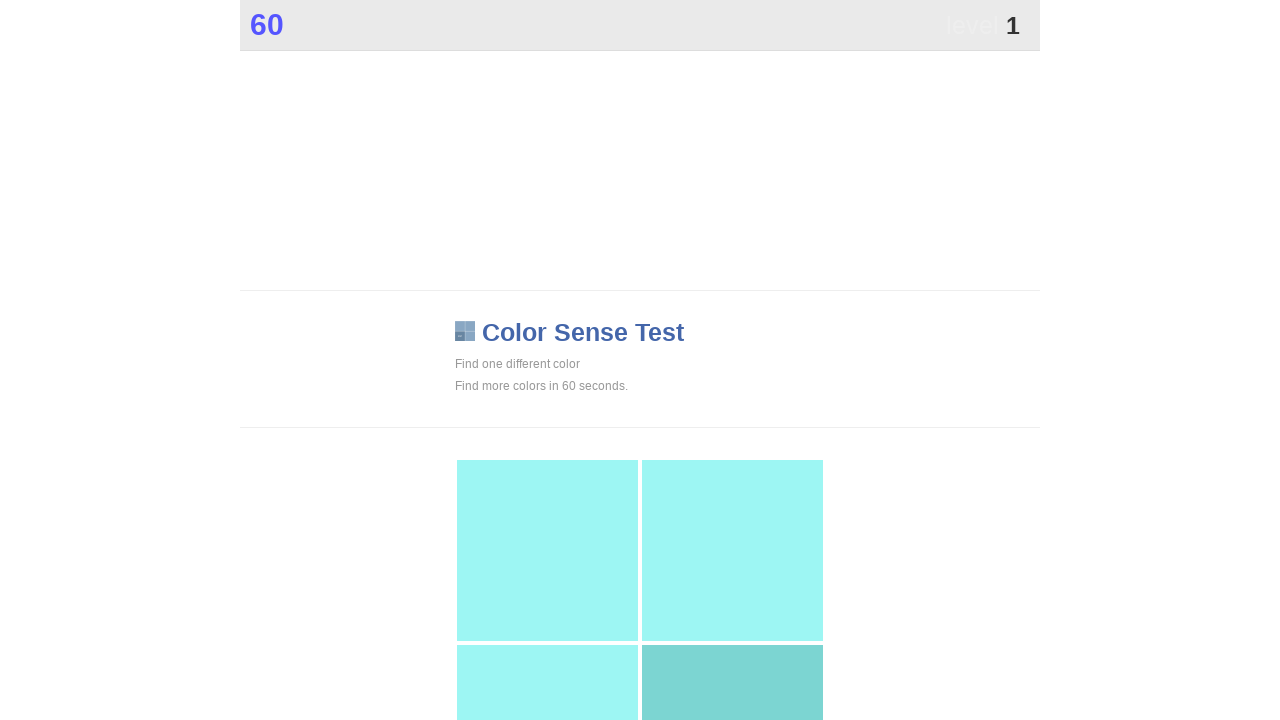

Clicked on main game area to select differently-colored tile at (732, 629) on .main
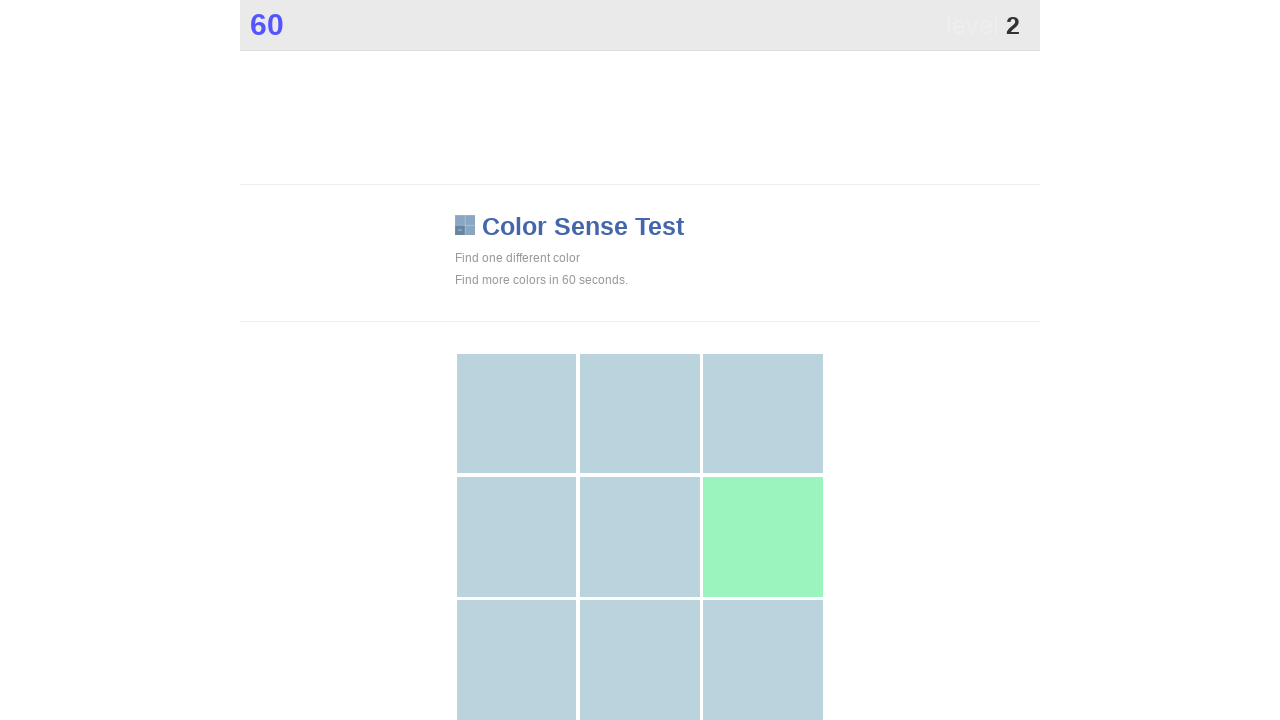

Waited 300ms for game to update
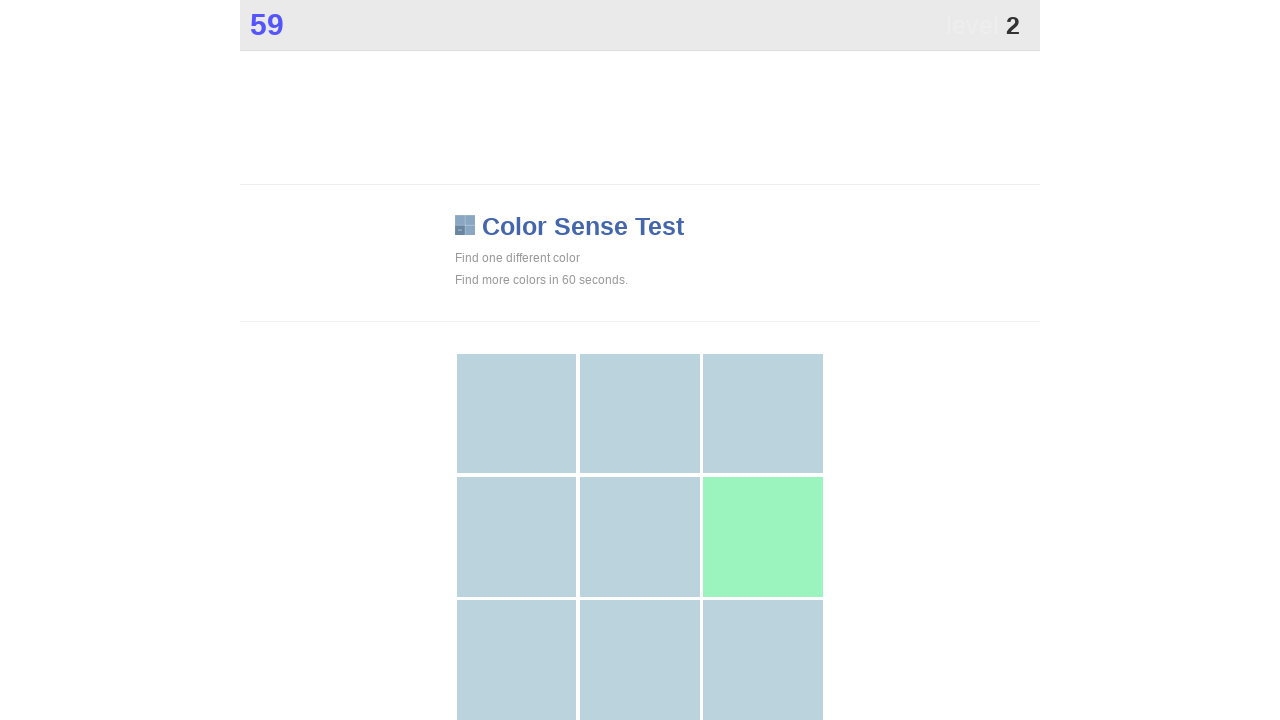

Clicked on main game area to select differently-colored tile at (763, 537) on .main
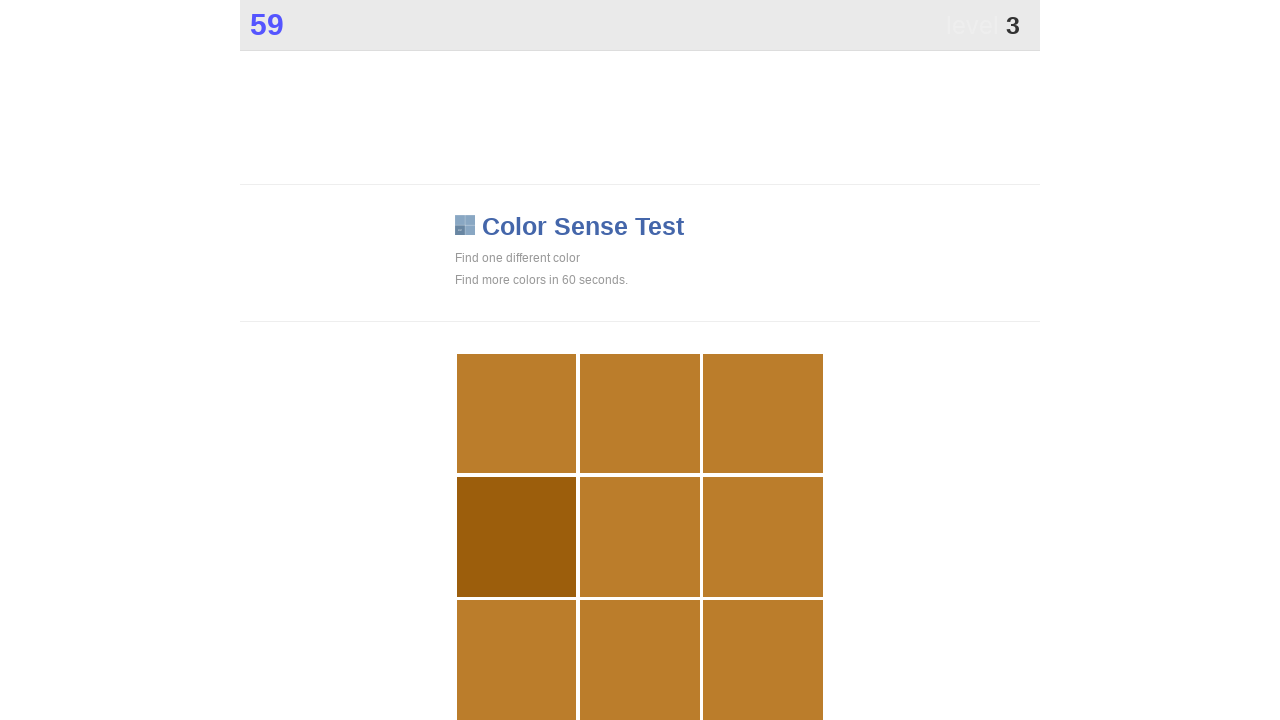

Waited 300ms for game to update
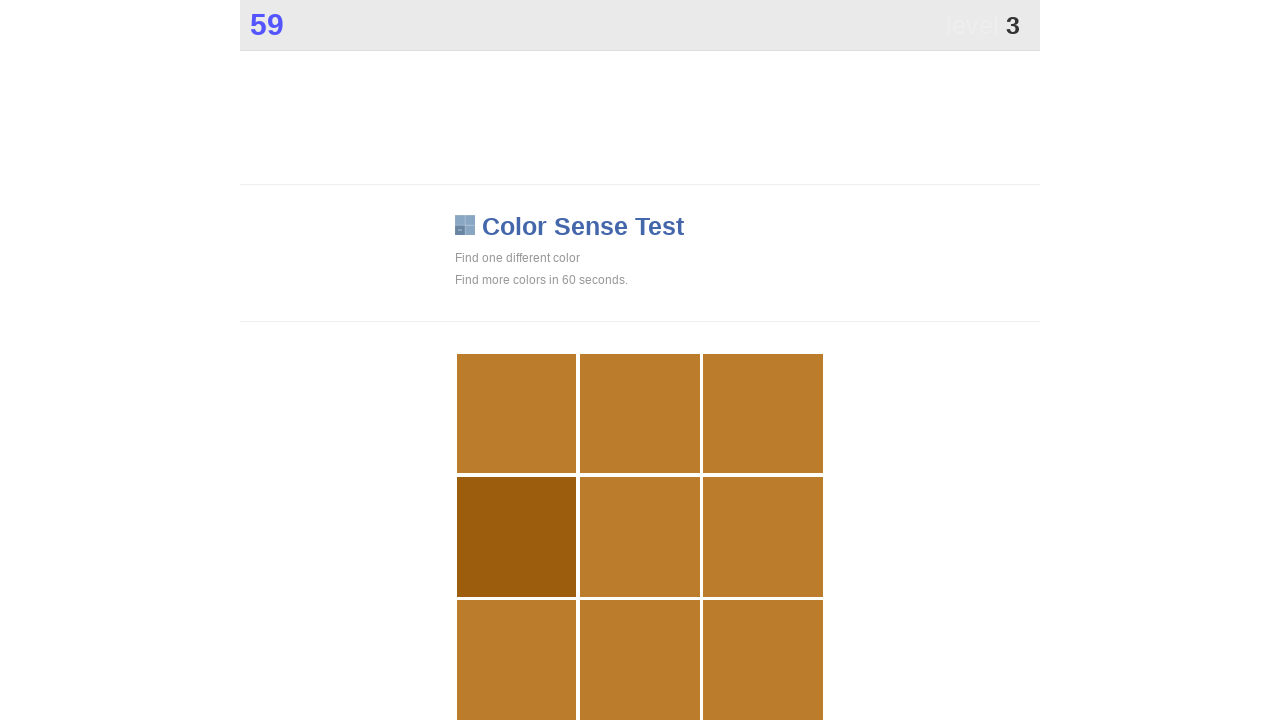

Clicked on main game area to select differently-colored tile at (517, 537) on .main
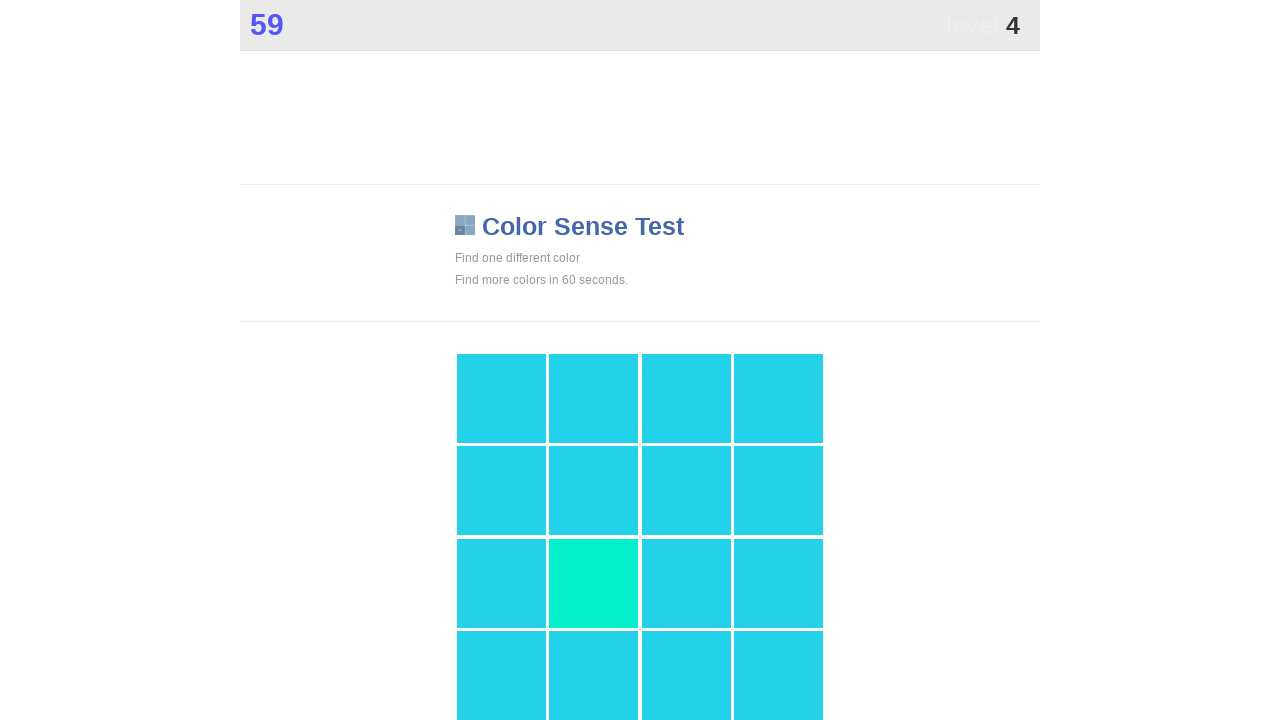

Waited 300ms for game to update
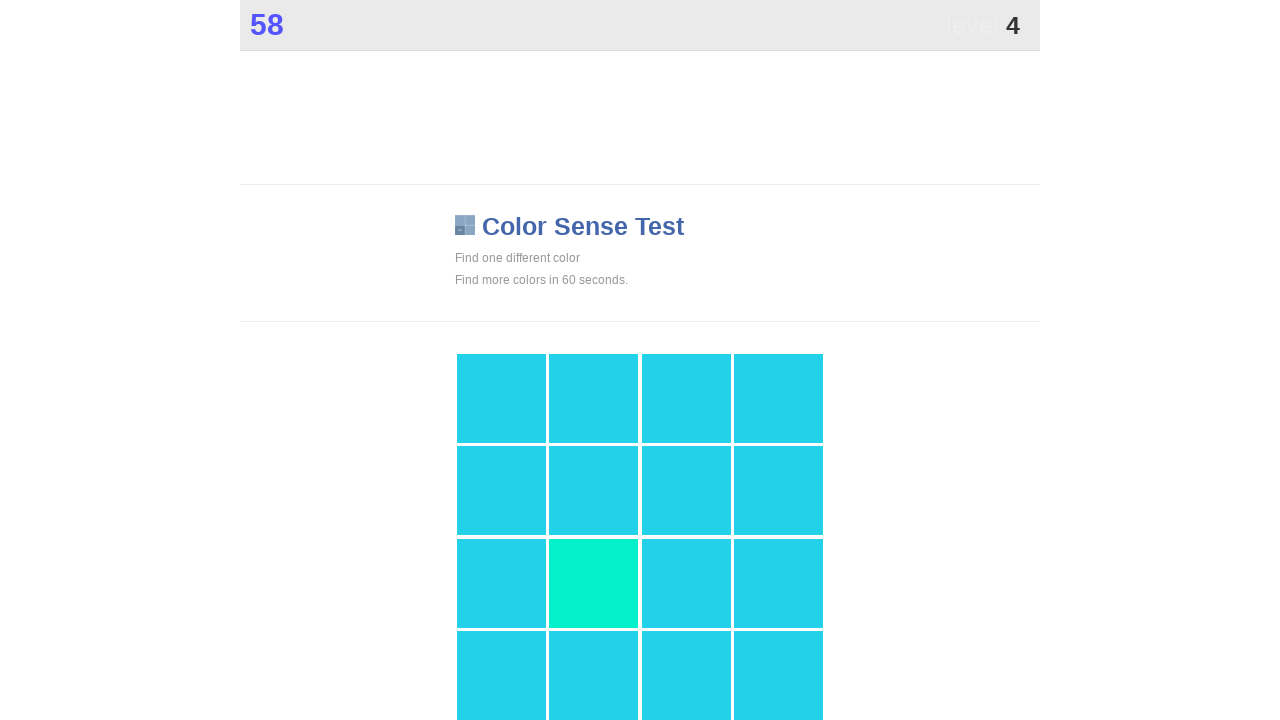

Clicked on main game area to select differently-colored tile at (594, 583) on .main
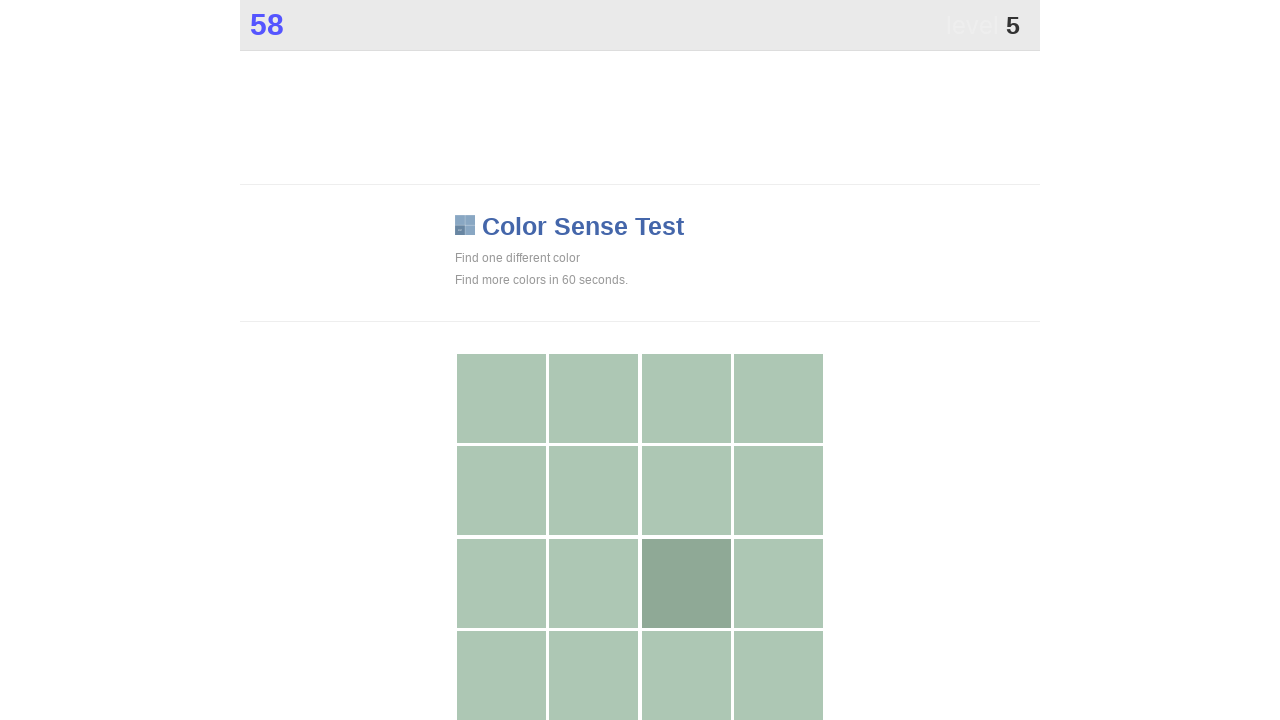

Waited 300ms for game to update
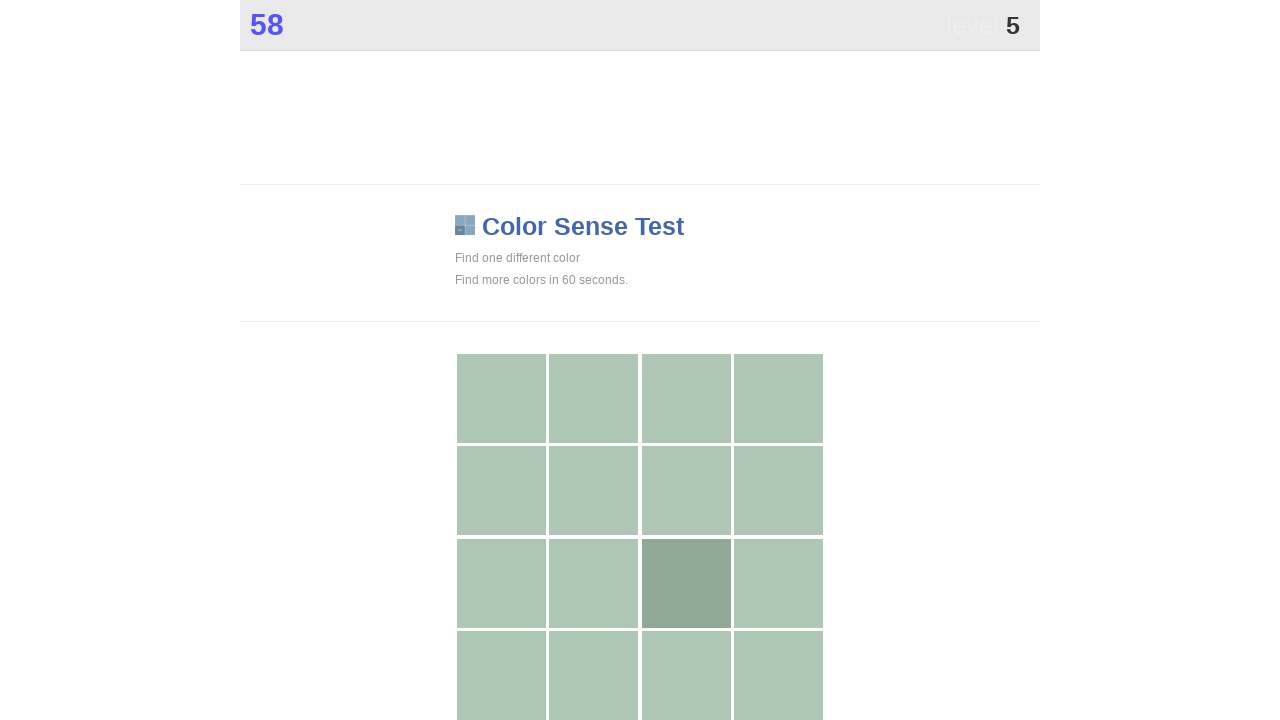

Clicked on main game area to select differently-colored tile at (686, 583) on .main
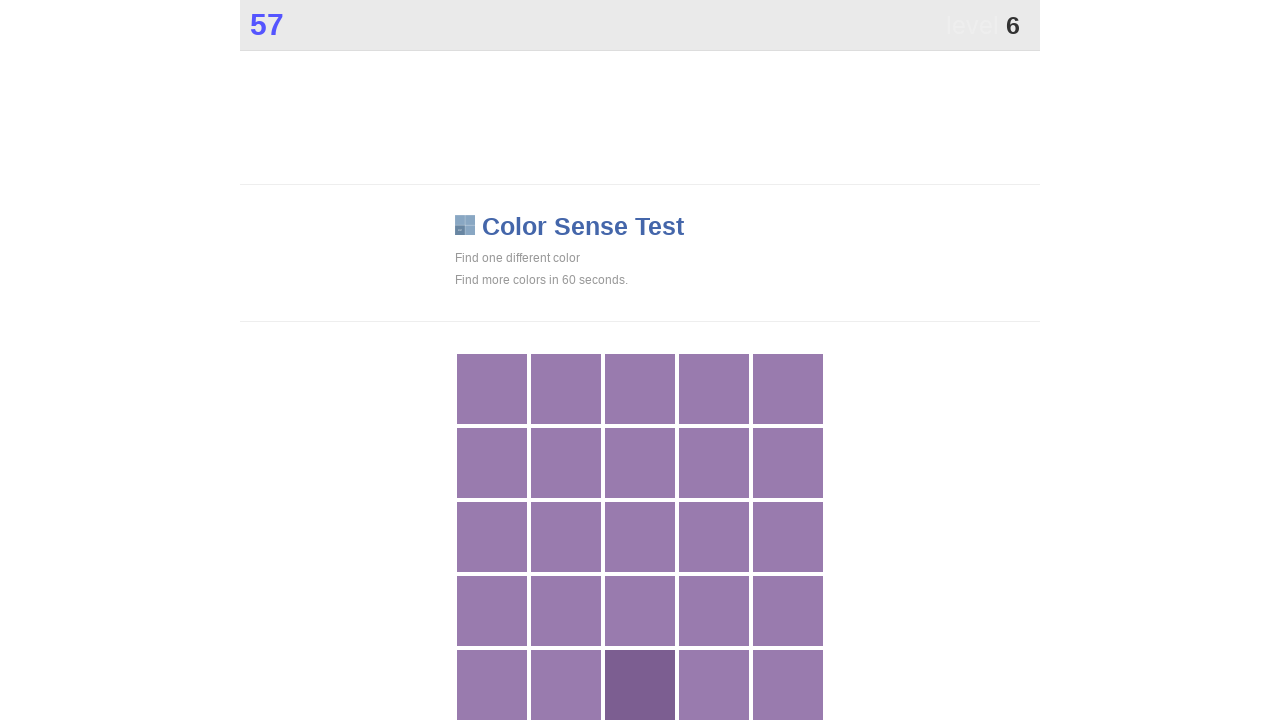

Waited 300ms for game to update
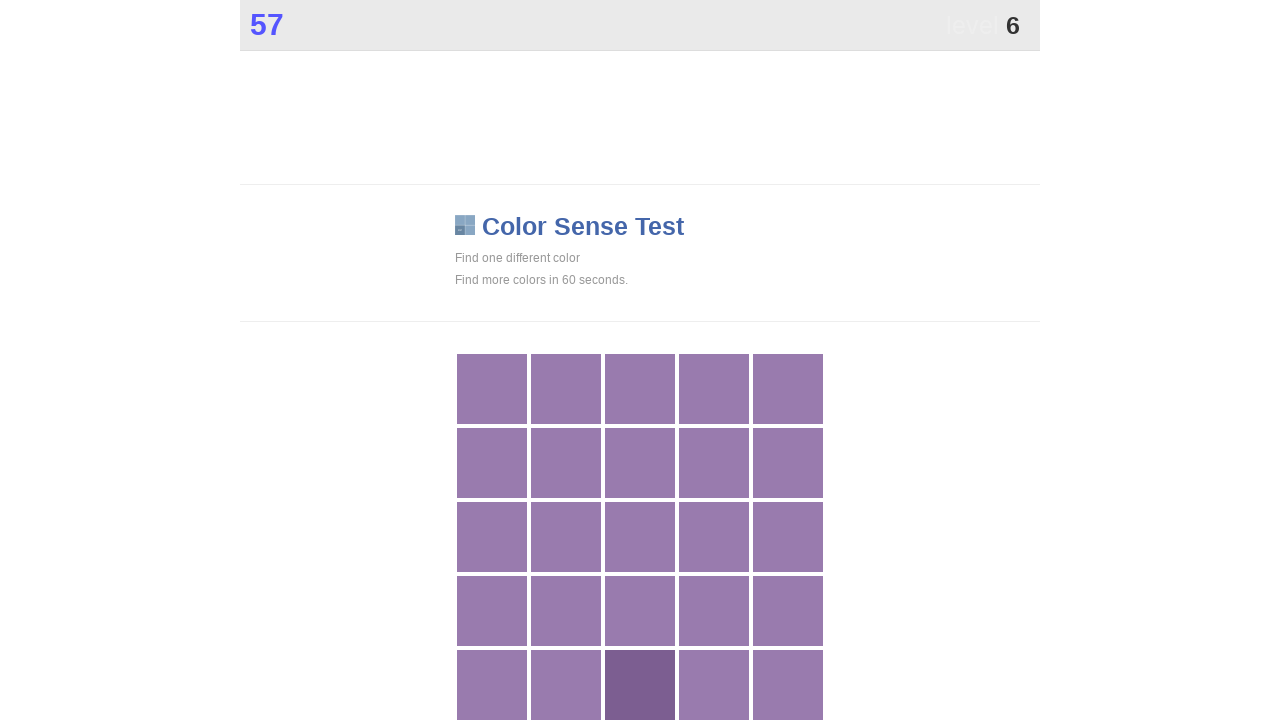

Clicked on main game area to select differently-colored tile at (640, 685) on .main
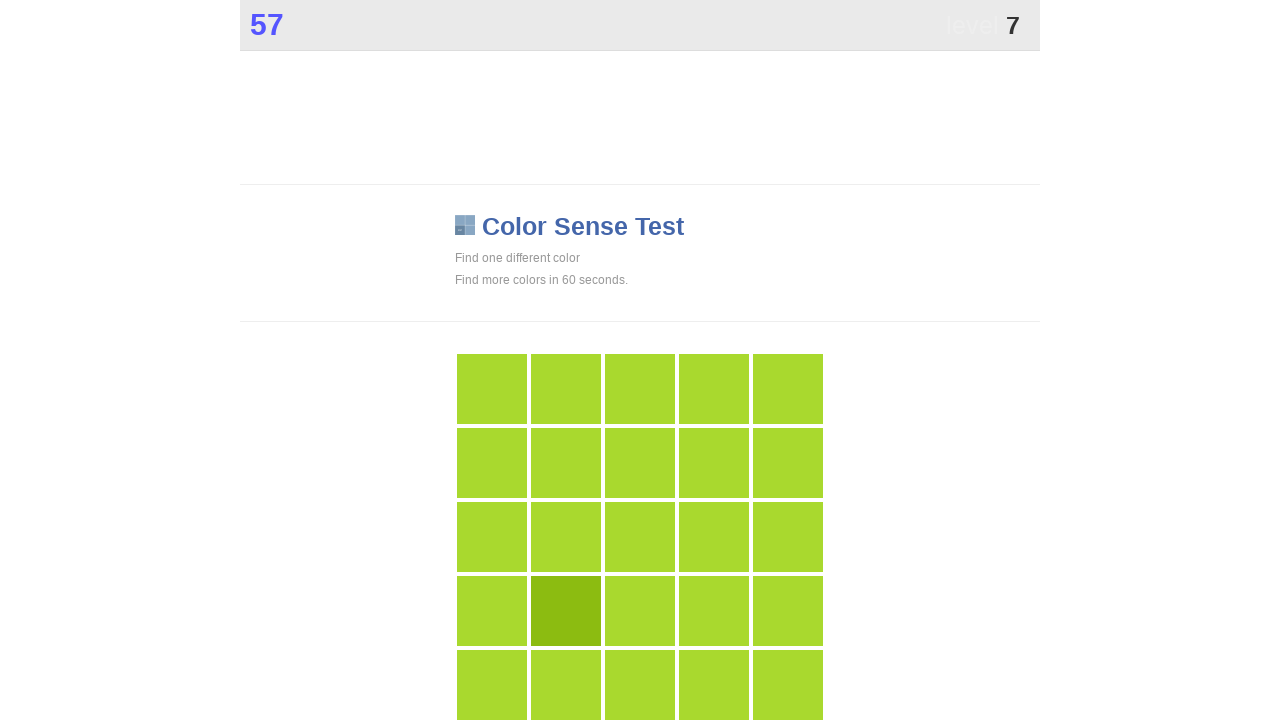

Waited 300ms for game to update
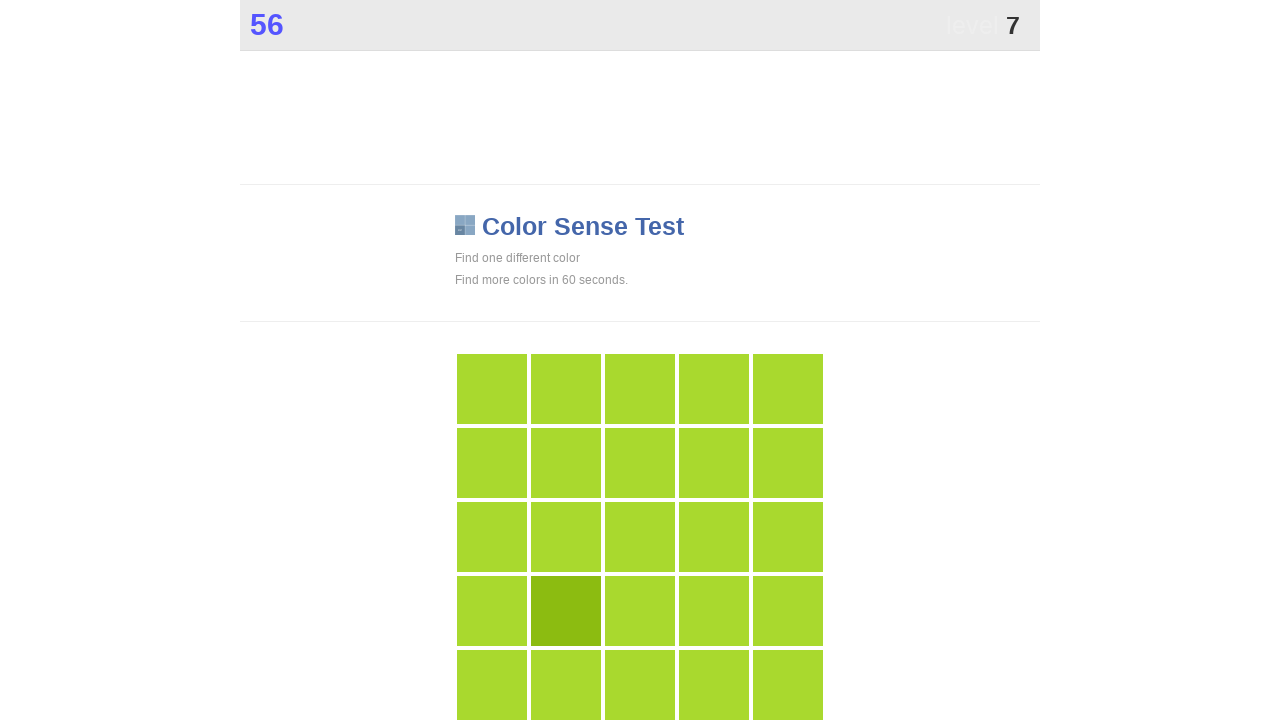

Clicked on main game area to select differently-colored tile at (566, 611) on .main
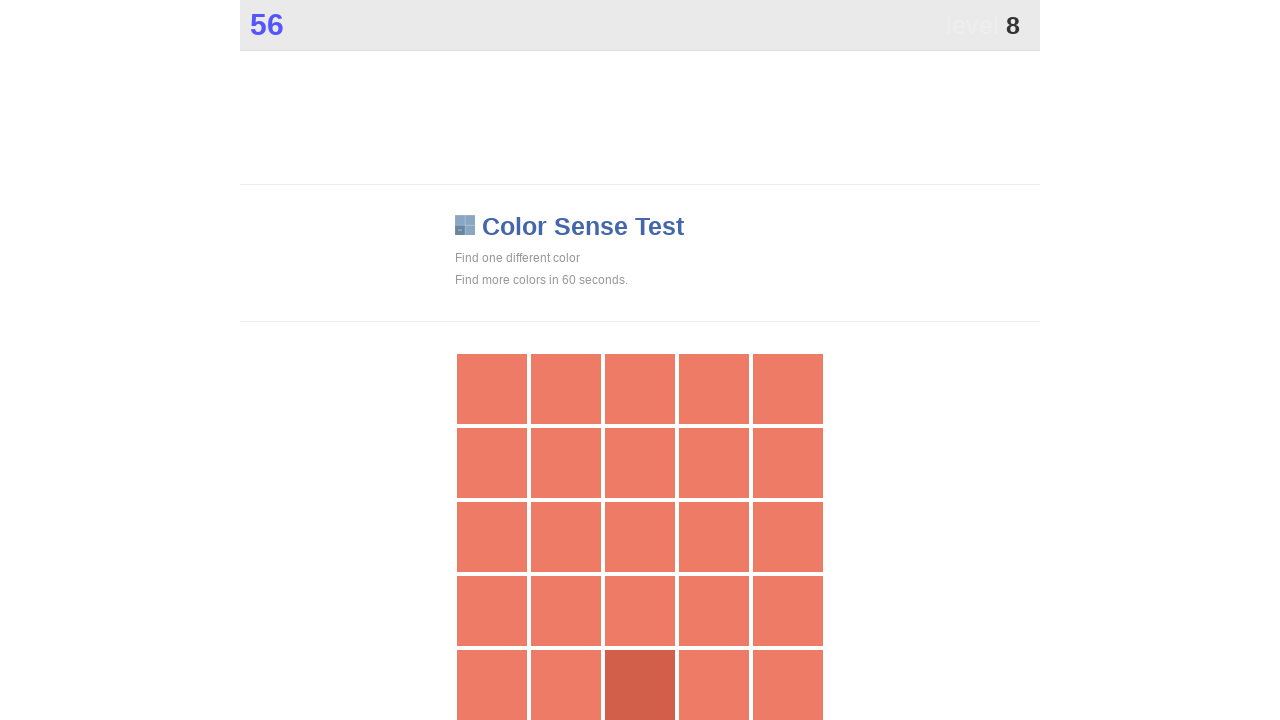

Waited 300ms for game to update
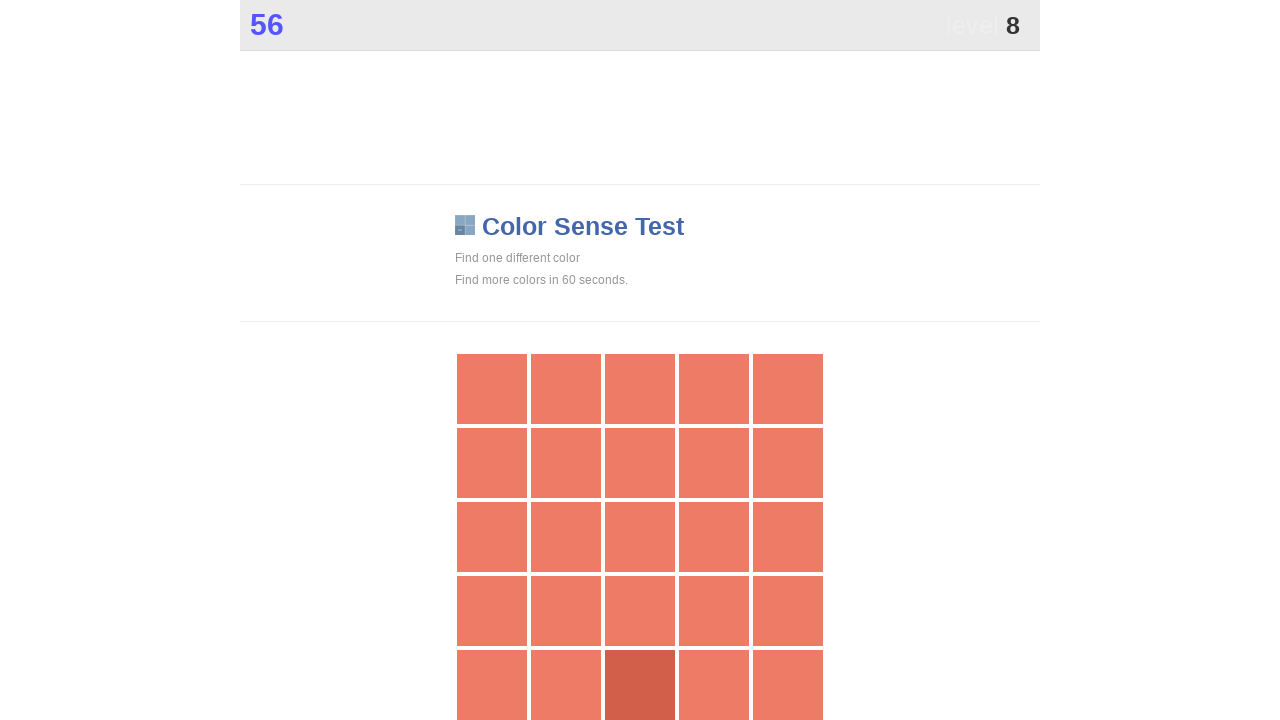

Clicked on main game area to select differently-colored tile at (640, 685) on .main
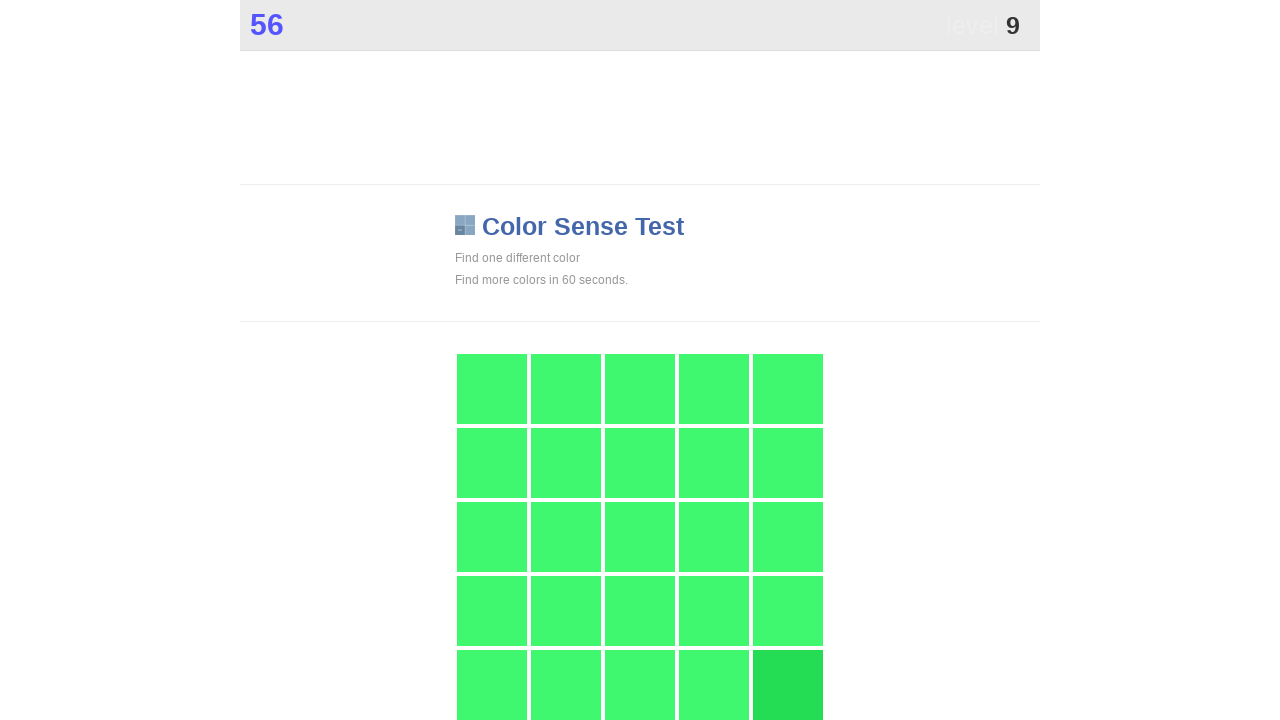

Waited 300ms for game to update
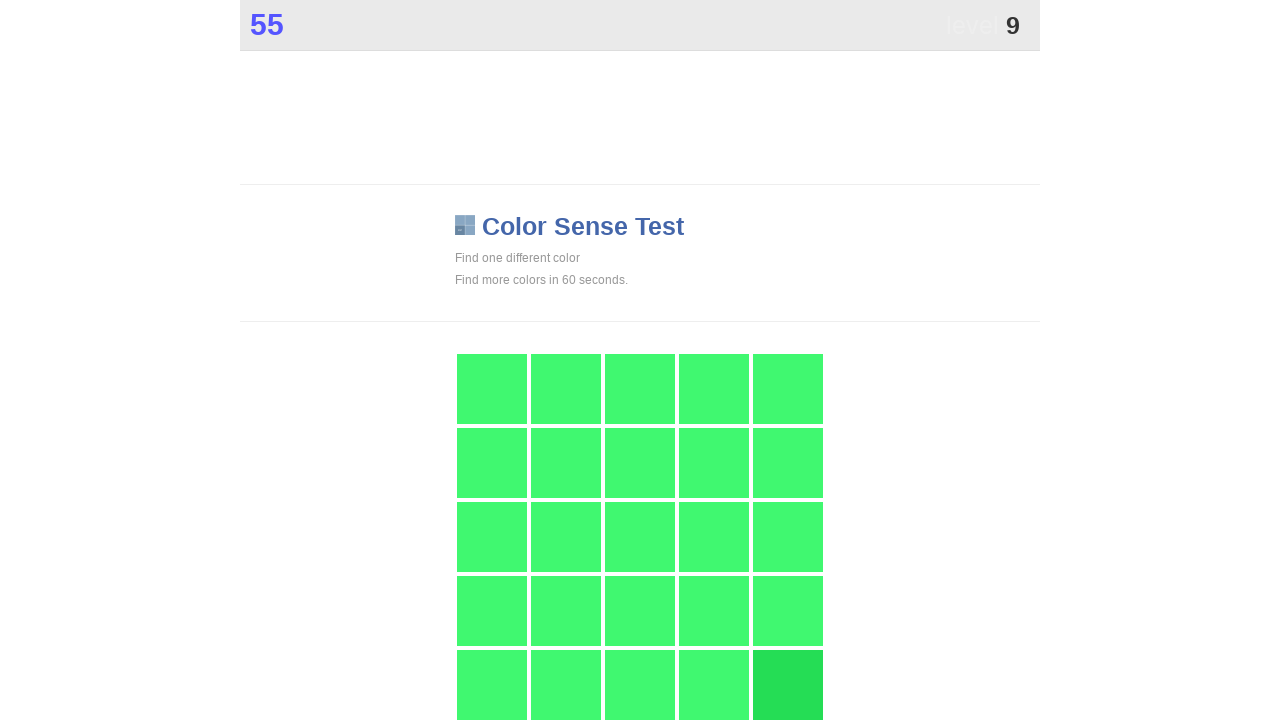

Clicked on main game area to select differently-colored tile at (788, 685) on .main
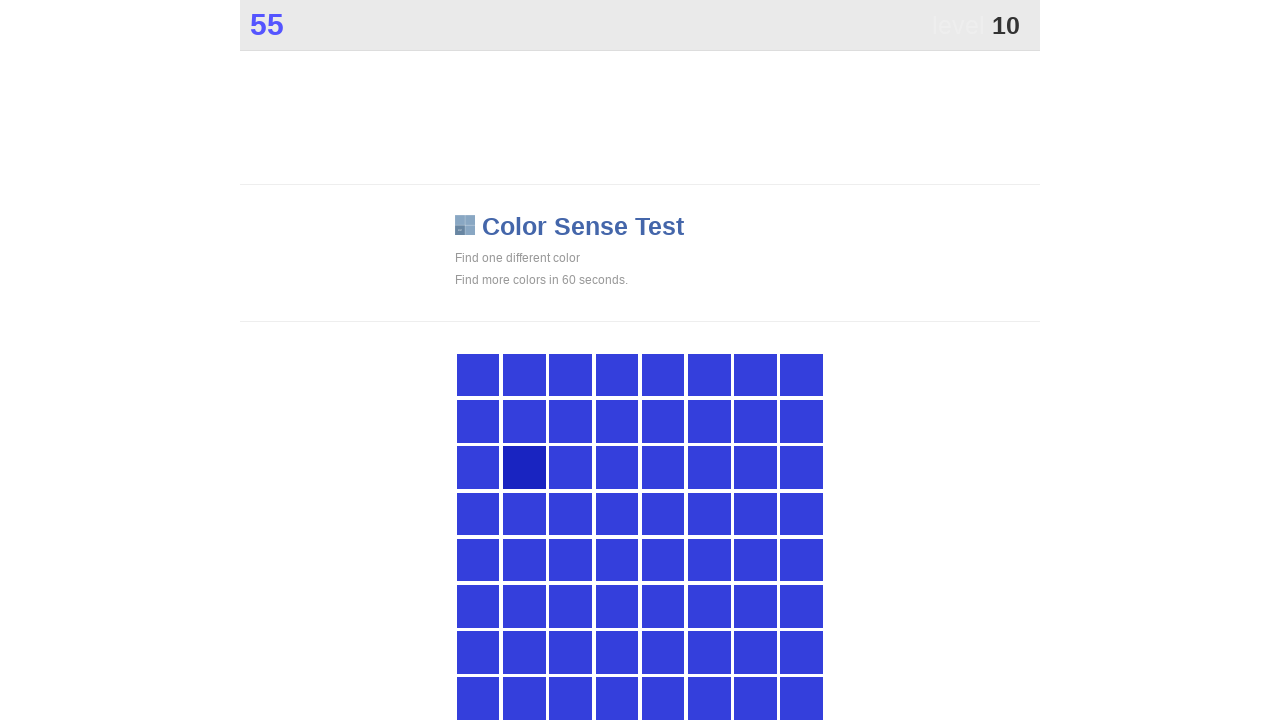

Waited 300ms for game to update
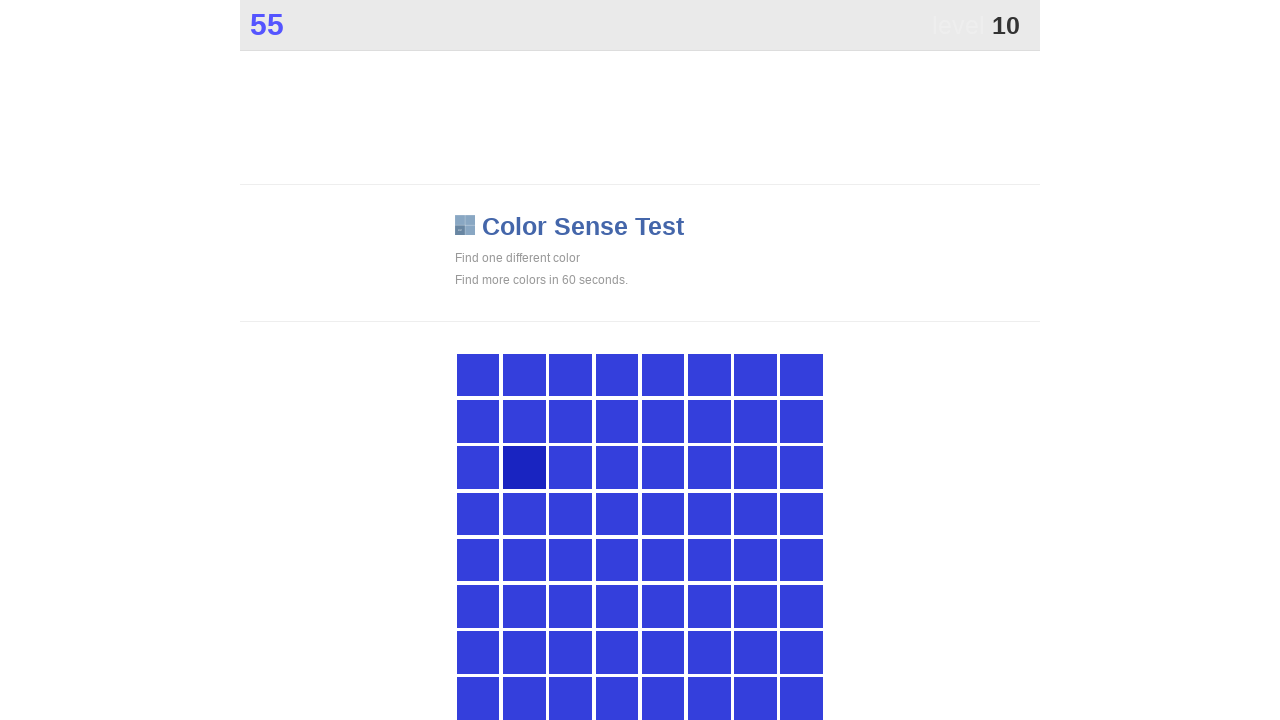

Clicked on main game area to select differently-colored tile at (524, 468) on .main
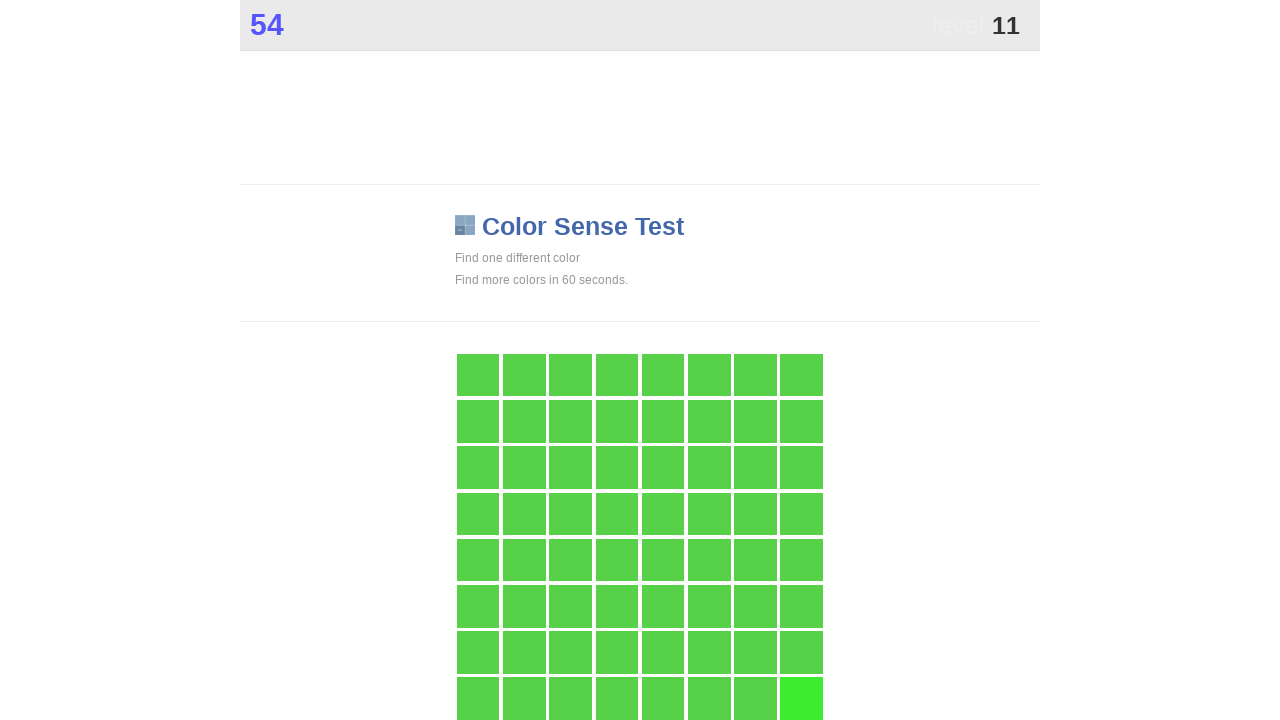

Waited 300ms for game to update
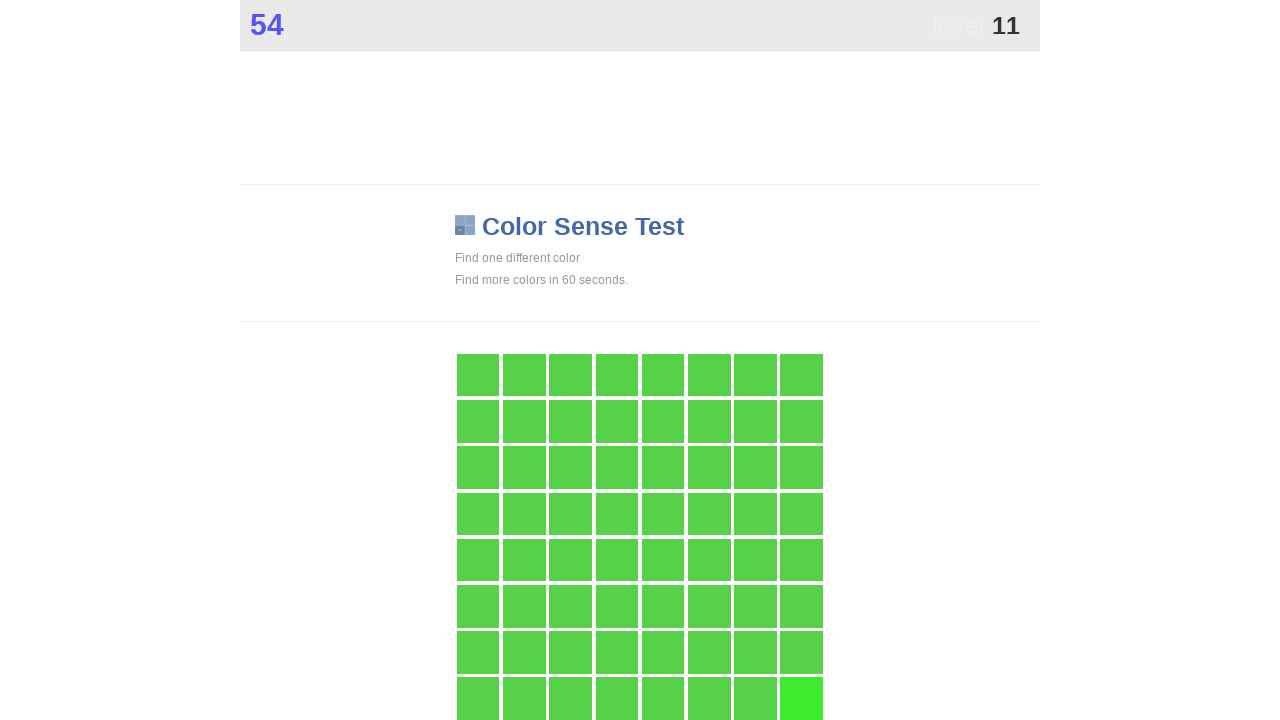

Clicked on main game area to select differently-colored tile at (802, 699) on .main
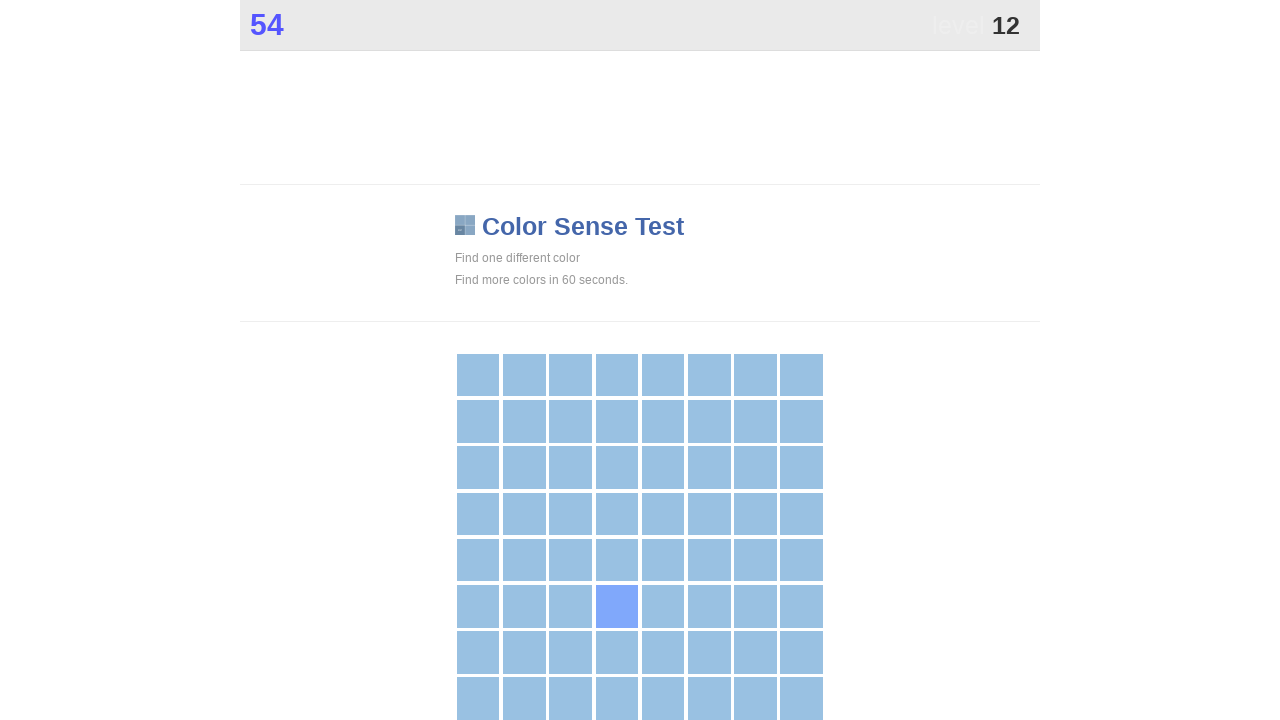

Waited 300ms for game to update
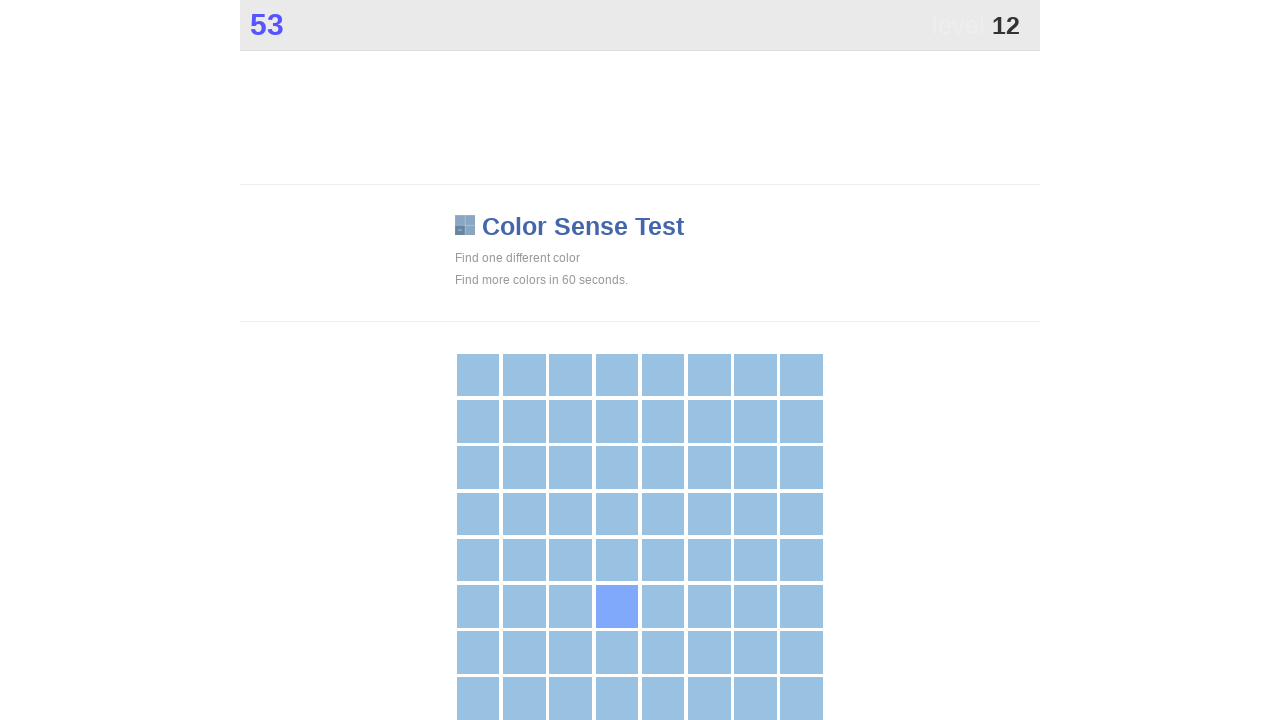

Clicked on main game area to select differently-colored tile at (617, 606) on .main
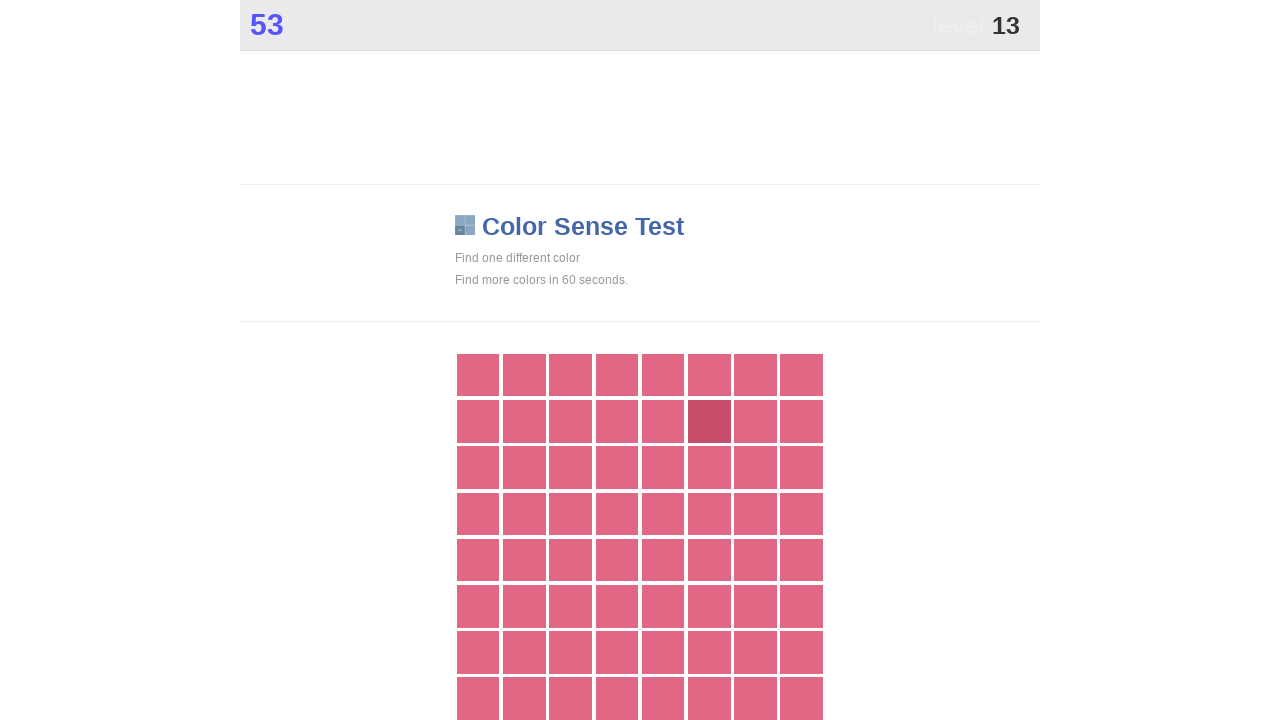

Waited 300ms for game to update
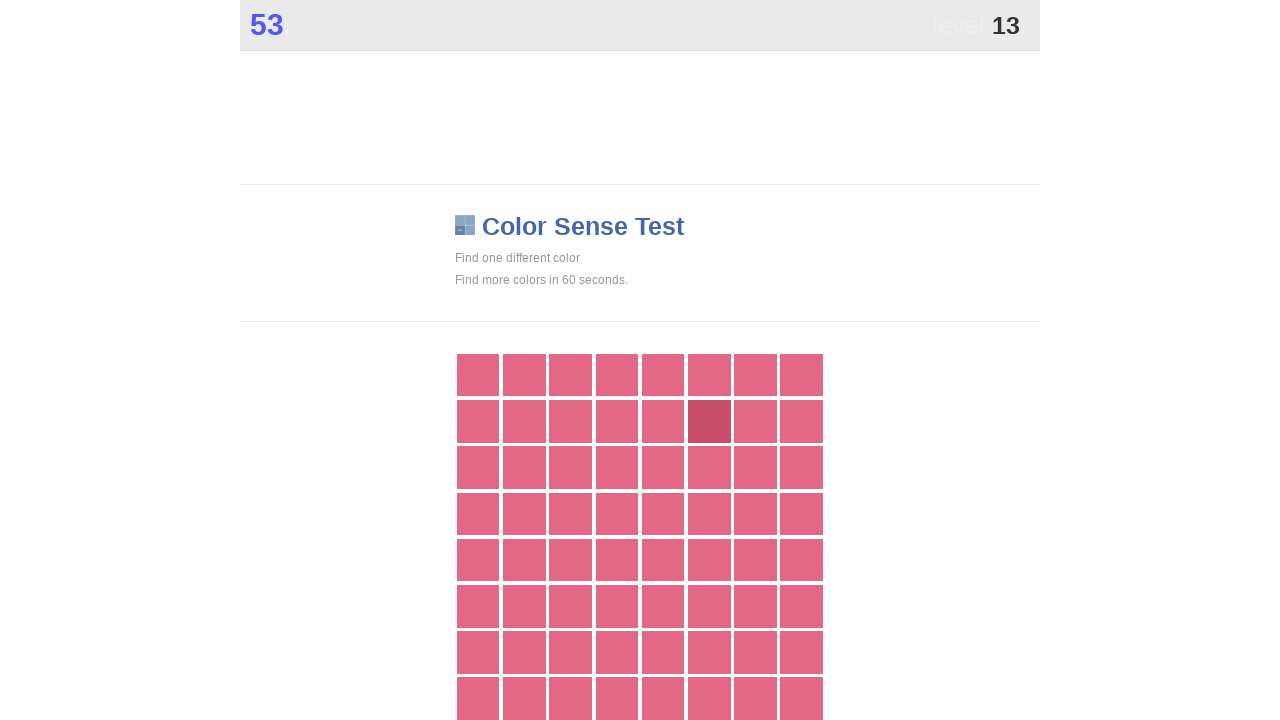

Clicked on main game area to select differently-colored tile at (709, 421) on .main
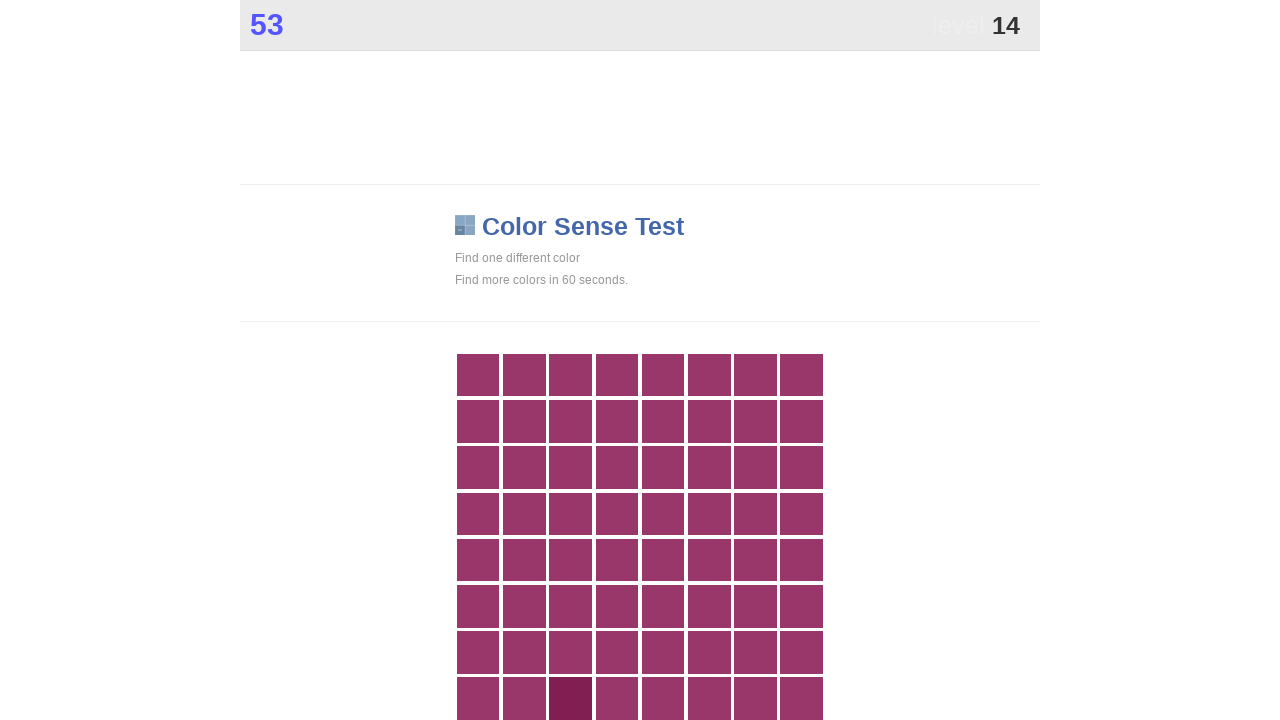

Waited 300ms for game to update
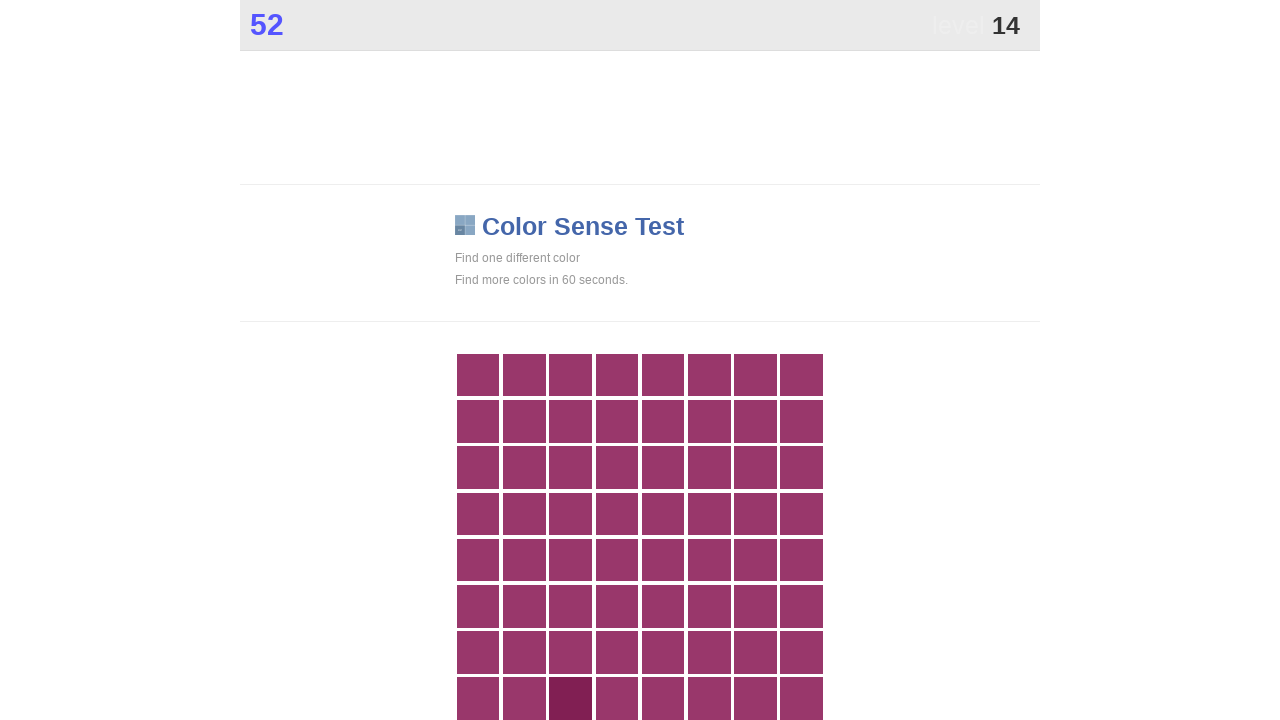

Clicked on main game area to select differently-colored tile at (571, 699) on .main
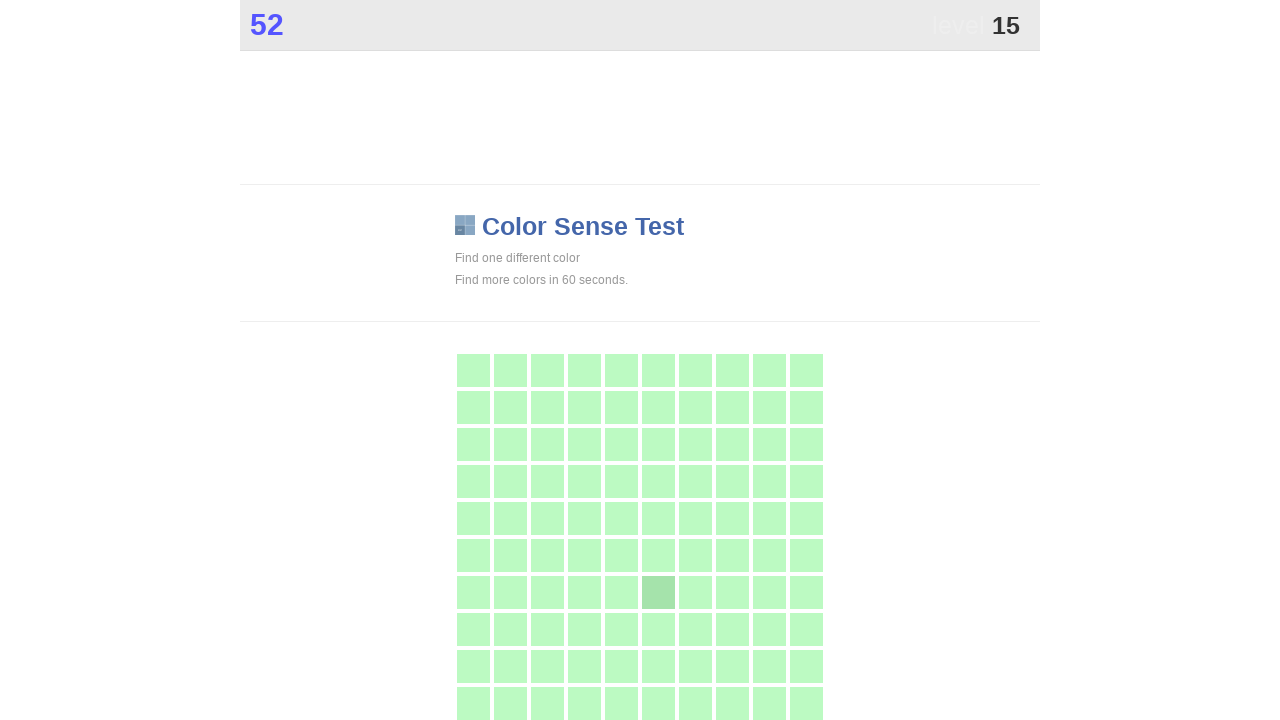

Waited 300ms for game to update
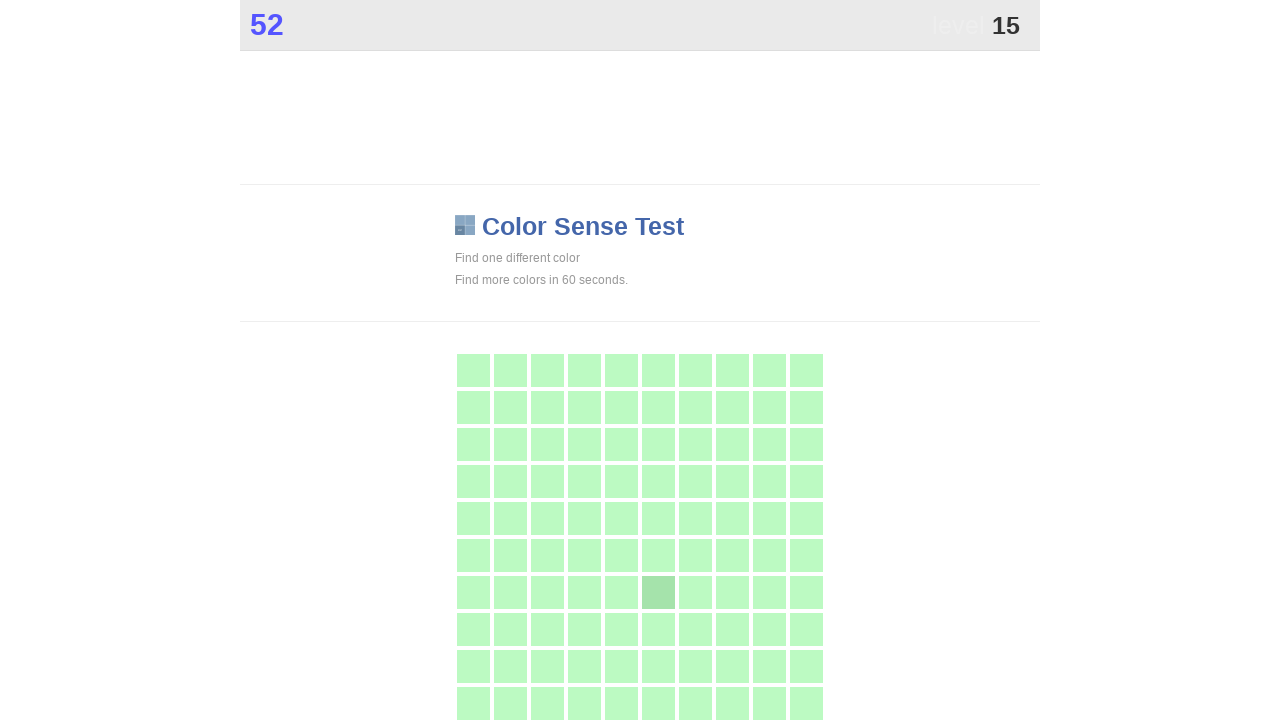

Clicked on main game area to select differently-colored tile at (658, 592) on .main
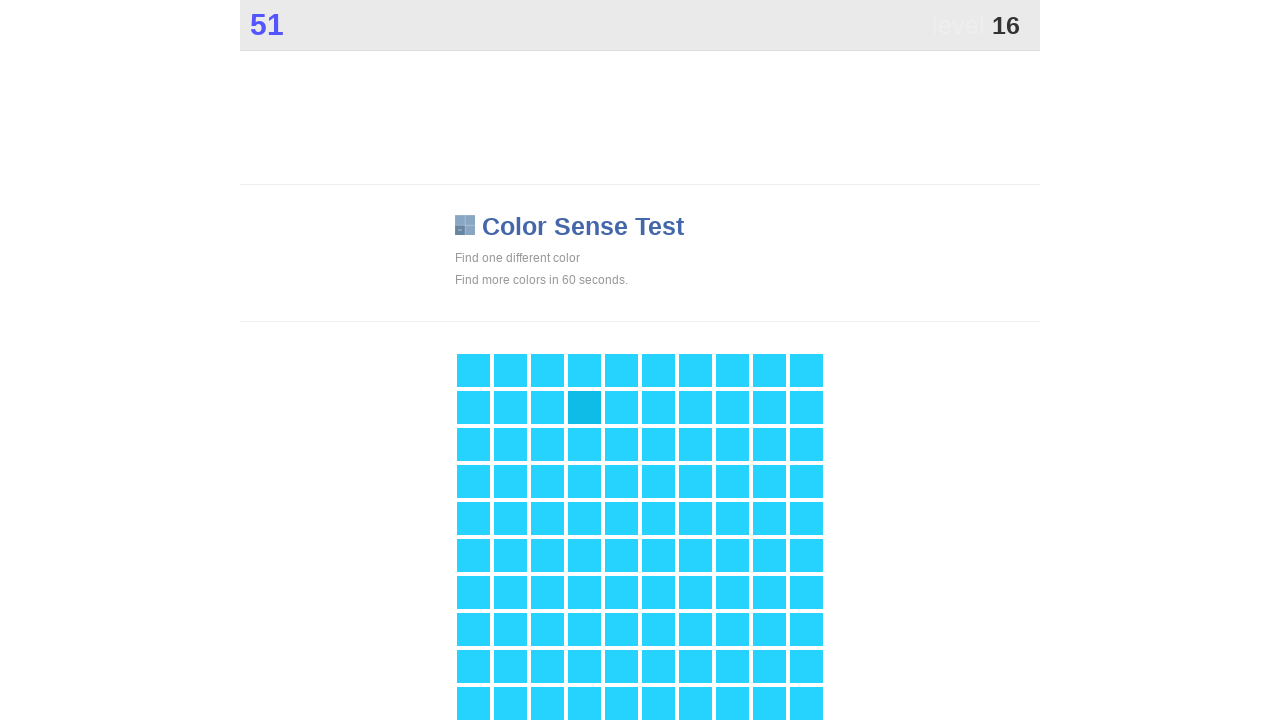

Waited 300ms for game to update
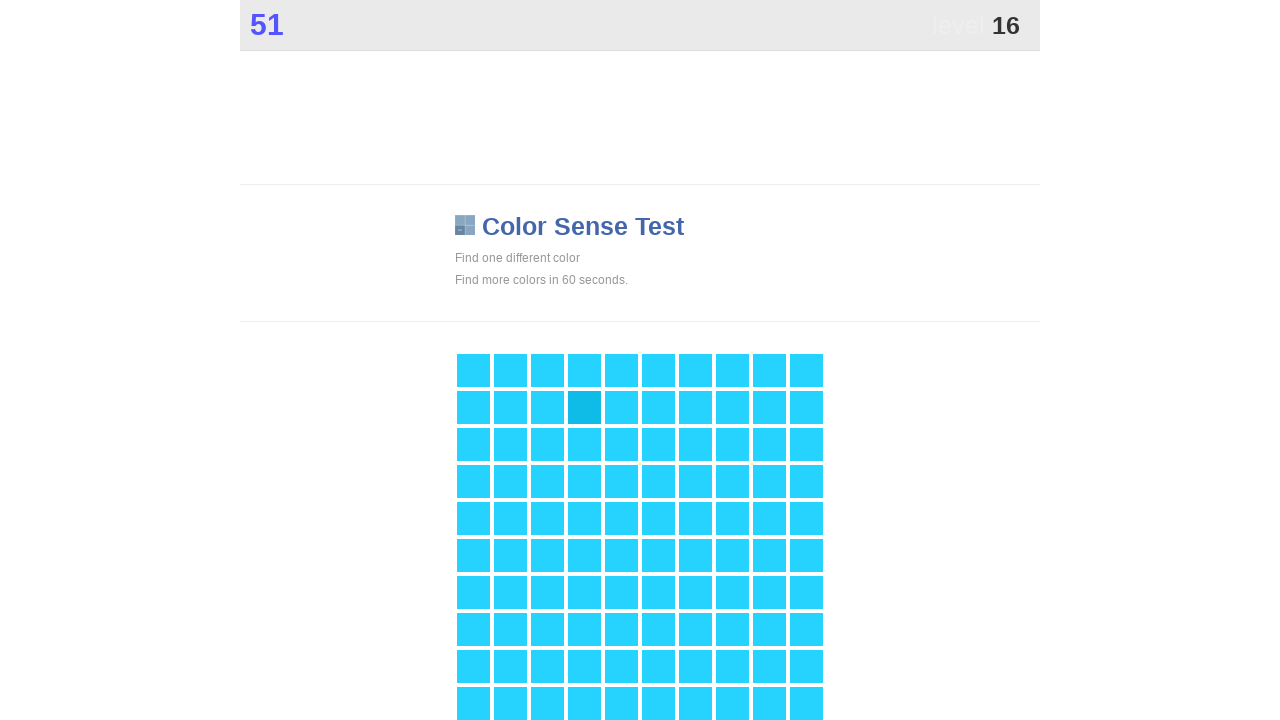

Clicked on main game area to select differently-colored tile at (584, 407) on .main
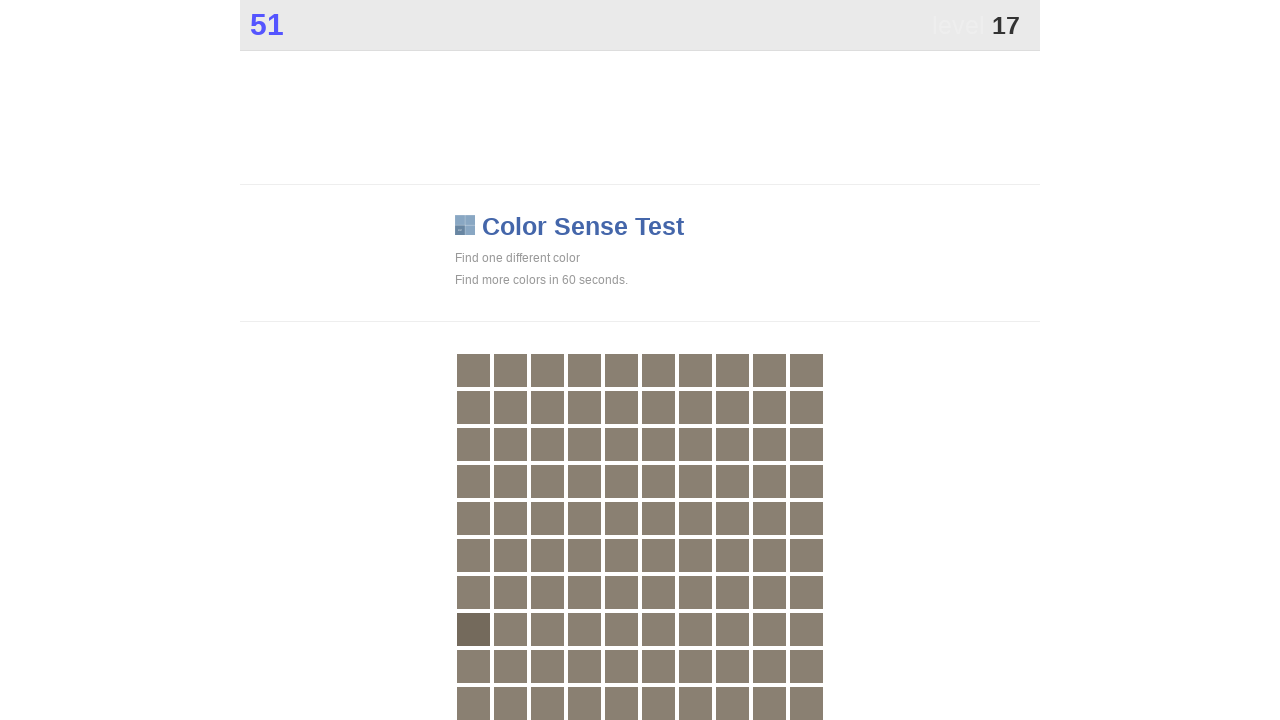

Waited 300ms for game to update
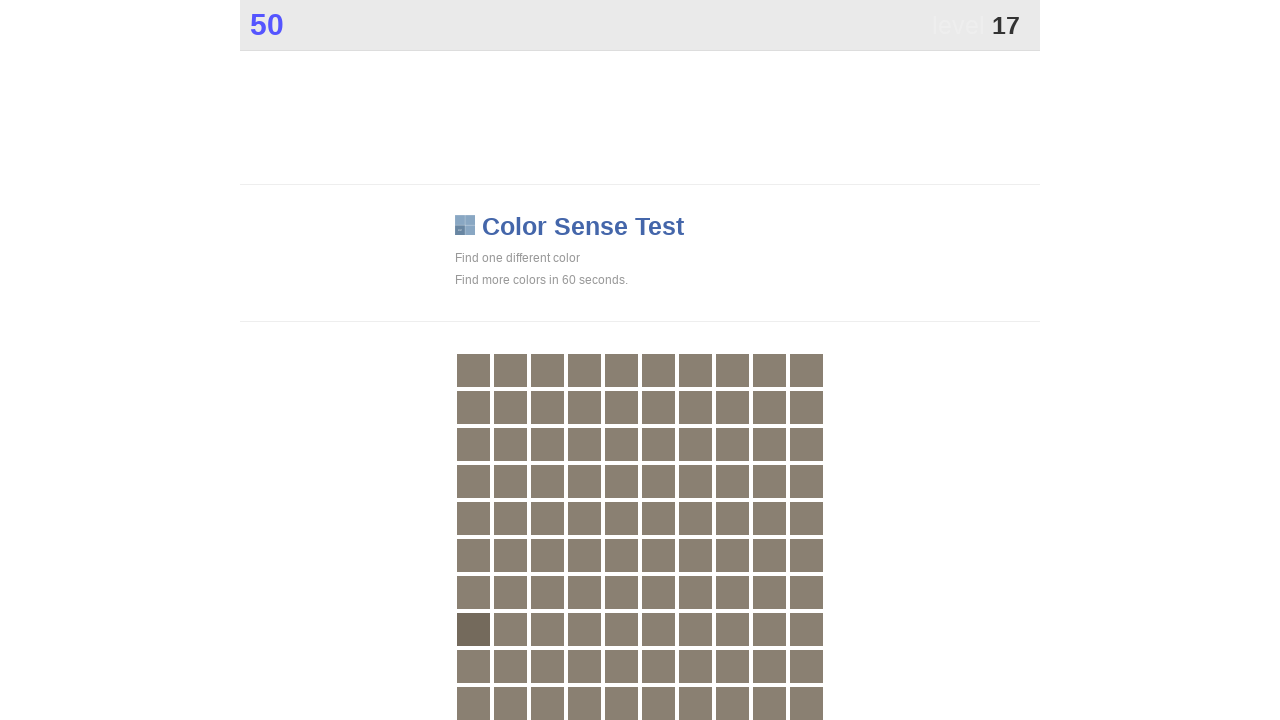

Clicked on main game area to select differently-colored tile at (473, 629) on .main
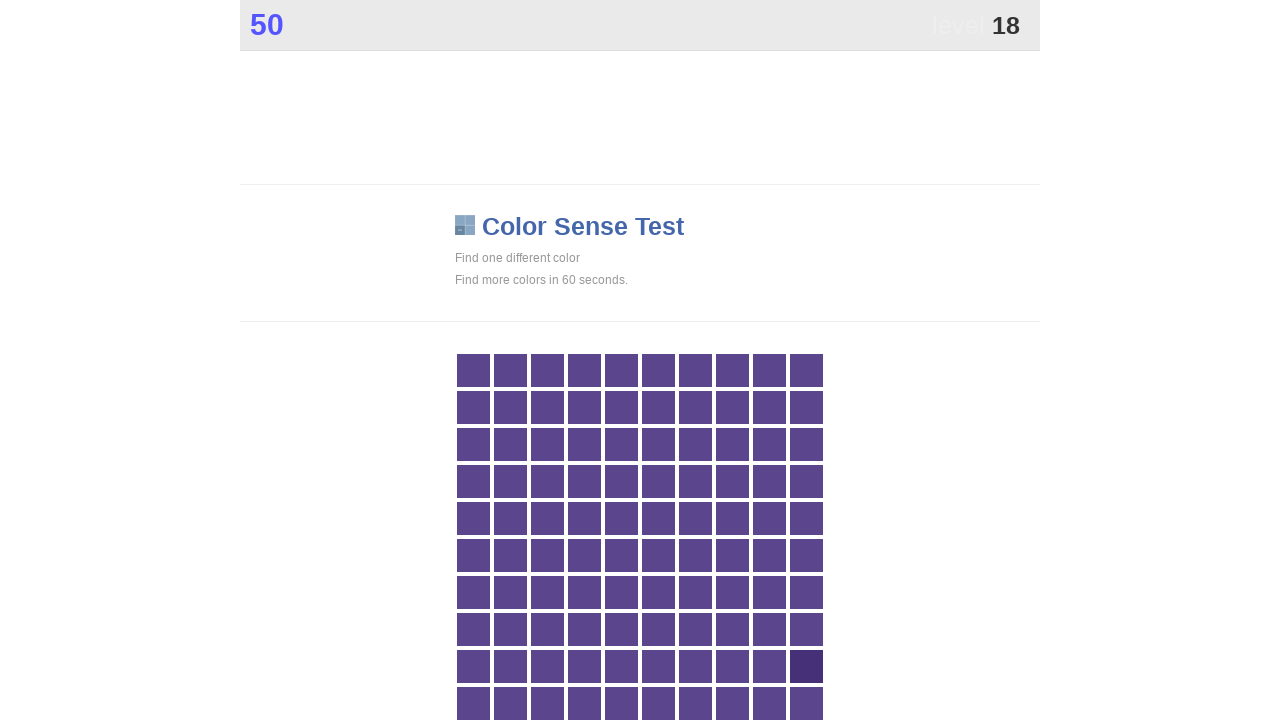

Waited 300ms for game to update
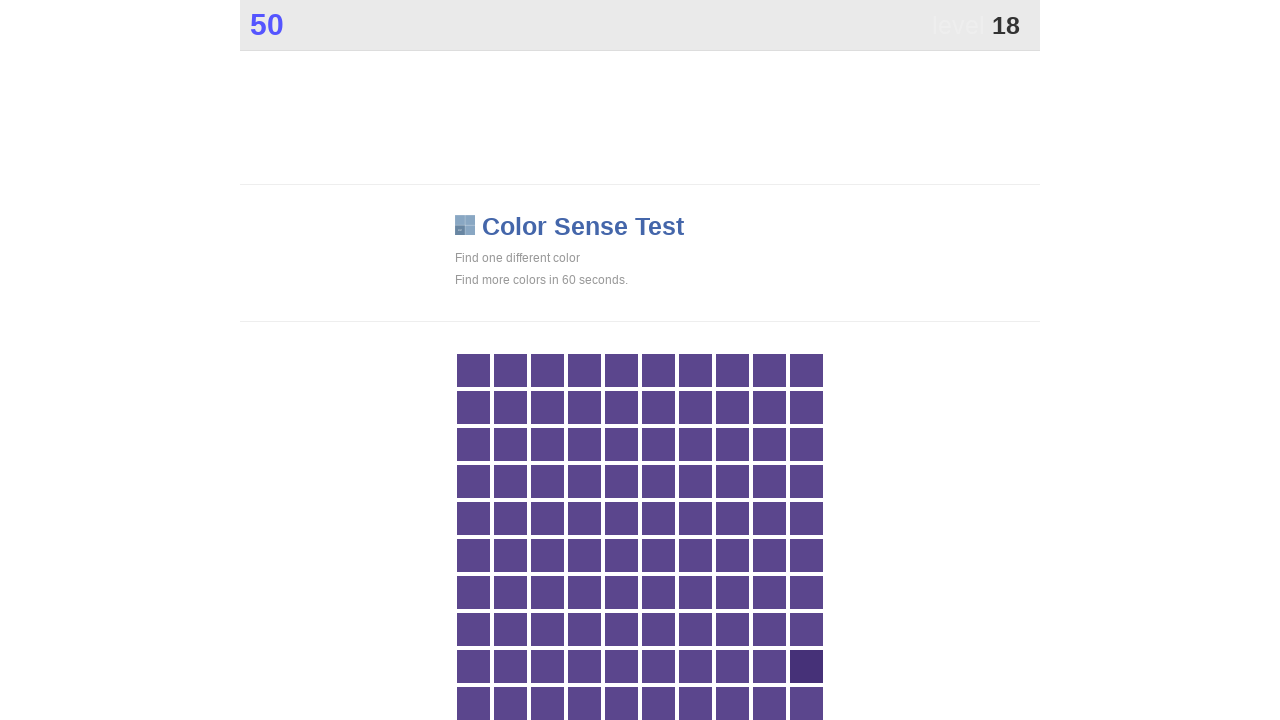

Clicked on main game area to select differently-colored tile at (806, 666) on .main
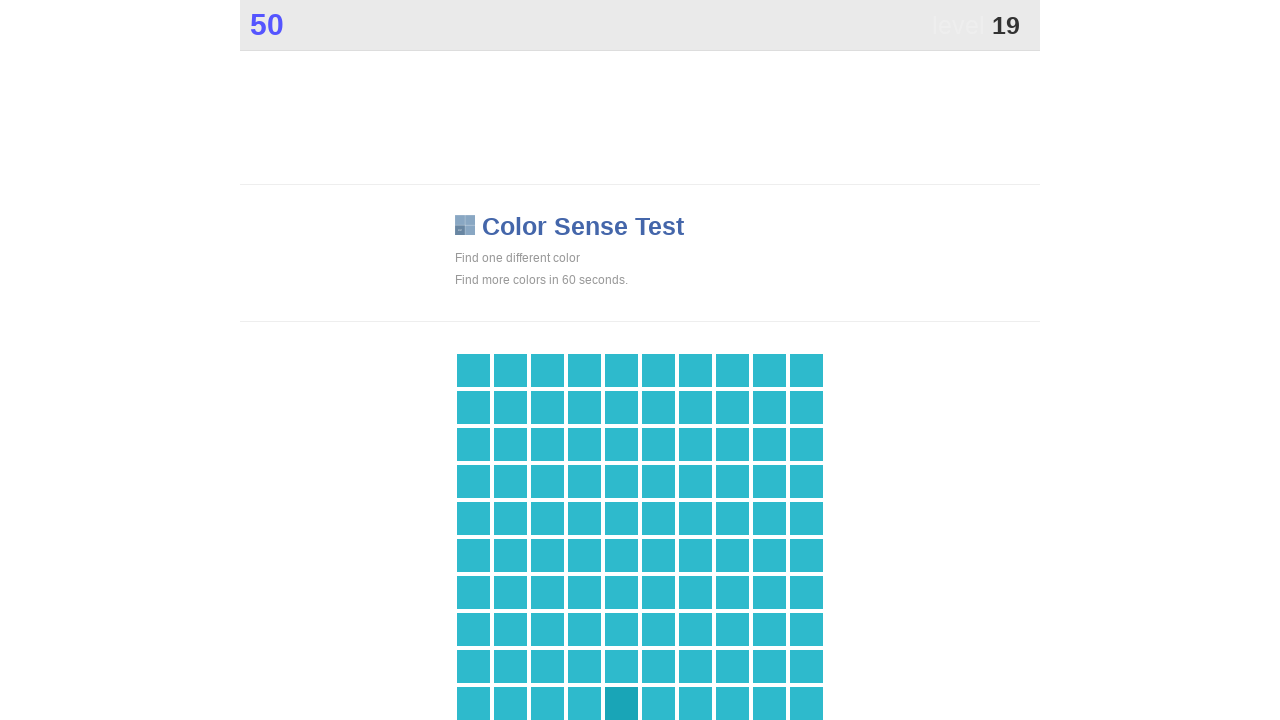

Waited 300ms for game to update
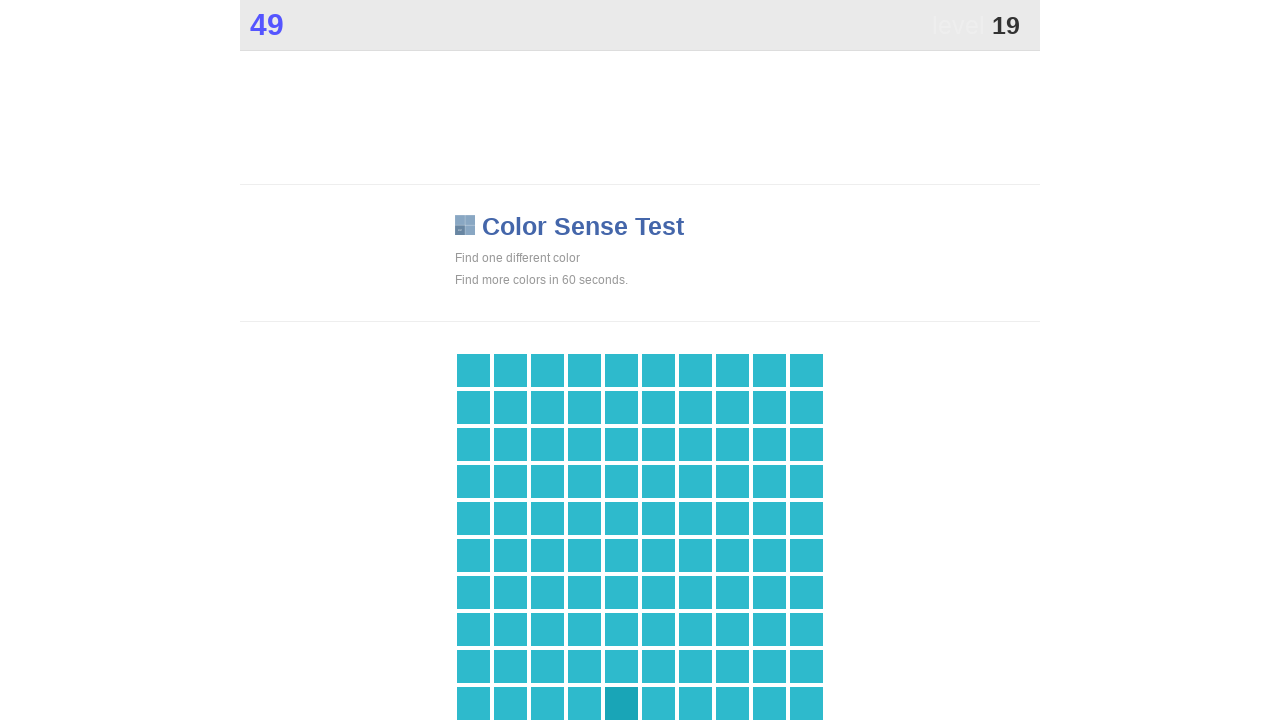

Clicked on main game area to select differently-colored tile at (621, 703) on .main
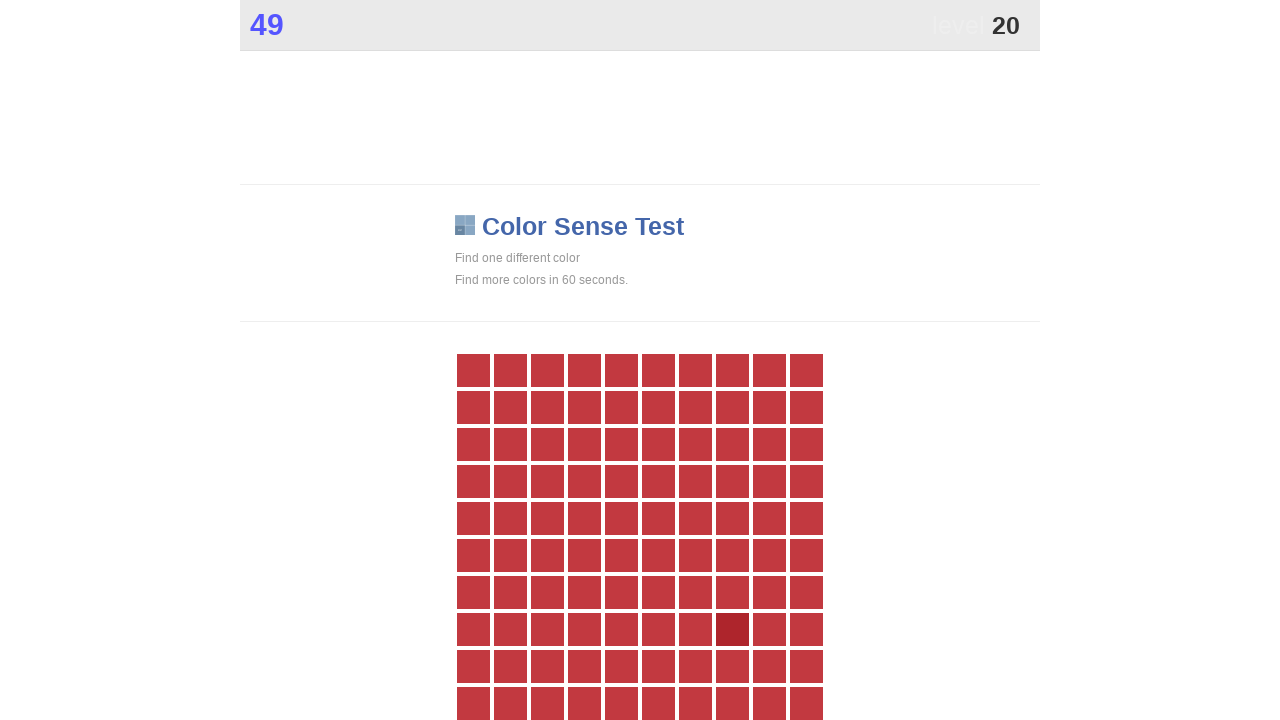

Waited 300ms for game to update
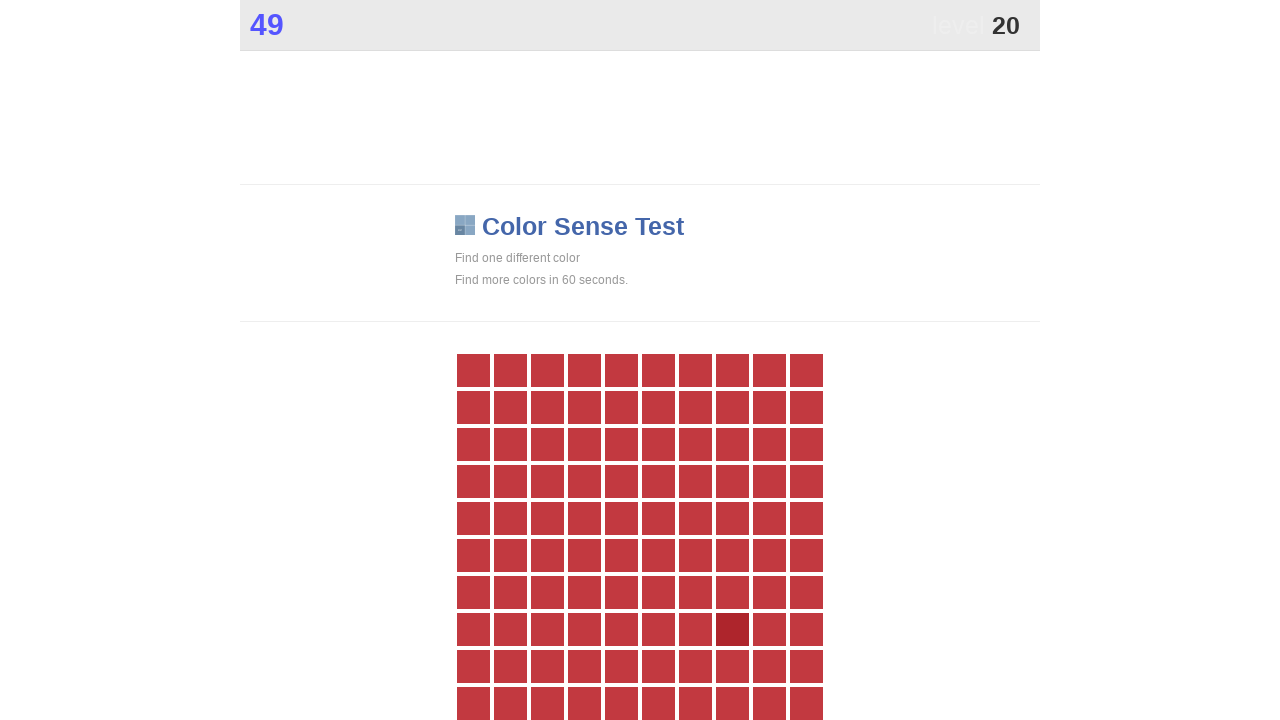

Clicked on main game area to select differently-colored tile at (732, 629) on .main
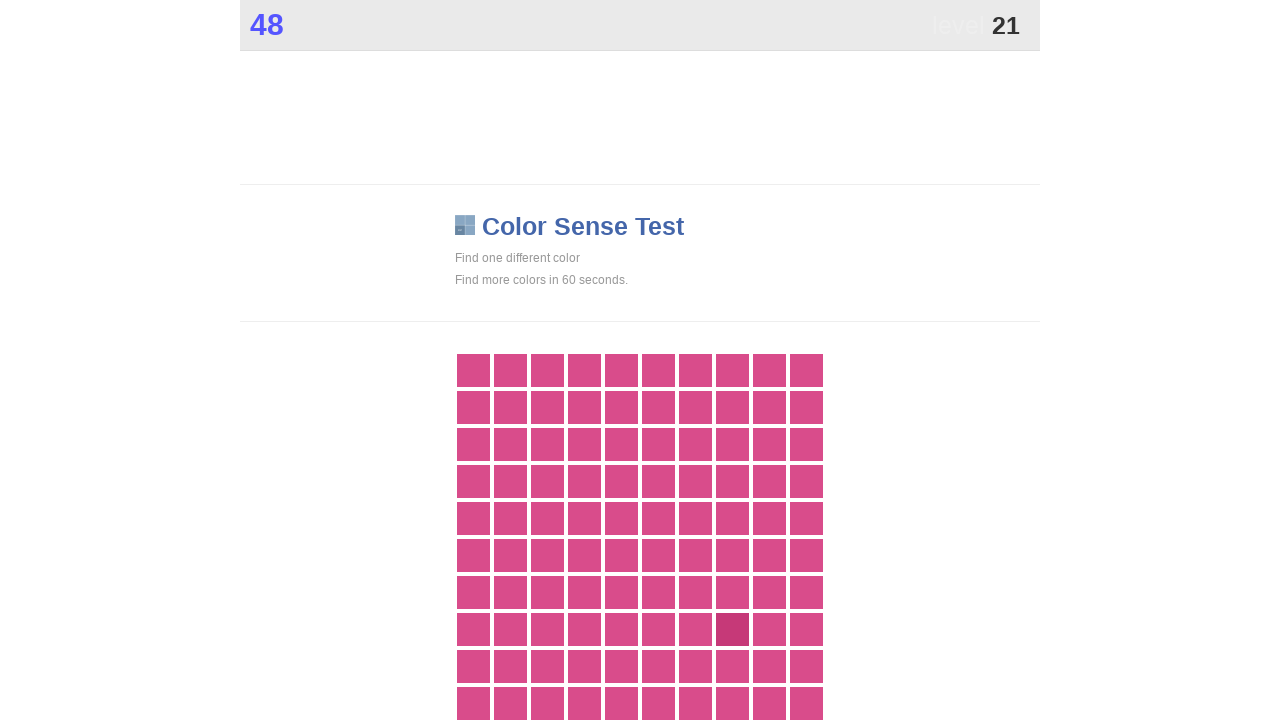

Waited 300ms for game to update
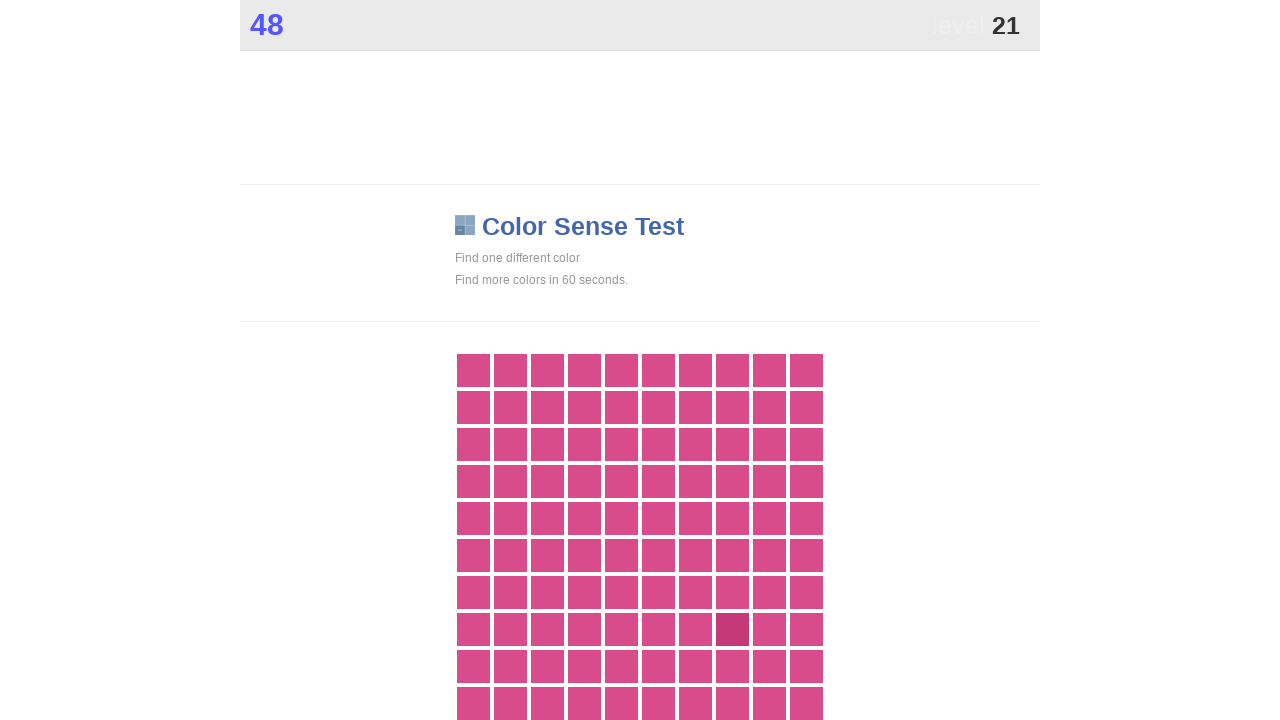

Clicked on main game area to select differently-colored tile at (732, 629) on .main
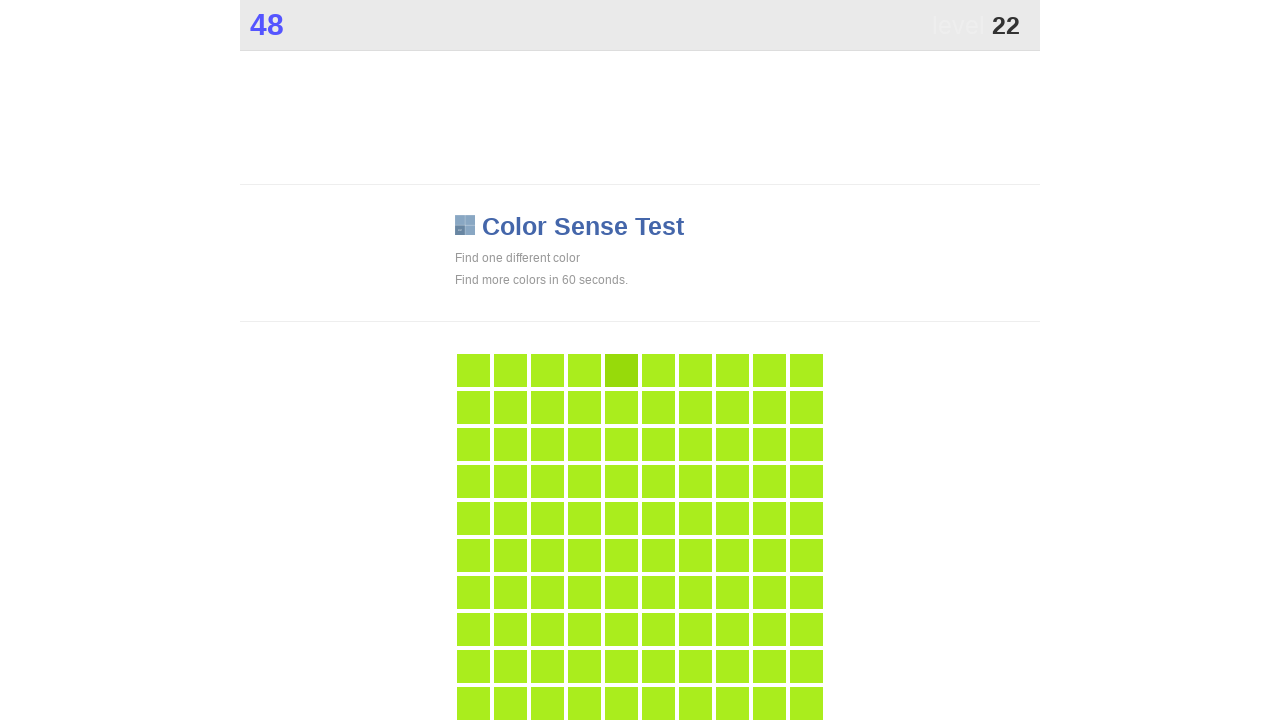

Waited 300ms for game to update
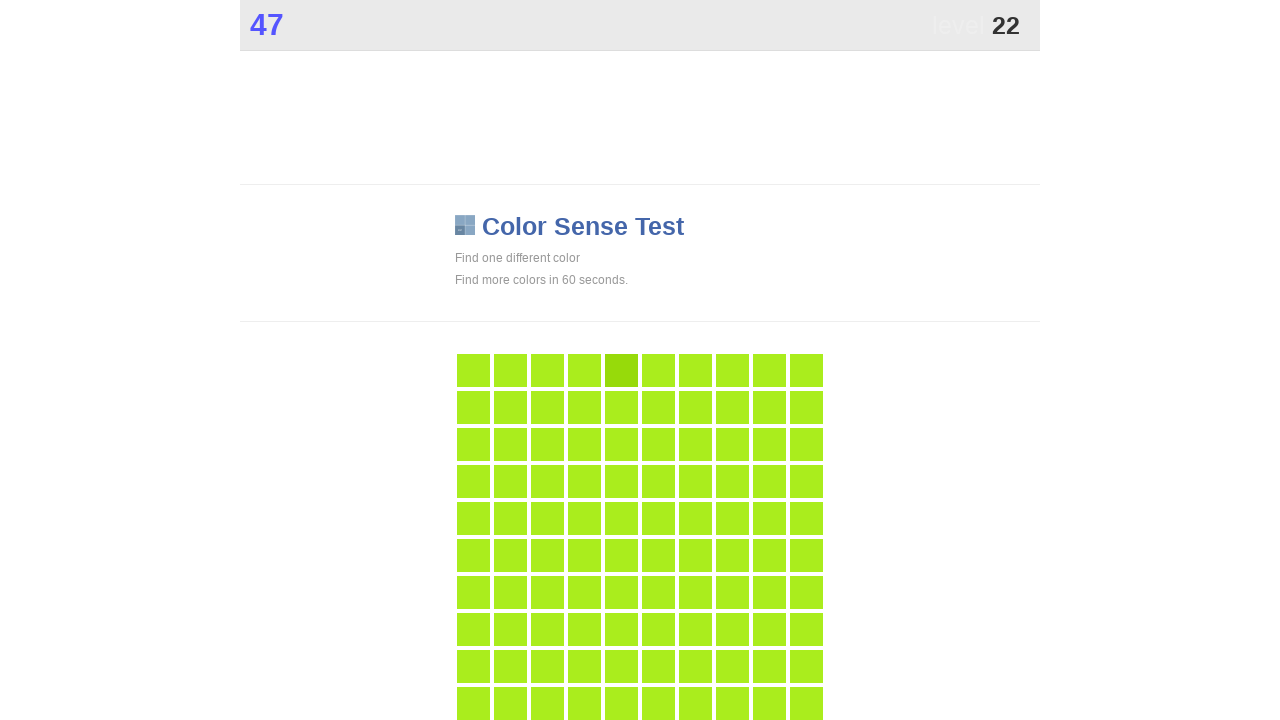

Clicked on main game area to select differently-colored tile at (621, 370) on .main
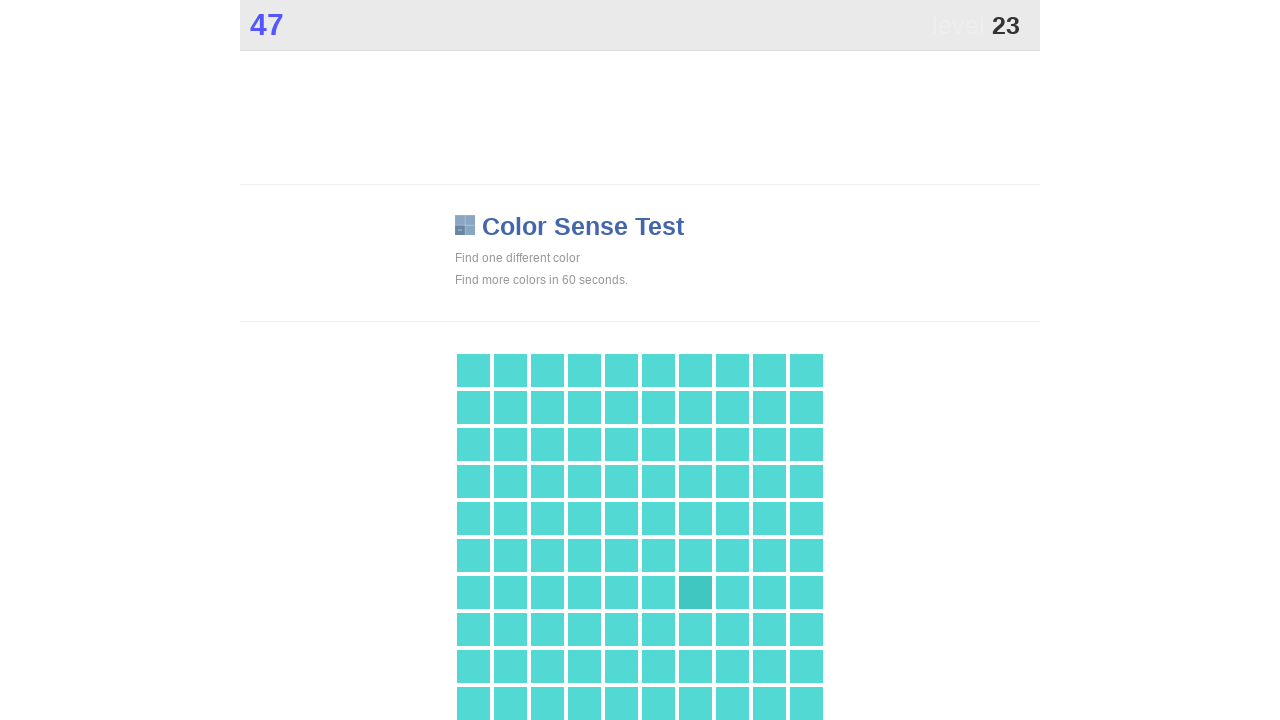

Waited 300ms for game to update
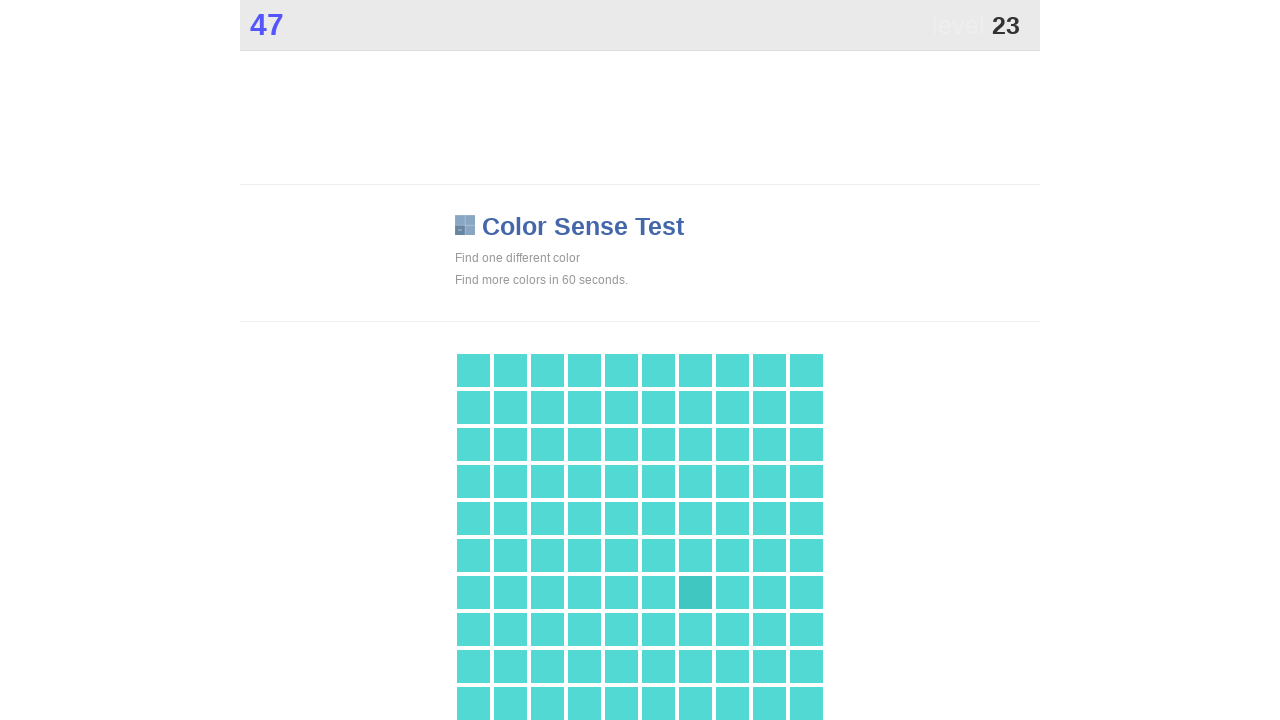

Clicked on main game area to select differently-colored tile at (695, 592) on .main
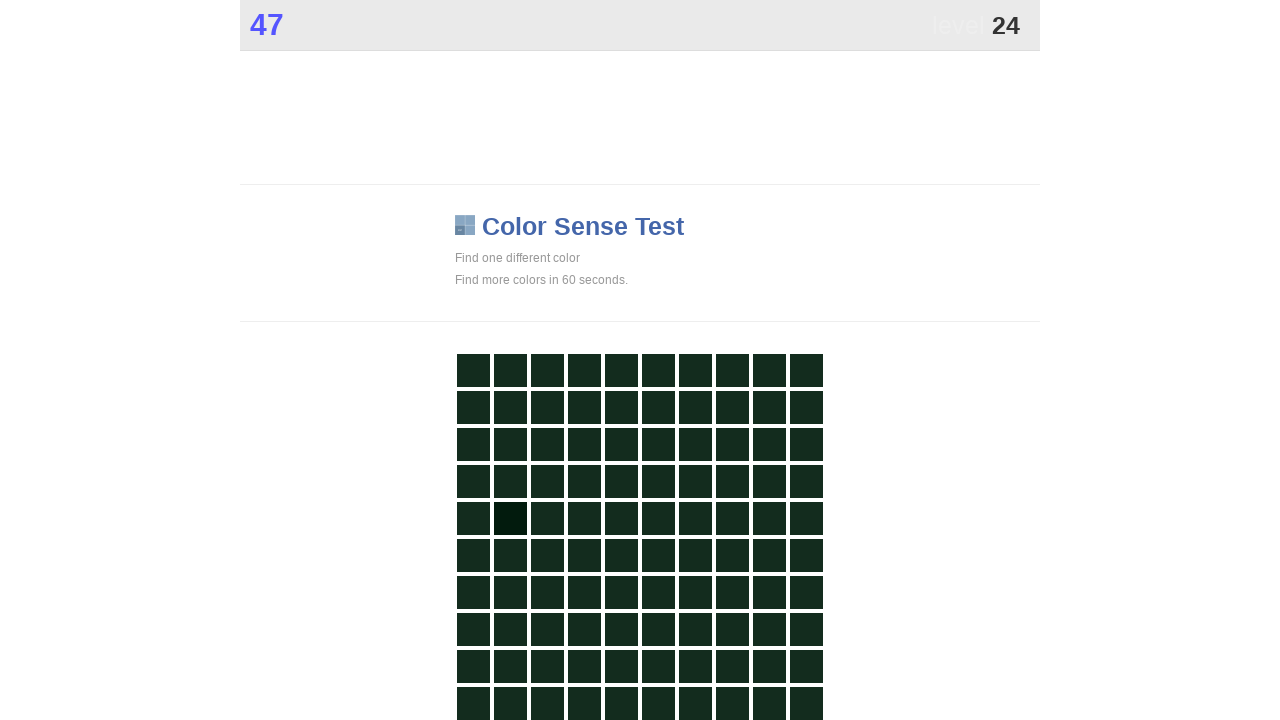

Waited 300ms for game to update
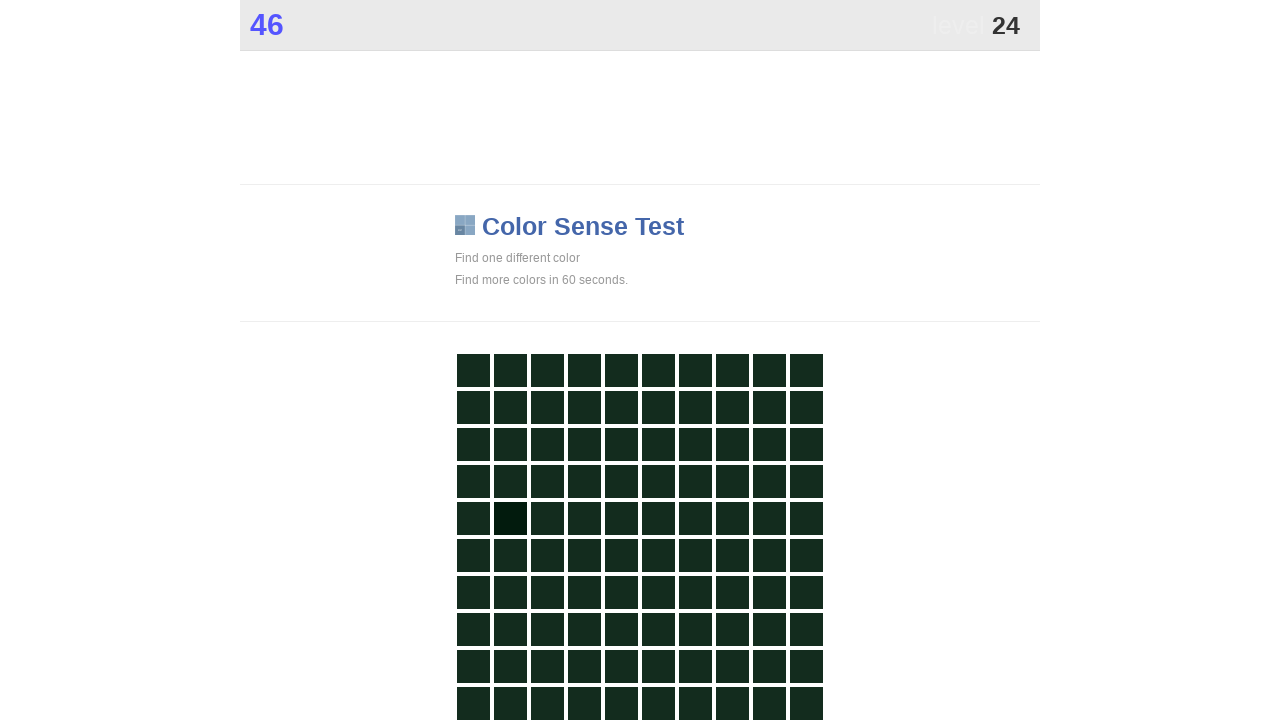

Clicked on main game area to select differently-colored tile at (510, 518) on .main
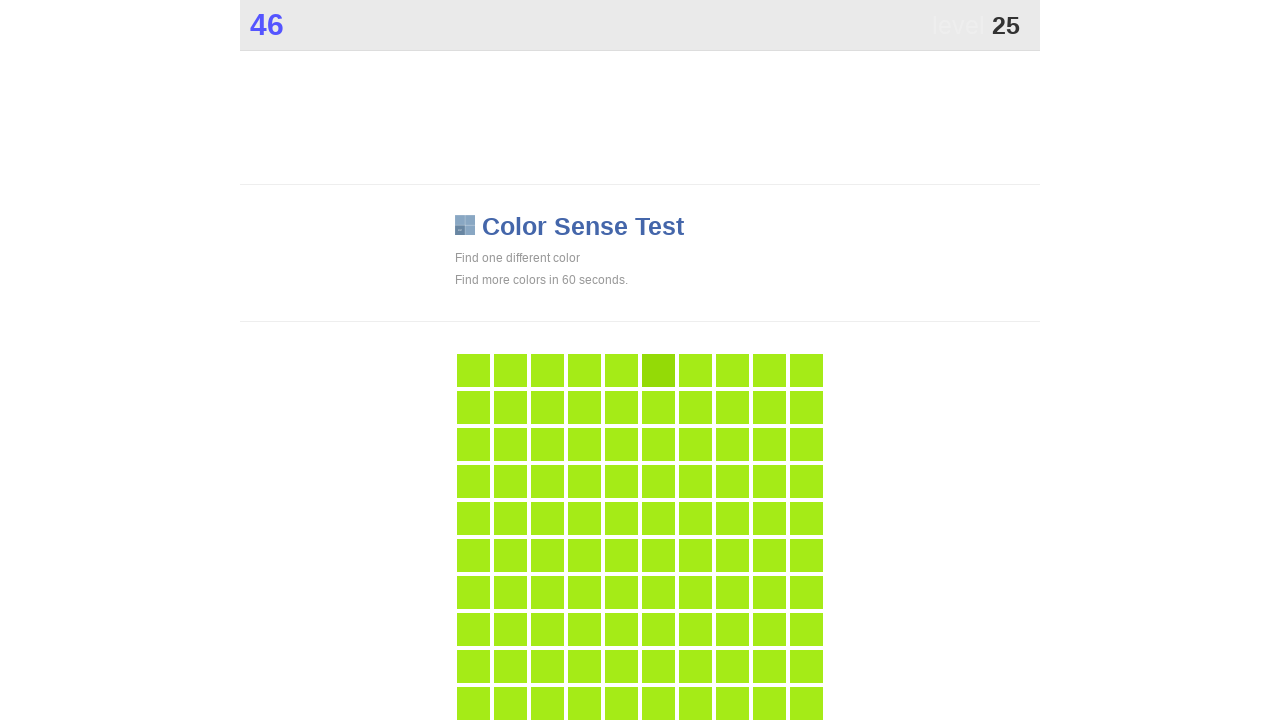

Waited 300ms for game to update
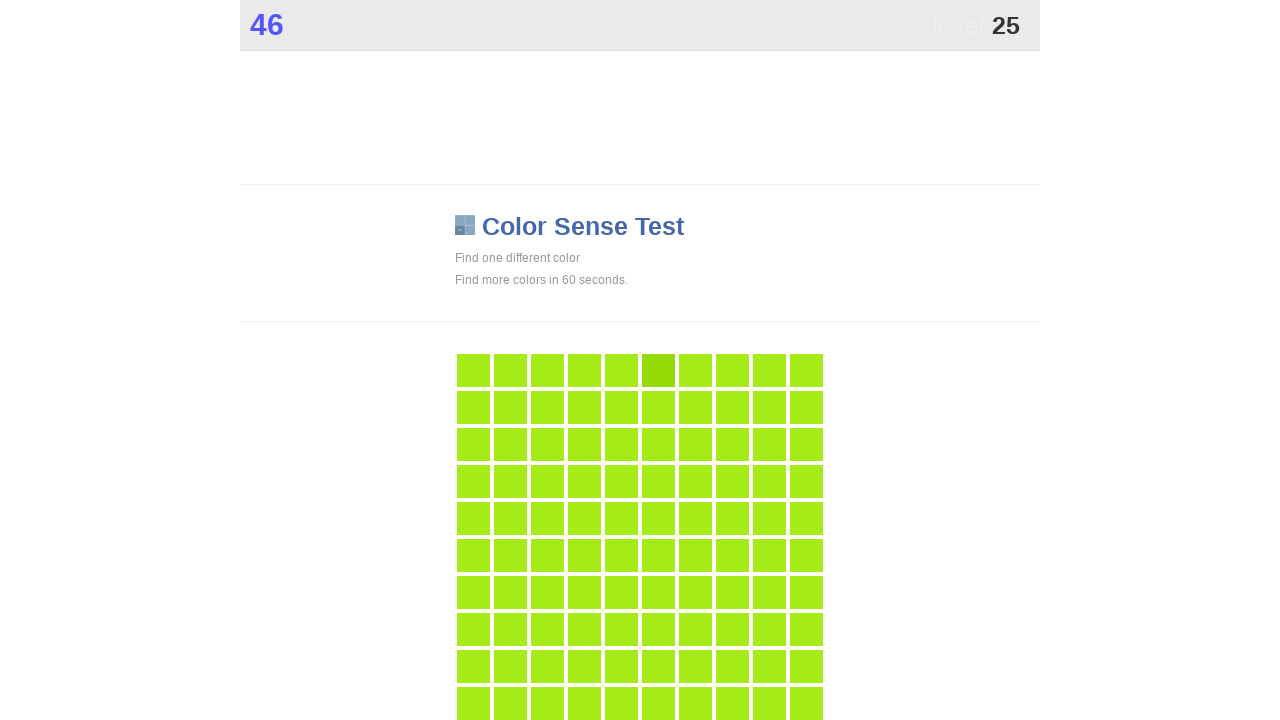

Clicked on main game area to select differently-colored tile at (658, 370) on .main
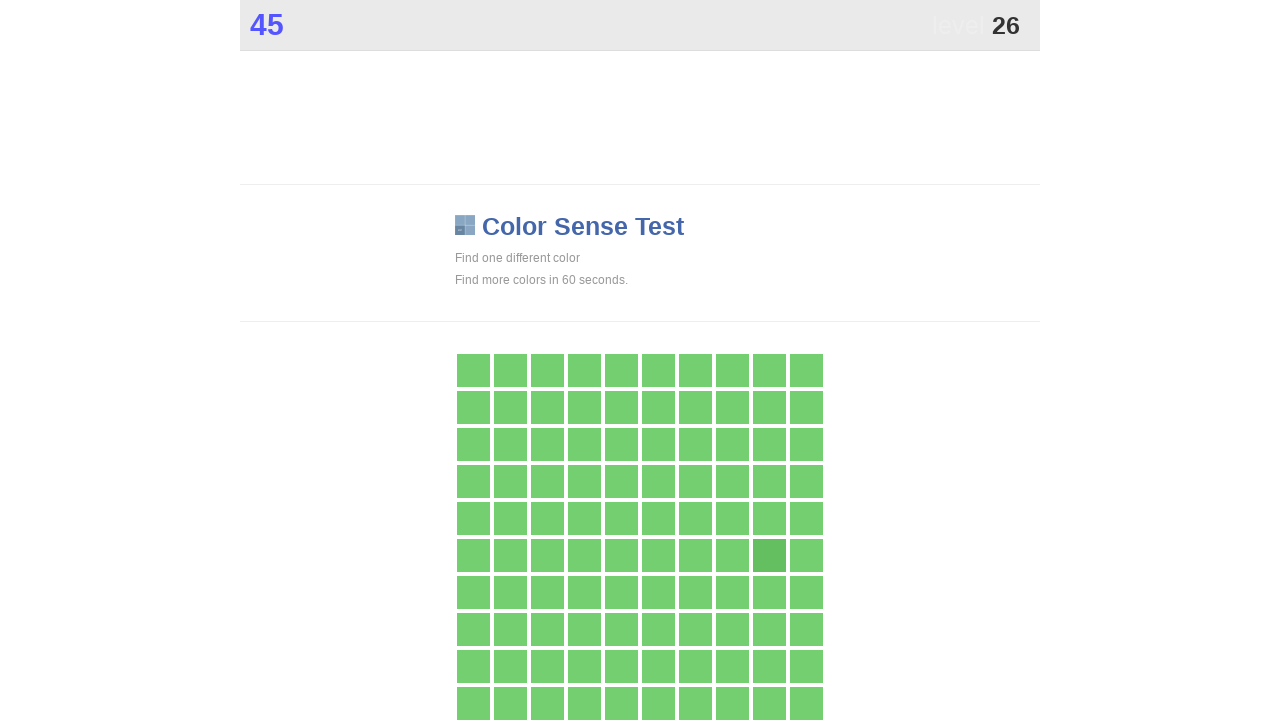

Waited 300ms for game to update
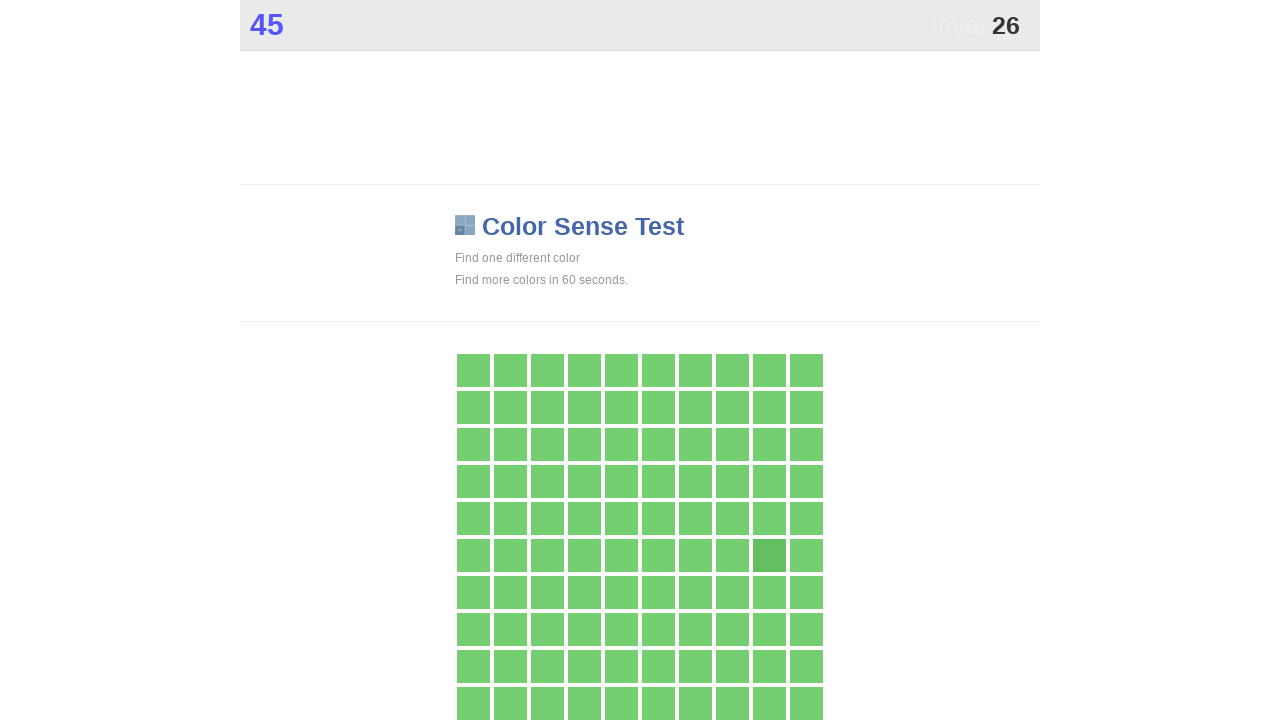

Clicked on main game area to select differently-colored tile at (769, 555) on .main
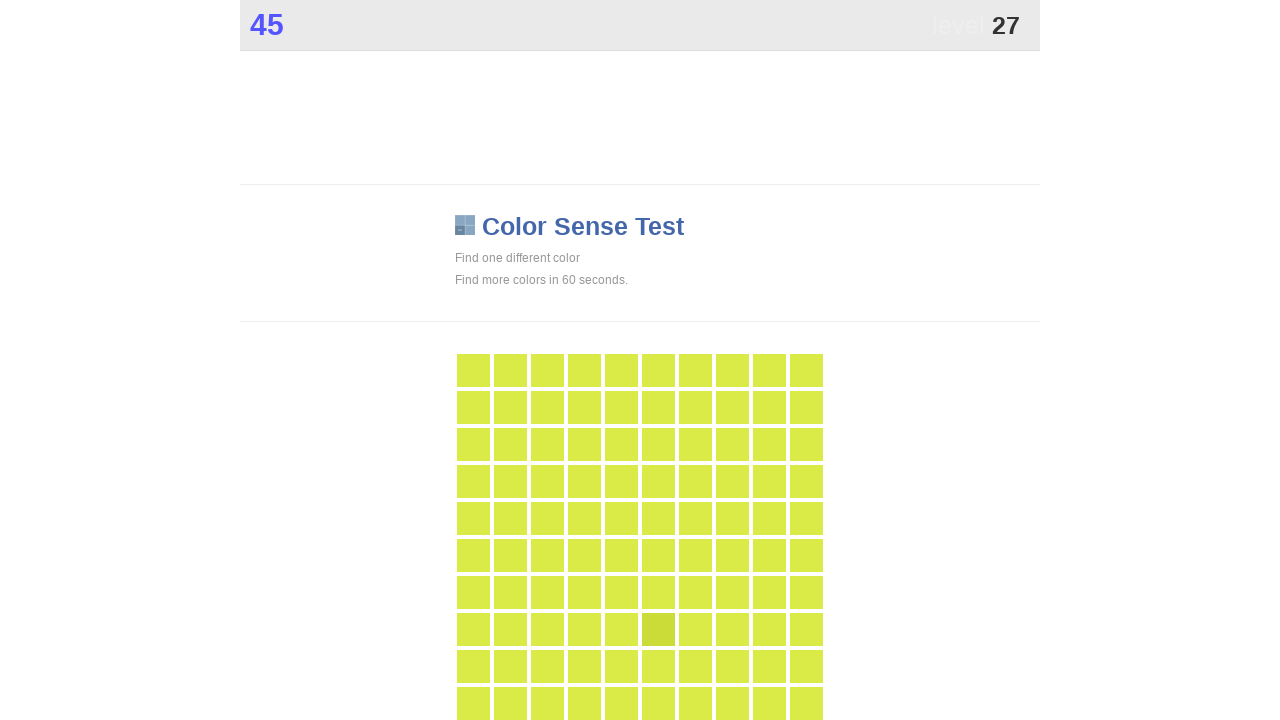

Waited 300ms for game to update
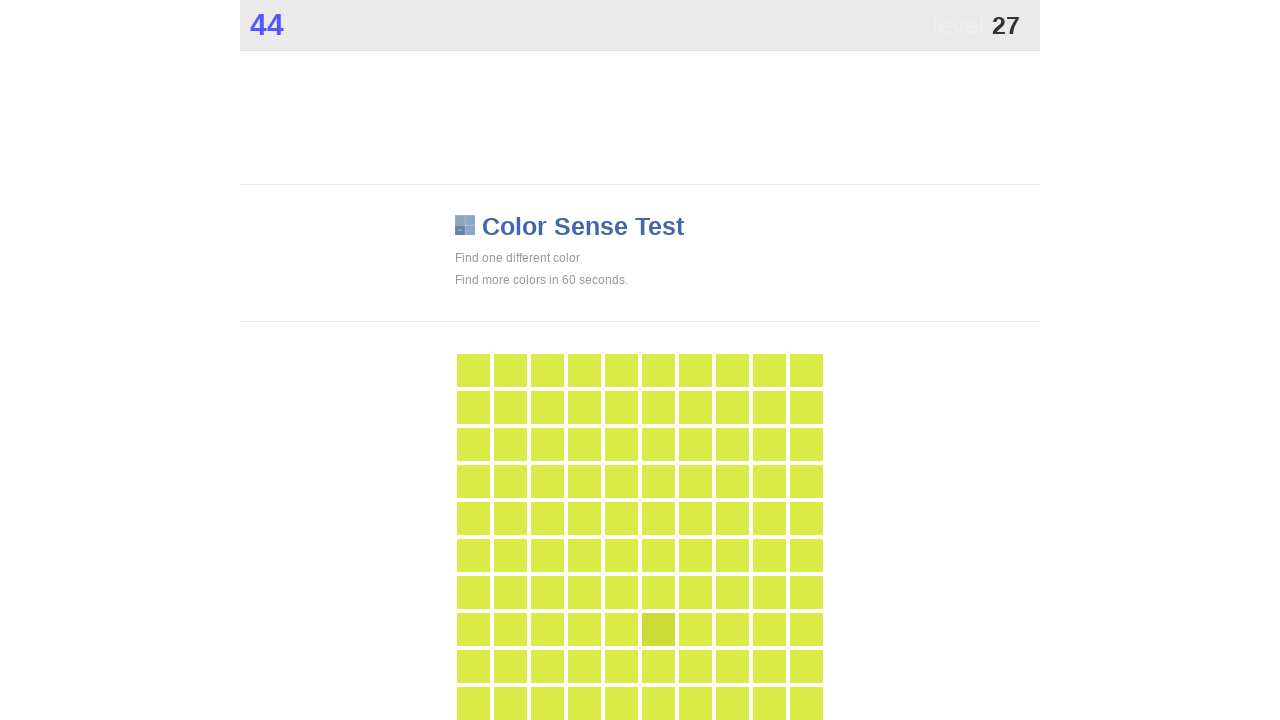

Clicked on main game area to select differently-colored tile at (658, 629) on .main
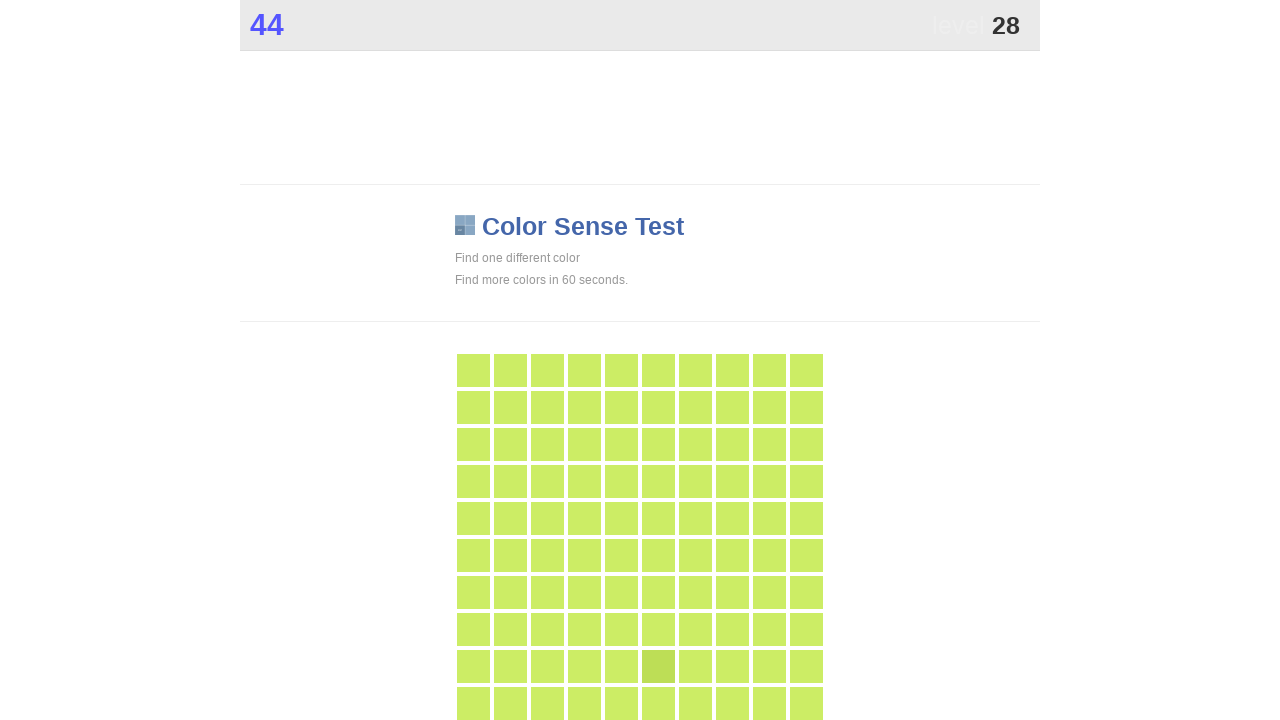

Waited 300ms for game to update
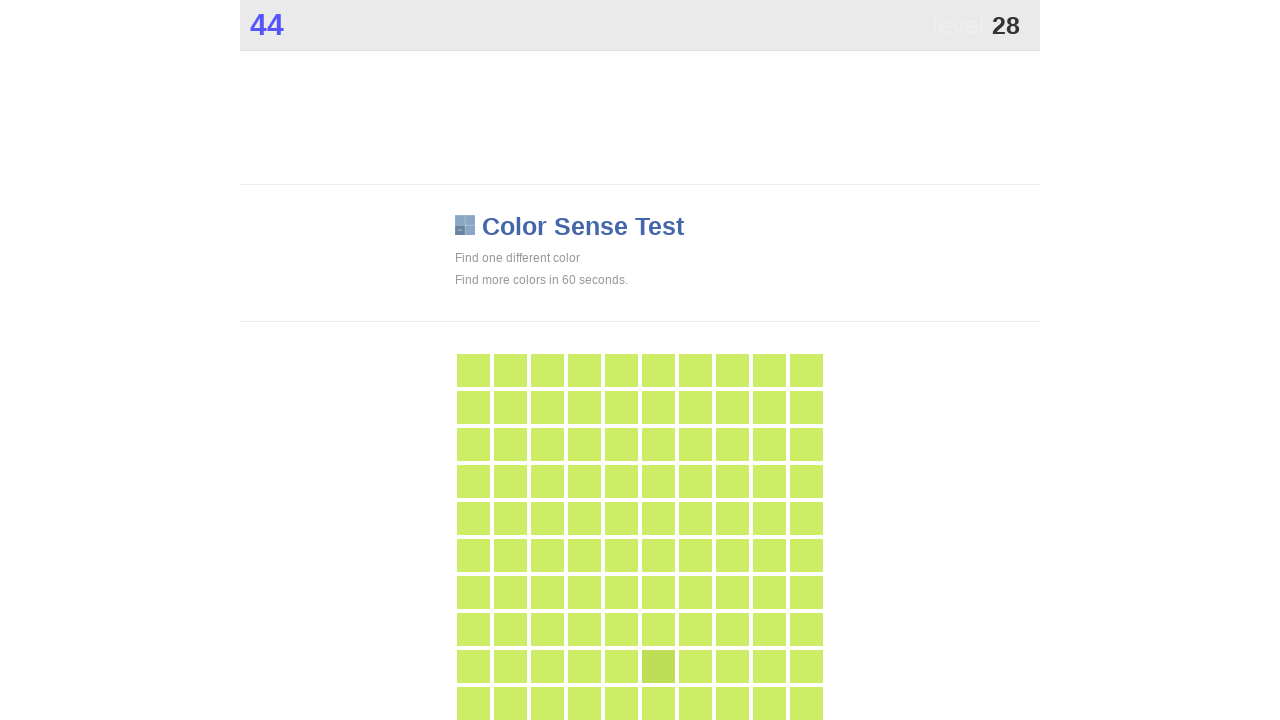

Clicked on main game area to select differently-colored tile at (658, 666) on .main
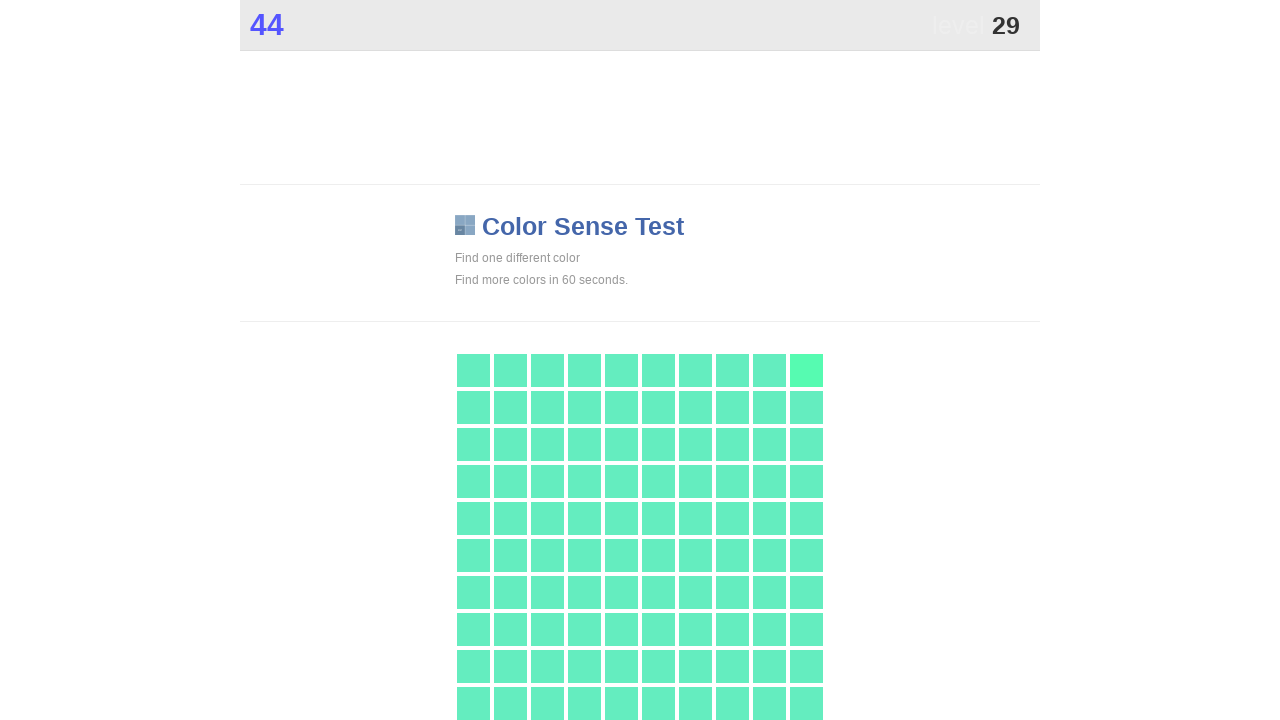

Waited 300ms for game to update
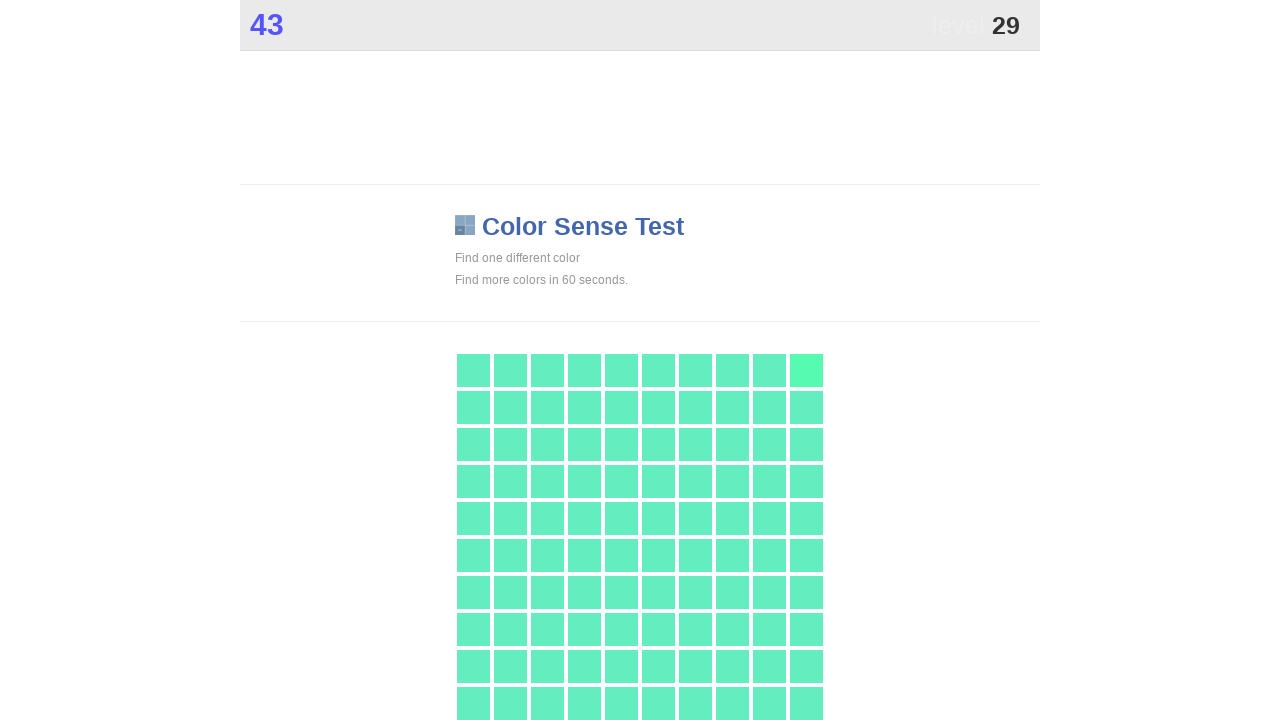

Clicked on main game area to select differently-colored tile at (806, 370) on .main
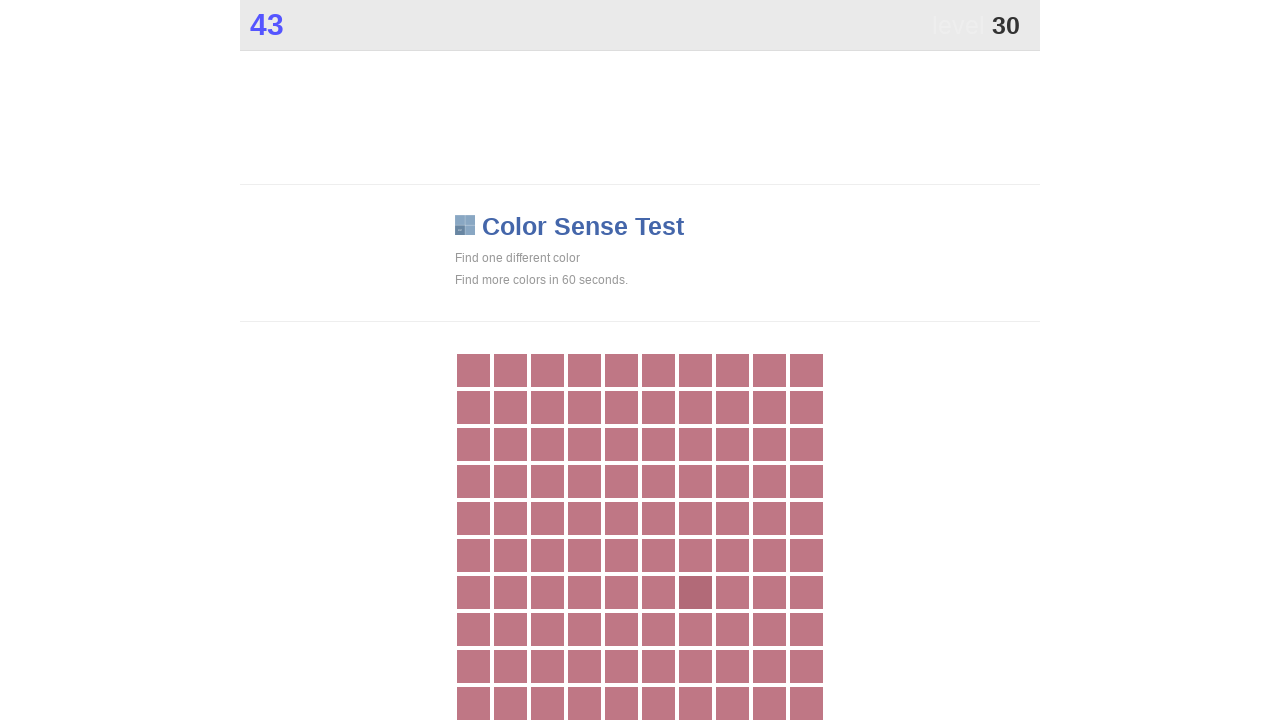

Waited 300ms for game to update
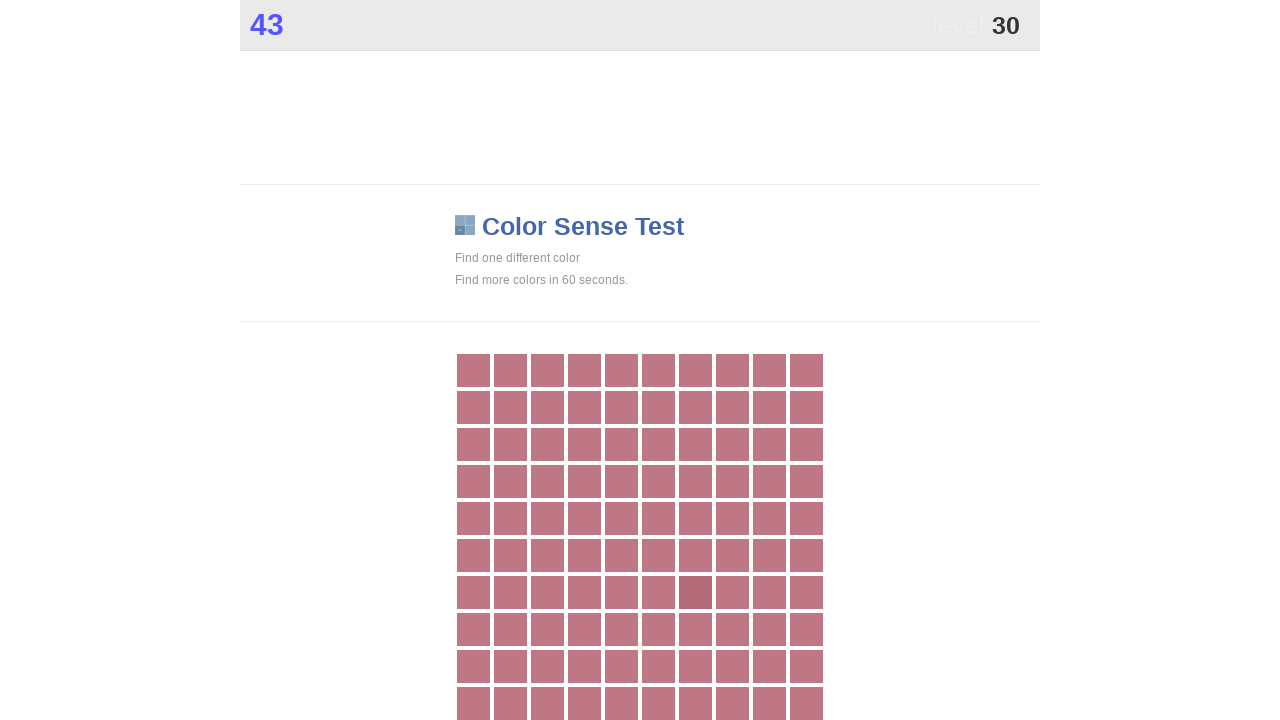

Clicked on main game area to select differently-colored tile at (695, 592) on .main
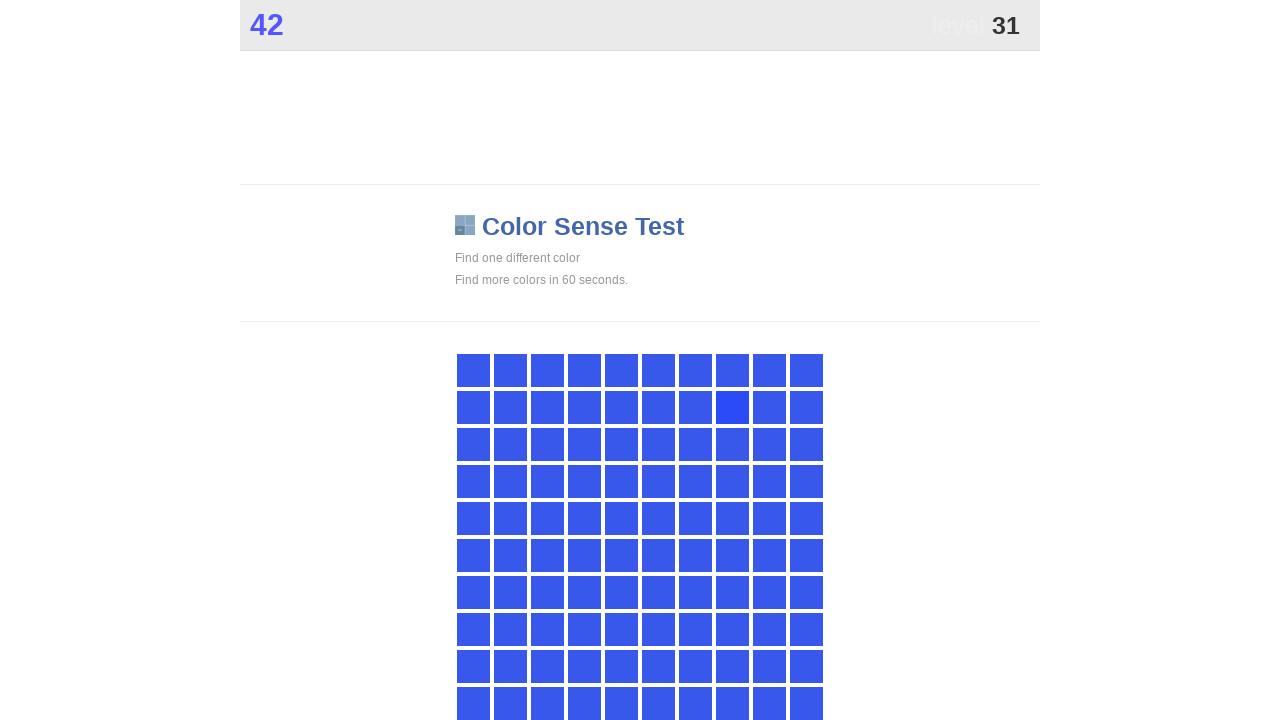

Waited 300ms for game to update
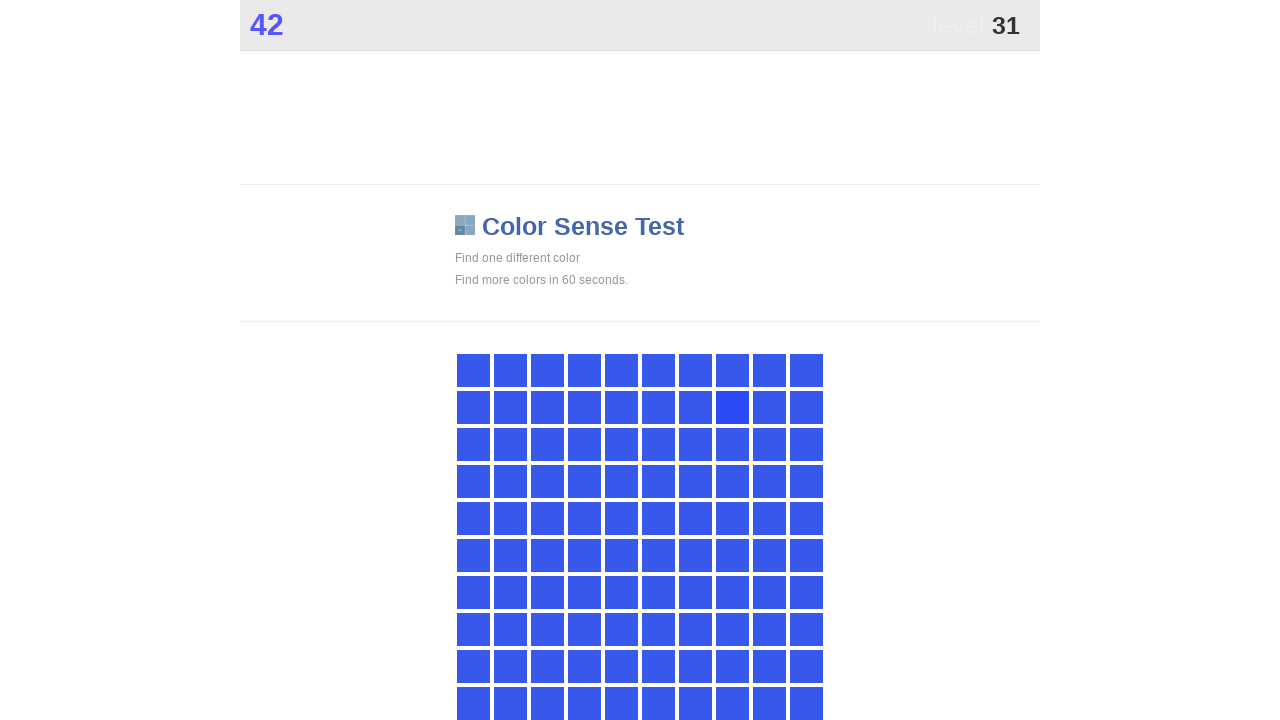

Clicked on main game area to select differently-colored tile at (732, 407) on .main
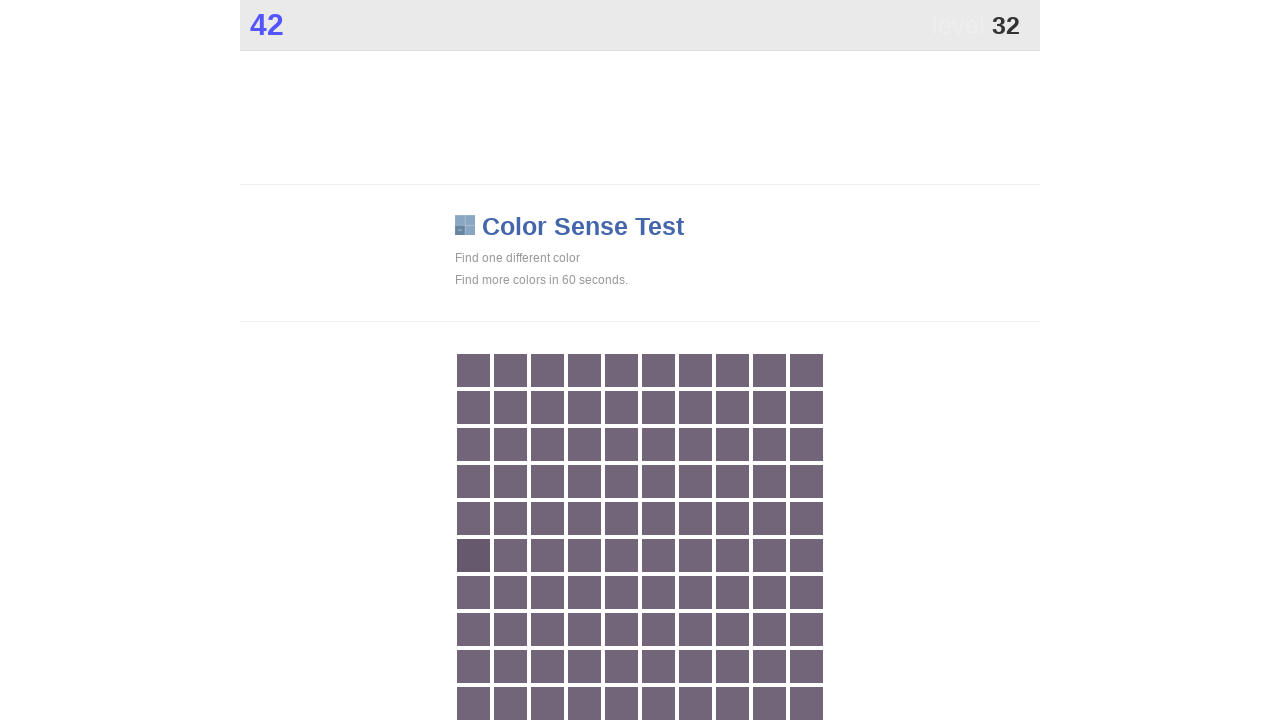

Waited 300ms for game to update
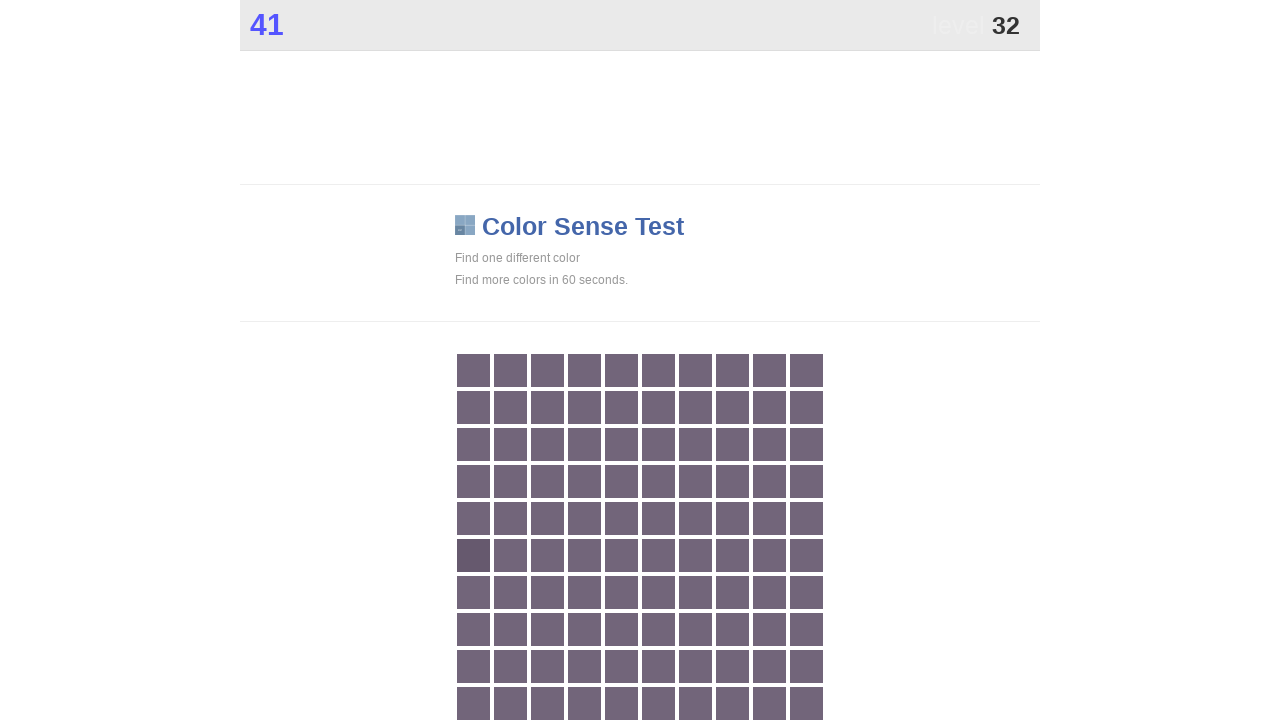

Clicked on main game area to select differently-colored tile at (473, 555) on .main
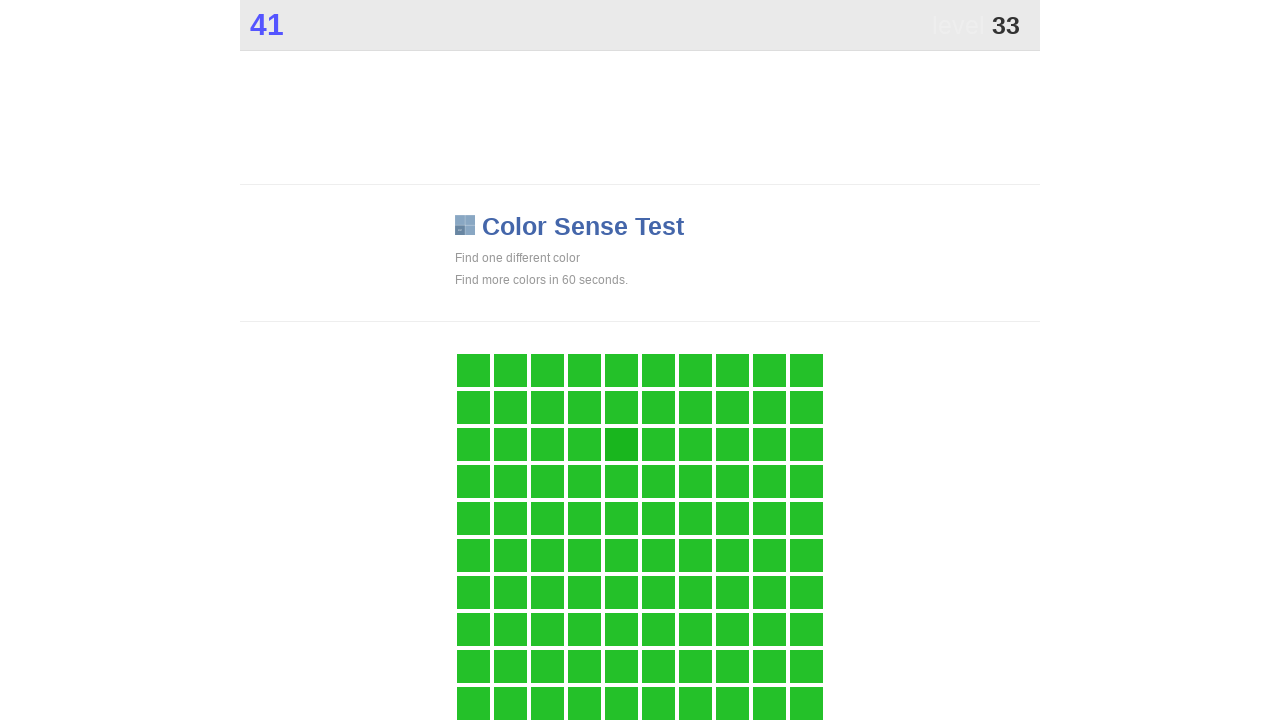

Waited 300ms for game to update
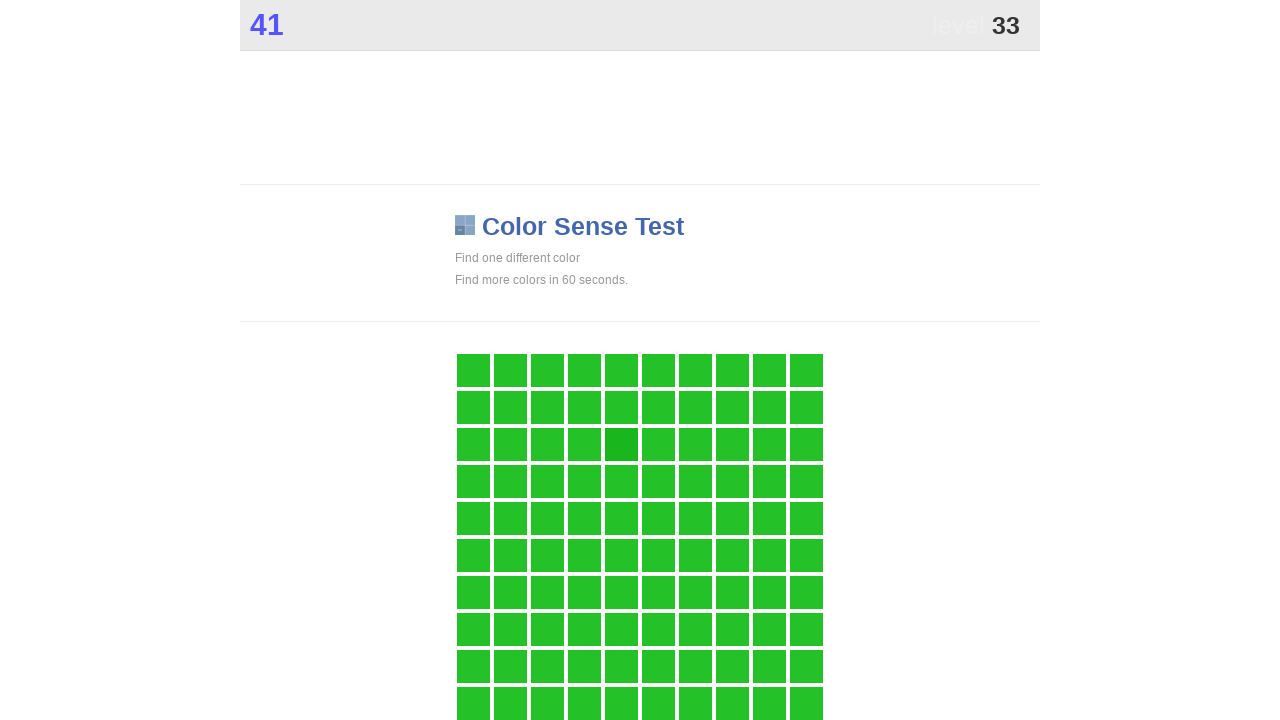

Clicked on main game area to select differently-colored tile at (621, 444) on .main
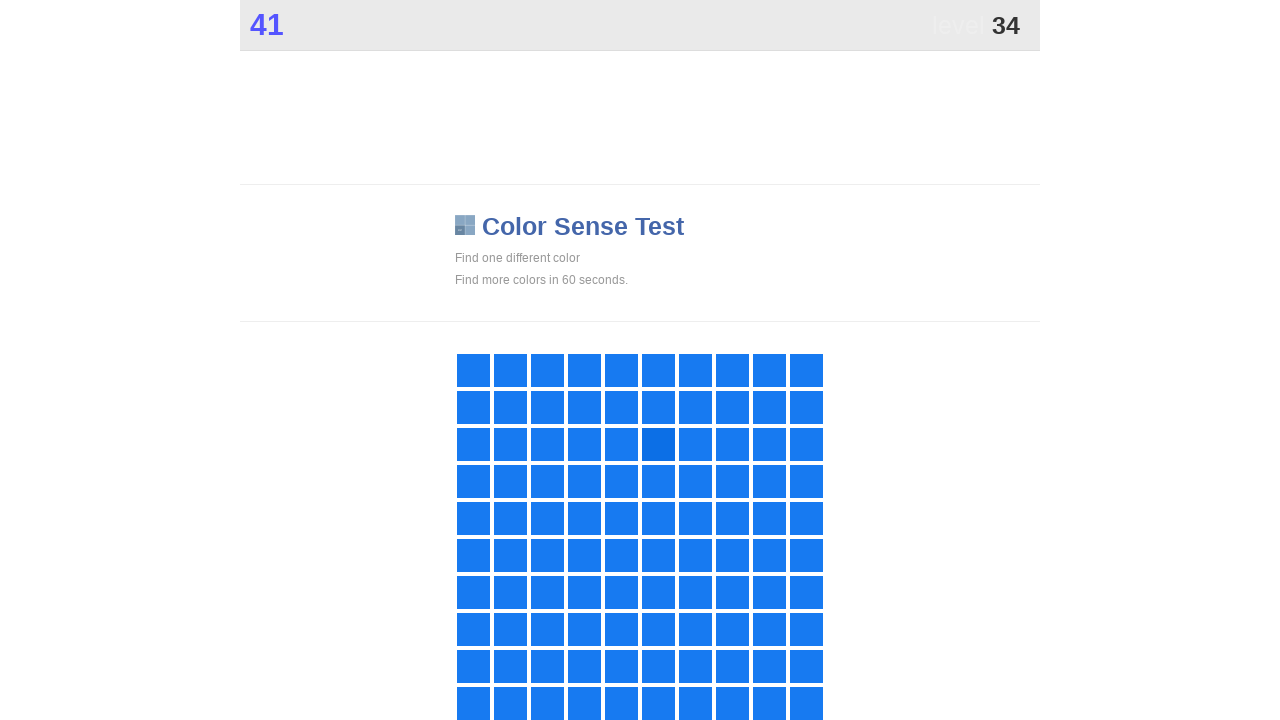

Waited 300ms for game to update
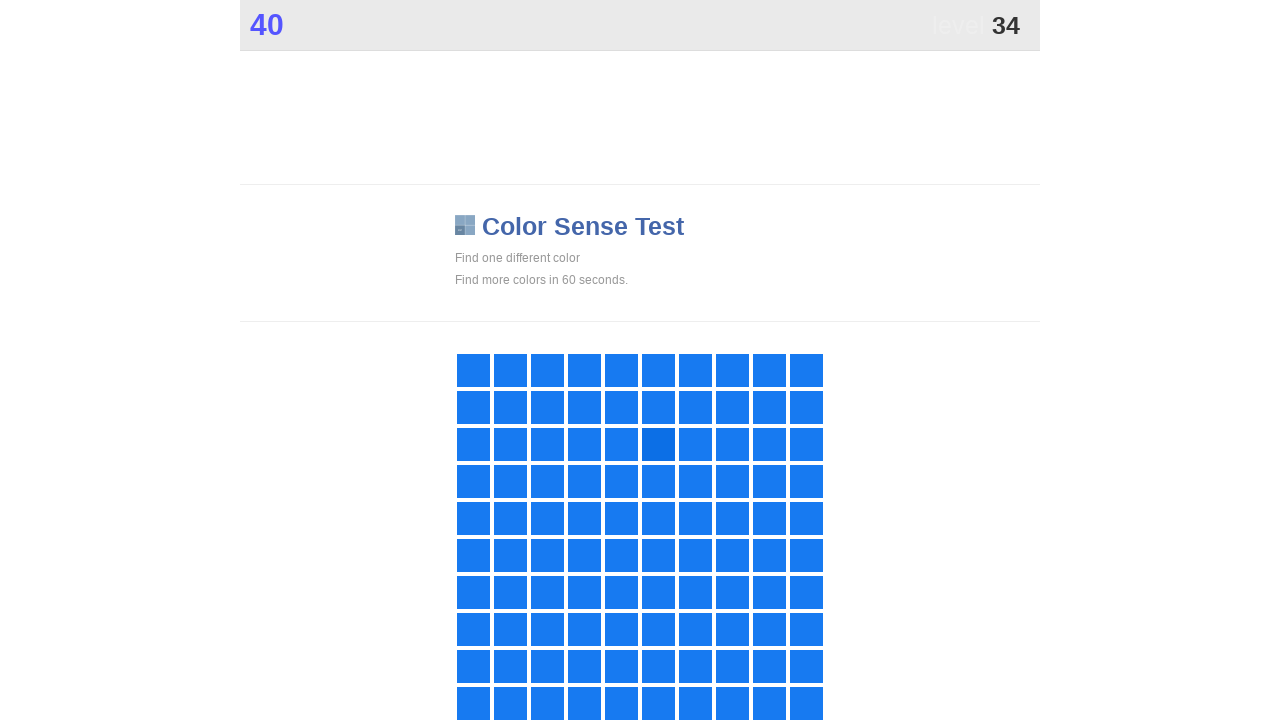

Clicked on main game area to select differently-colored tile at (658, 444) on .main
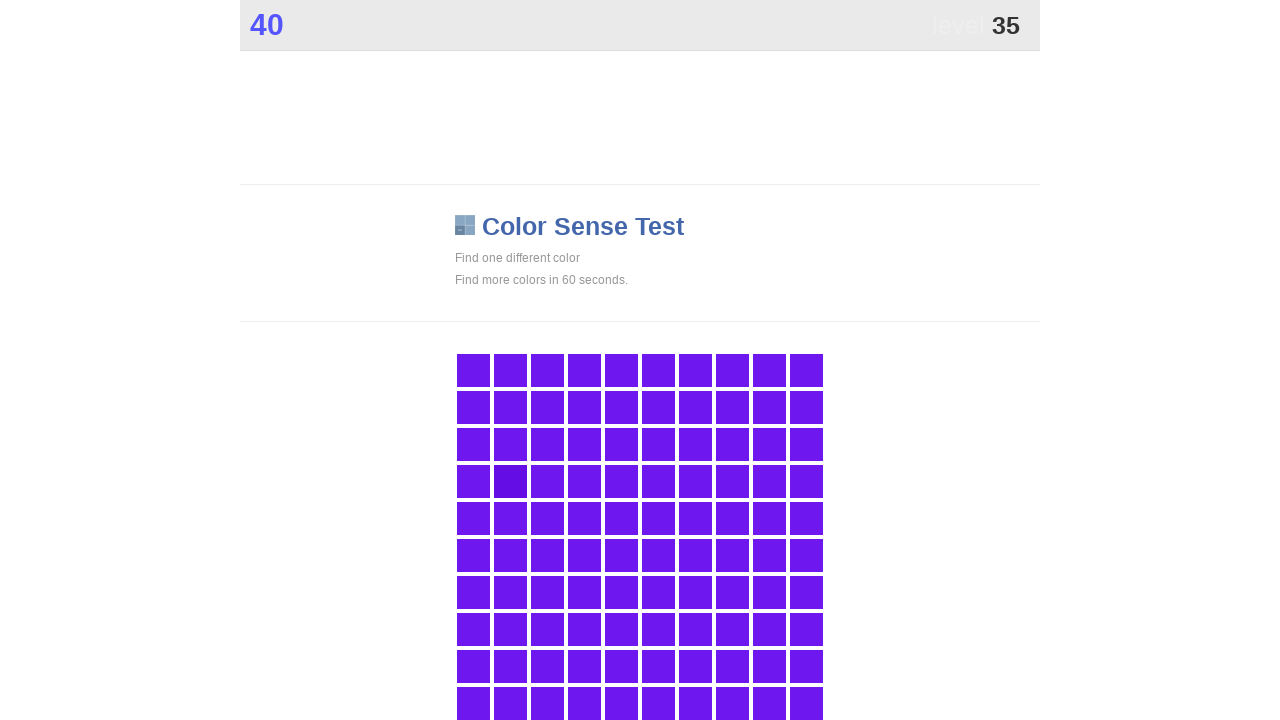

Waited 300ms for game to update
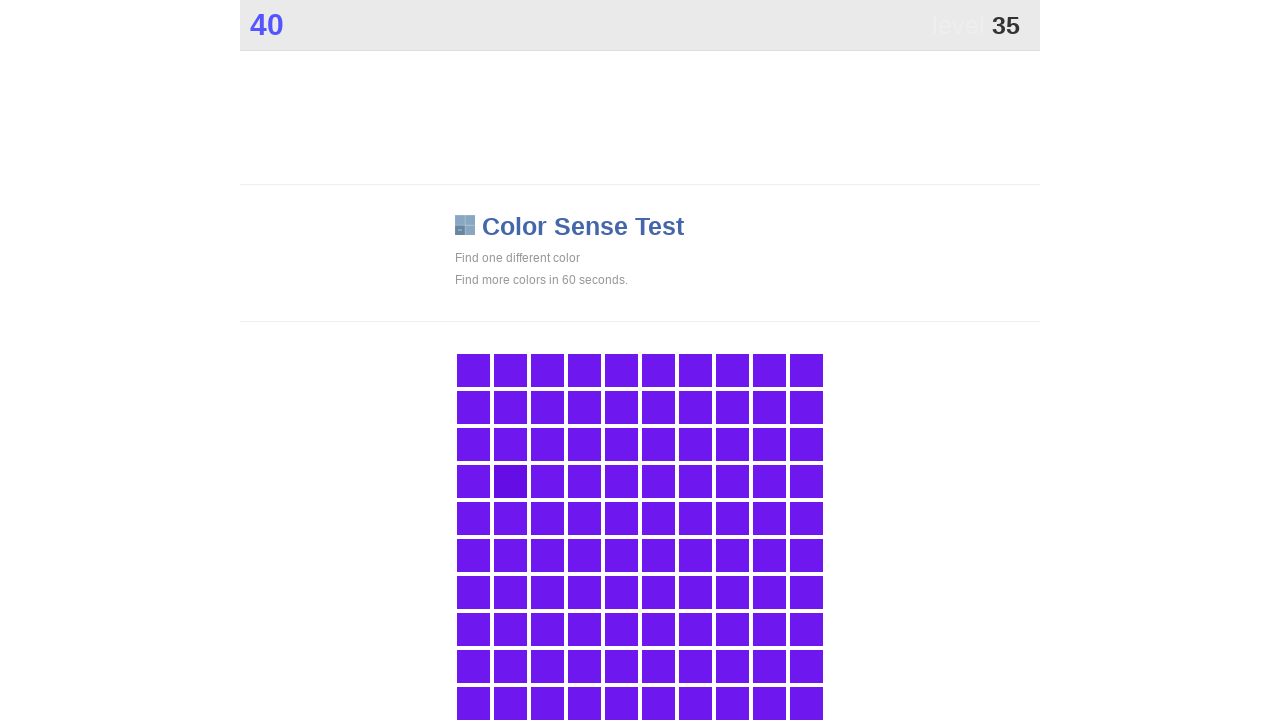

Clicked on main game area to select differently-colored tile at (510, 481) on .main
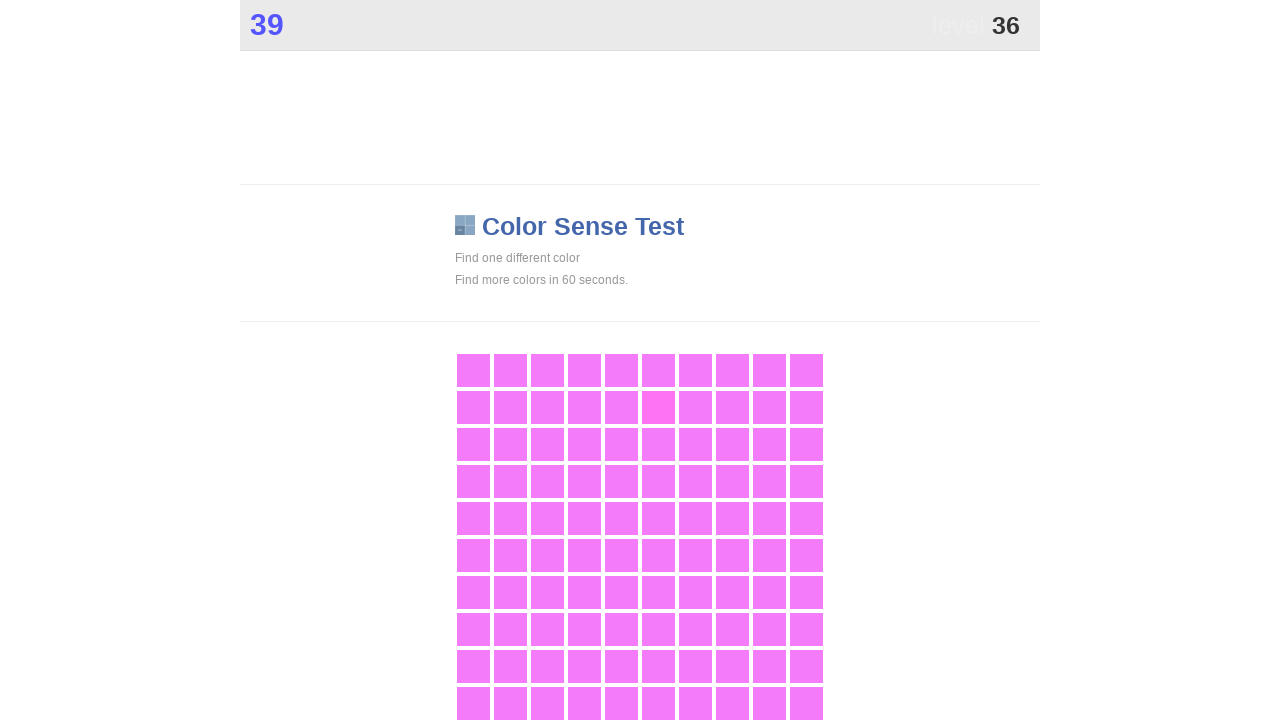

Waited 300ms for game to update
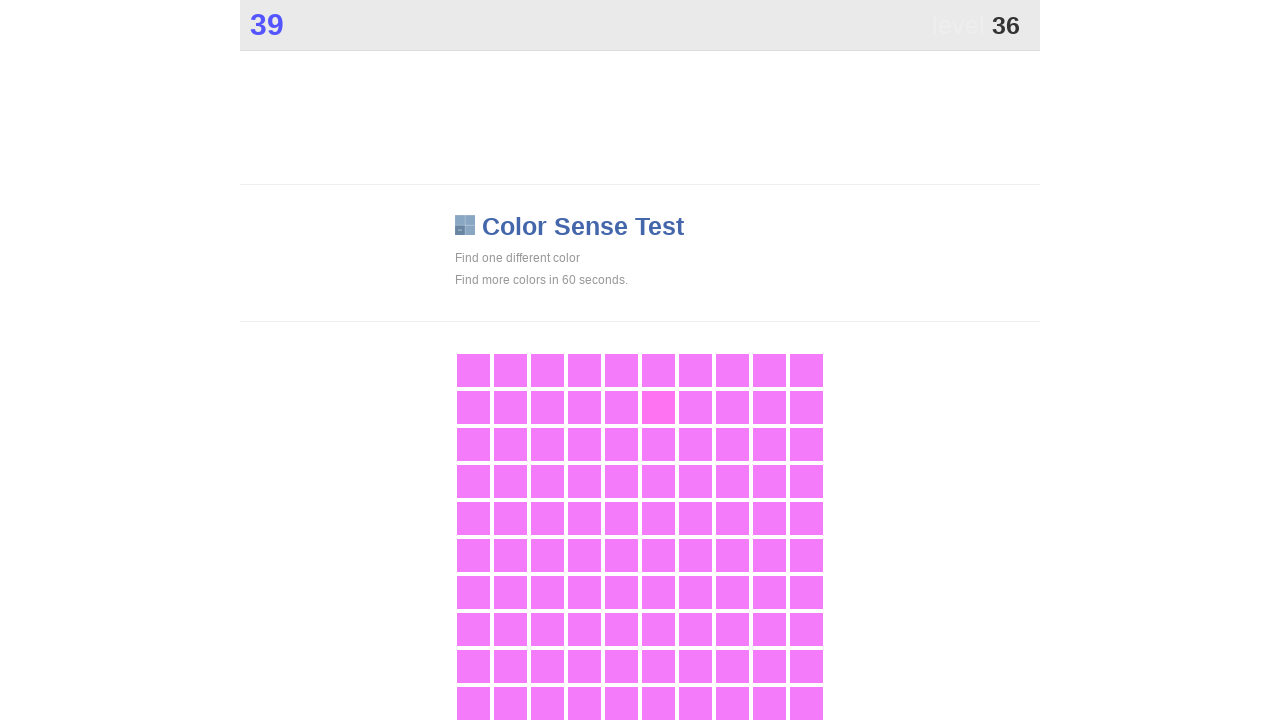

Clicked on main game area to select differently-colored tile at (658, 407) on .main
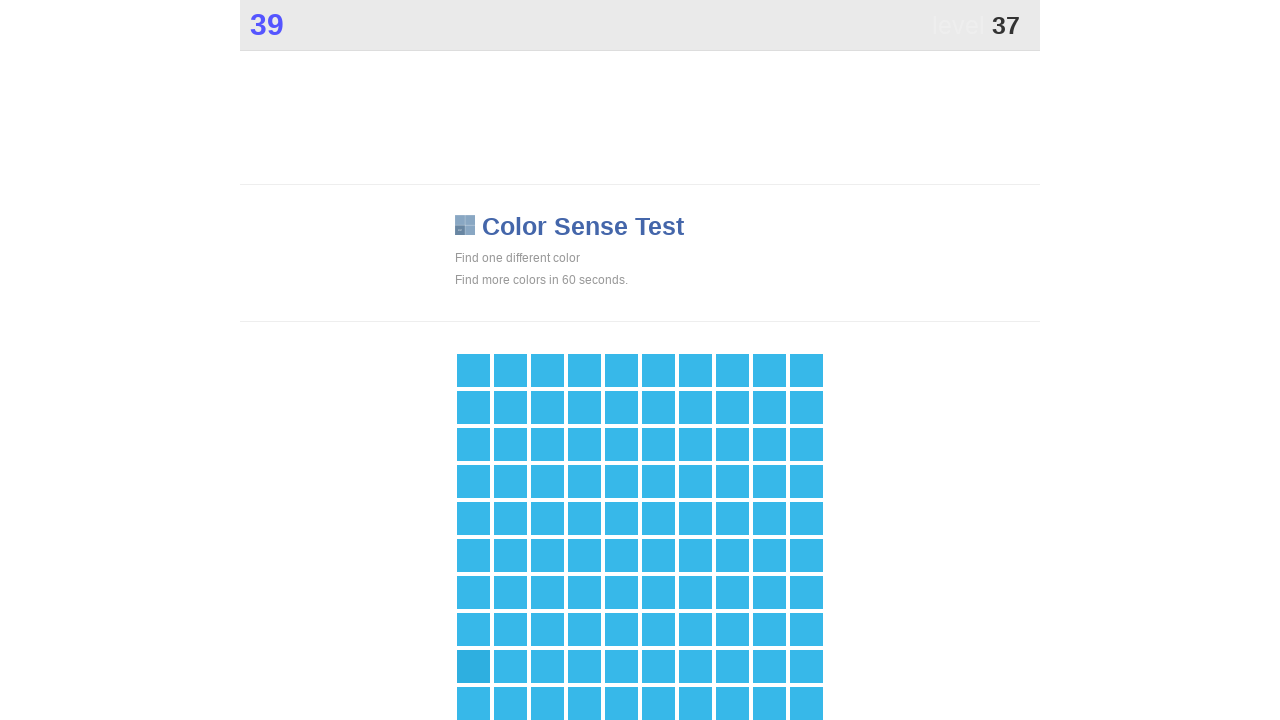

Waited 300ms for game to update
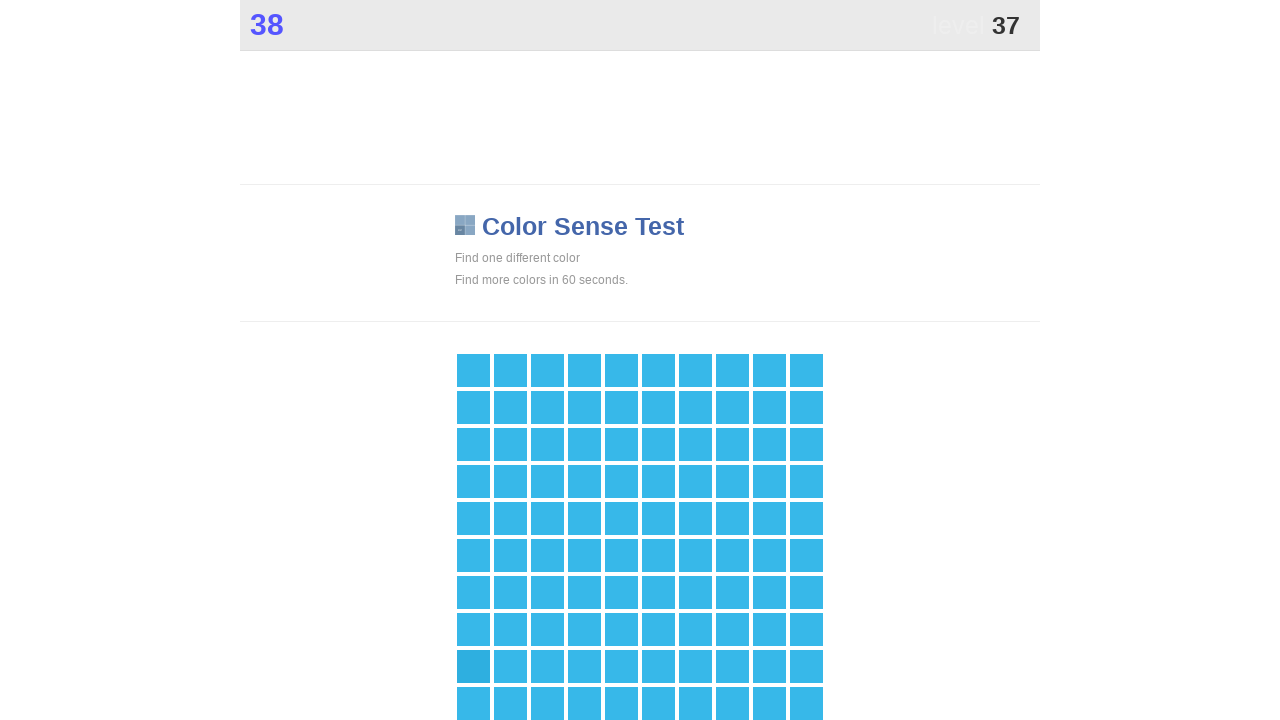

Clicked on main game area to select differently-colored tile at (473, 666) on .main
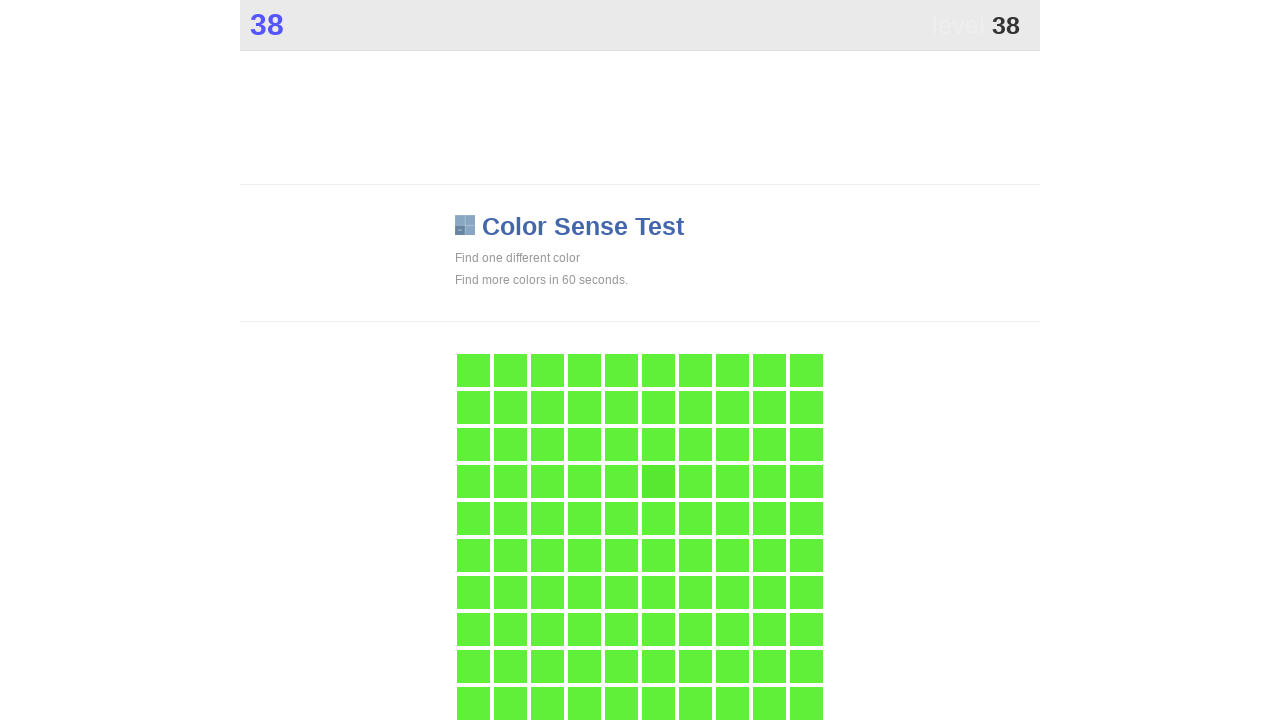

Waited 300ms for game to update
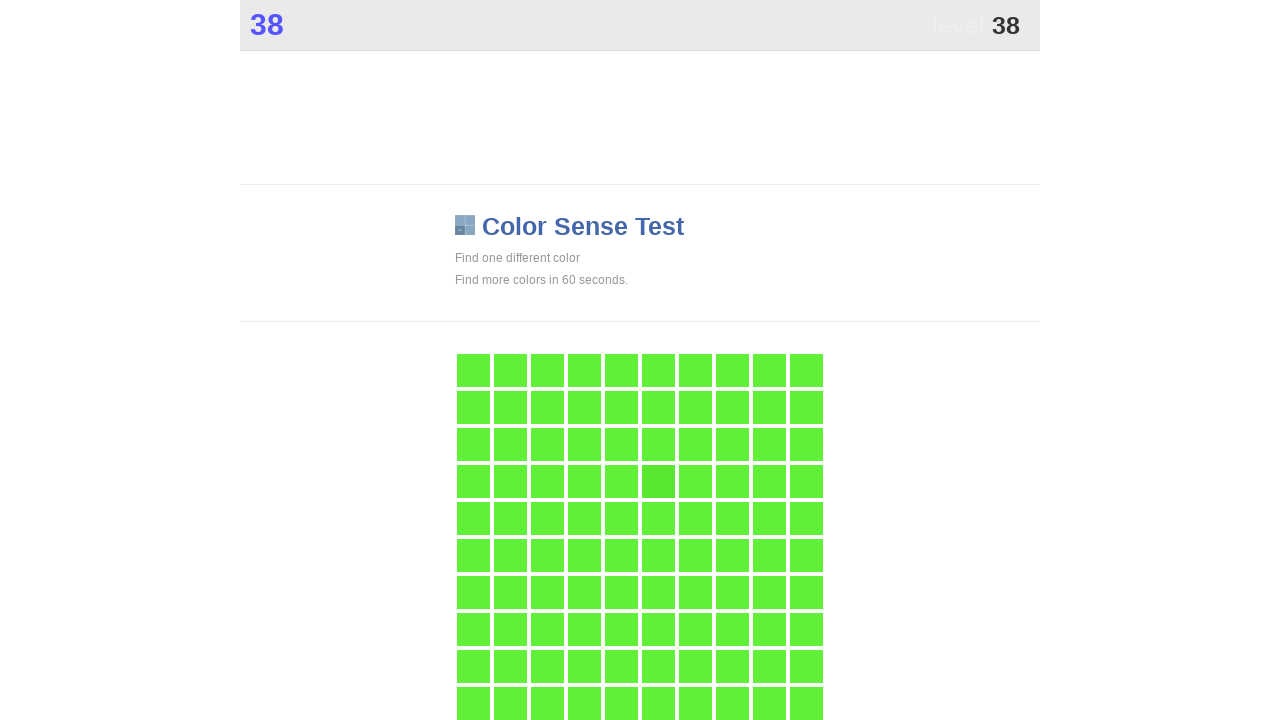

Clicked on main game area to select differently-colored tile at (658, 481) on .main
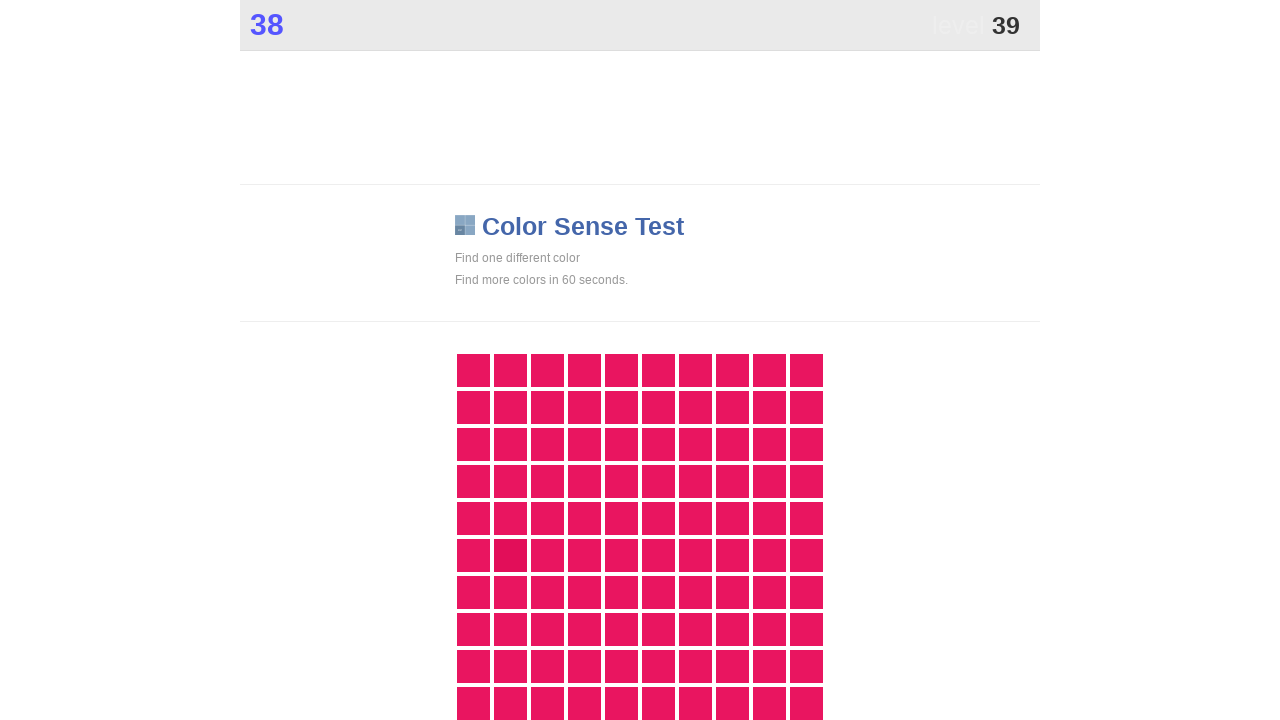

Waited 300ms for game to update
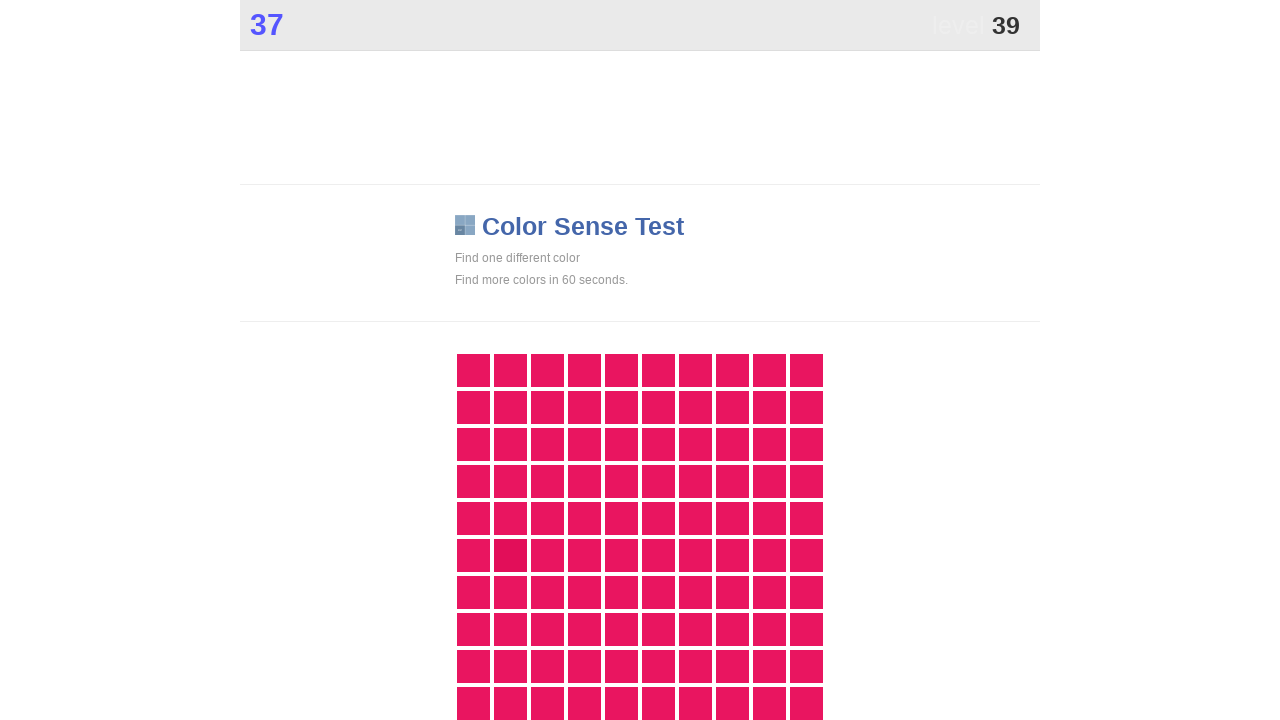

Clicked on main game area to select differently-colored tile at (510, 555) on .main
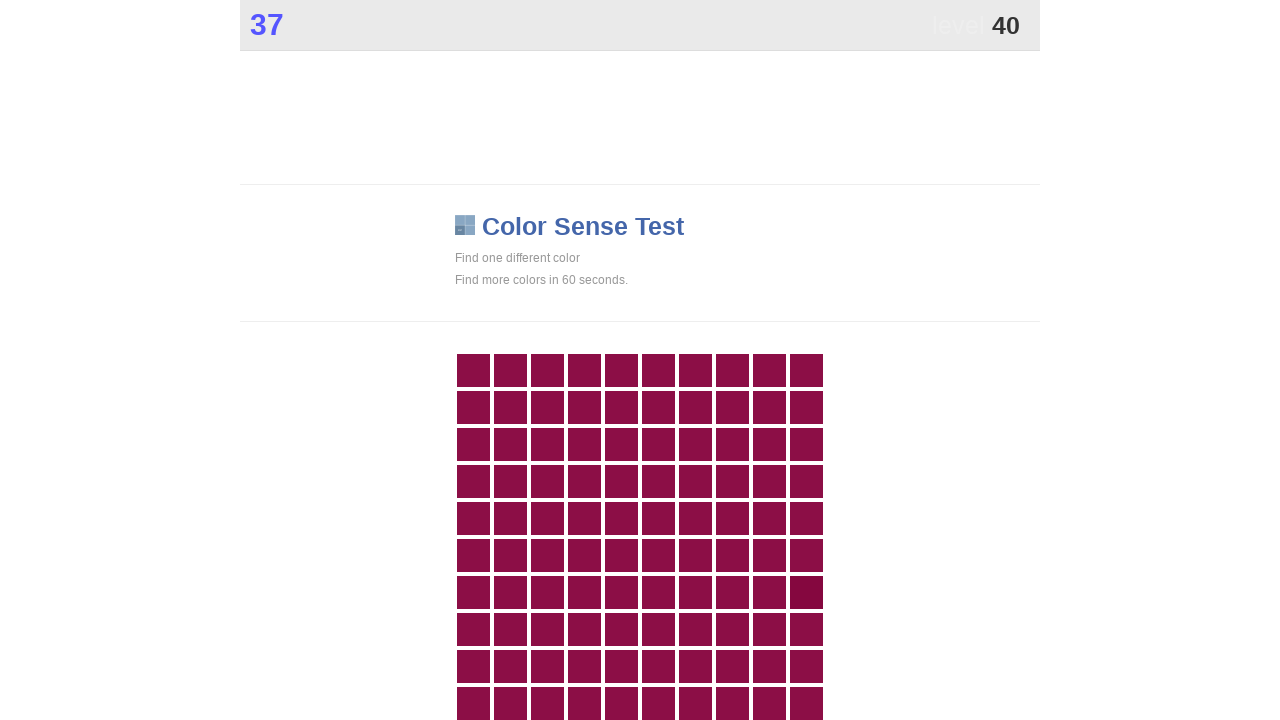

Waited 300ms for game to update
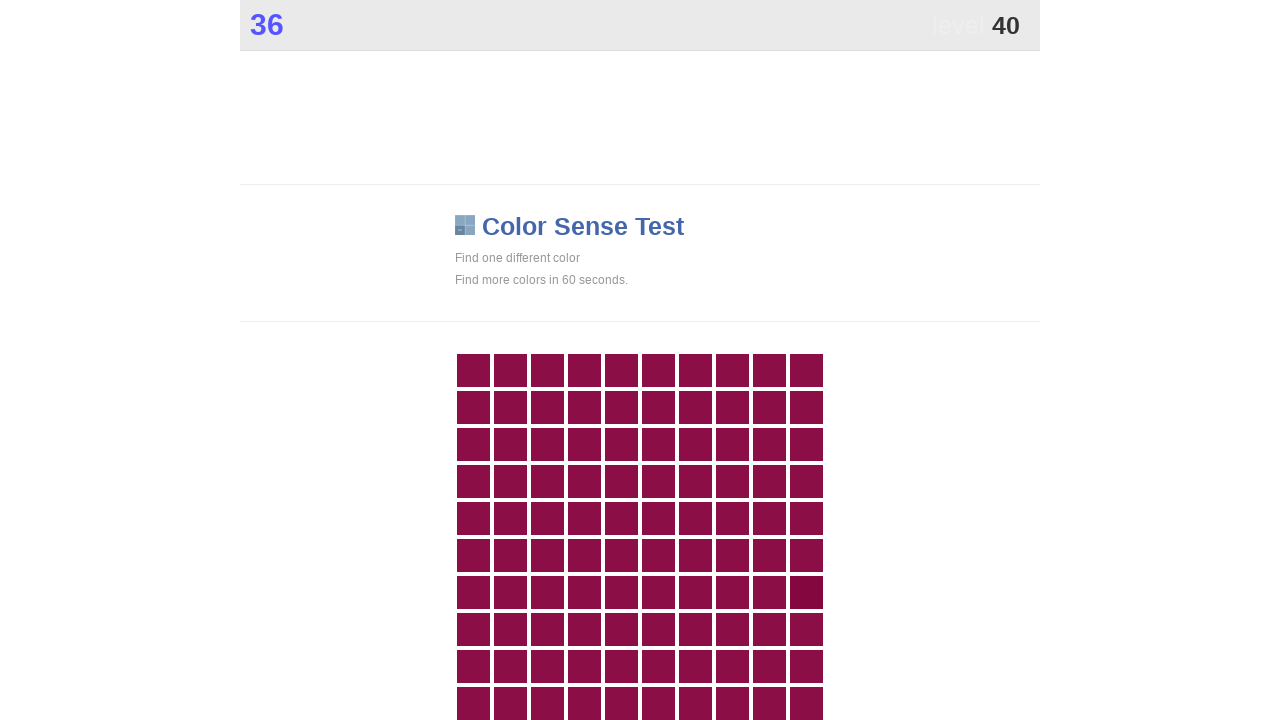

Clicked on main game area to select differently-colored tile at (806, 592) on .main
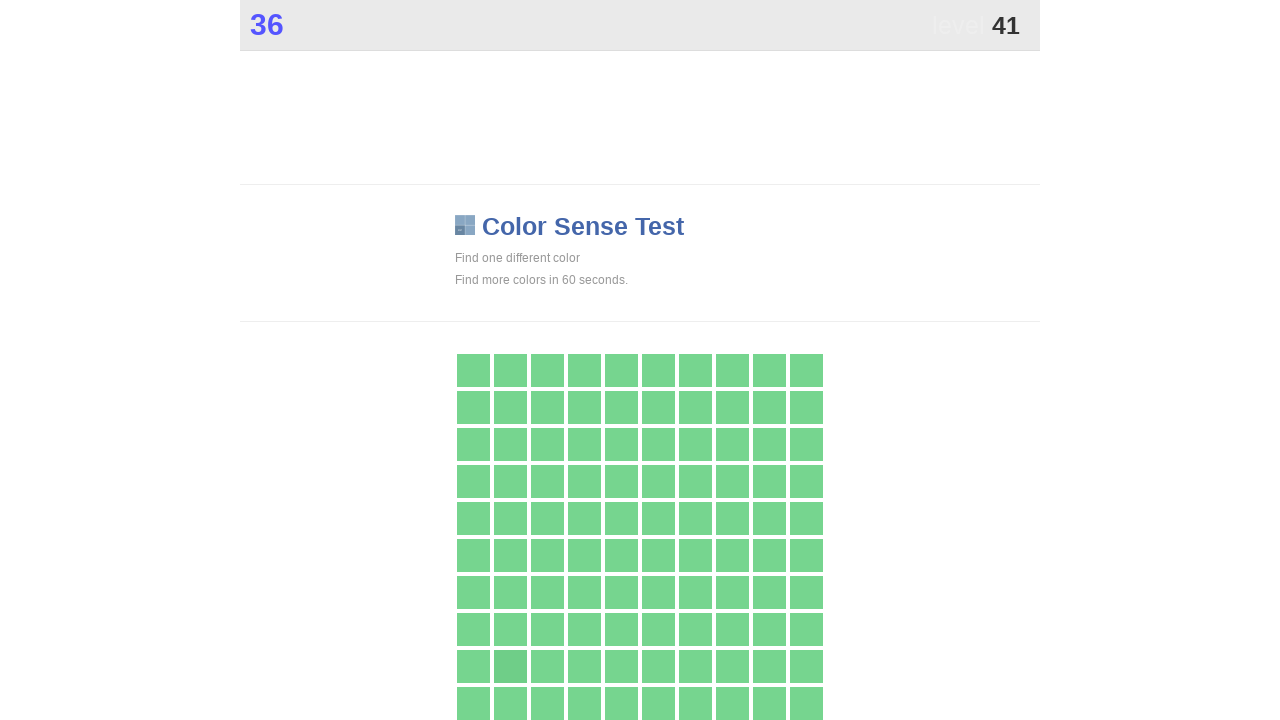

Waited 300ms for game to update
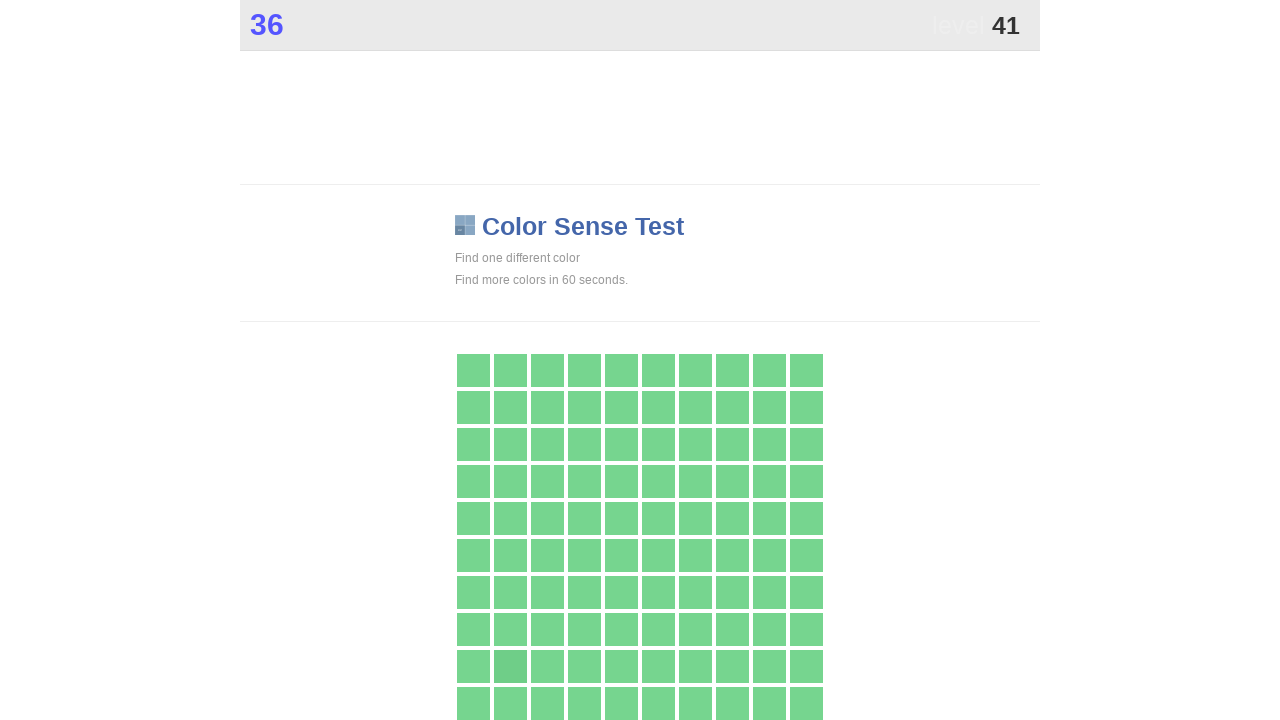

Clicked on main game area to select differently-colored tile at (510, 666) on .main
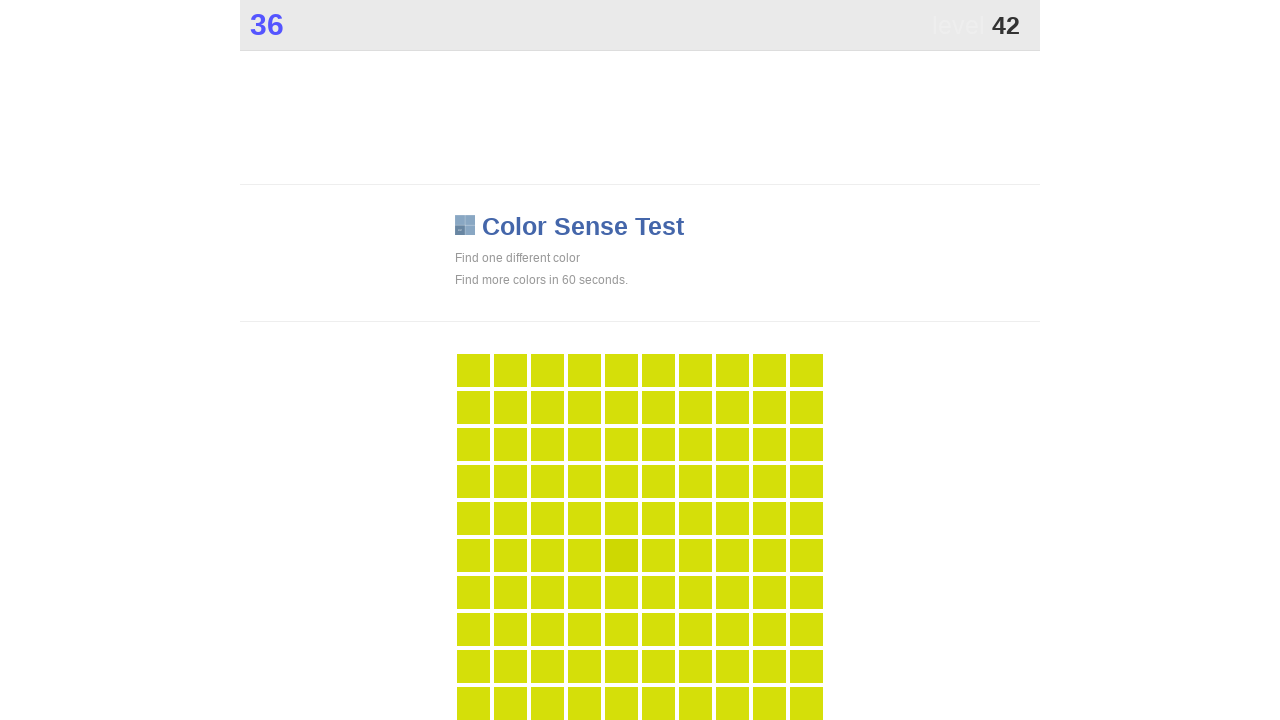

Waited 300ms for game to update
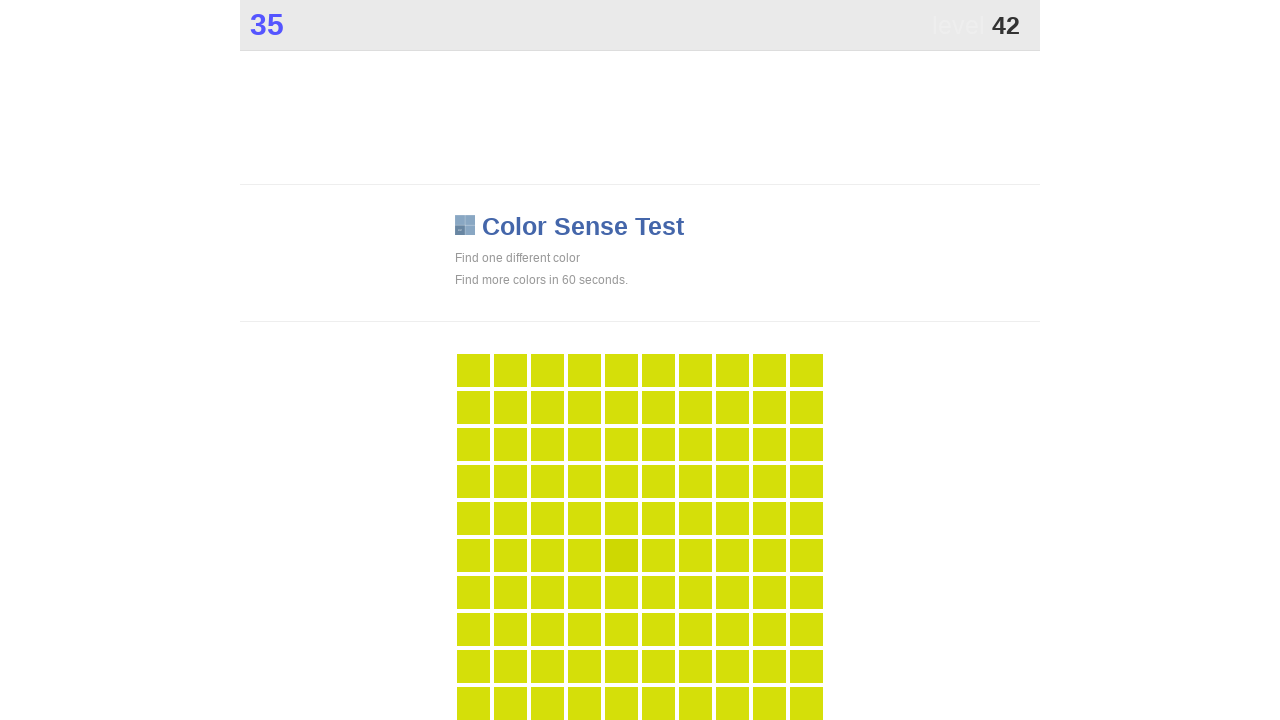

Clicked on main game area to select differently-colored tile at (621, 555) on .main
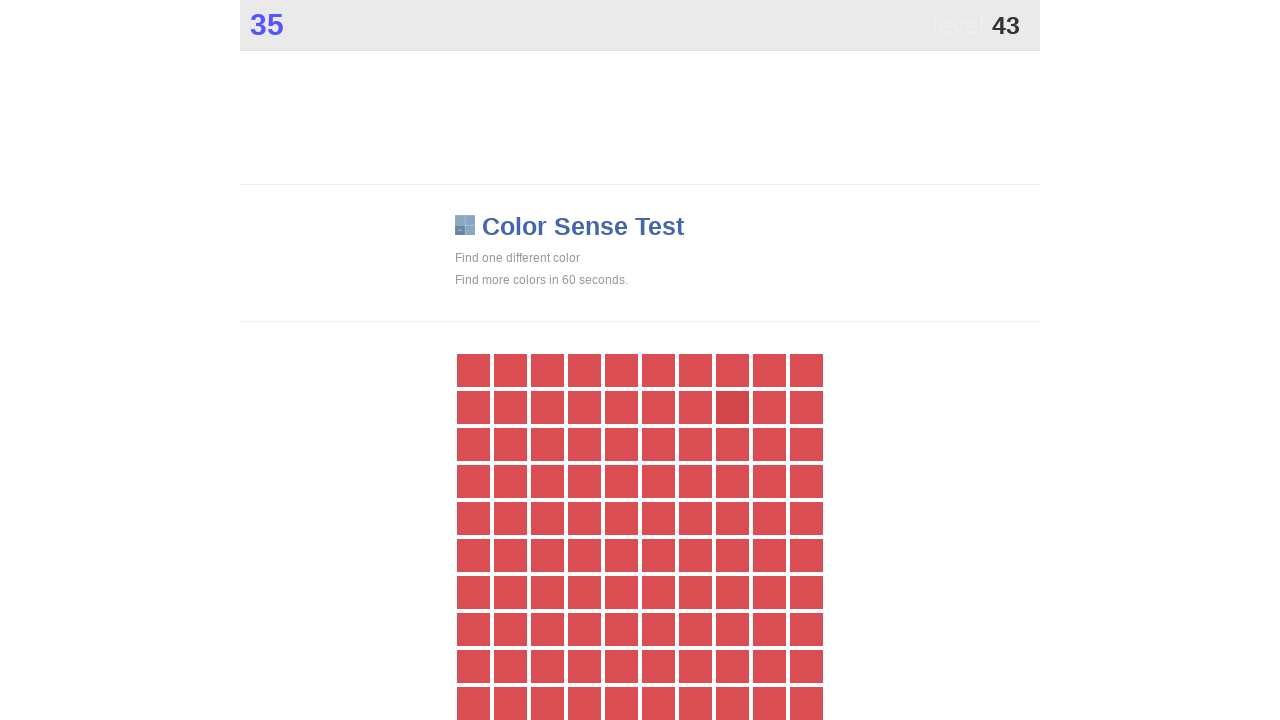

Waited 300ms for game to update
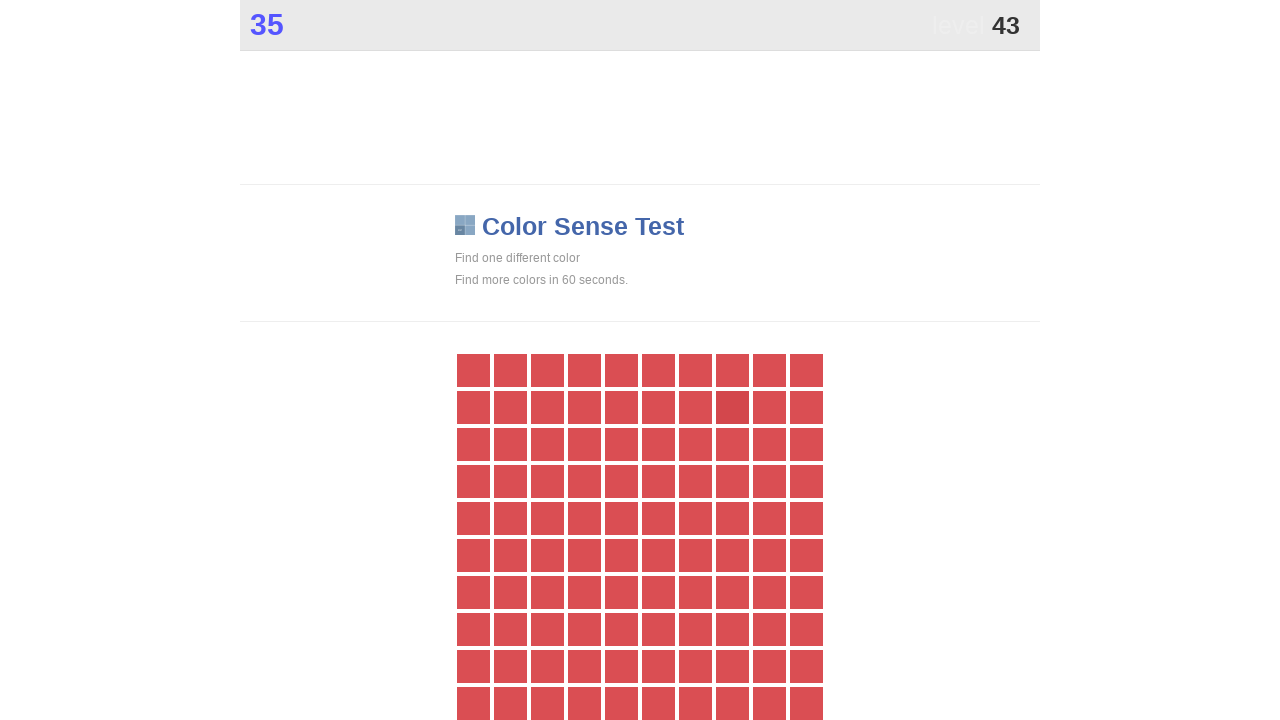

Clicked on main game area to select differently-colored tile at (732, 407) on .main
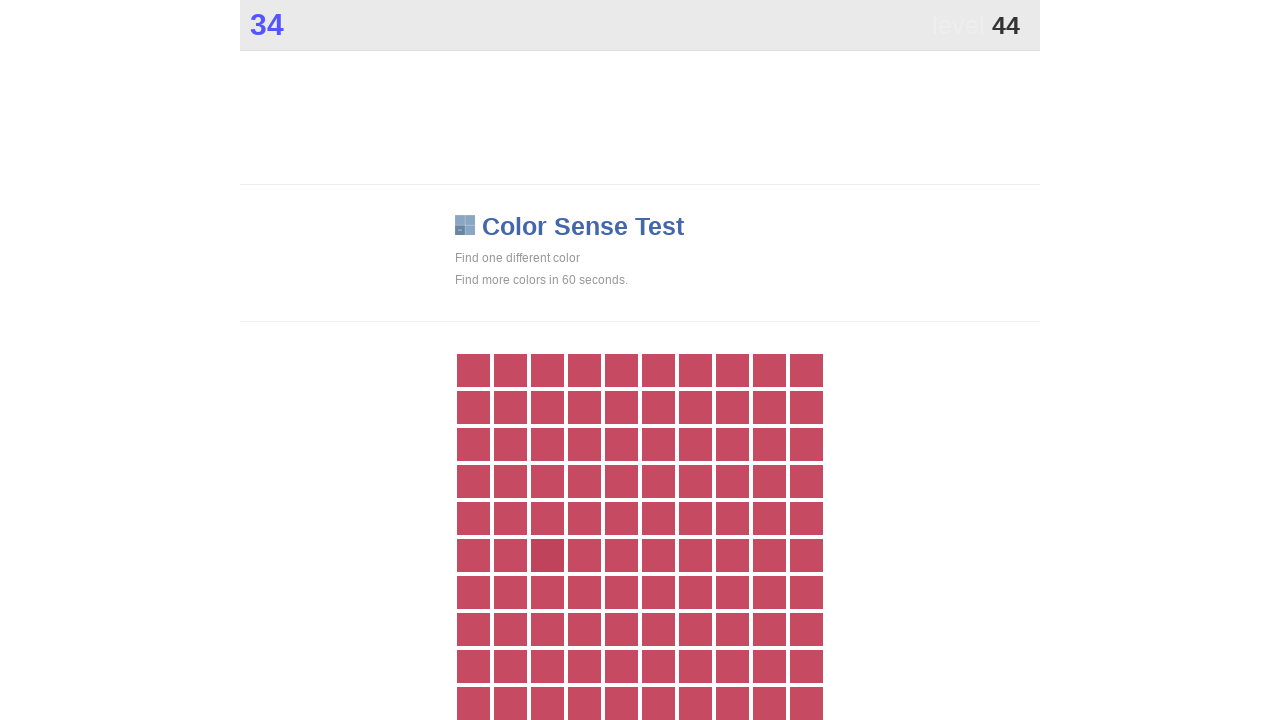

Waited 300ms for game to update
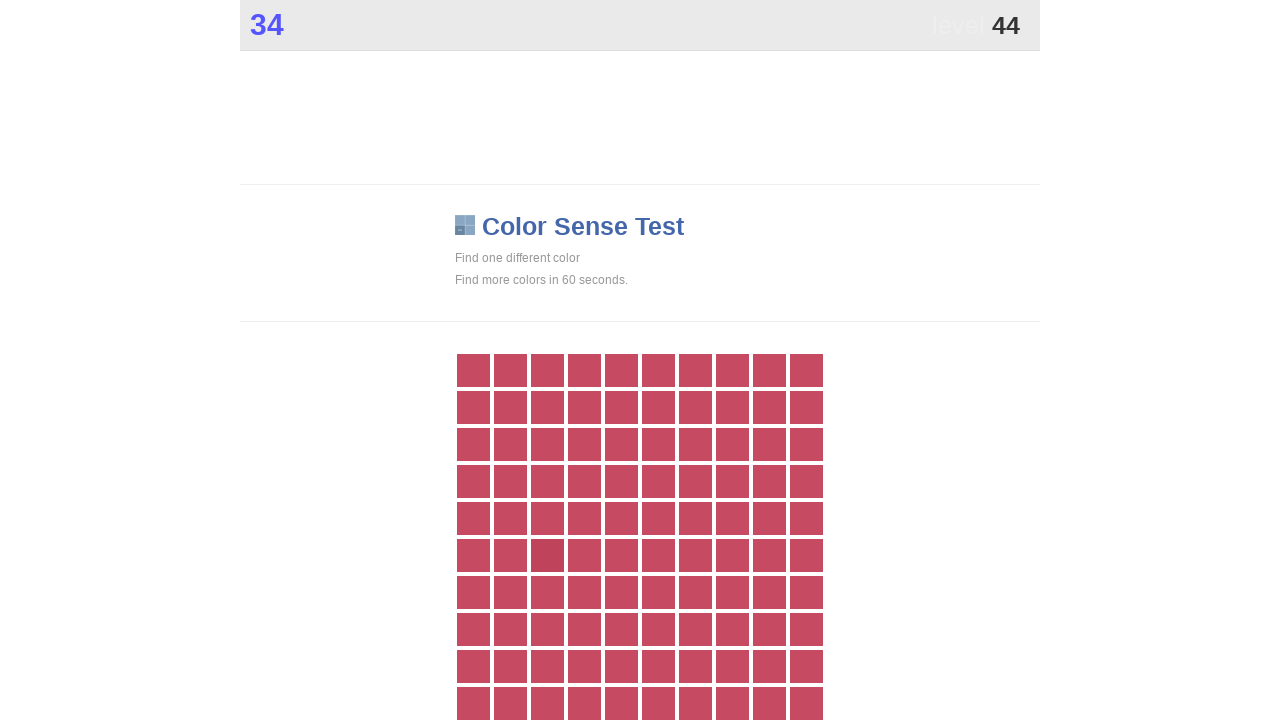

Clicked on main game area to select differently-colored tile at (547, 555) on .main
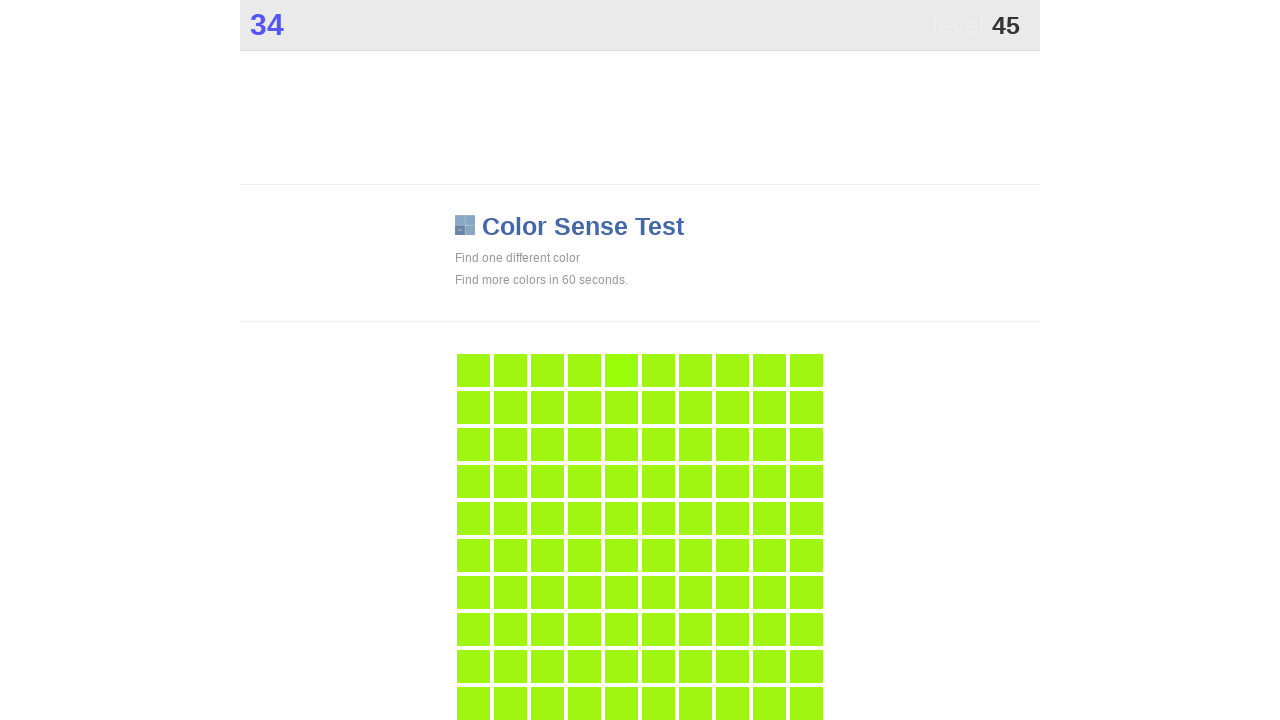

Waited 300ms for game to update
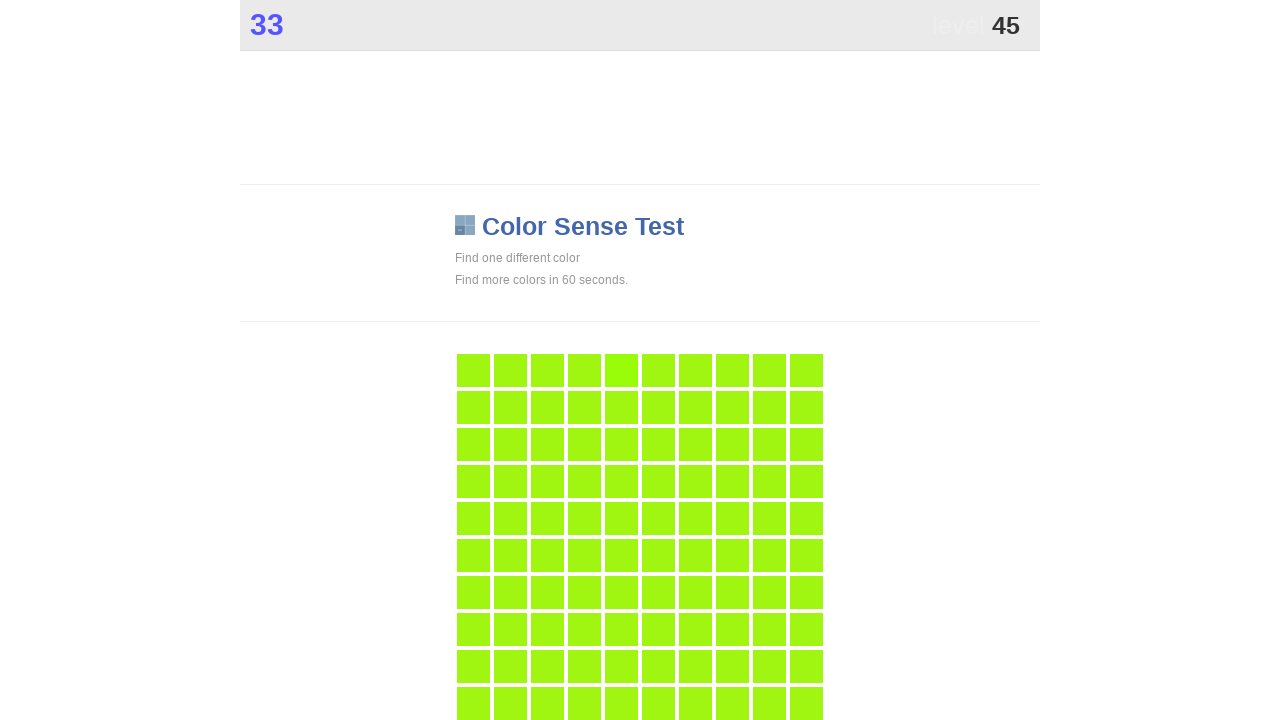

Clicked on main game area to select differently-colored tile at (621, 370) on .main
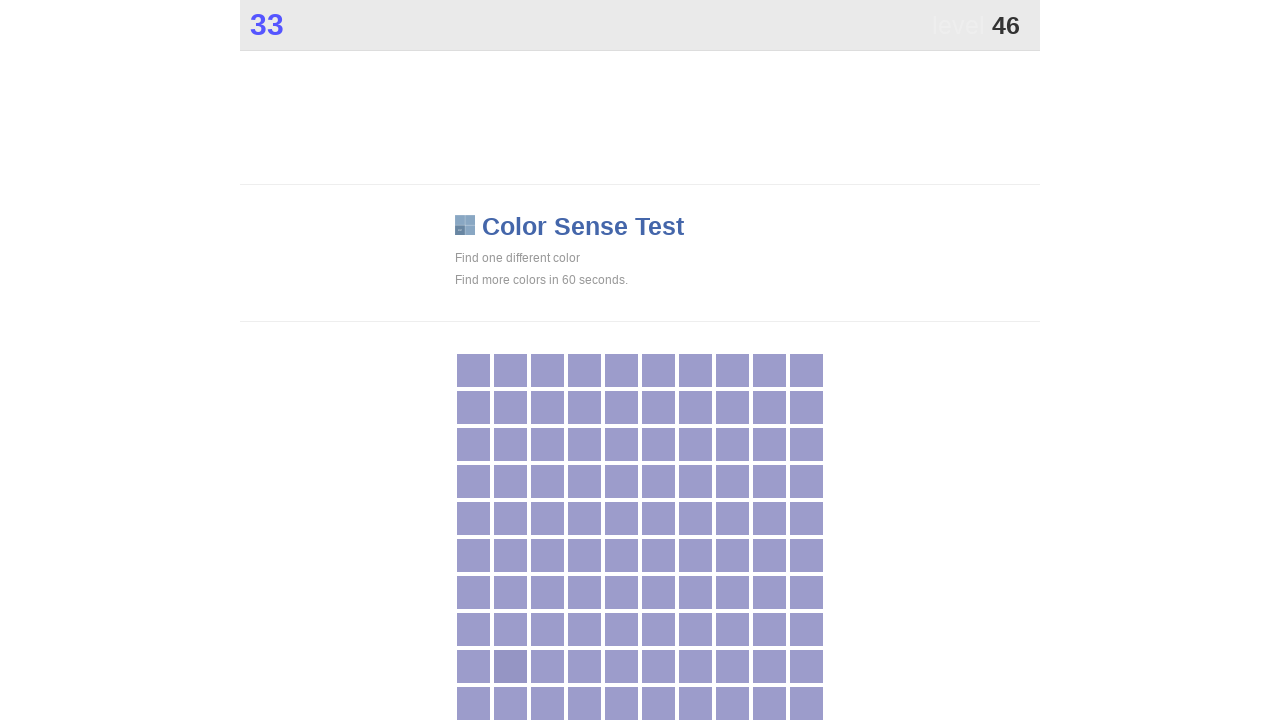

Waited 300ms for game to update
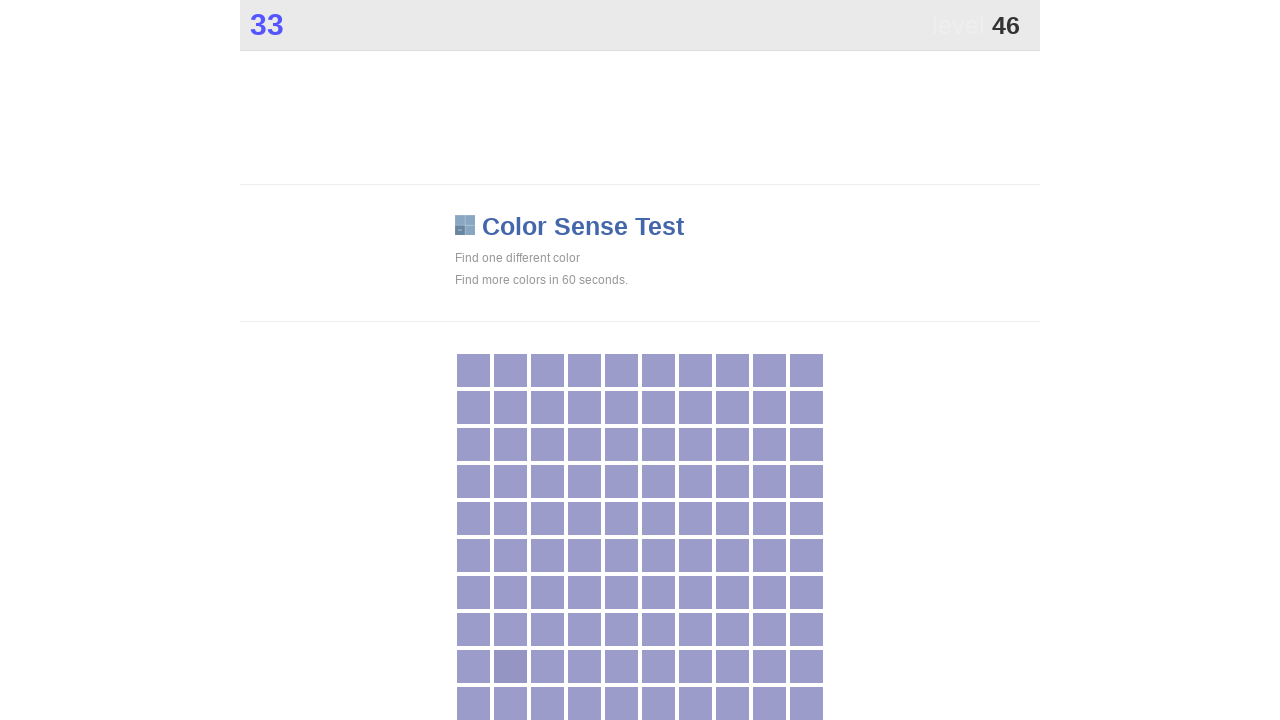

Clicked on main game area to select differently-colored tile at (510, 666) on .main
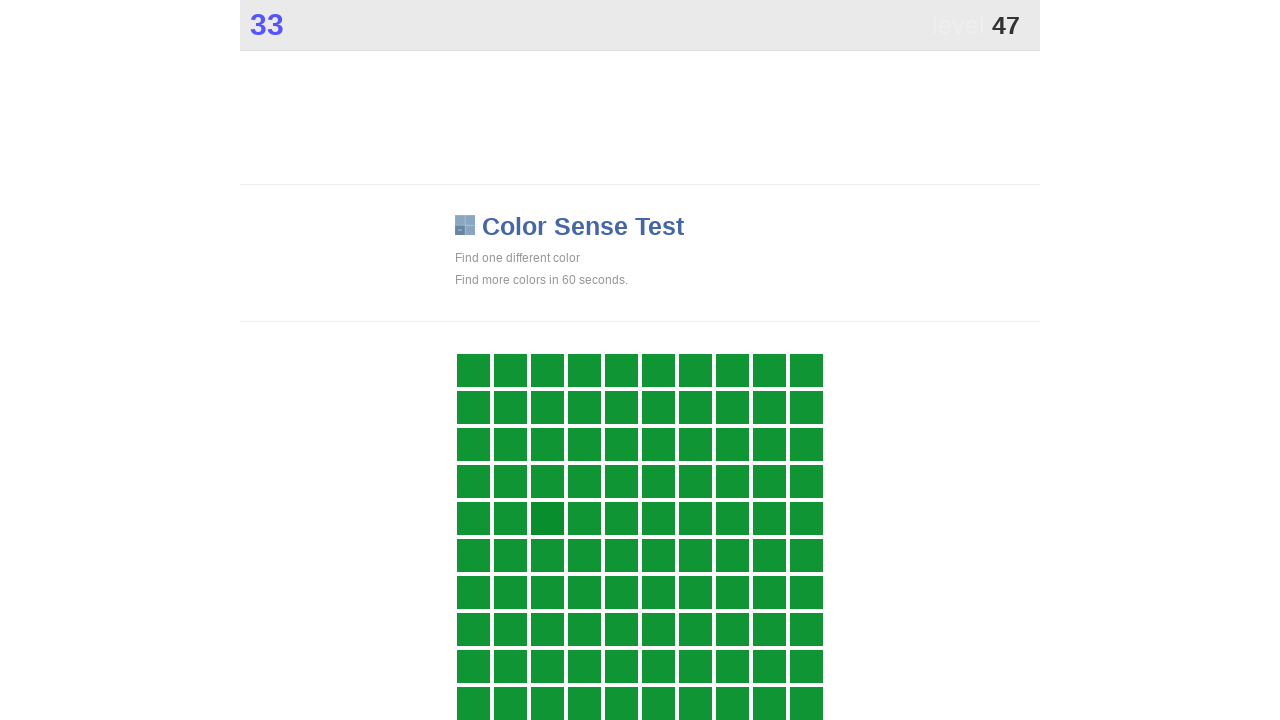

Waited 300ms for game to update
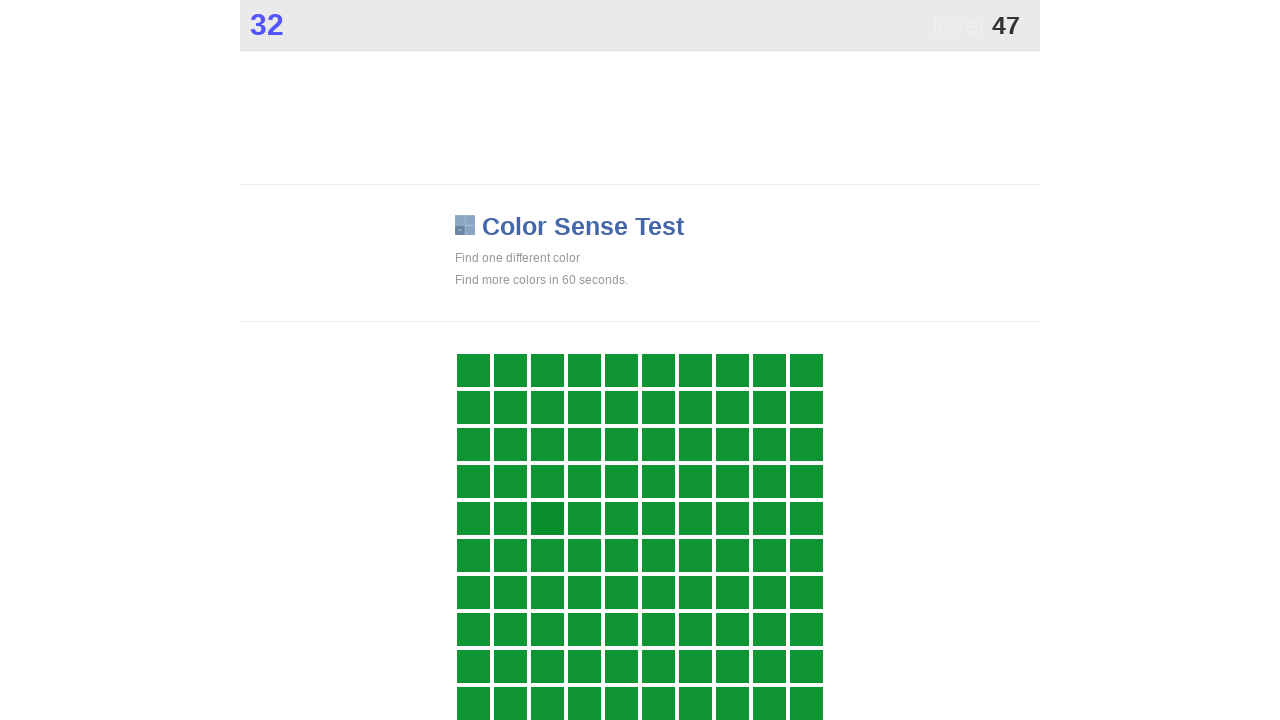

Clicked on main game area to select differently-colored tile at (547, 518) on .main
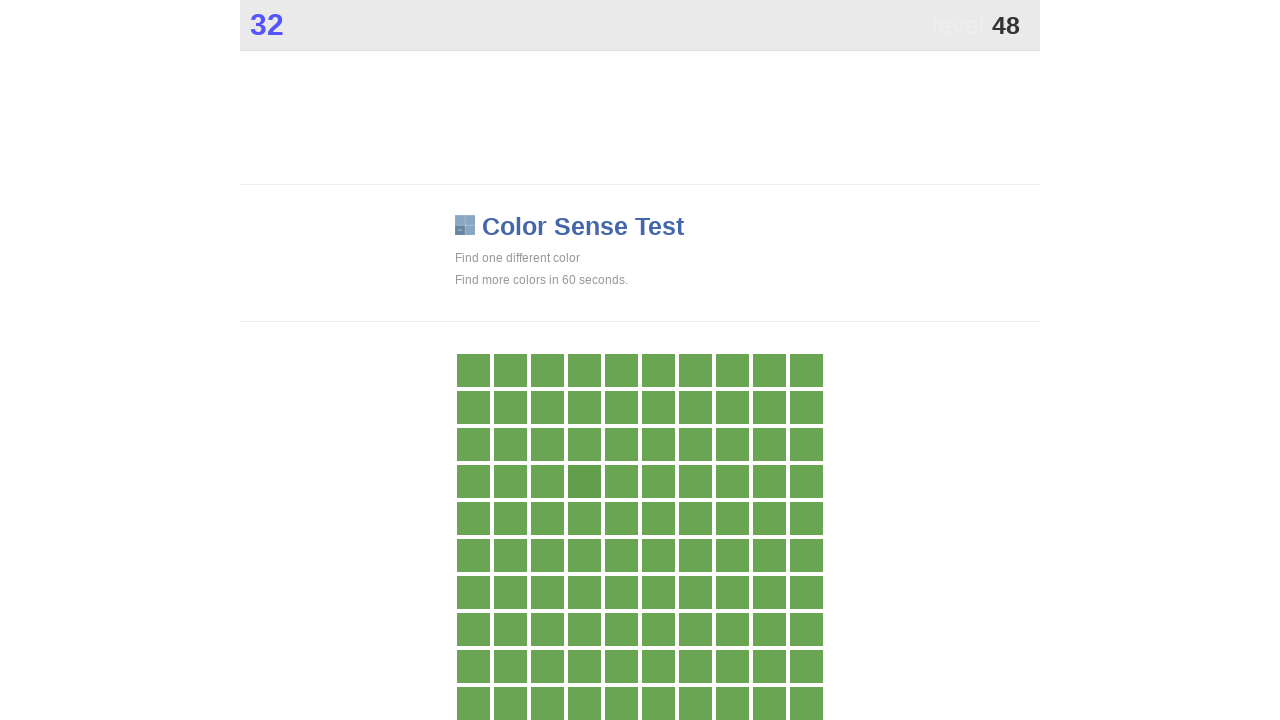

Waited 300ms for game to update
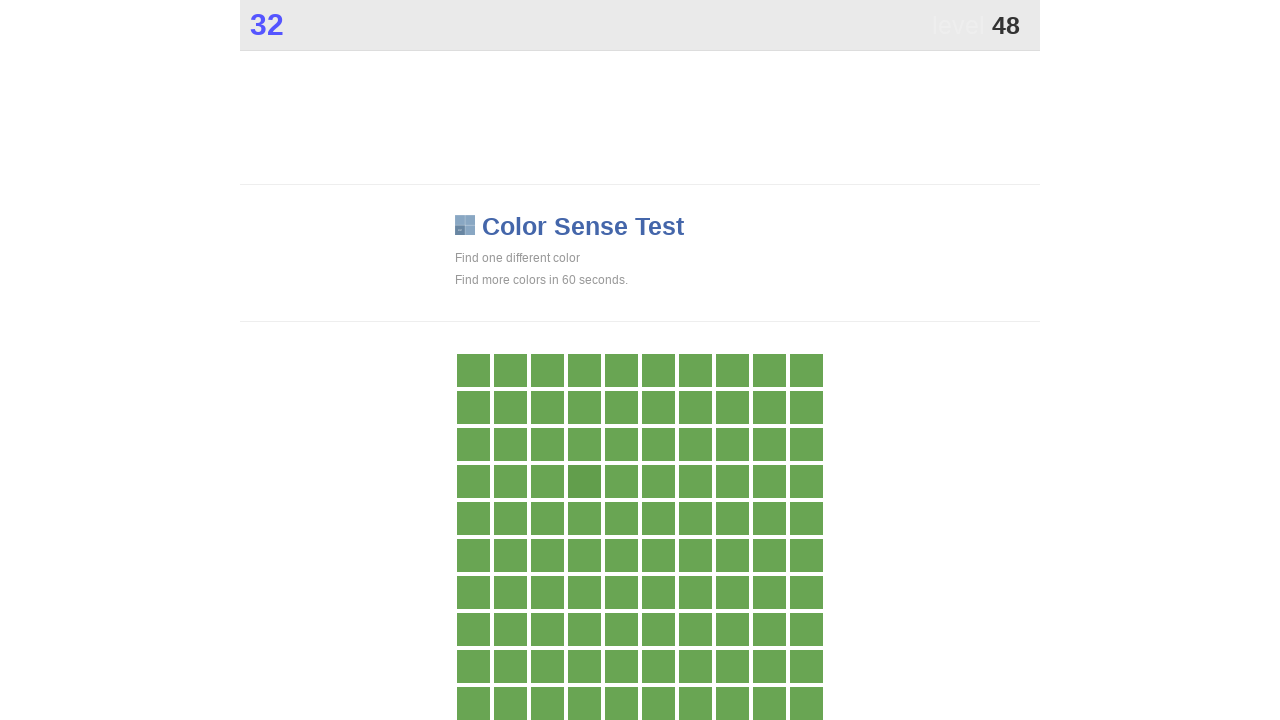

Clicked on main game area to select differently-colored tile at (584, 481) on .main
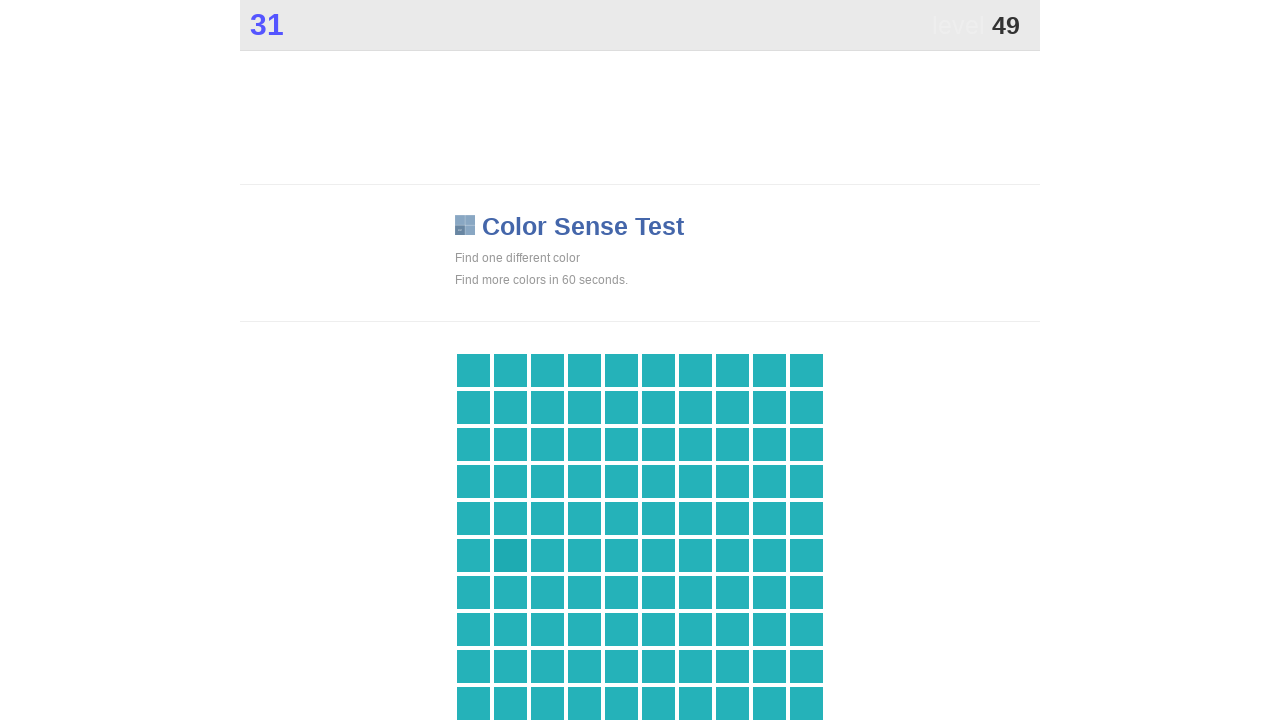

Waited 300ms for game to update
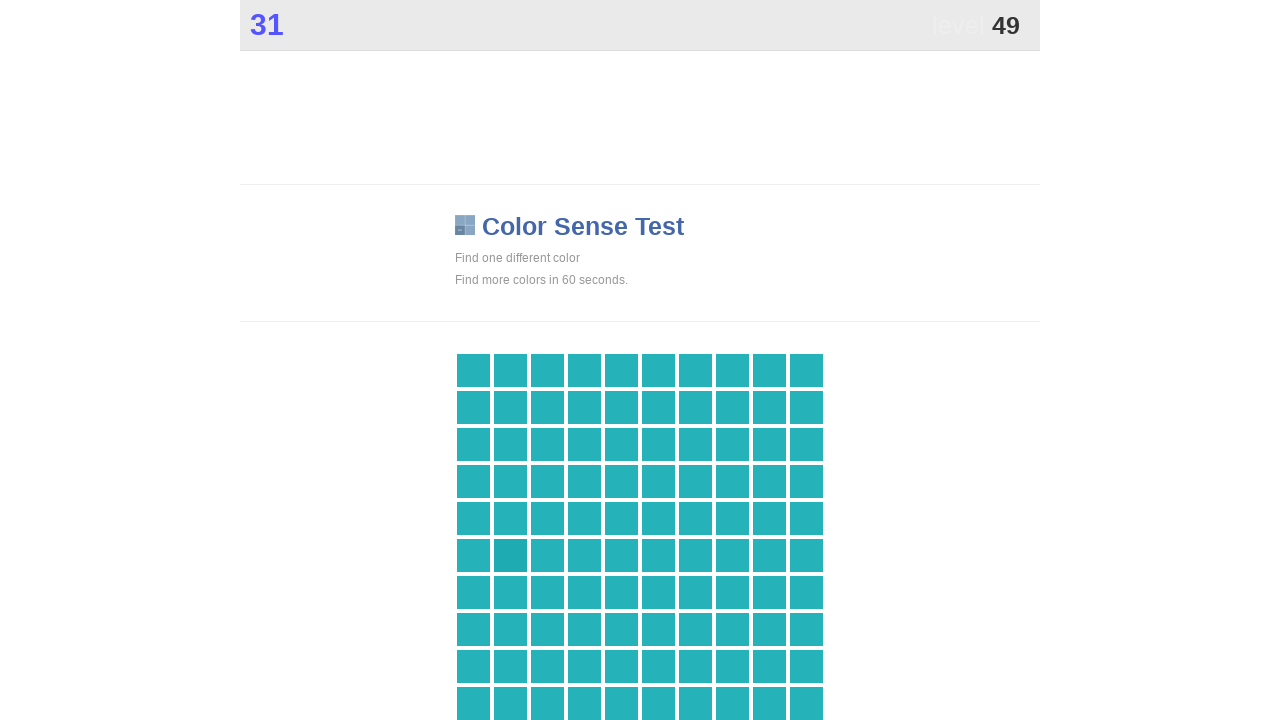

Clicked on main game area to select differently-colored tile at (510, 555) on .main
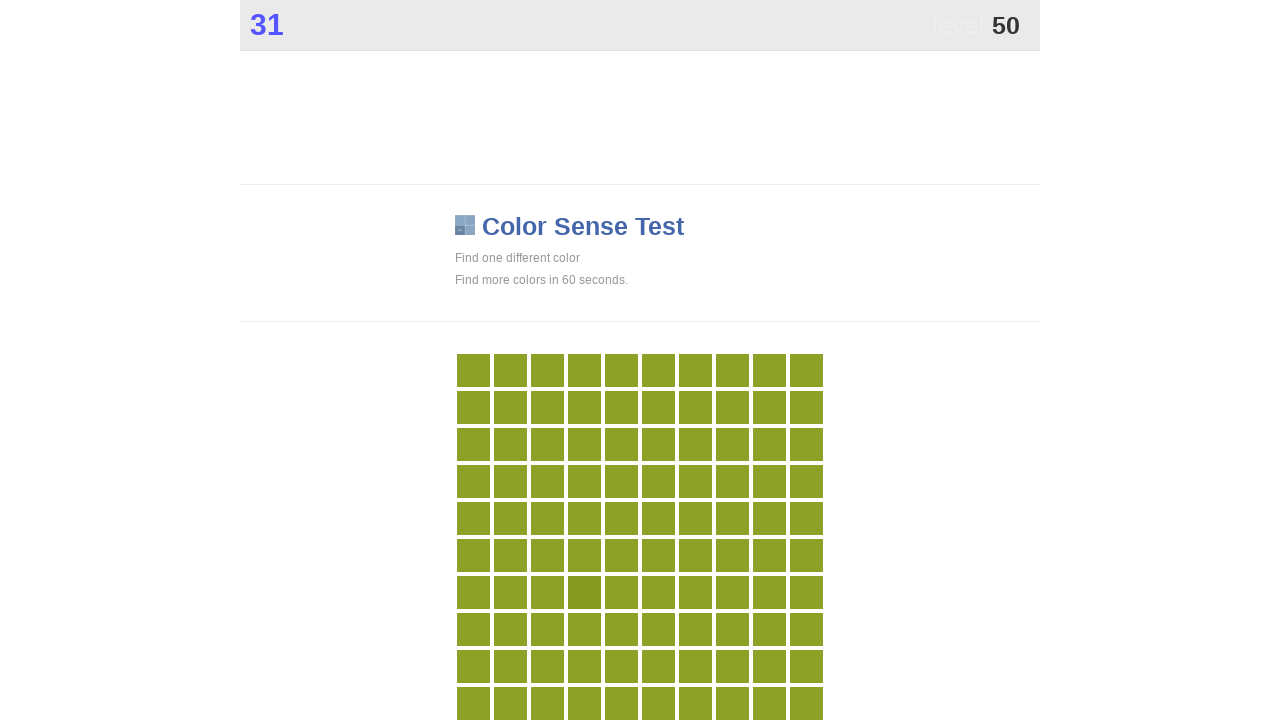

Waited 300ms for game to update
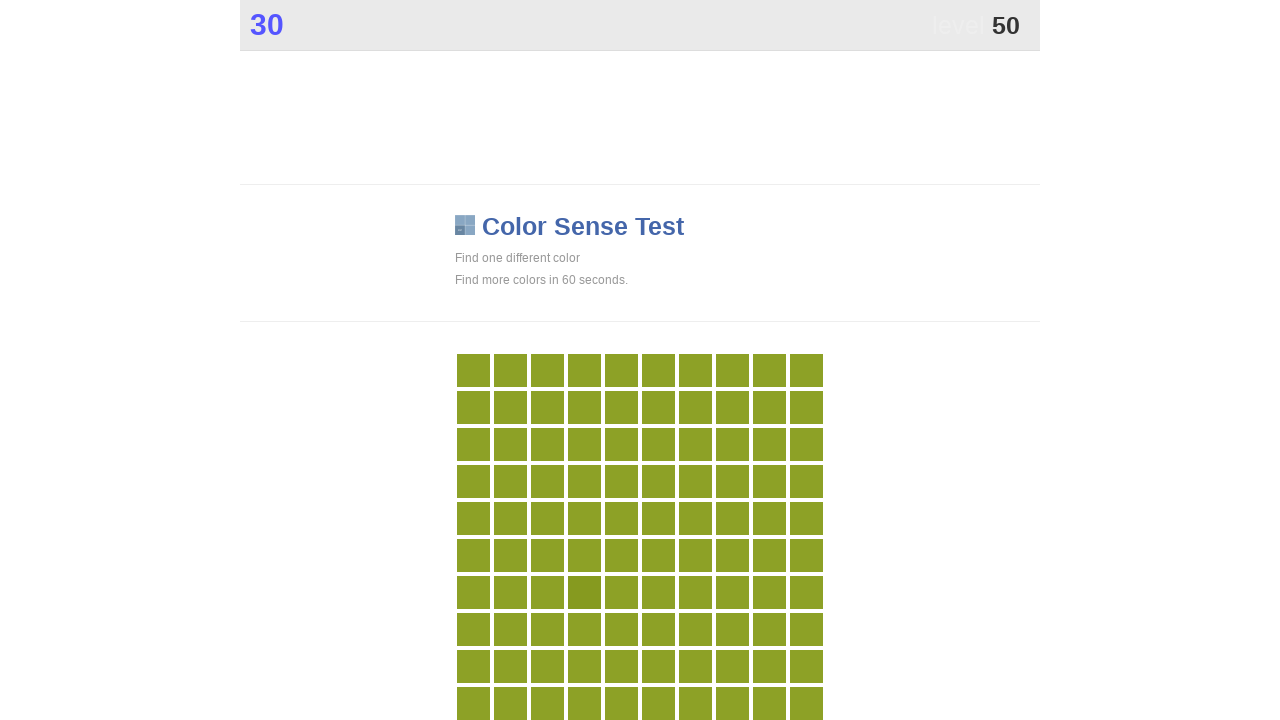

Clicked on main game area to select differently-colored tile at (584, 592) on .main
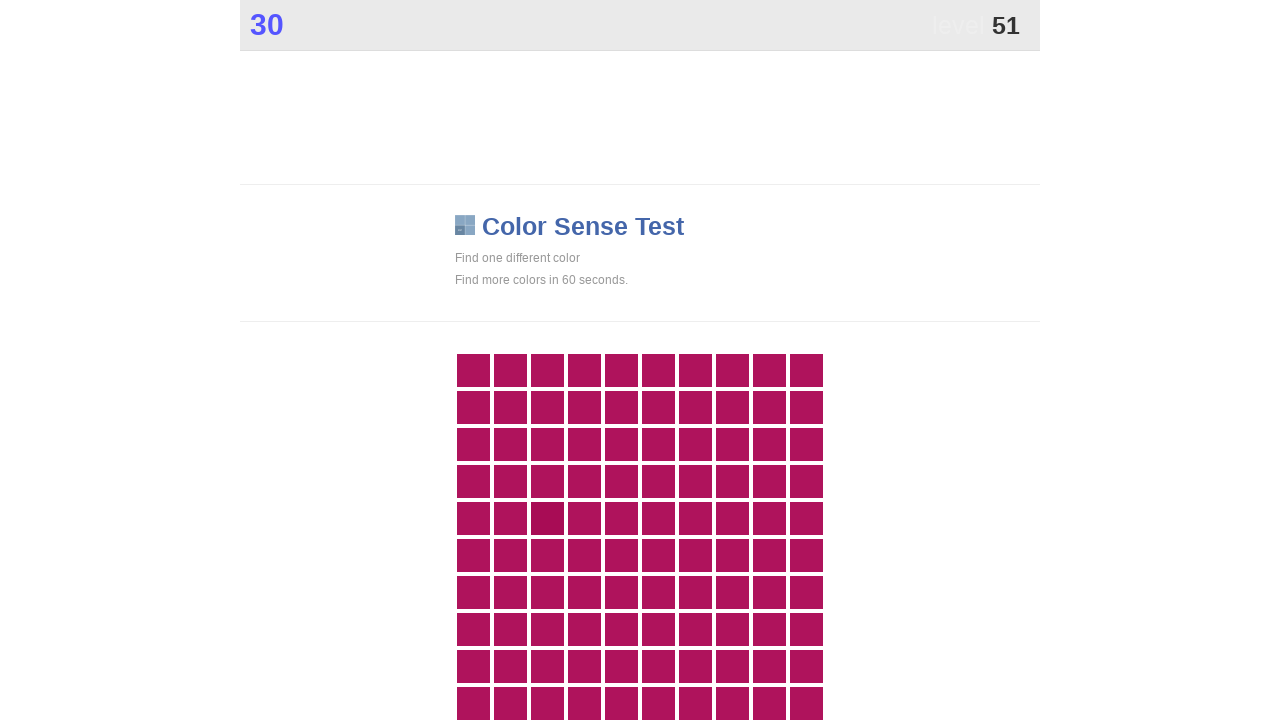

Waited 300ms for game to update
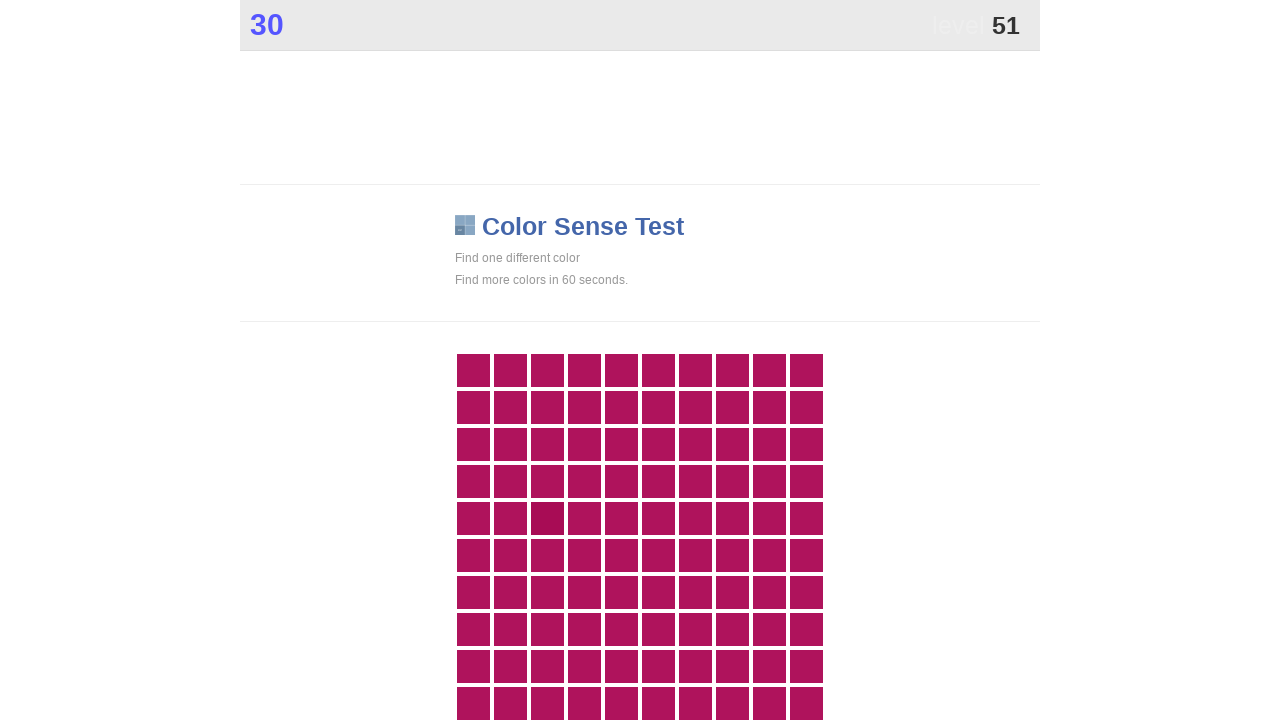

Clicked on main game area to select differently-colored tile at (547, 518) on .main
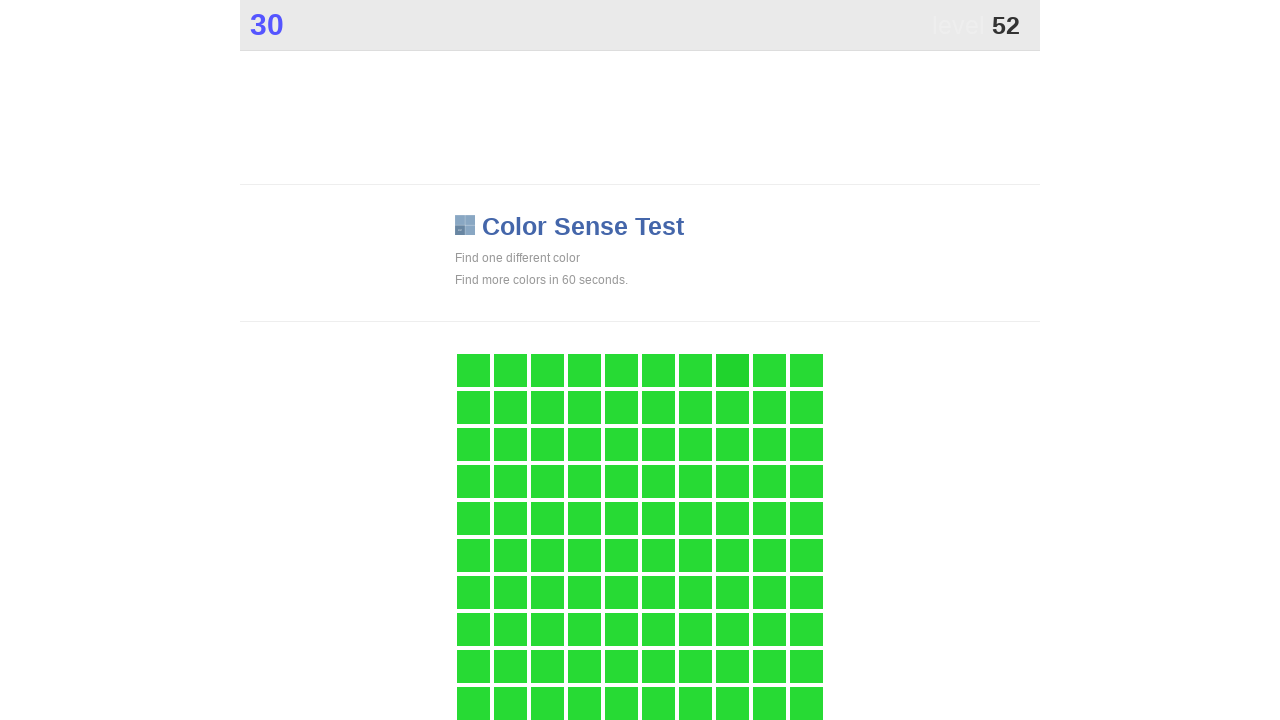

Waited 300ms for game to update
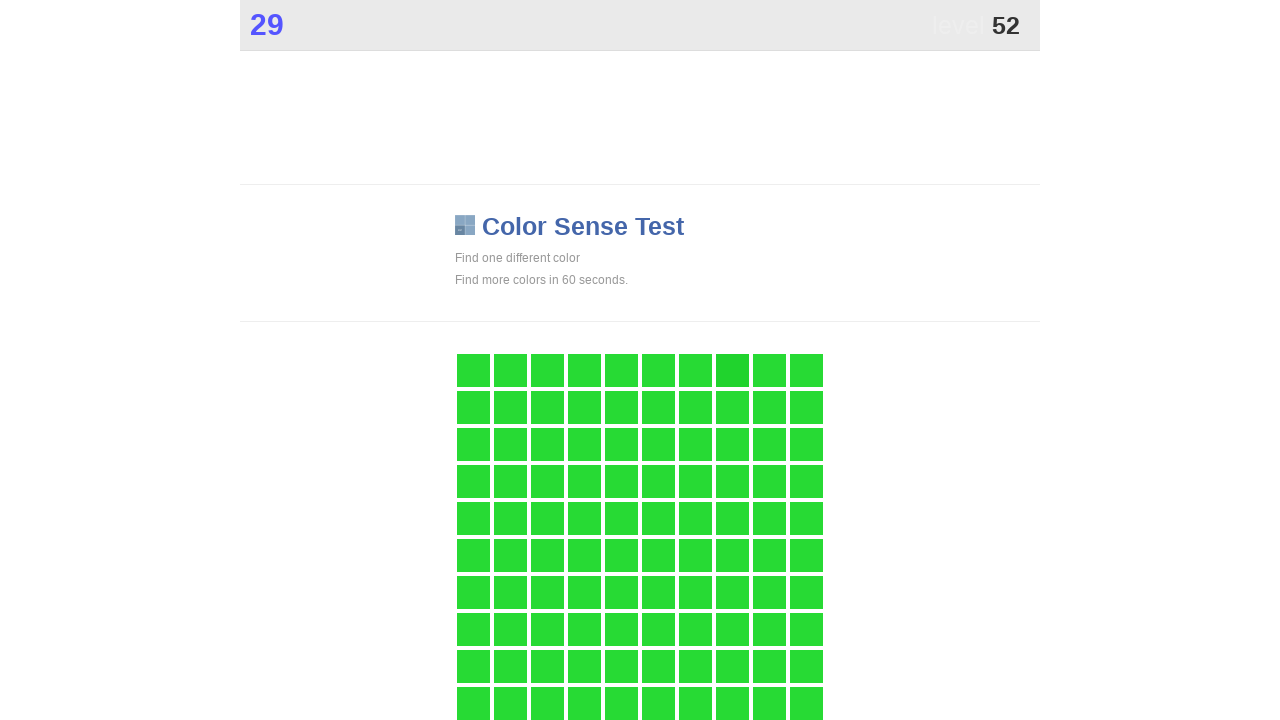

Clicked on main game area to select differently-colored tile at (732, 370) on .main
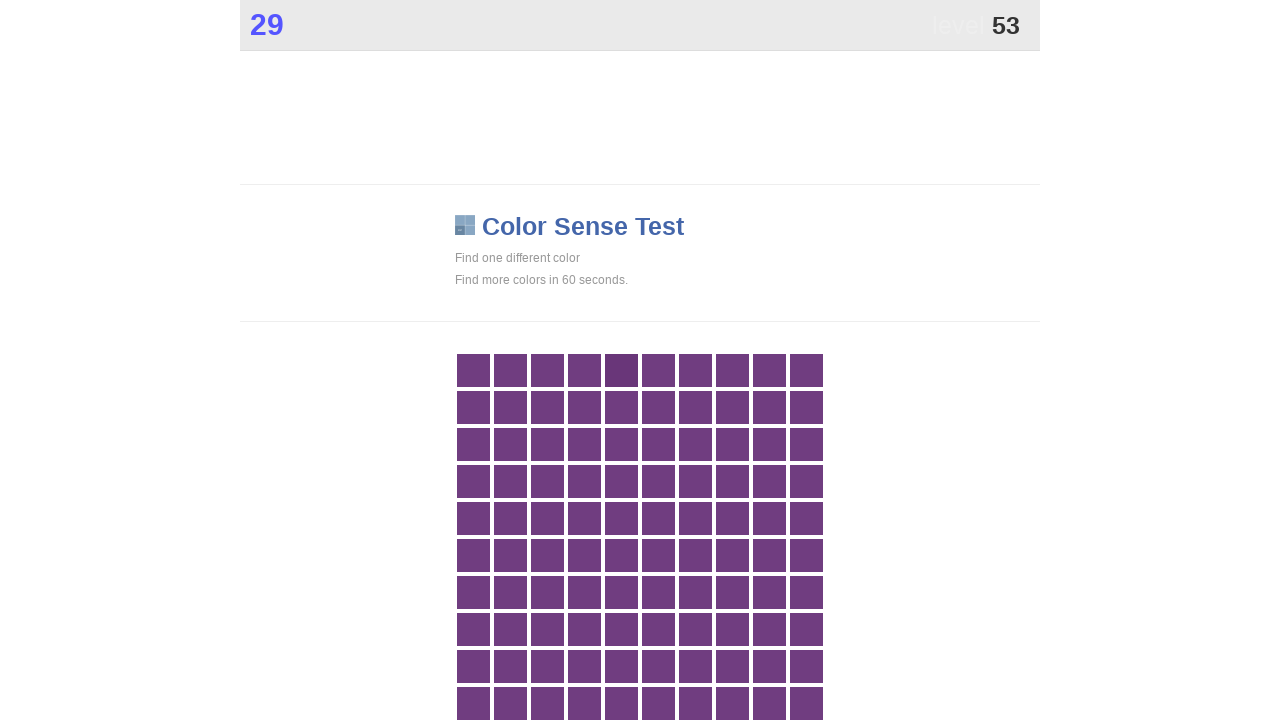

Waited 300ms for game to update
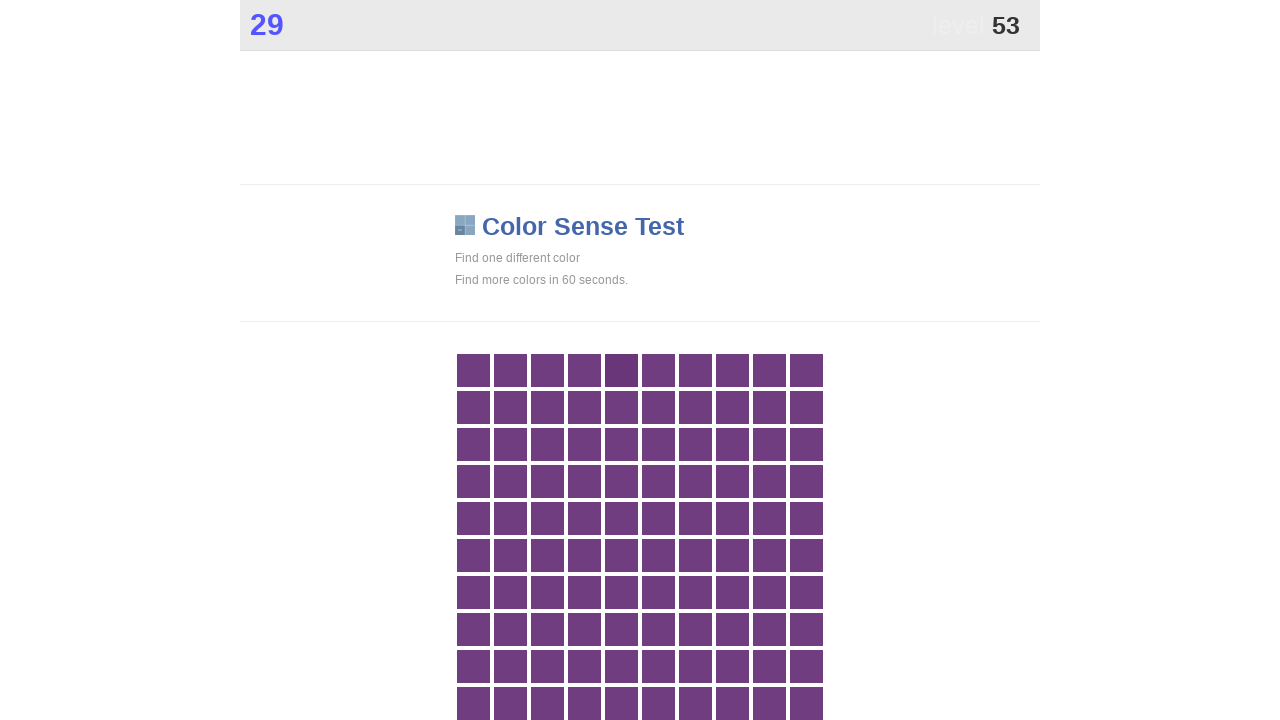

Clicked on main game area to select differently-colored tile at (621, 370) on .main
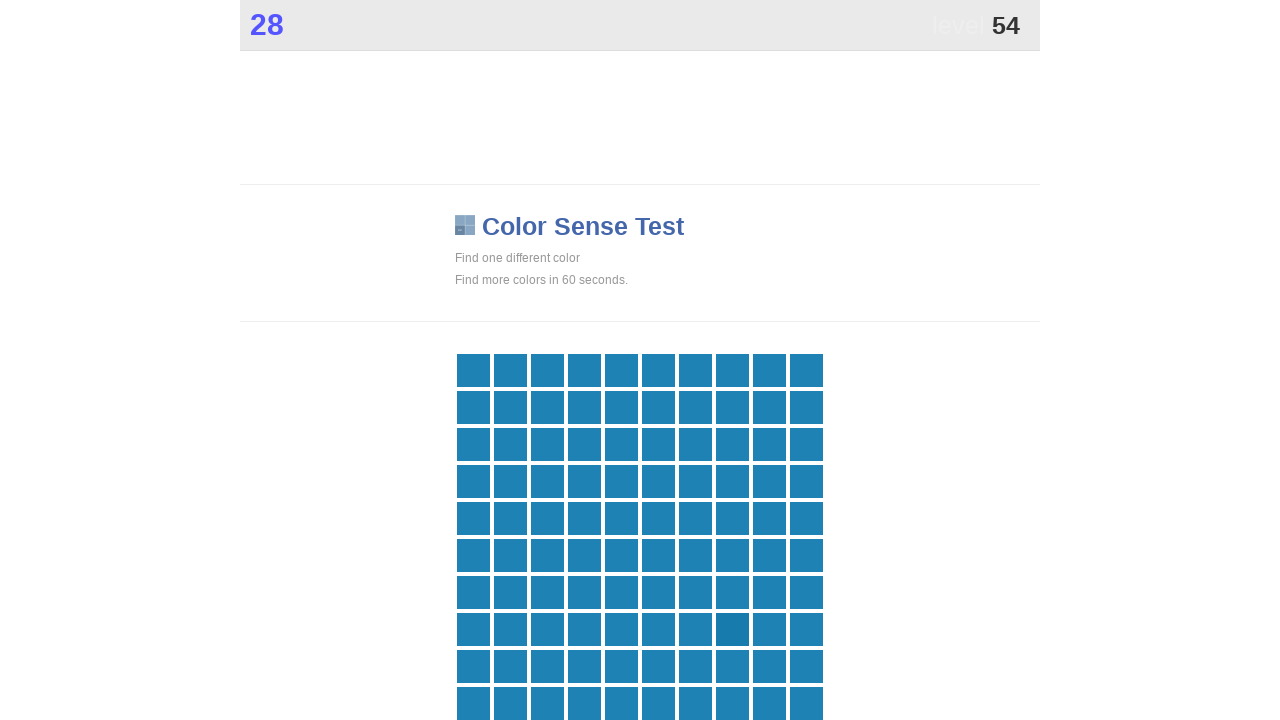

Waited 300ms for game to update
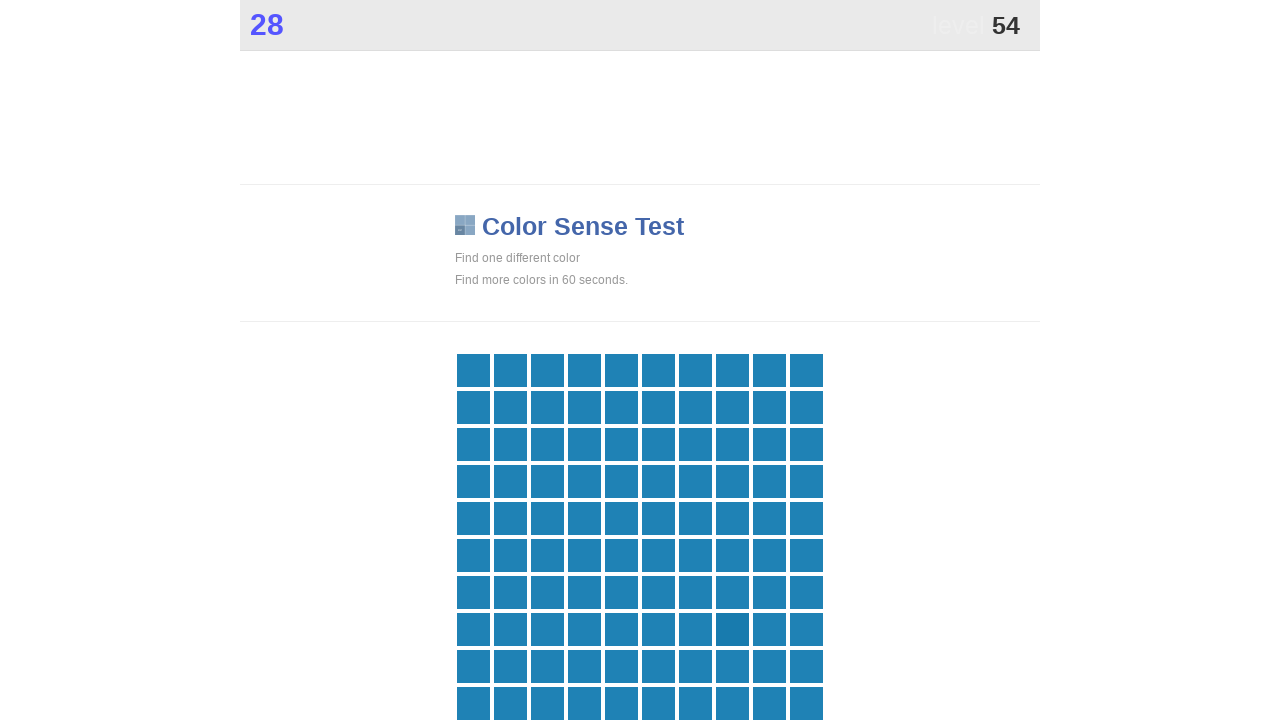

Clicked on main game area to select differently-colored tile at (732, 629) on .main
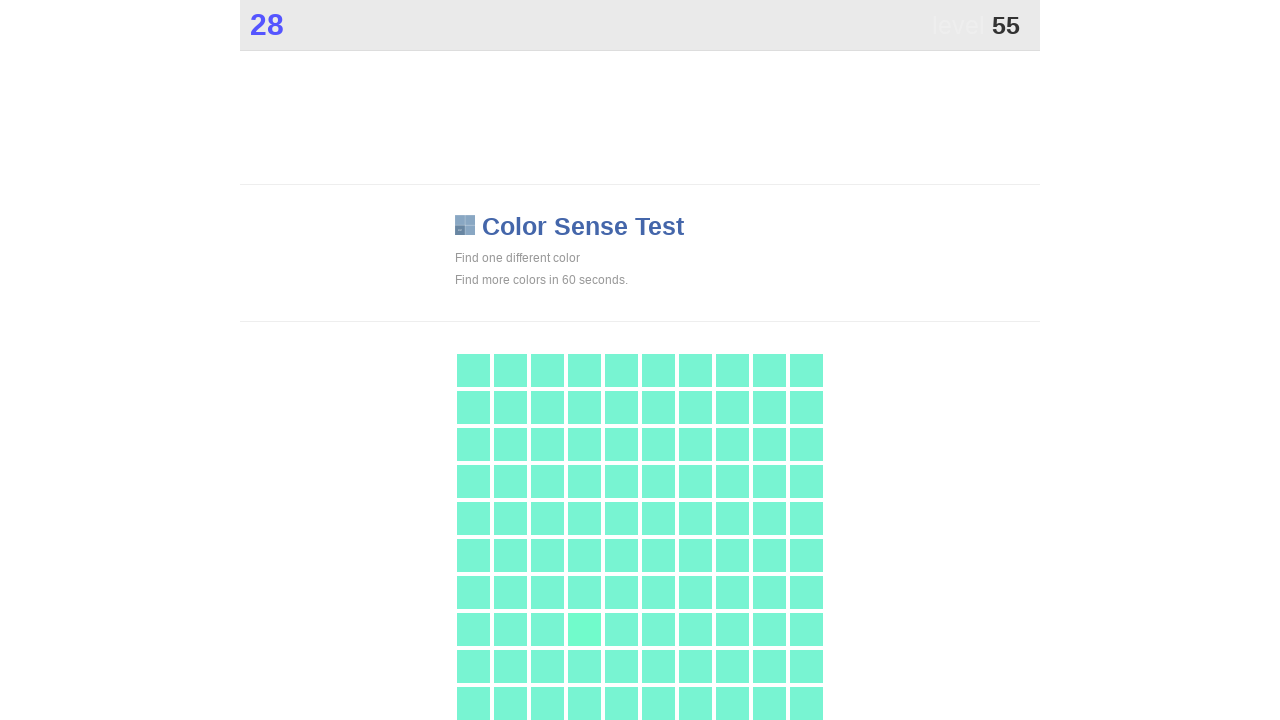

Waited 300ms for game to update
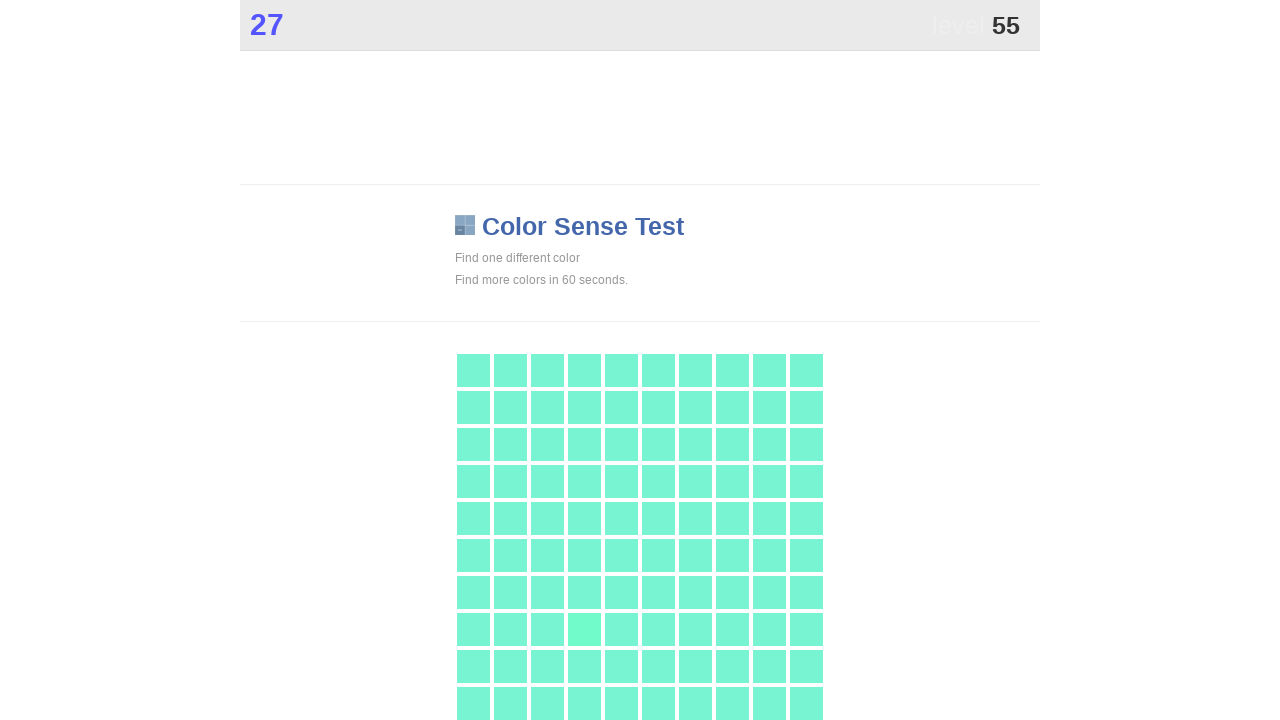

Clicked on main game area to select differently-colored tile at (584, 629) on .main
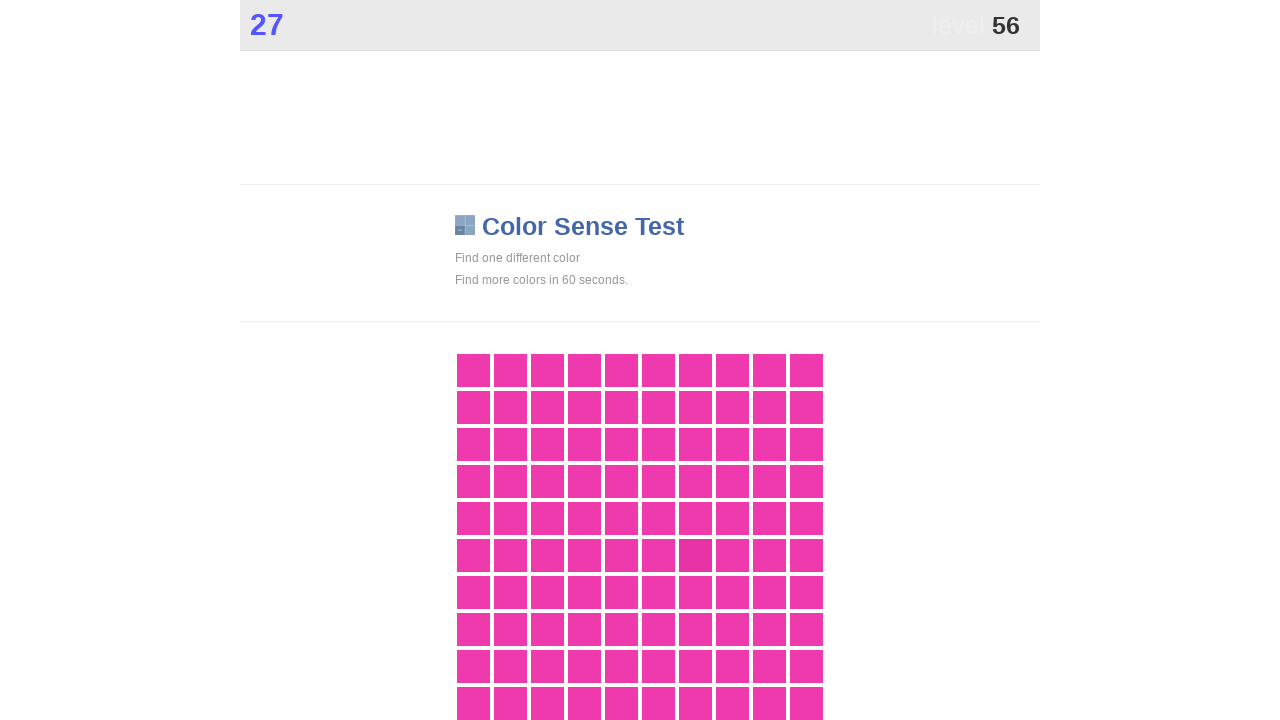

Waited 300ms for game to update
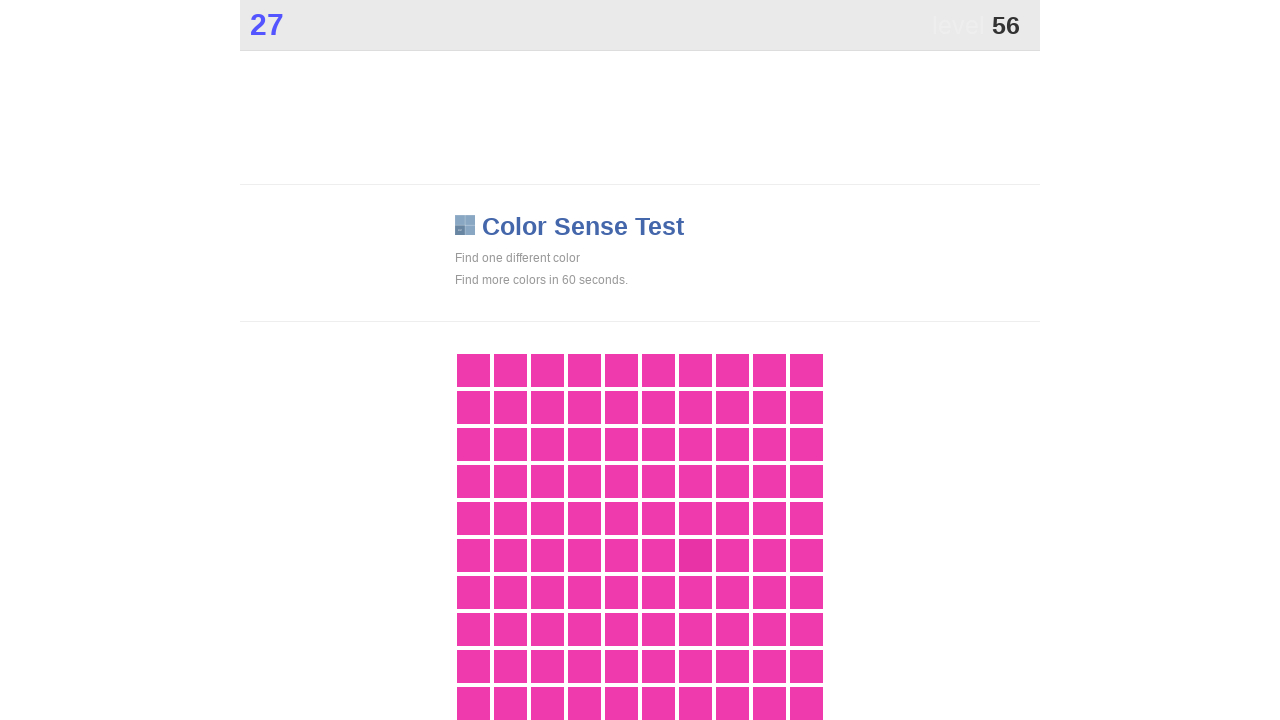

Clicked on main game area to select differently-colored tile at (695, 555) on .main
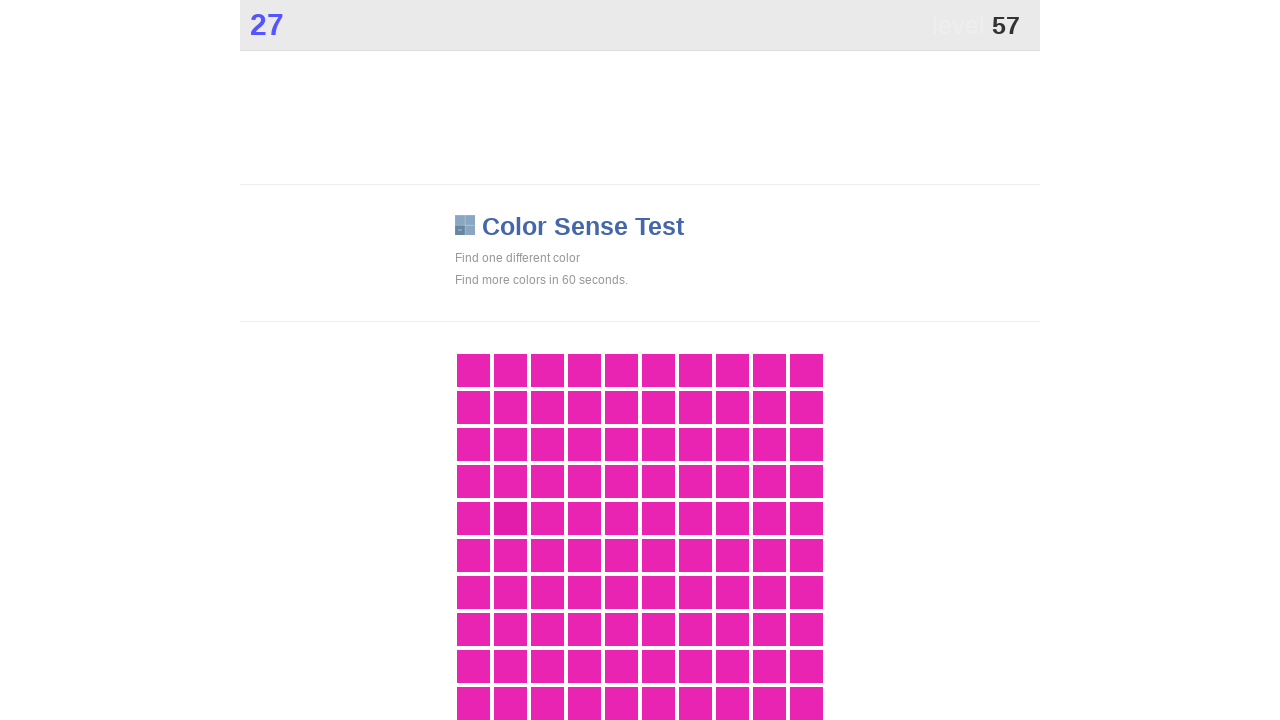

Waited 300ms for game to update
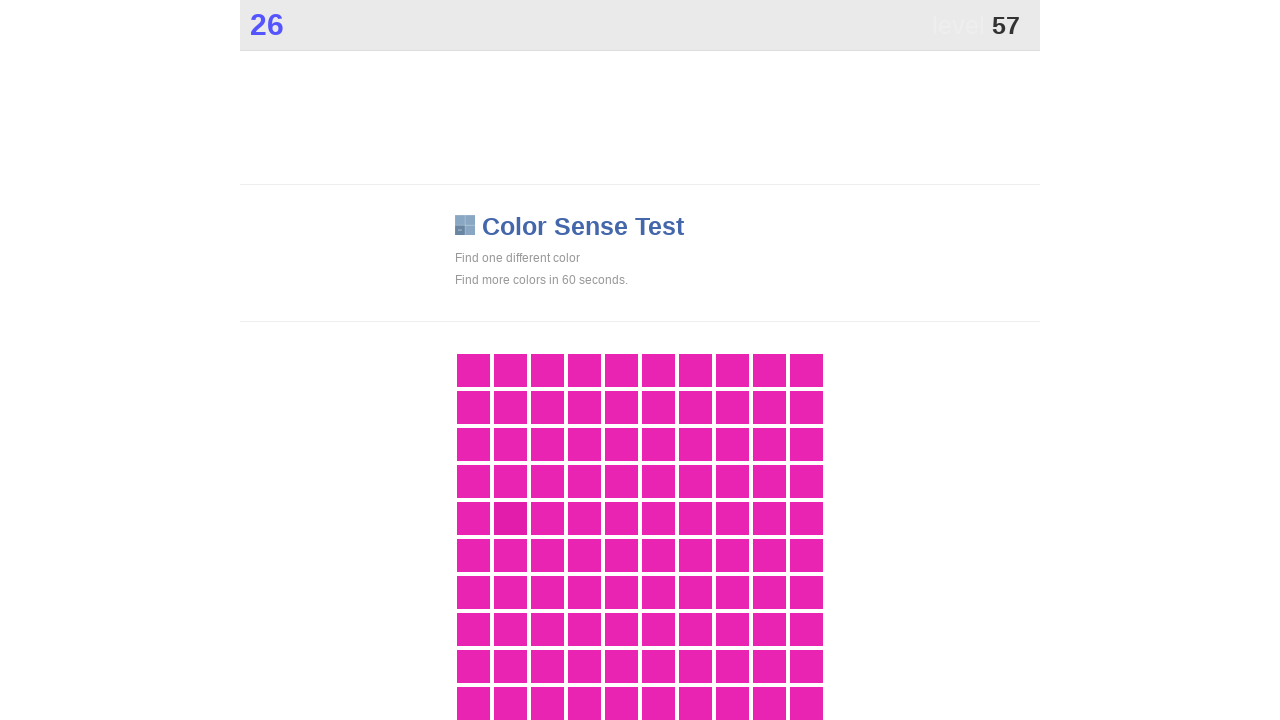

Clicked on main game area to select differently-colored tile at (510, 518) on .main
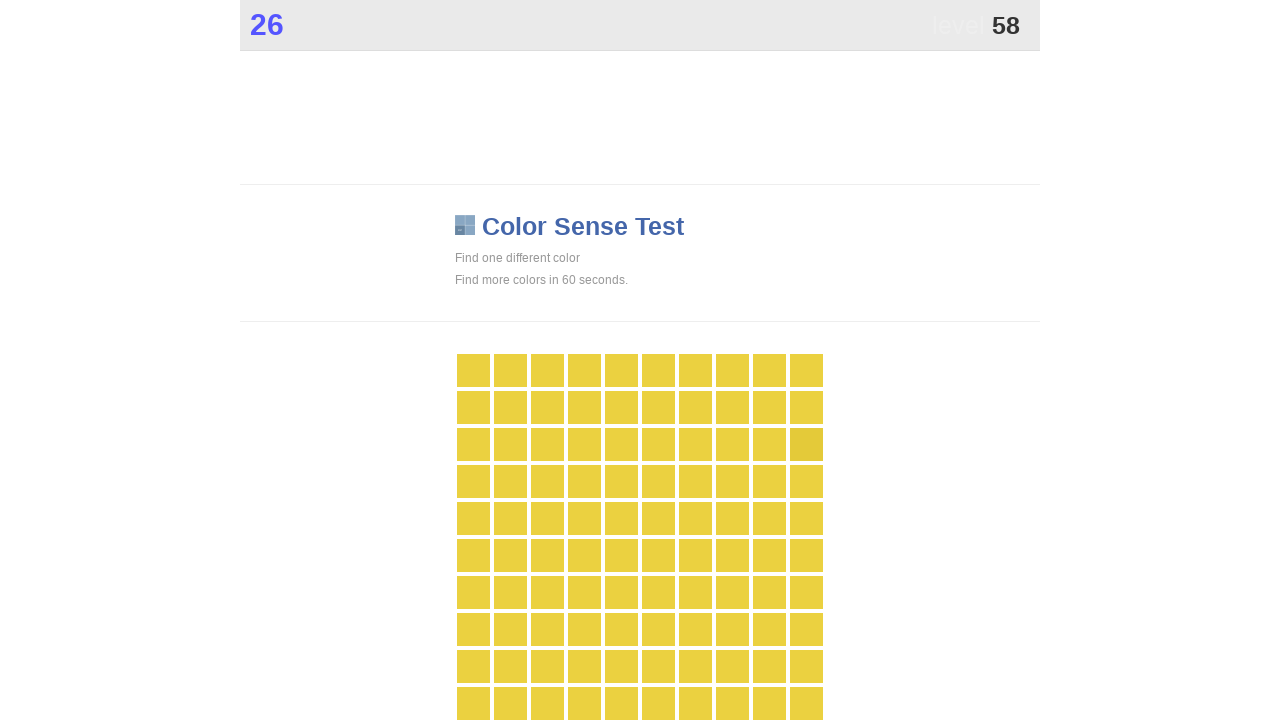

Waited 300ms for game to update
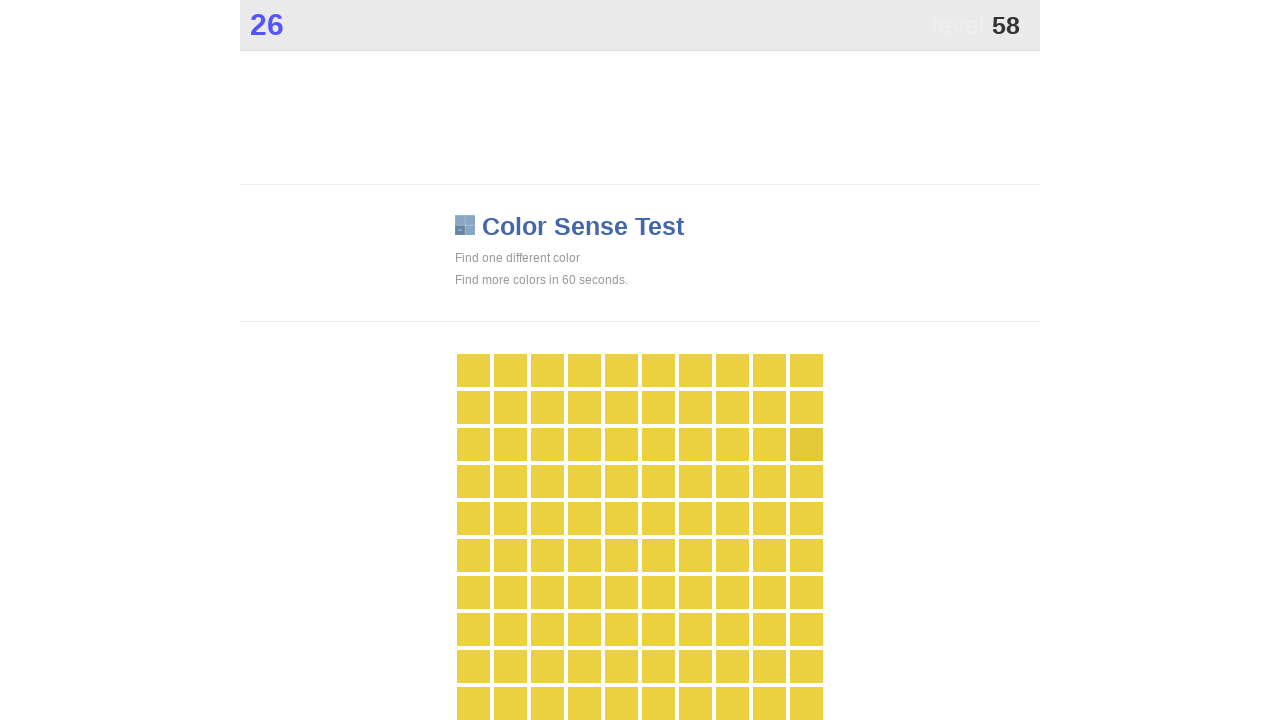

Clicked on main game area to select differently-colored tile at (806, 444) on .main
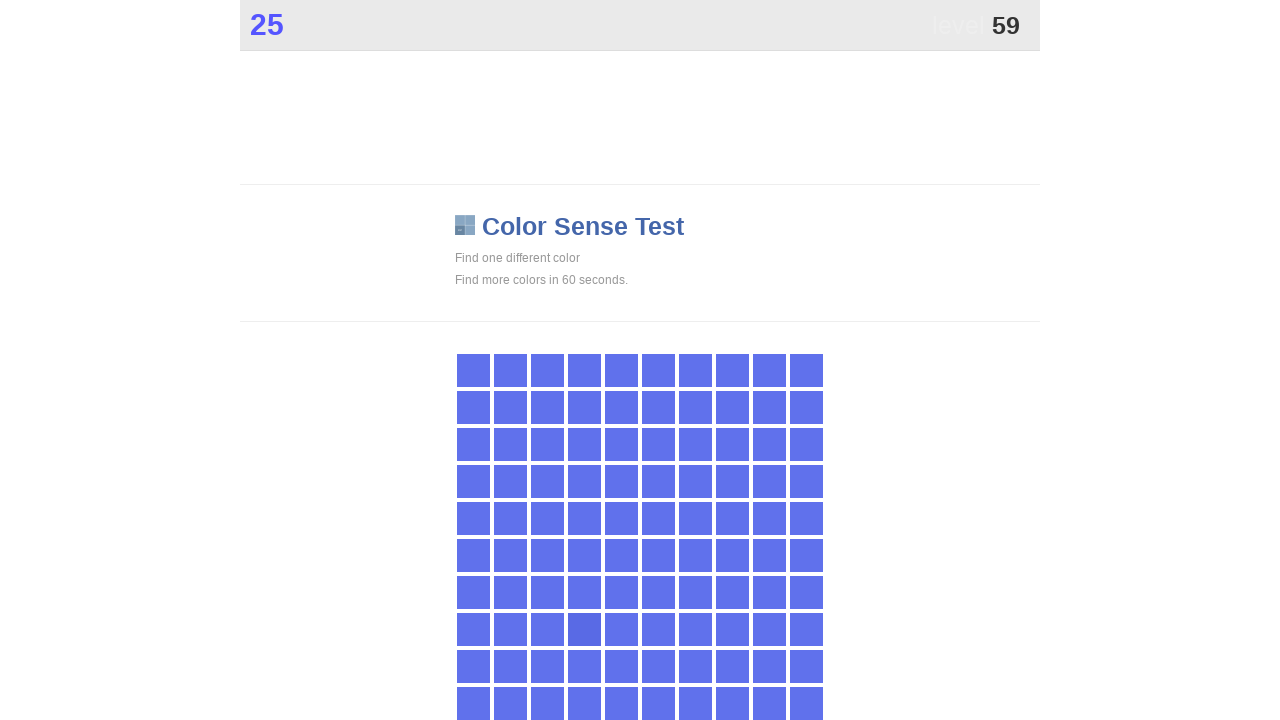

Waited 300ms for game to update
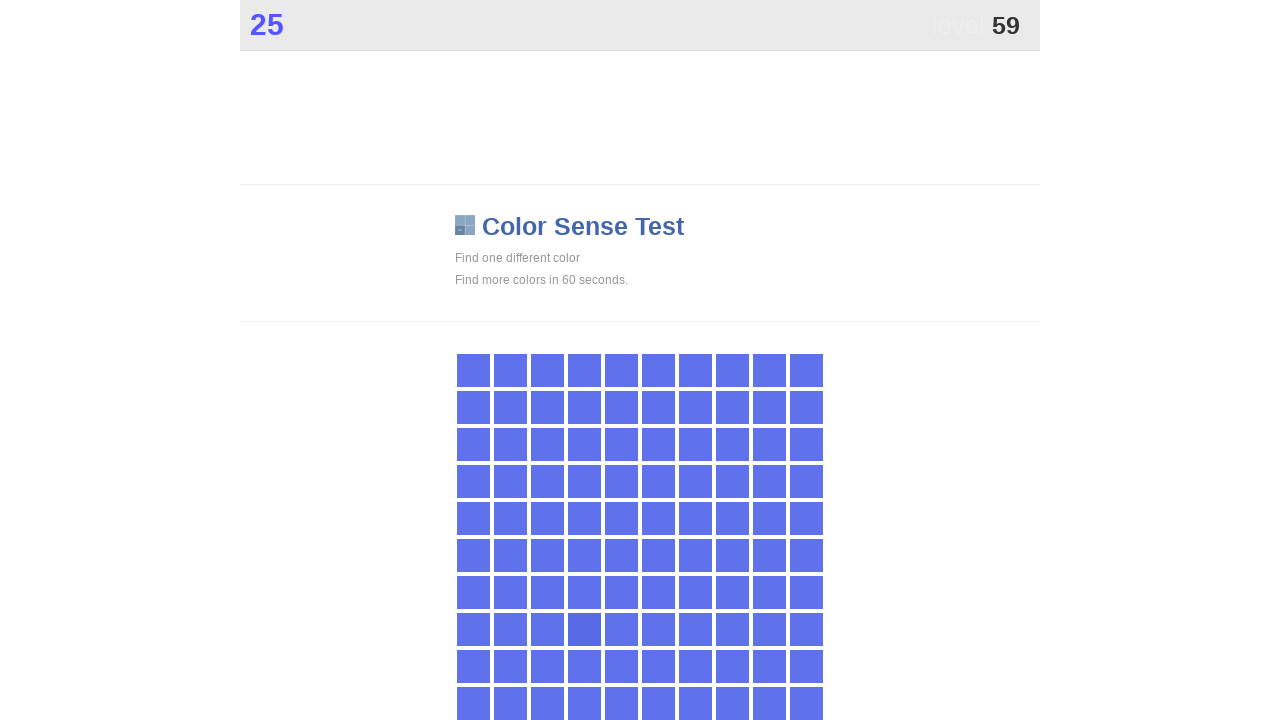

Clicked on main game area to select differently-colored tile at (584, 629) on .main
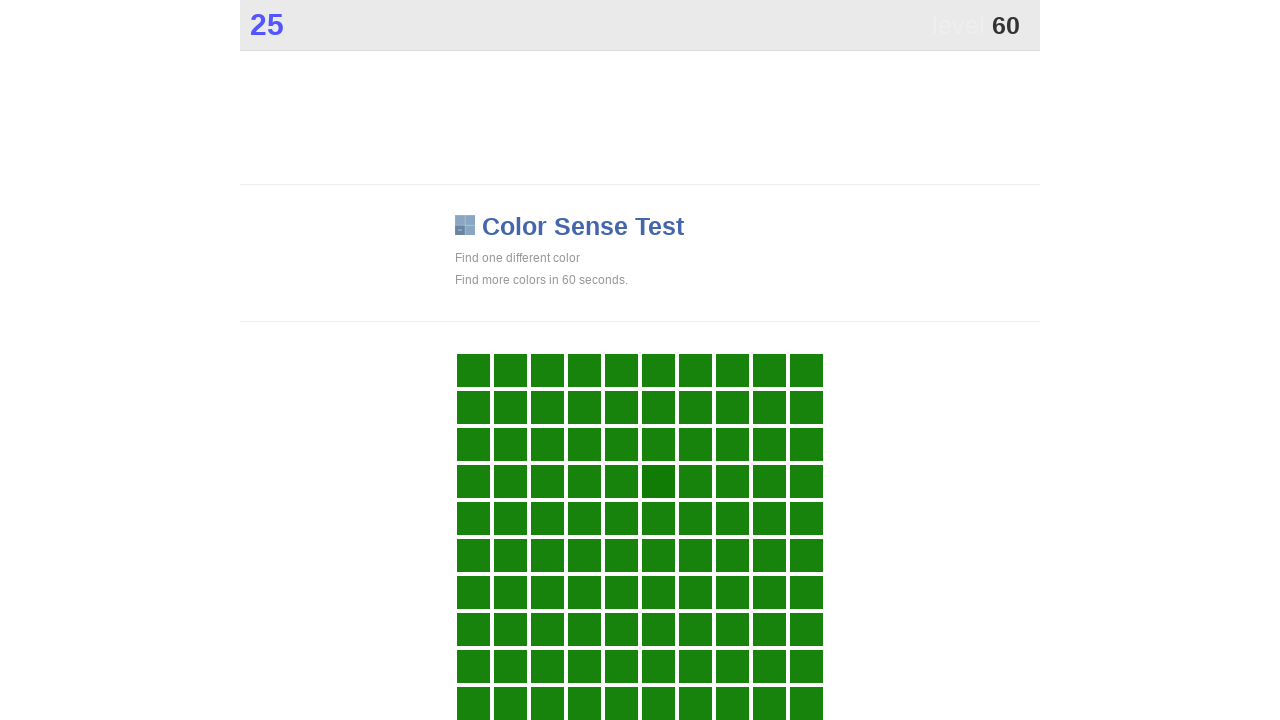

Waited 300ms for game to update
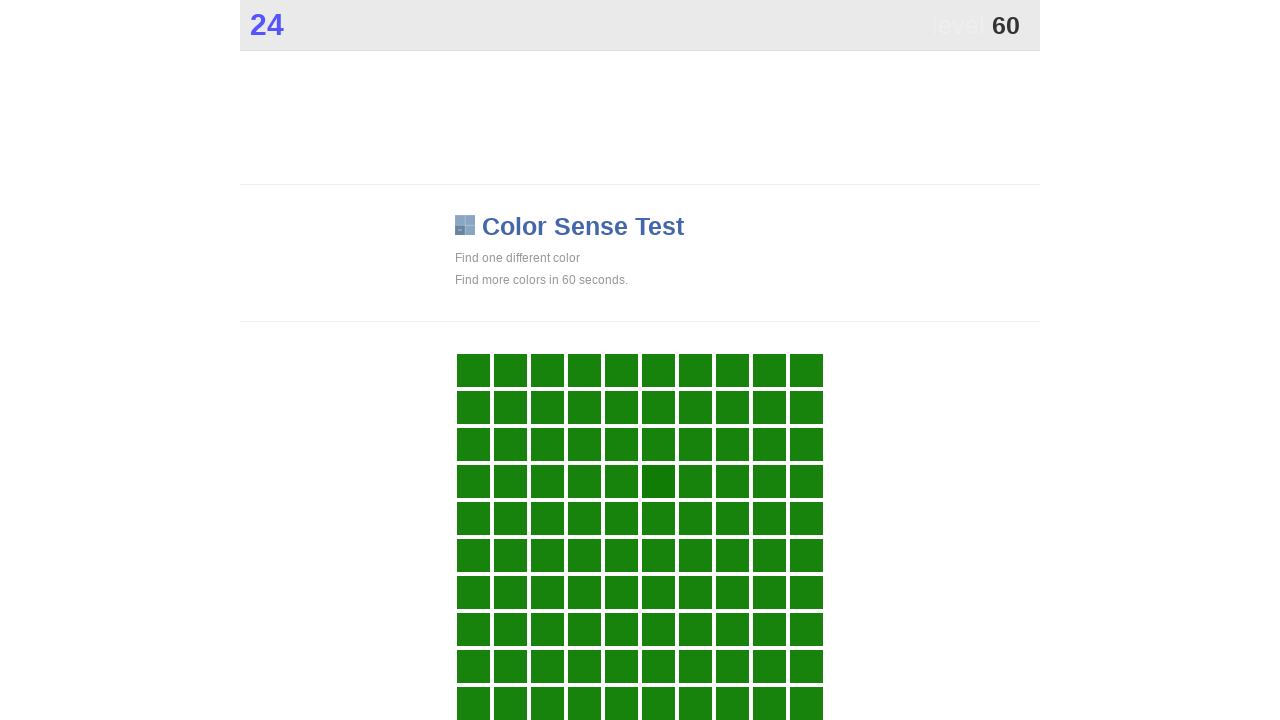

Clicked on main game area to select differently-colored tile at (658, 481) on .main
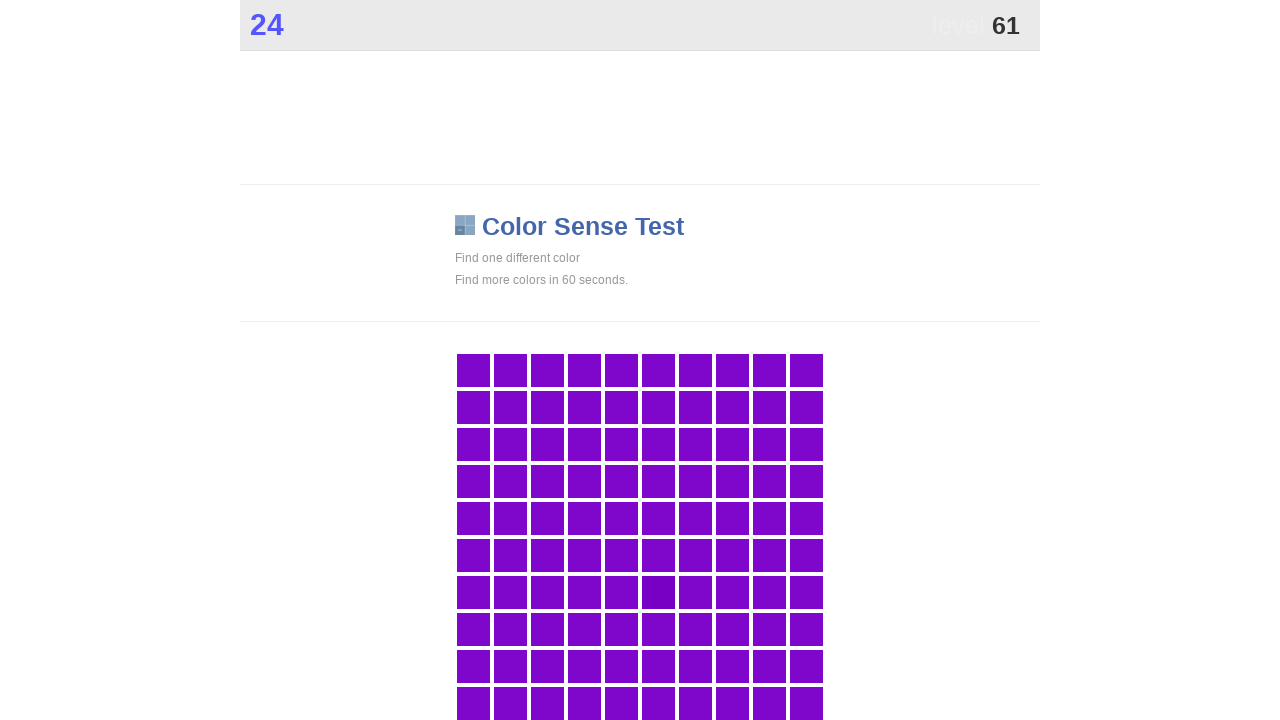

Waited 300ms for game to update
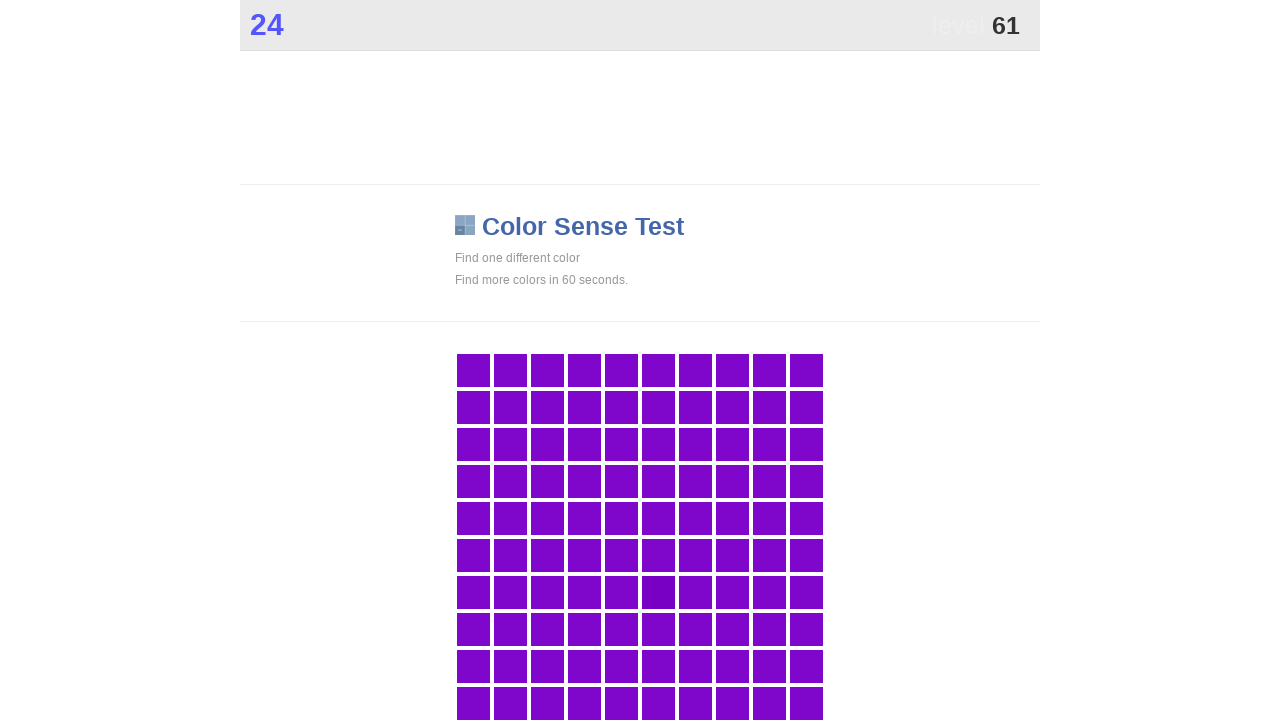

Clicked on main game area to select differently-colored tile at (658, 592) on .main
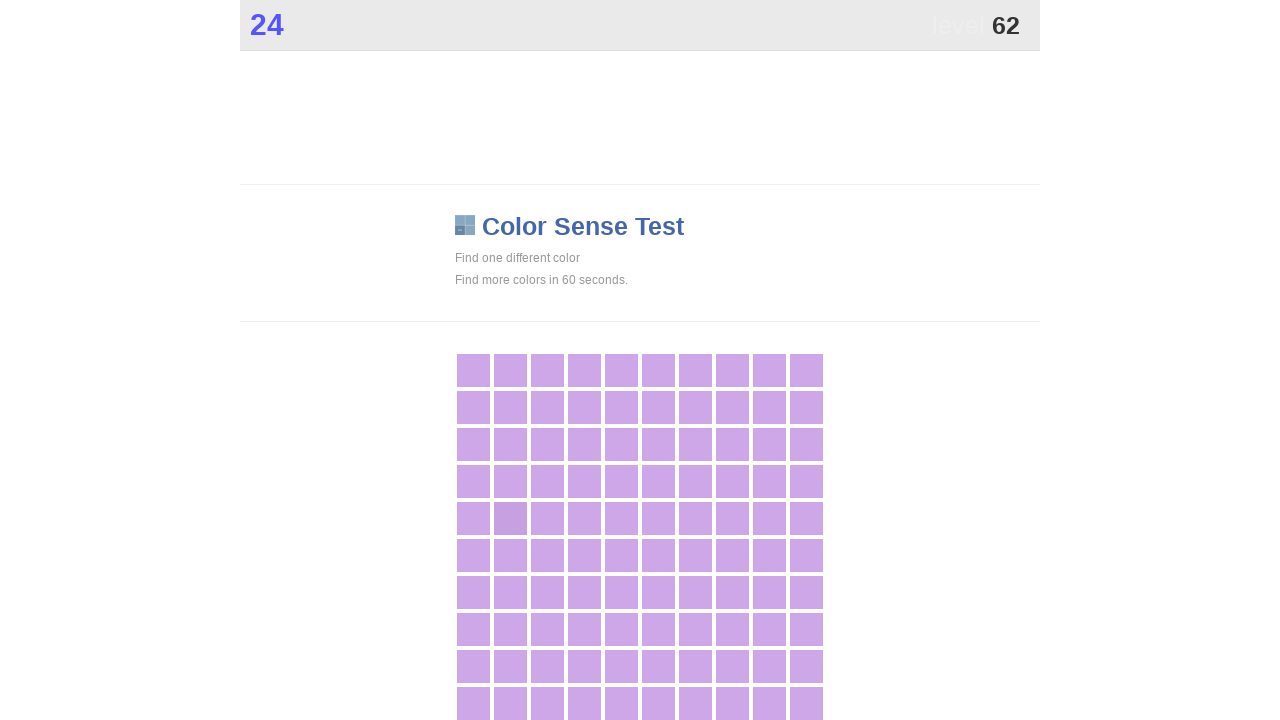

Waited 300ms for game to update
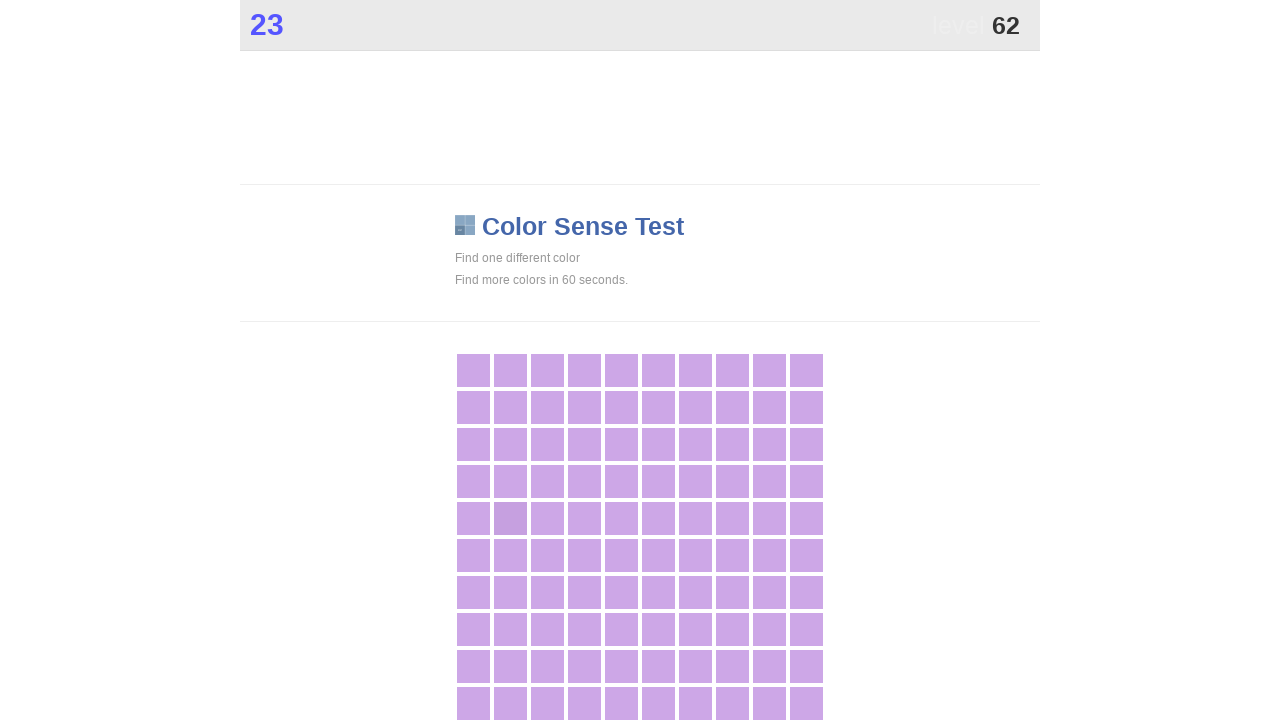

Clicked on main game area to select differently-colored tile at (510, 518) on .main
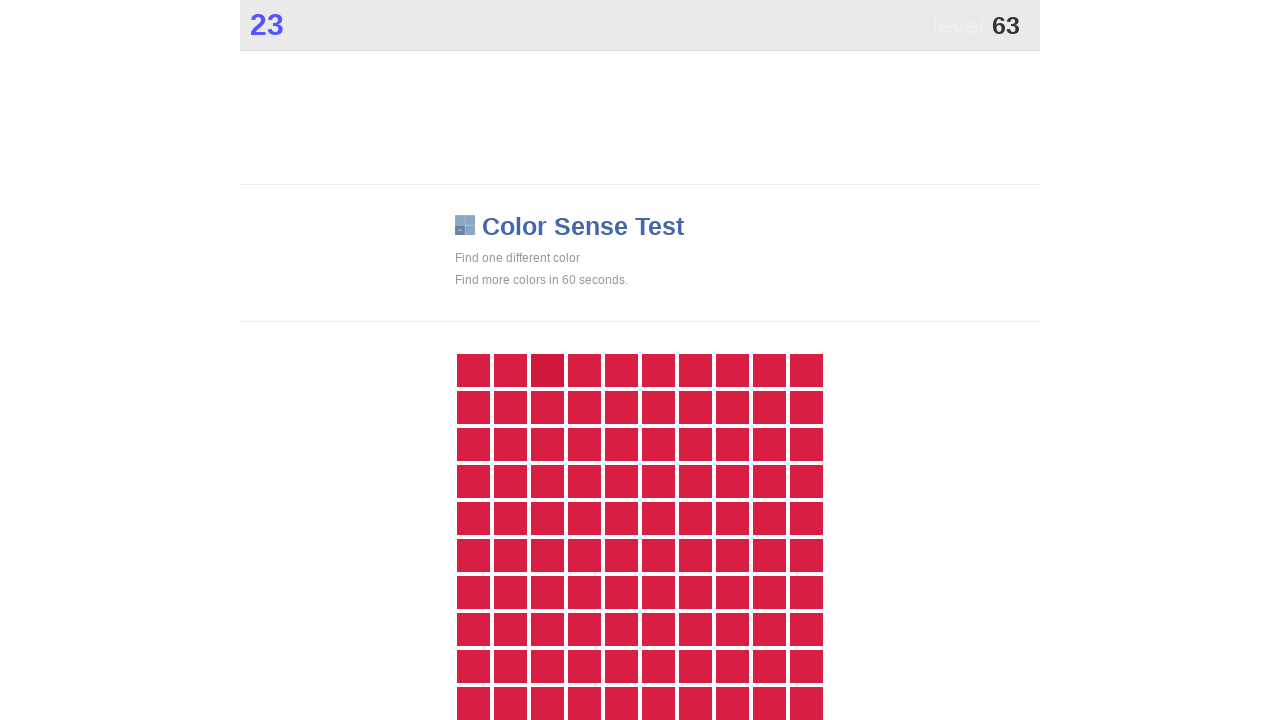

Waited 300ms for game to update
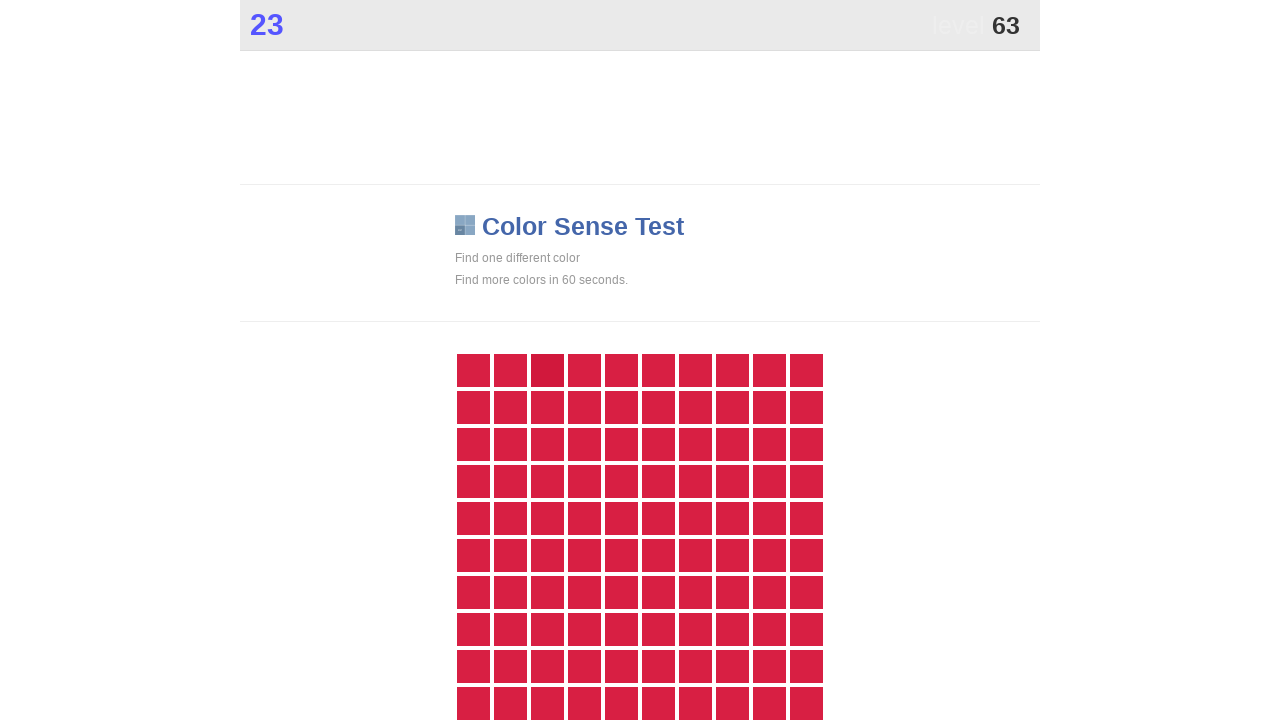

Clicked on main game area to select differently-colored tile at (547, 370) on .main
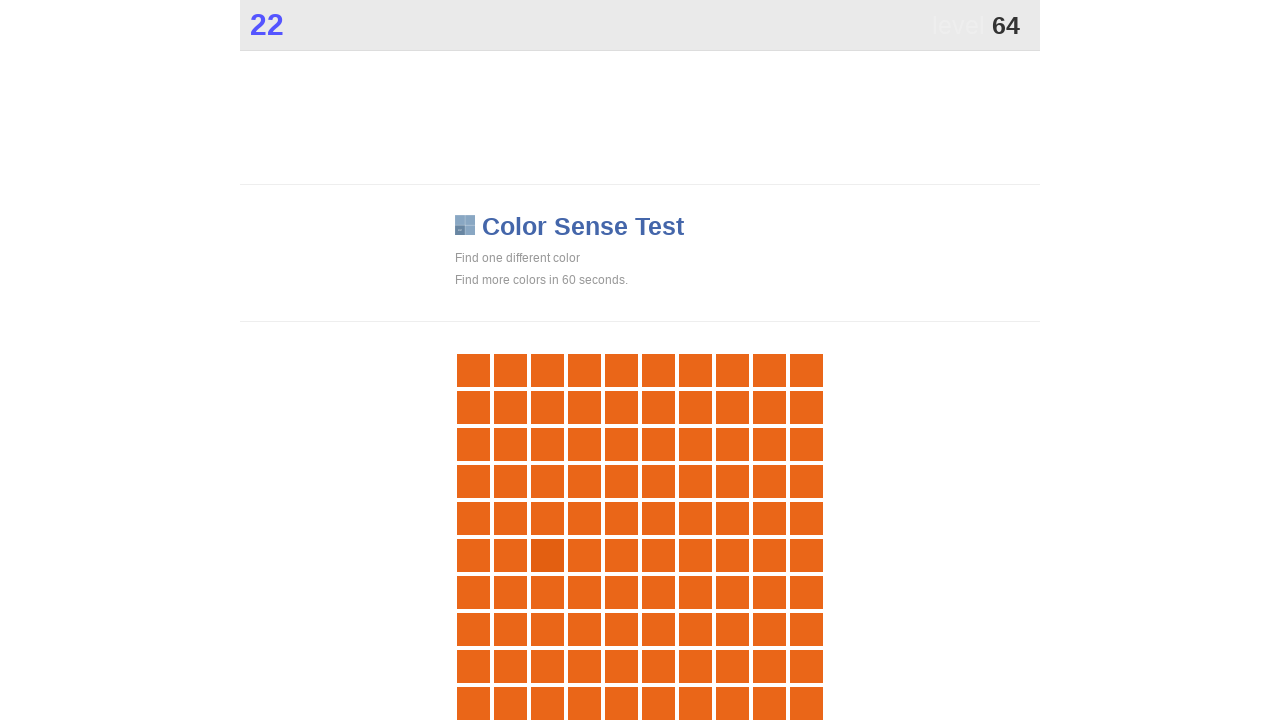

Waited 300ms for game to update
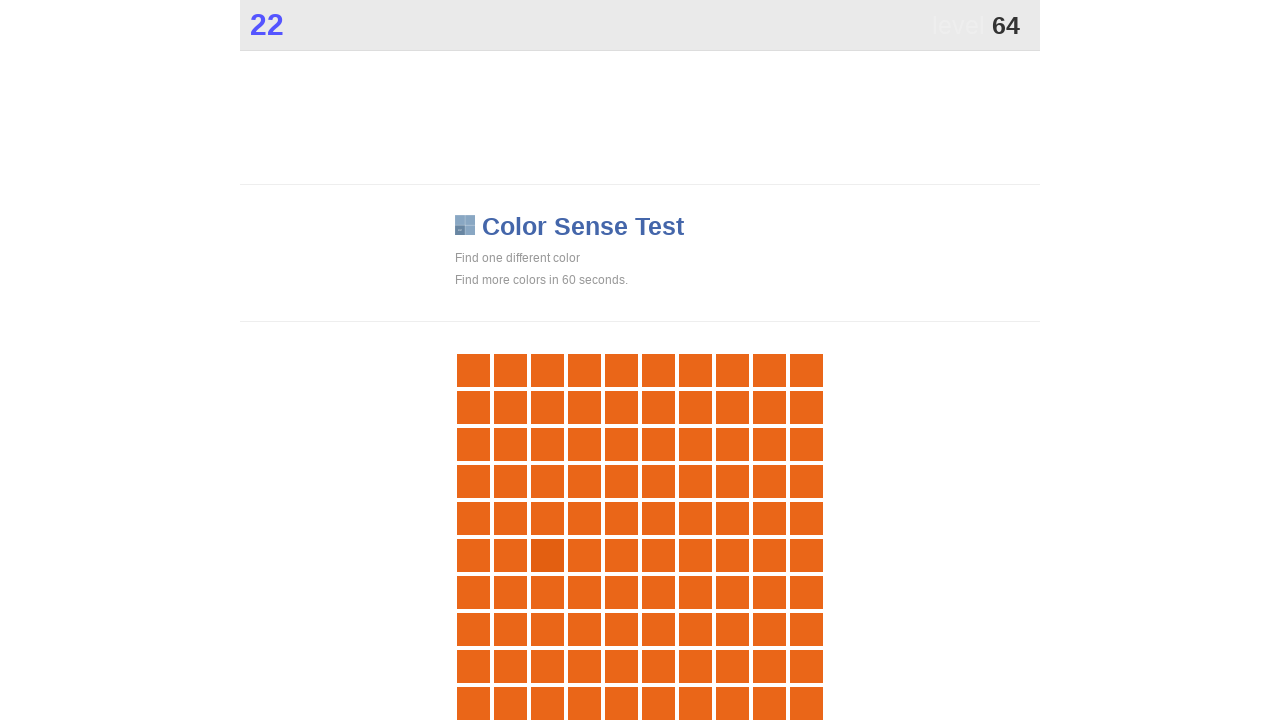

Clicked on main game area to select differently-colored tile at (547, 555) on .main
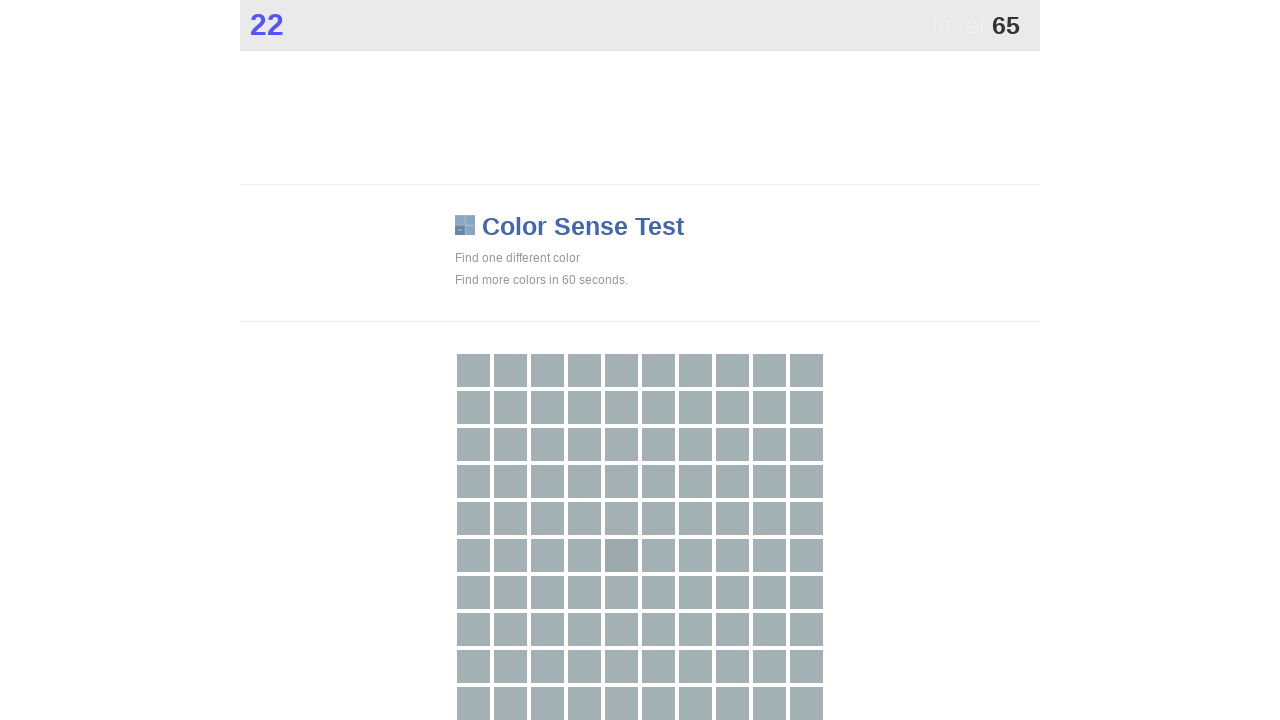

Waited 300ms for game to update
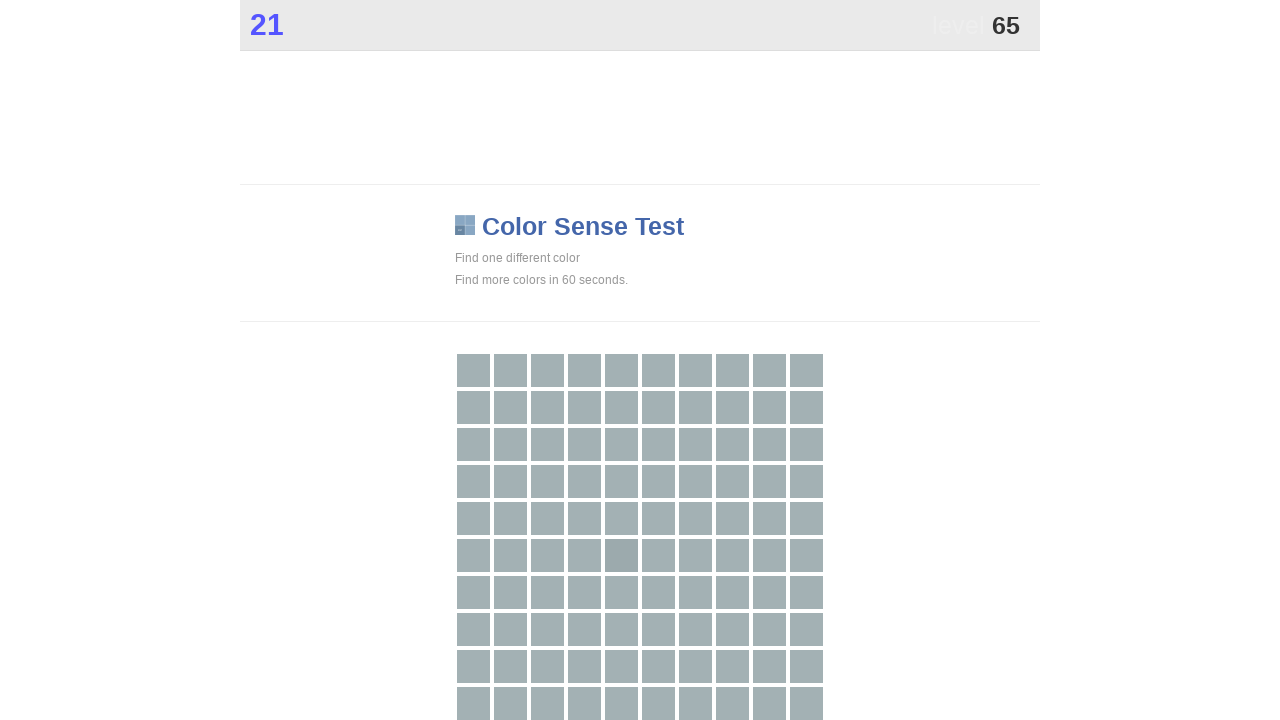

Clicked on main game area to select differently-colored tile at (621, 555) on .main
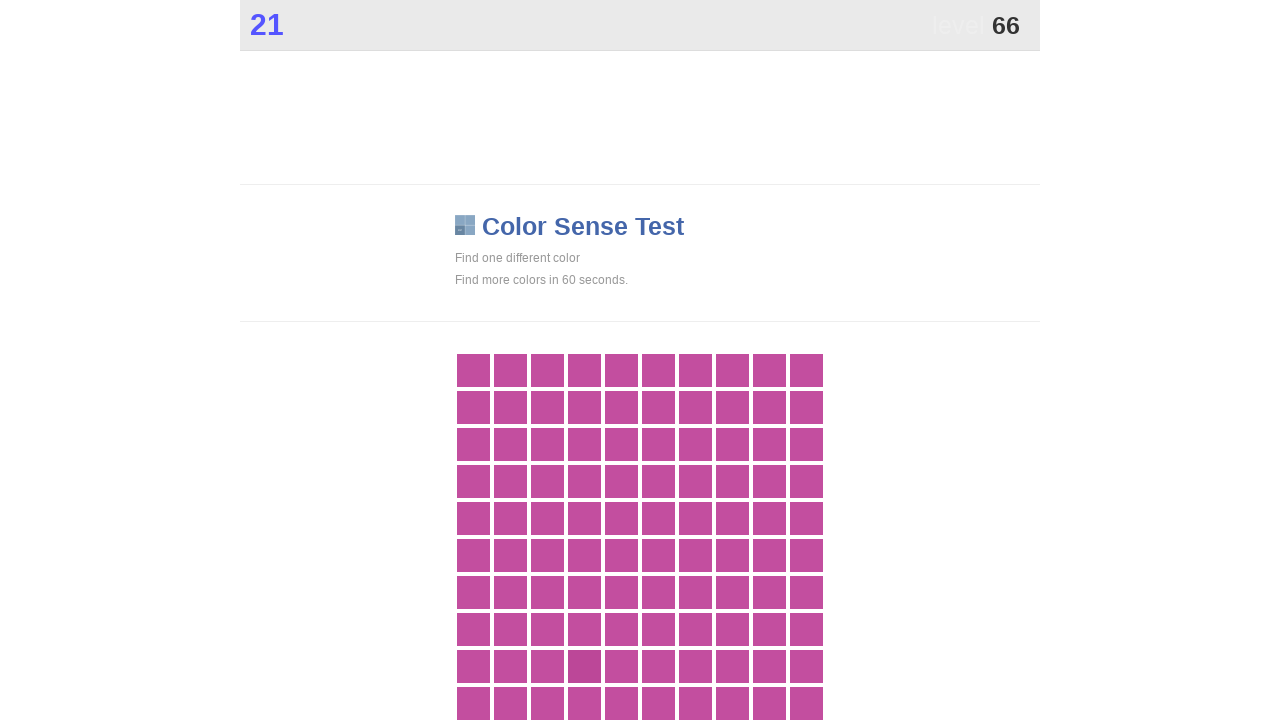

Waited 300ms for game to update
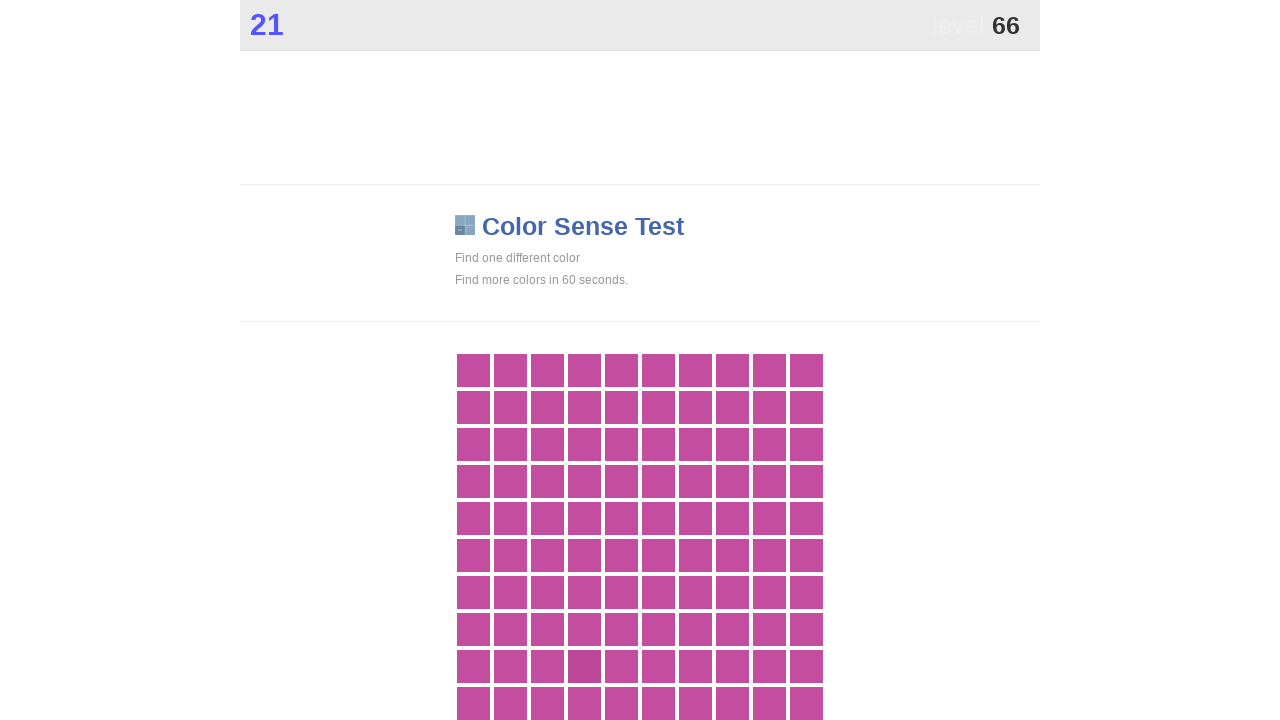

Clicked on main game area to select differently-colored tile at (584, 666) on .main
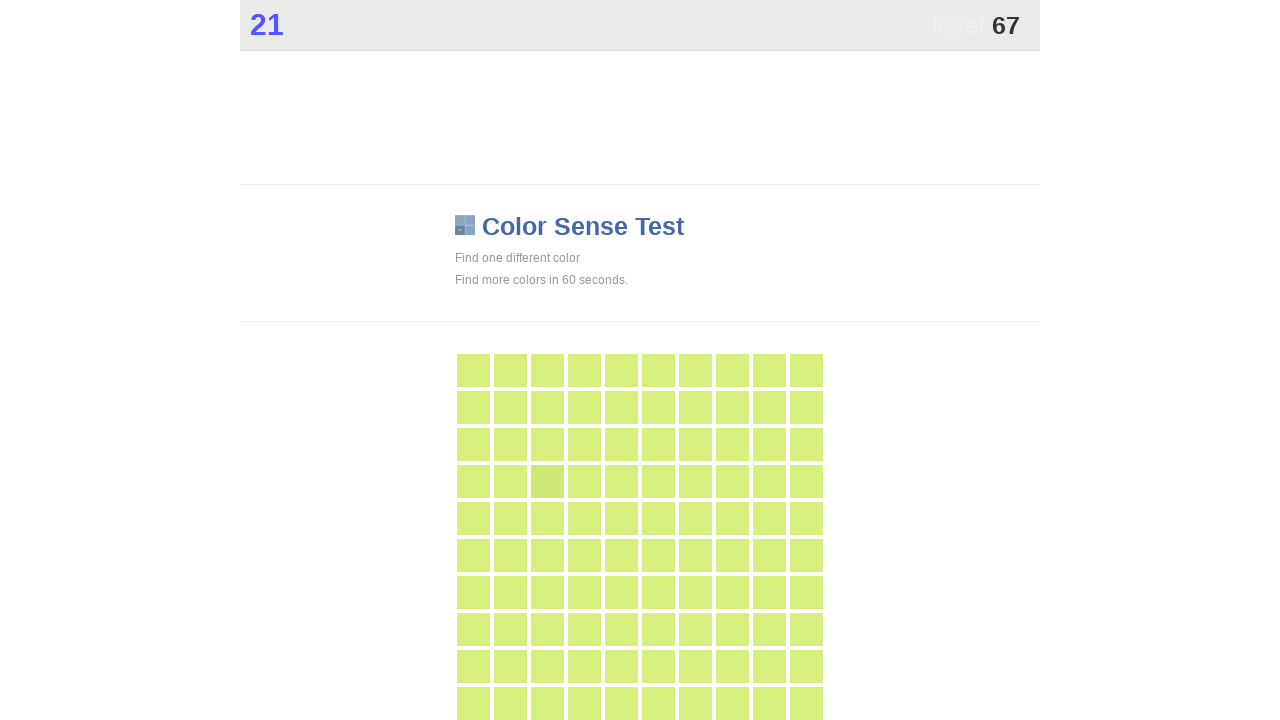

Waited 300ms for game to update
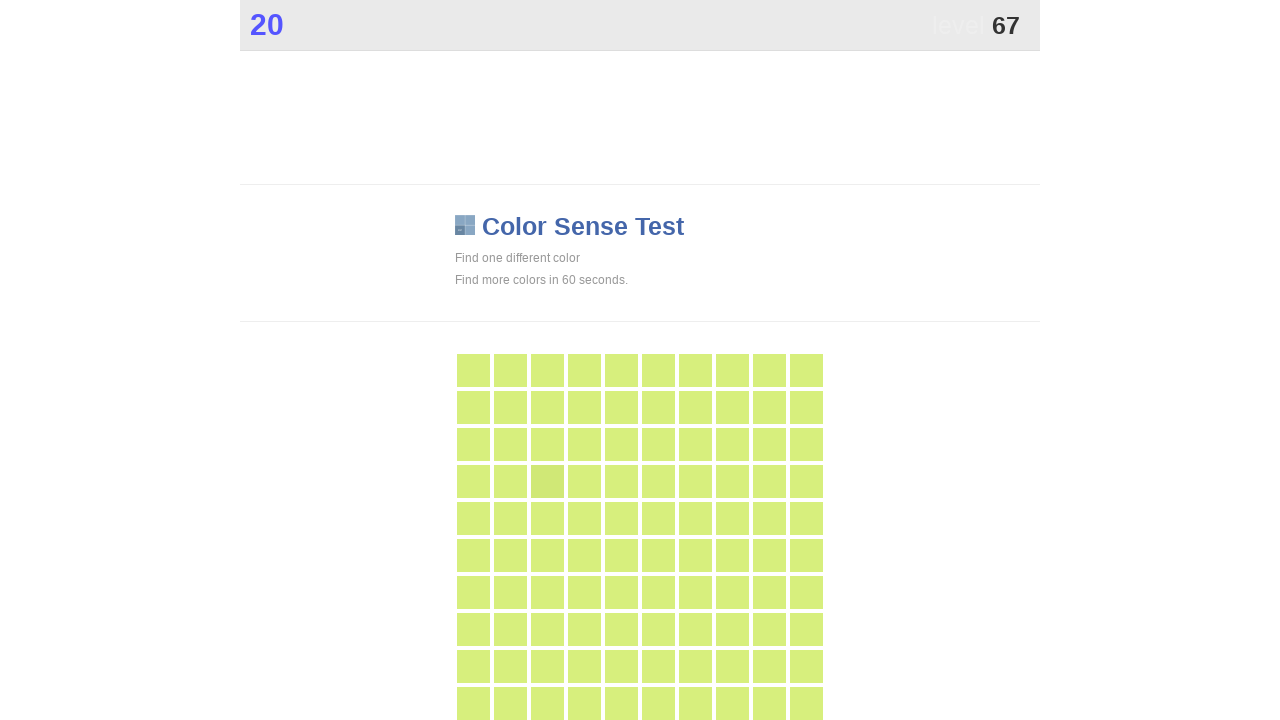

Clicked on main game area to select differently-colored tile at (547, 481) on .main
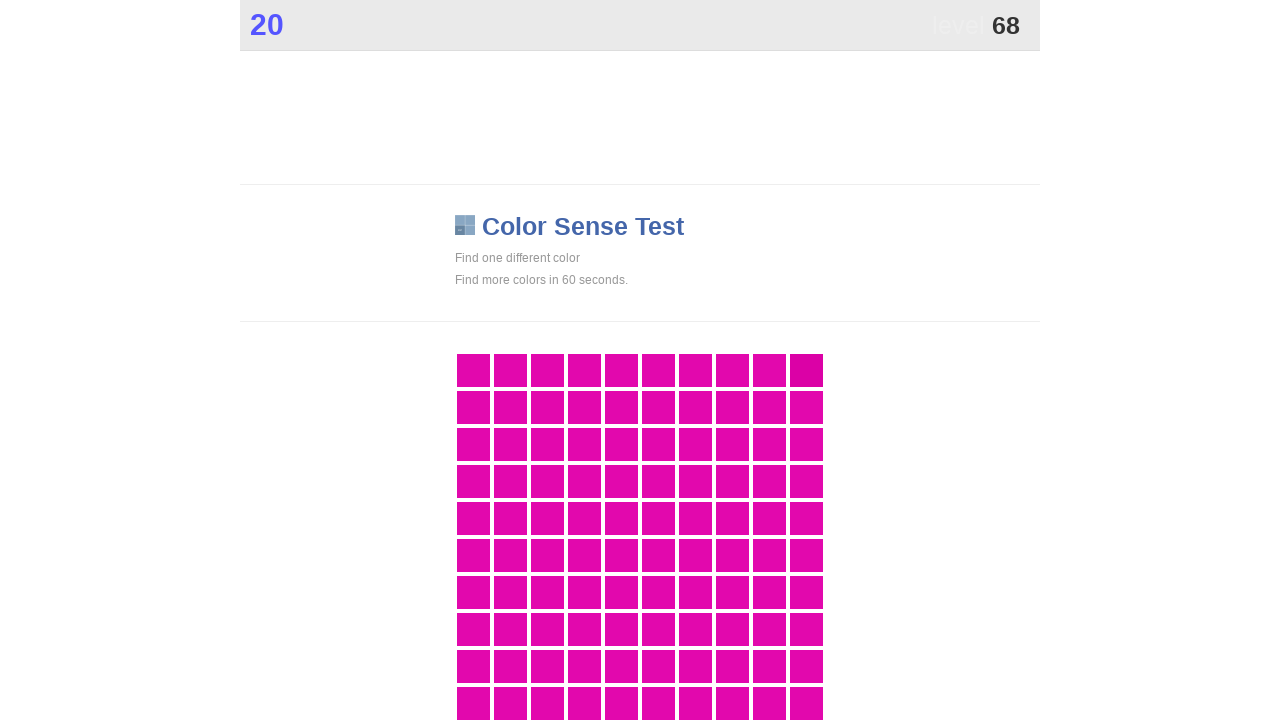

Waited 300ms for game to update
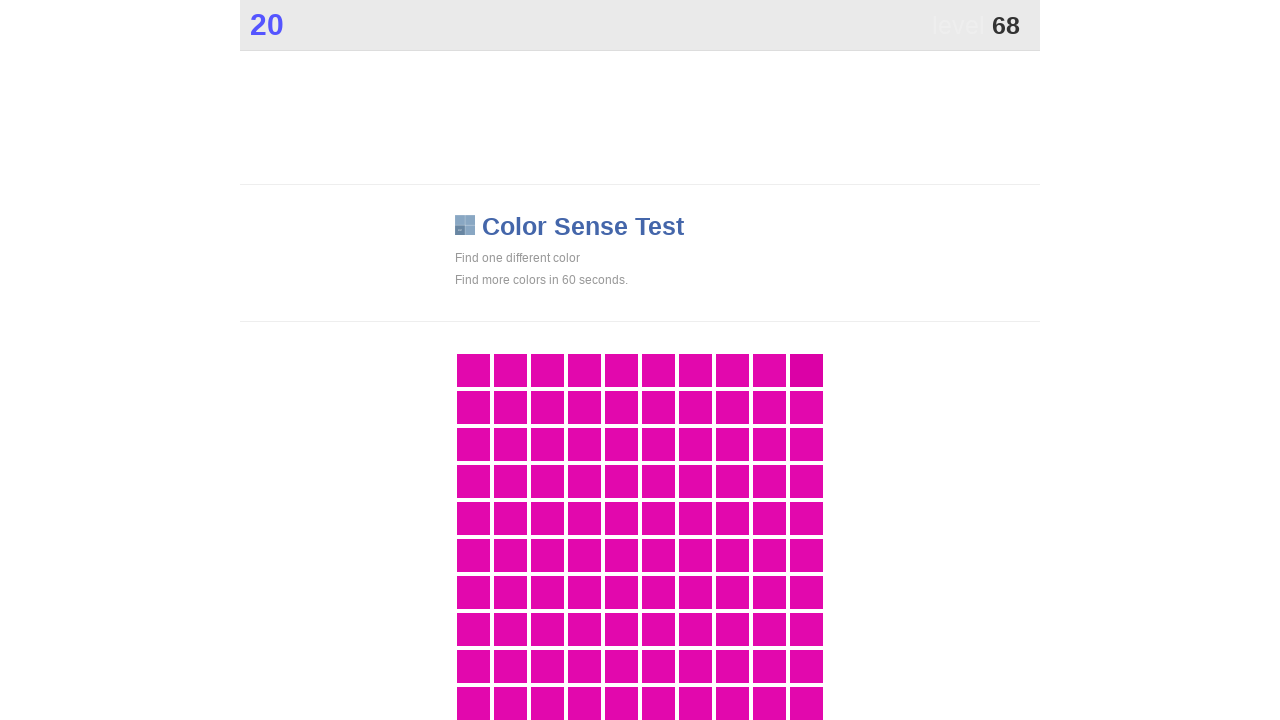

Clicked on main game area to select differently-colored tile at (806, 370) on .main
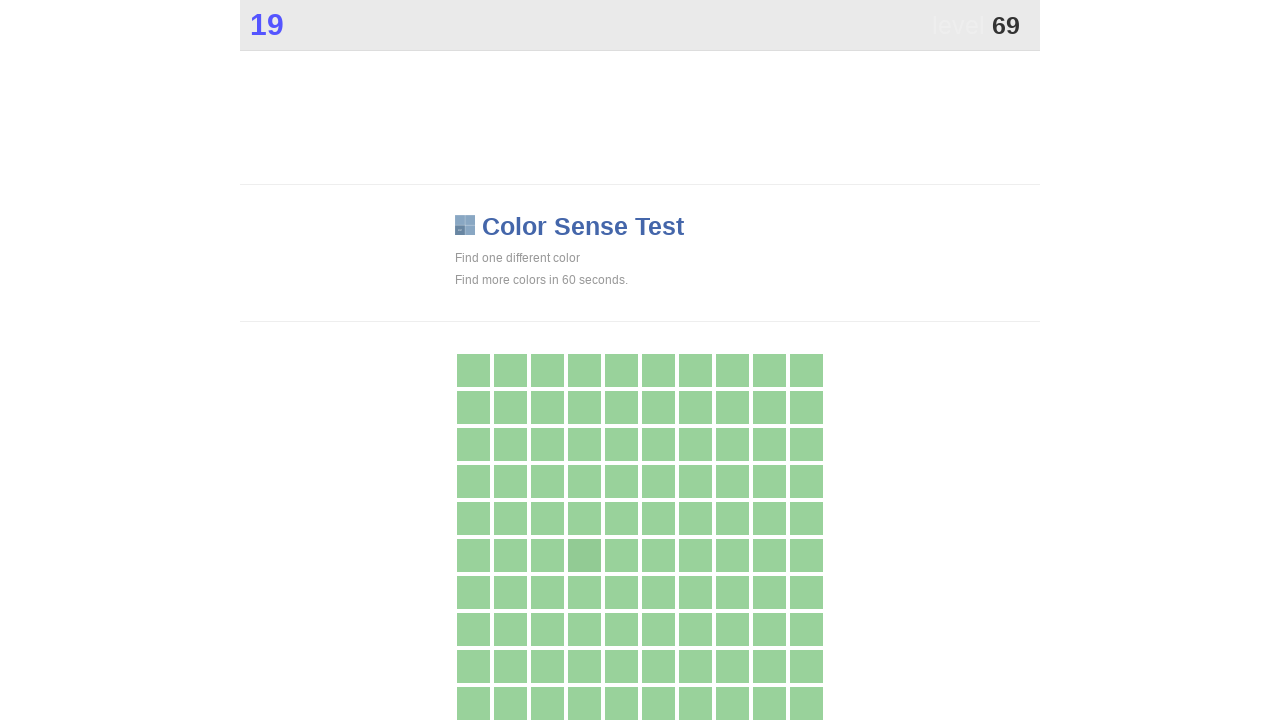

Waited 300ms for game to update
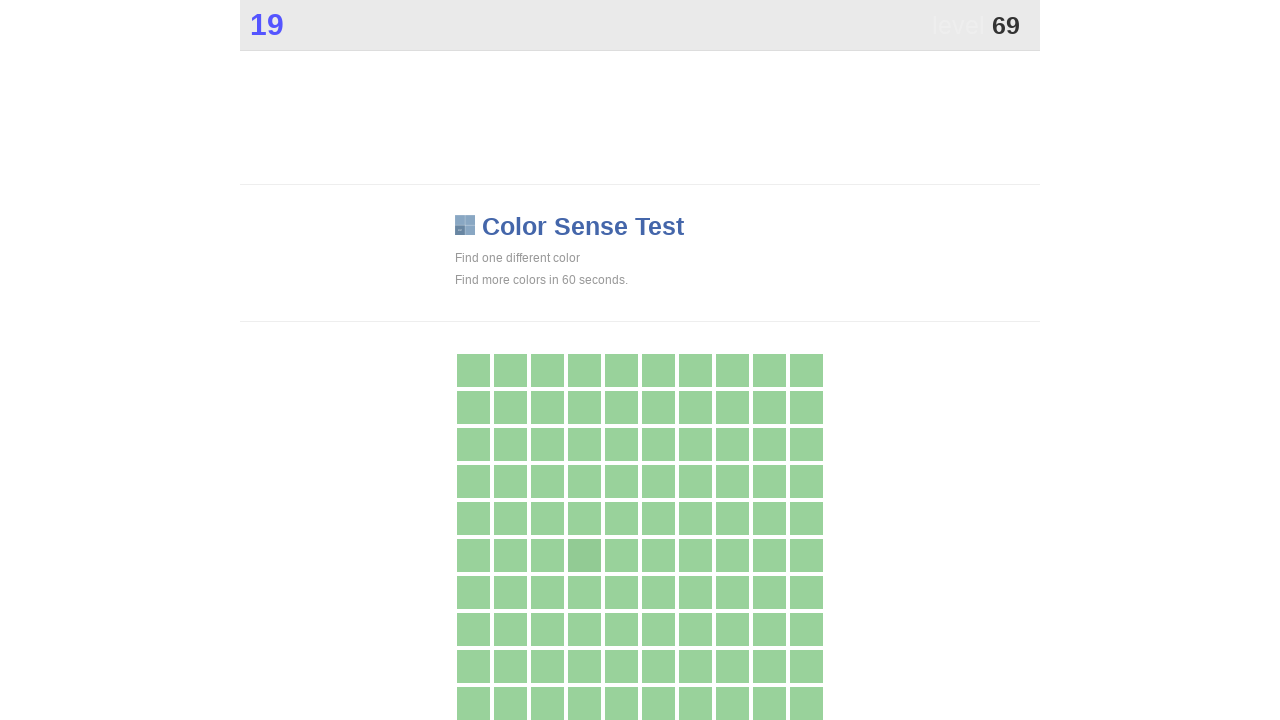

Clicked on main game area to select differently-colored tile at (584, 555) on .main
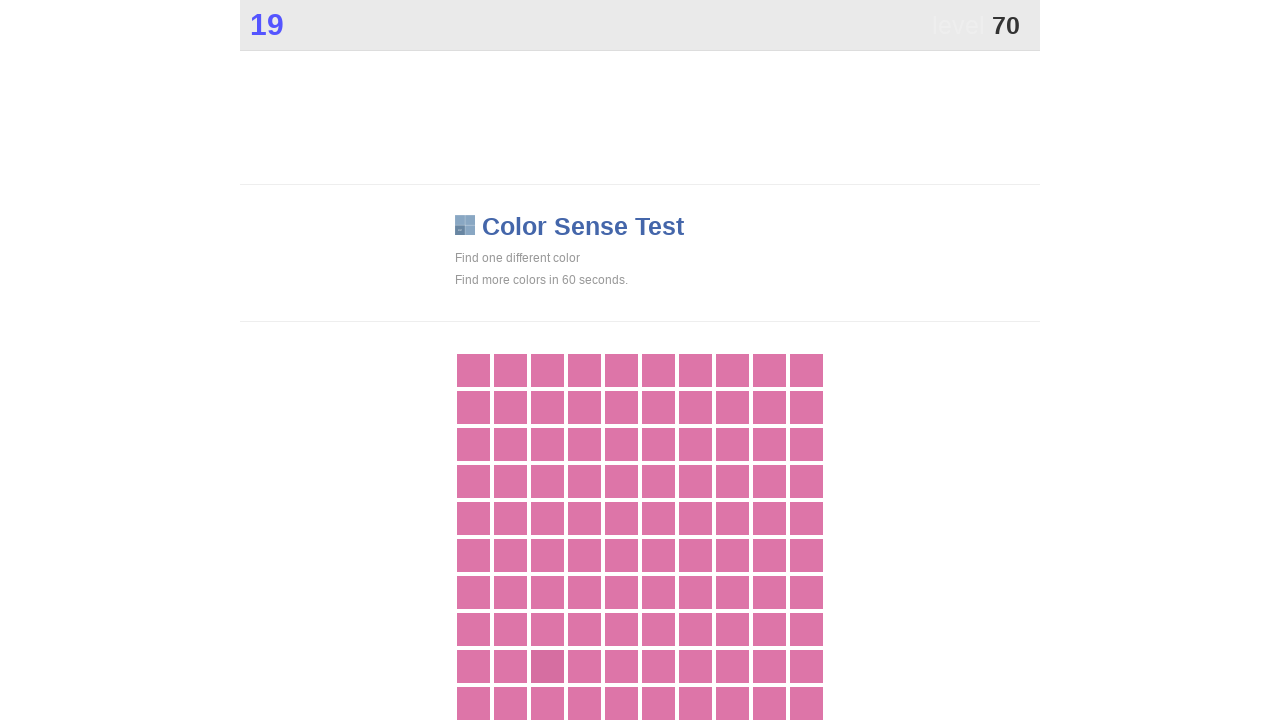

Waited 300ms for game to update
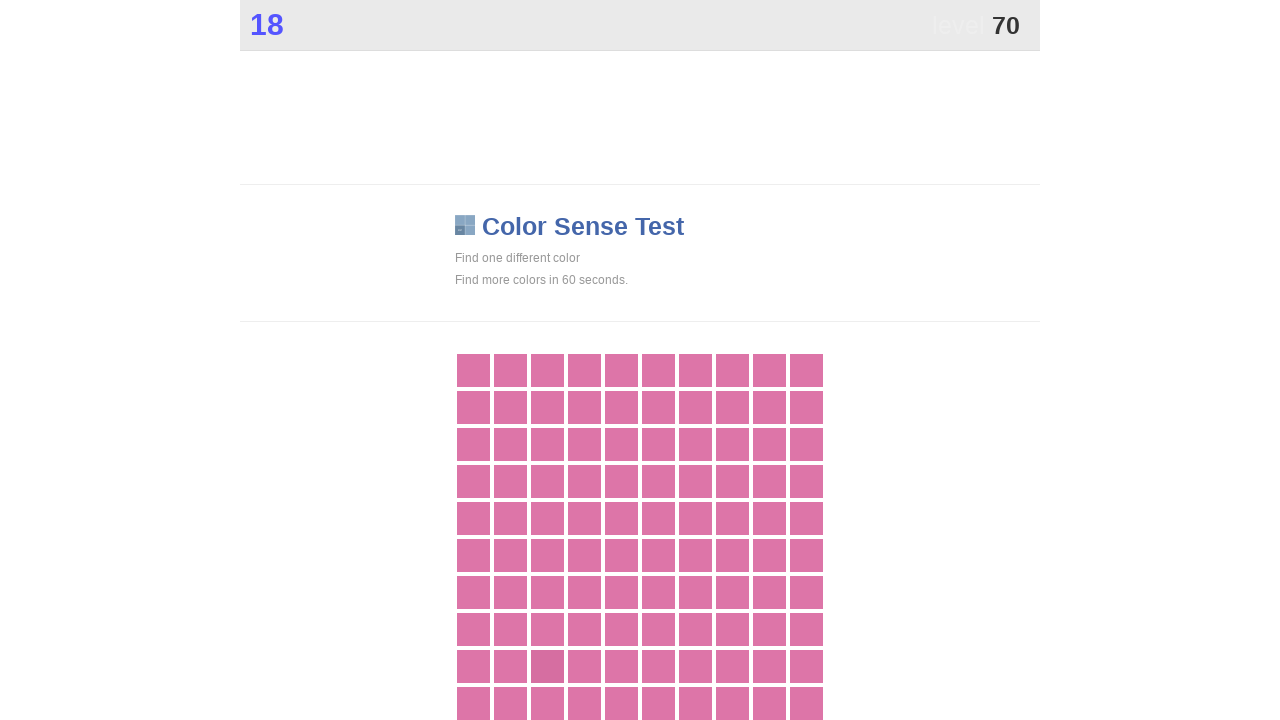

Clicked on main game area to select differently-colored tile at (547, 666) on .main
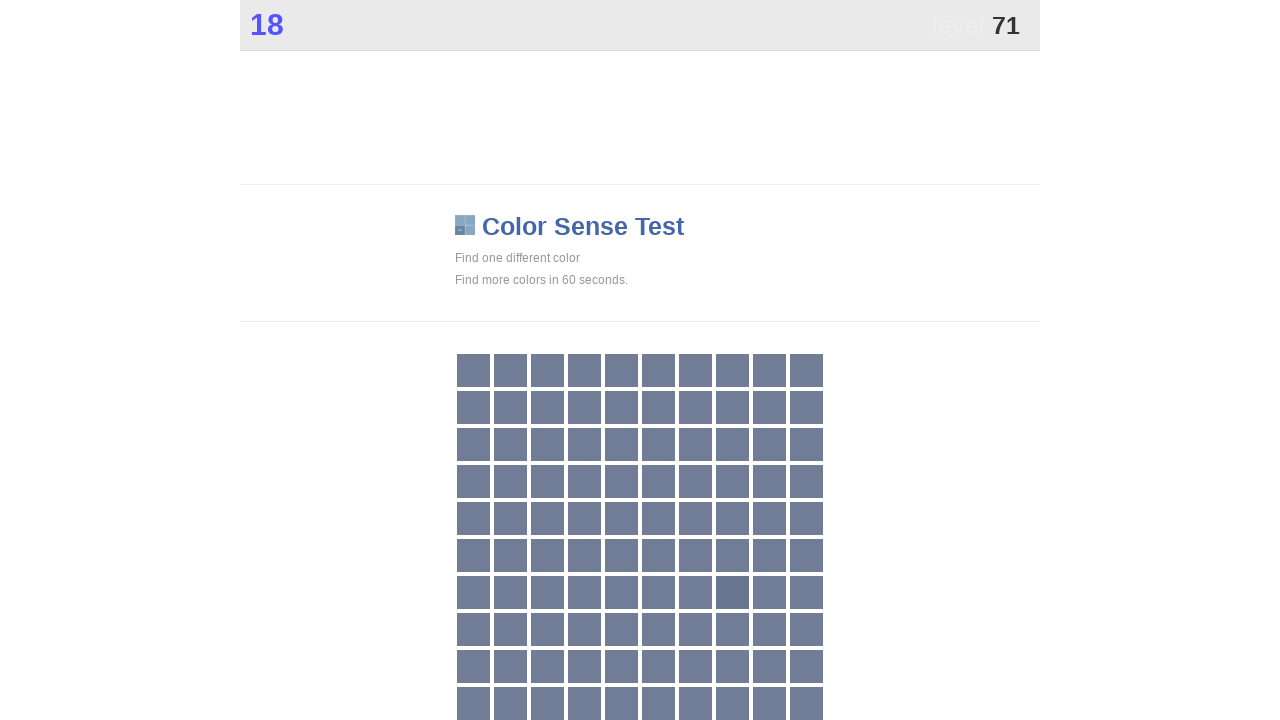

Waited 300ms for game to update
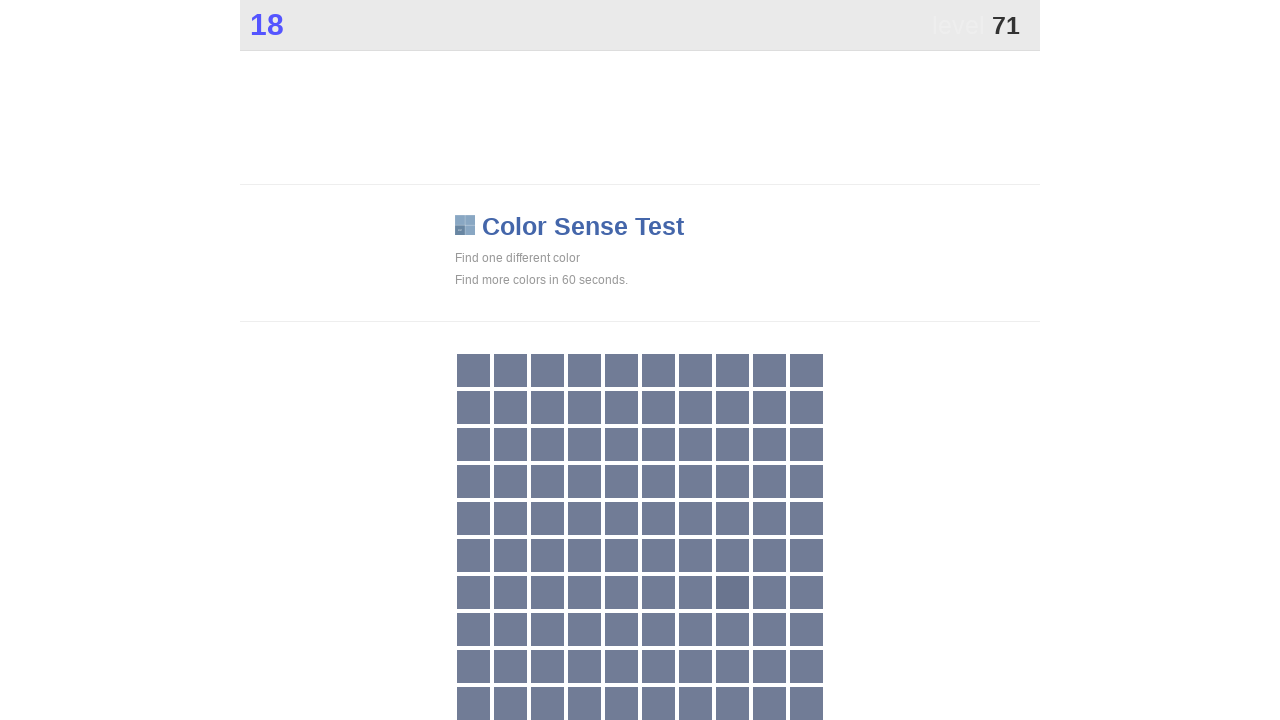

Clicked on main game area to select differently-colored tile at (732, 592) on .main
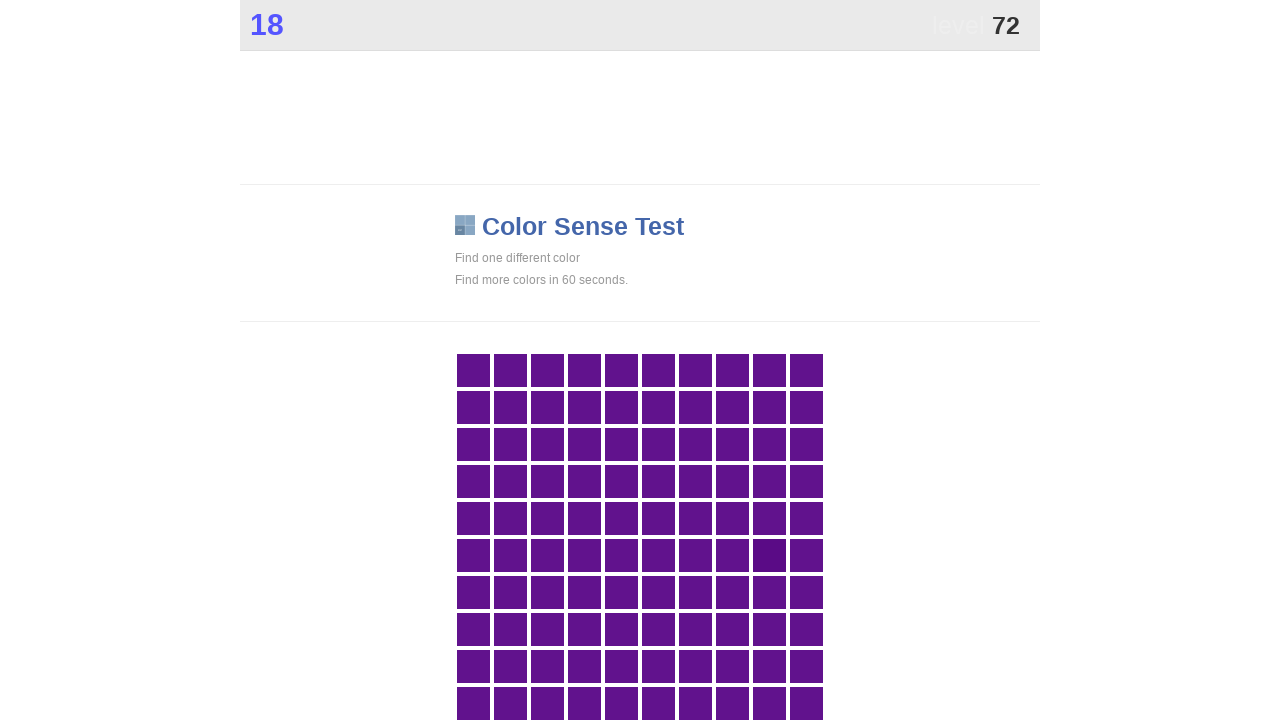

Waited 300ms for game to update
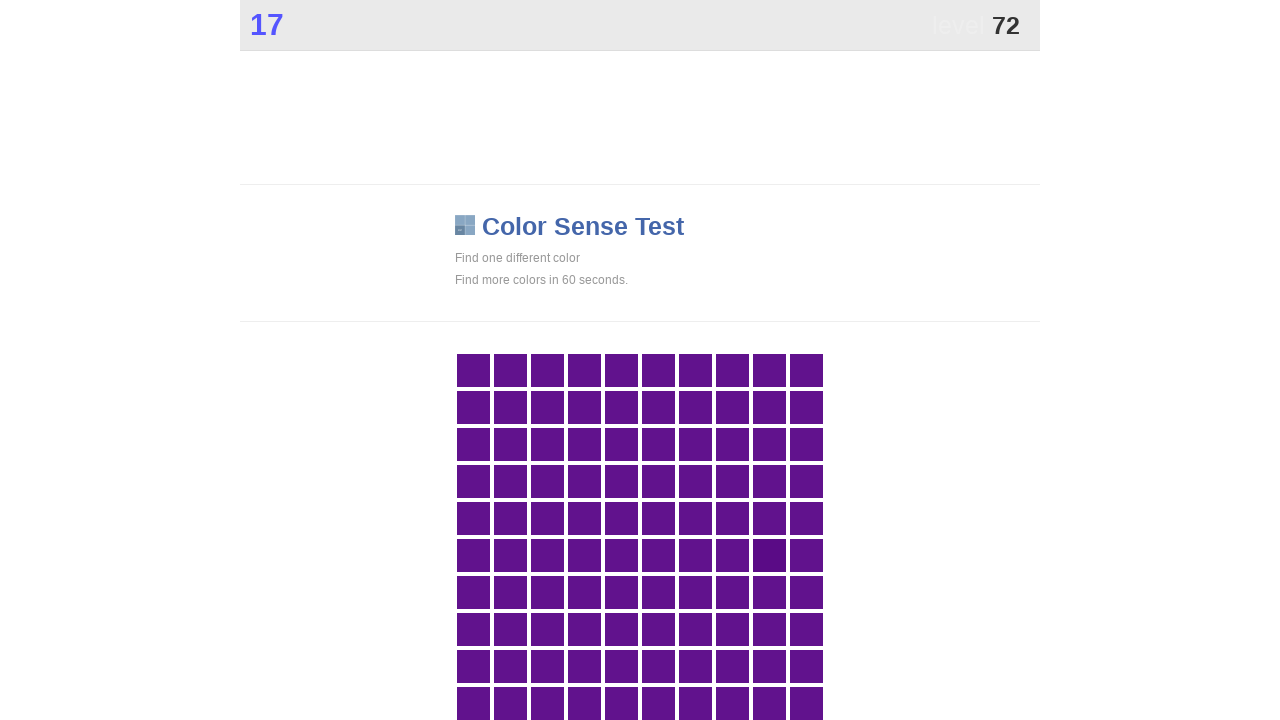

Clicked on main game area to select differently-colored tile at (769, 555) on .main
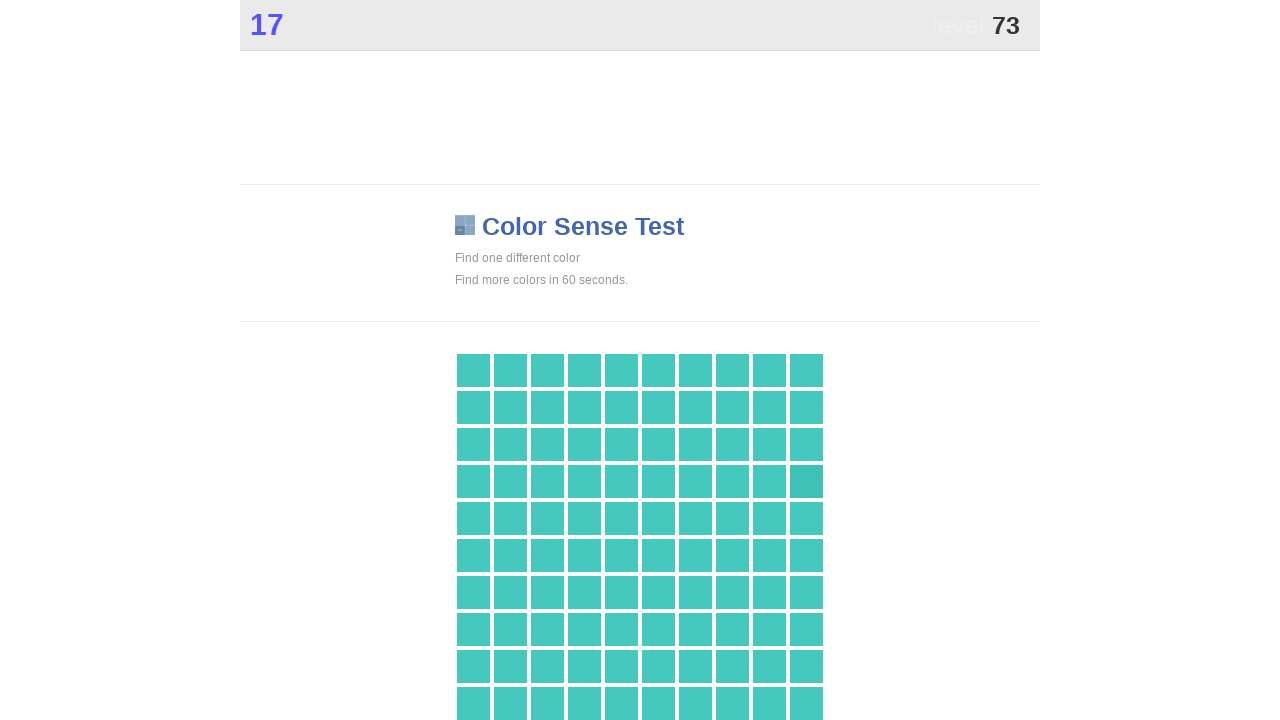

Waited 300ms for game to update
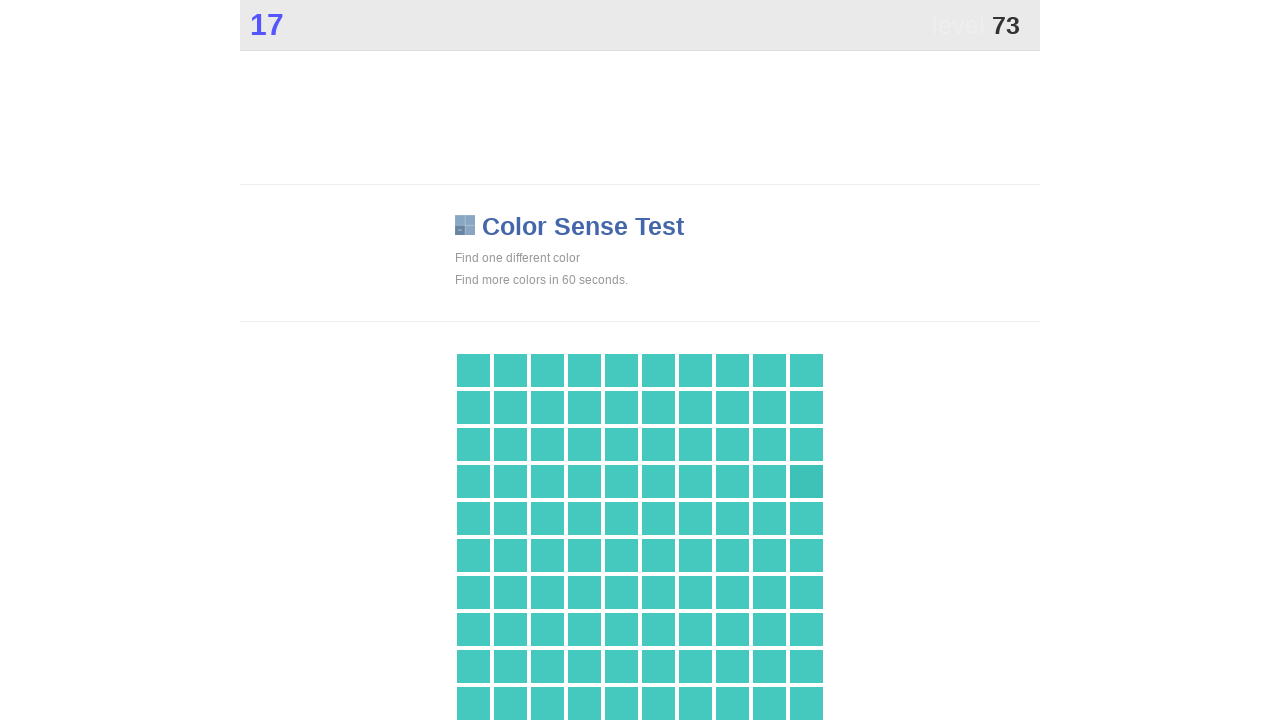

Clicked on main game area to select differently-colored tile at (806, 481) on .main
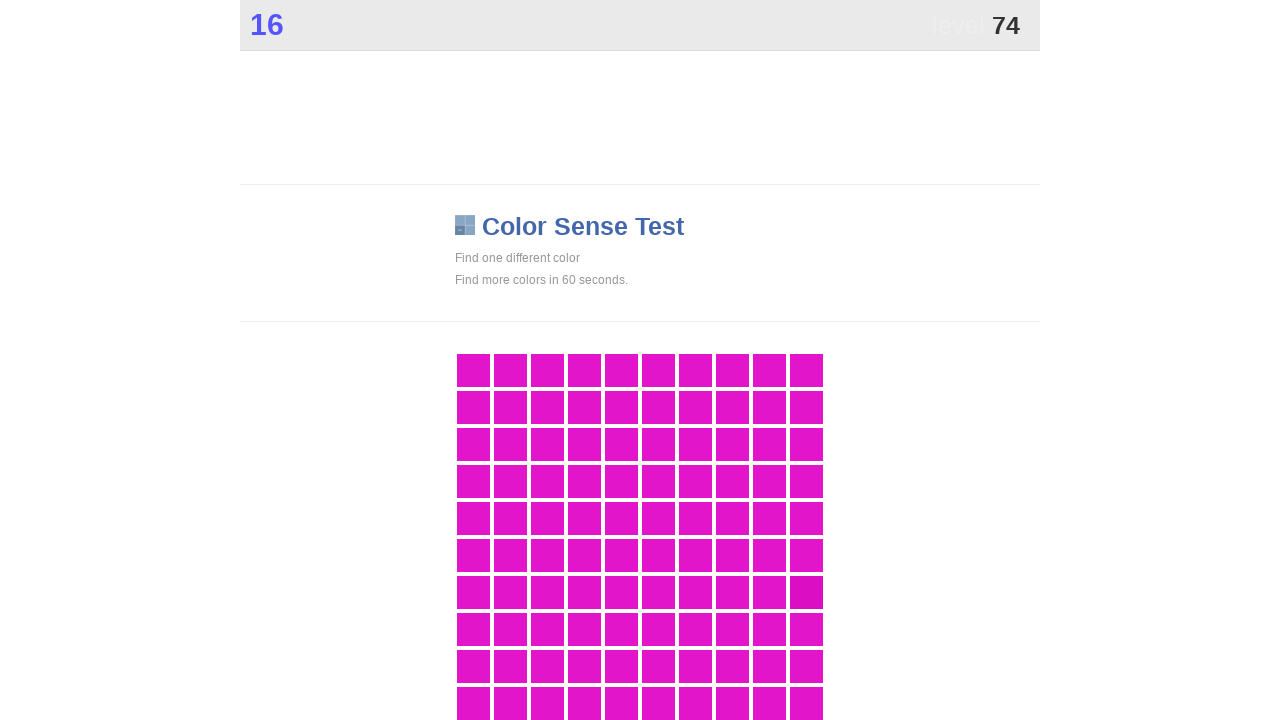

Waited 300ms for game to update
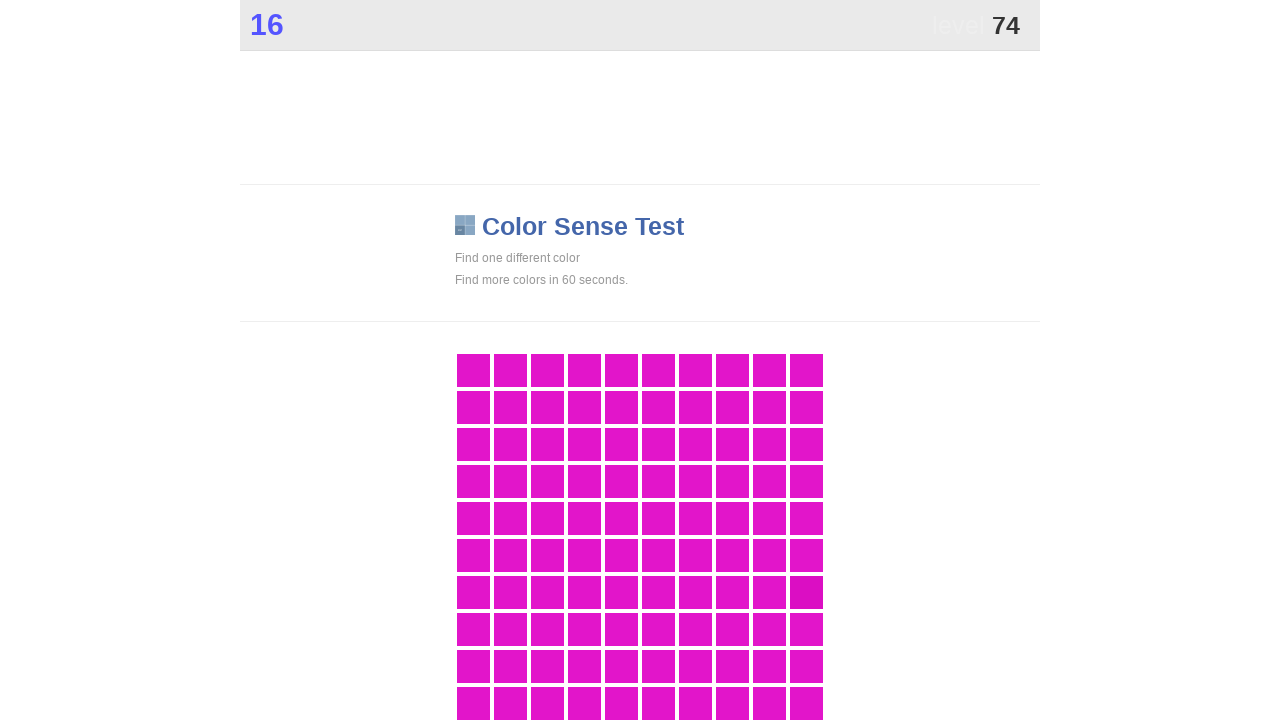

Clicked on main game area to select differently-colored tile at (806, 592) on .main
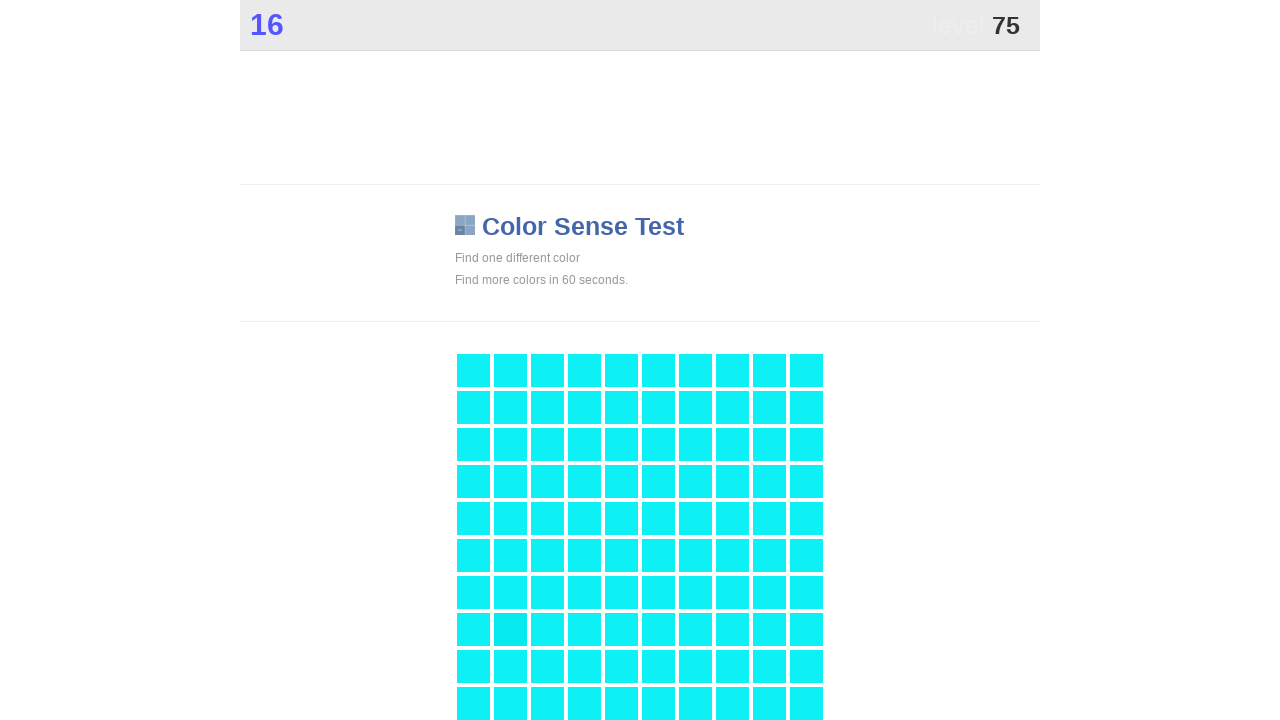

Waited 300ms for game to update
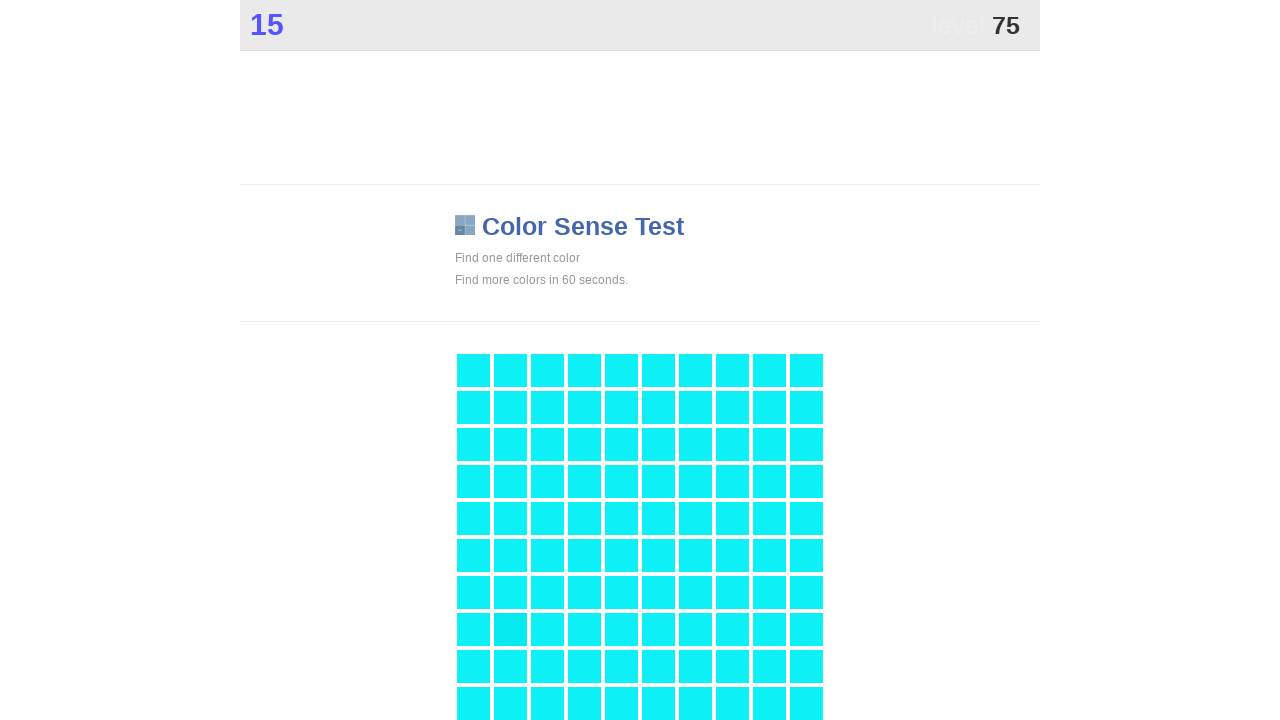

Clicked on main game area to select differently-colored tile at (510, 629) on .main
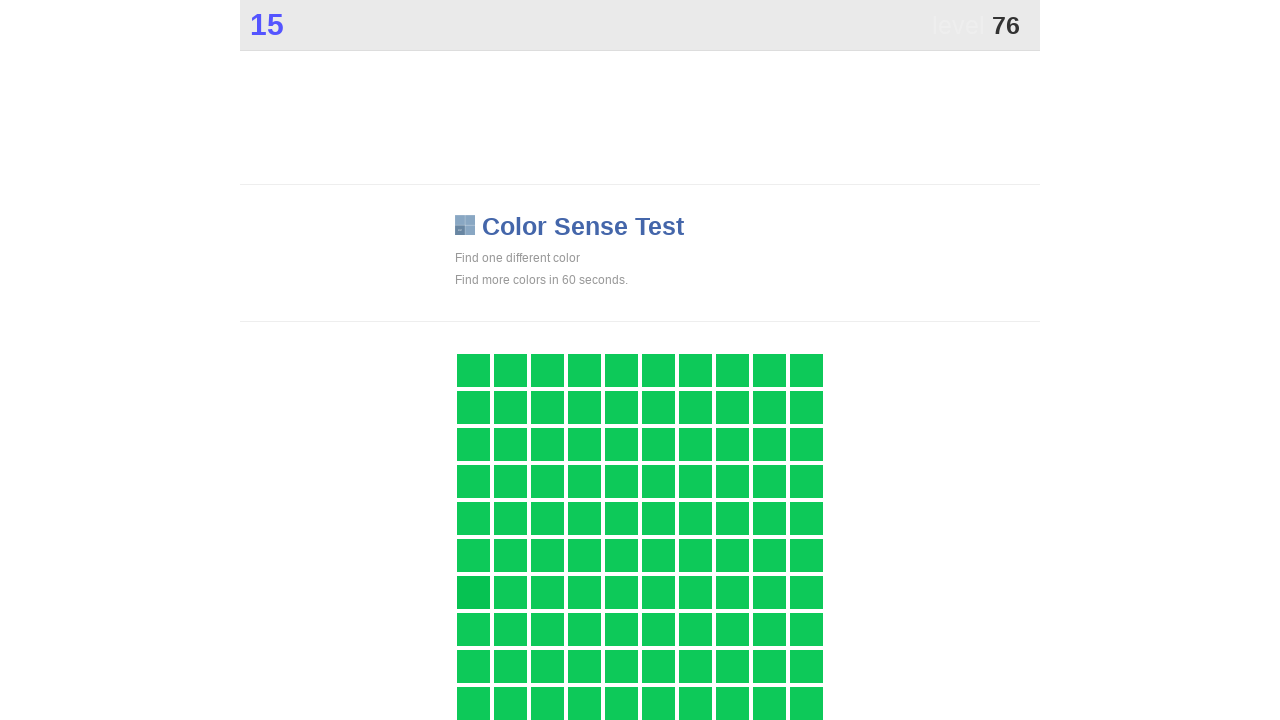

Waited 300ms for game to update
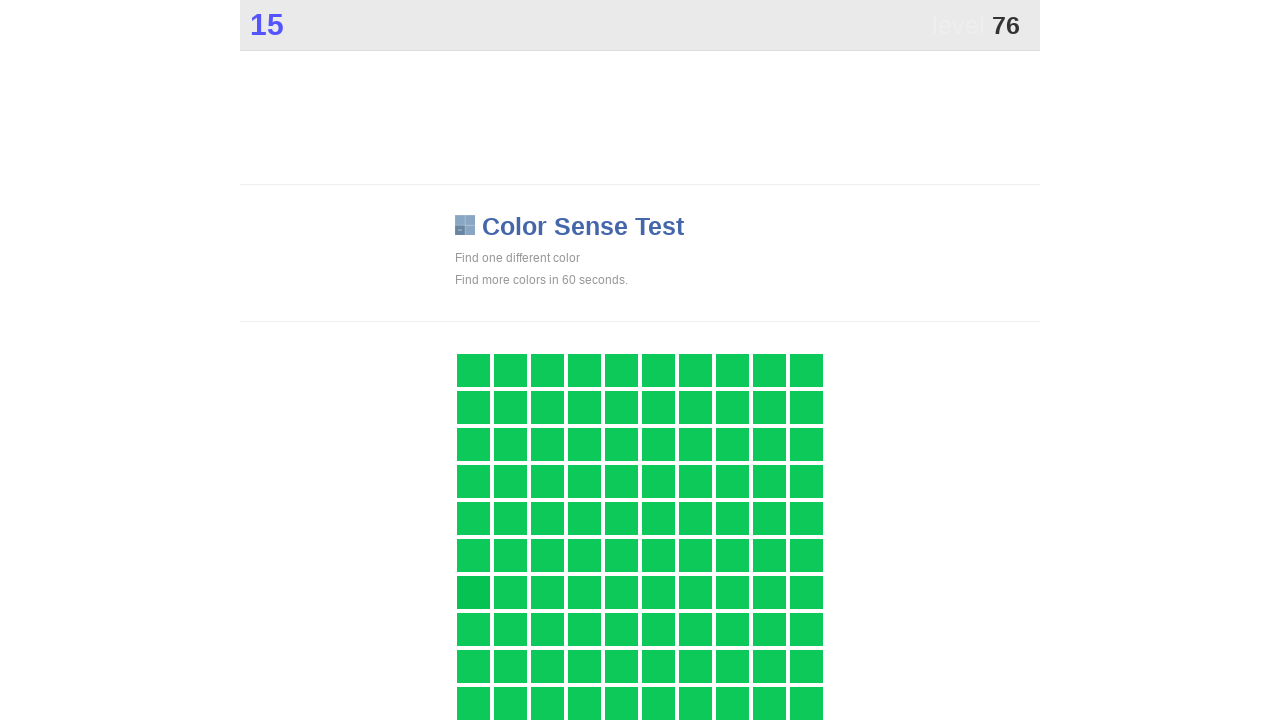

Clicked on main game area to select differently-colored tile at (473, 592) on .main
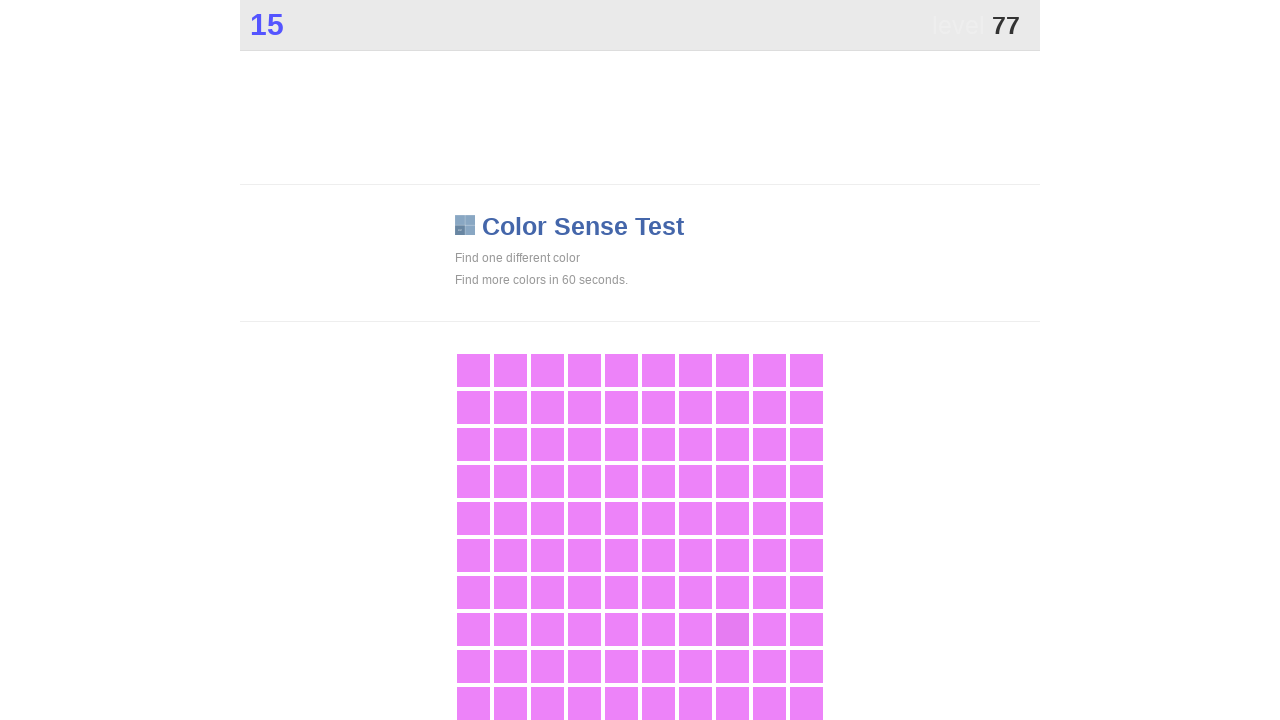

Waited 300ms for game to update
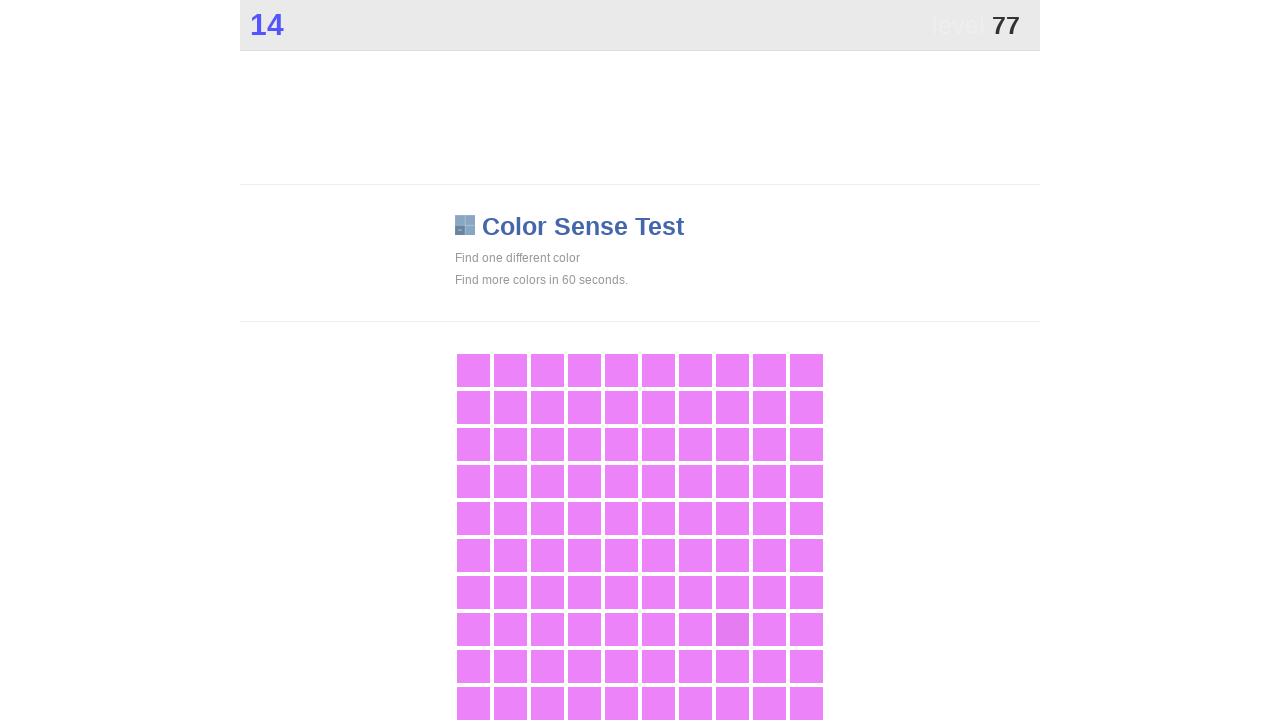

Clicked on main game area to select differently-colored tile at (732, 629) on .main
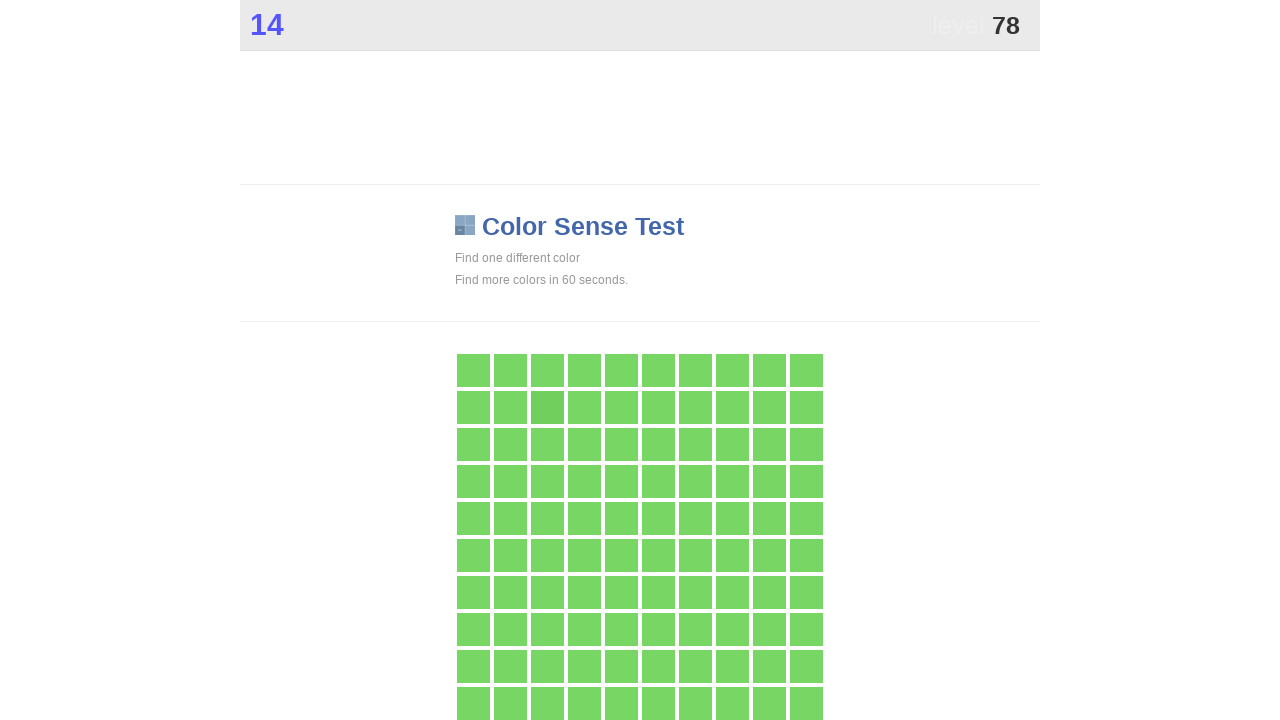

Waited 300ms for game to update
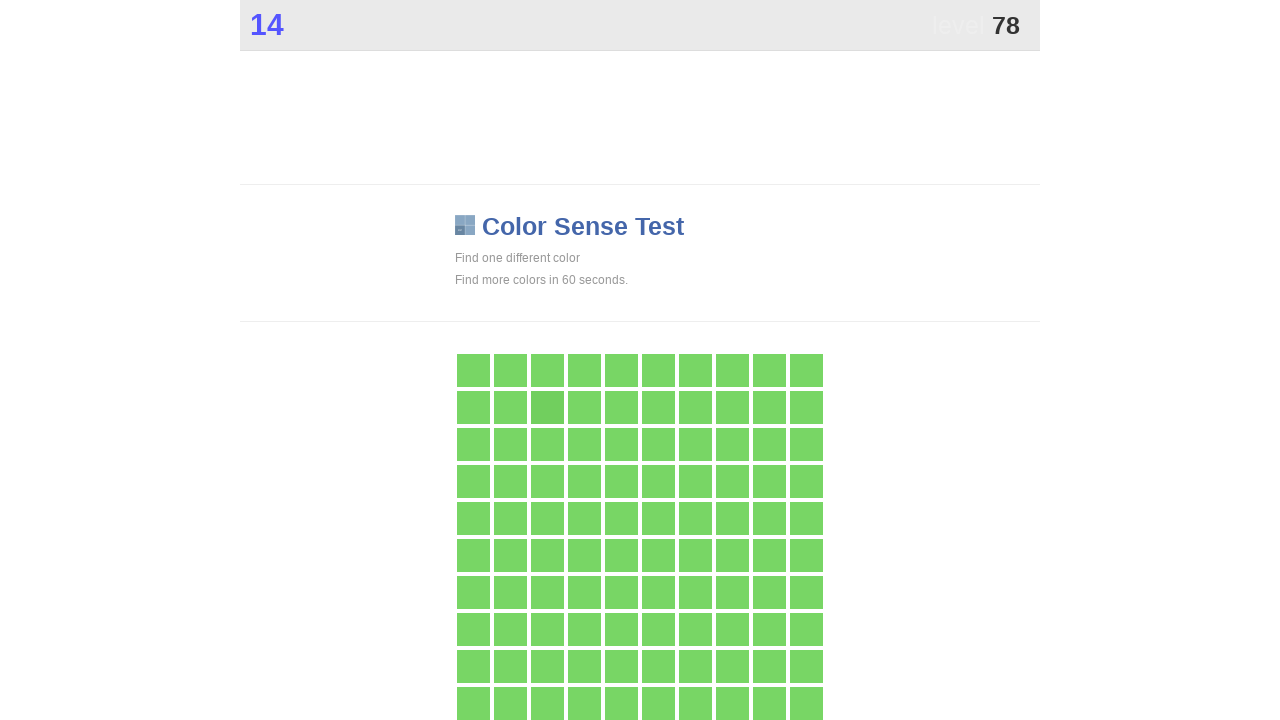

Clicked on main game area to select differently-colored tile at (547, 407) on .main
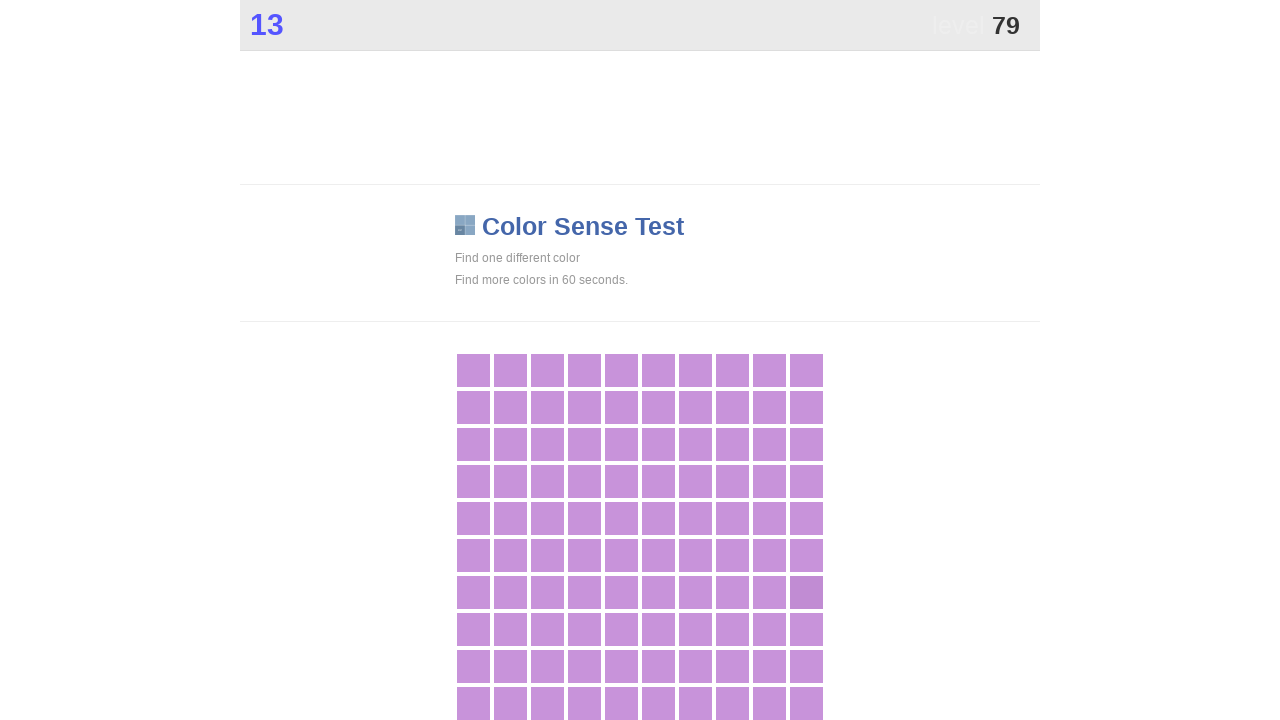

Waited 300ms for game to update
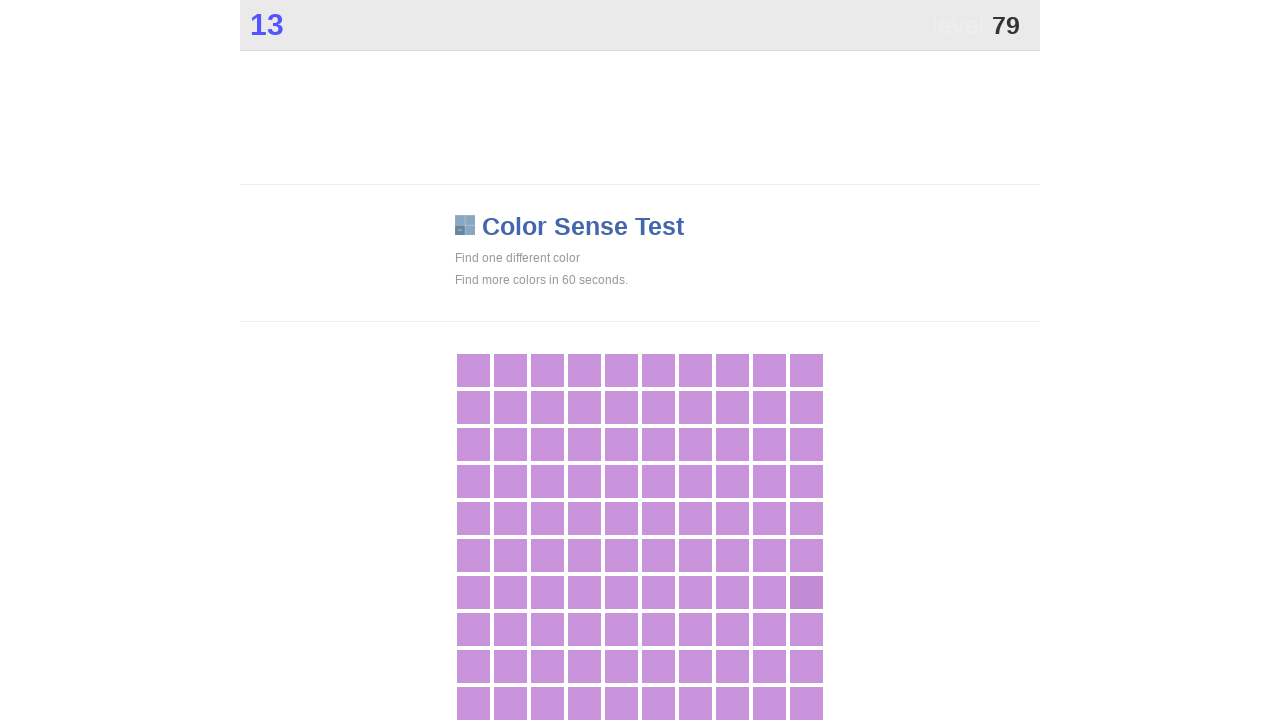

Clicked on main game area to select differently-colored tile at (806, 592) on .main
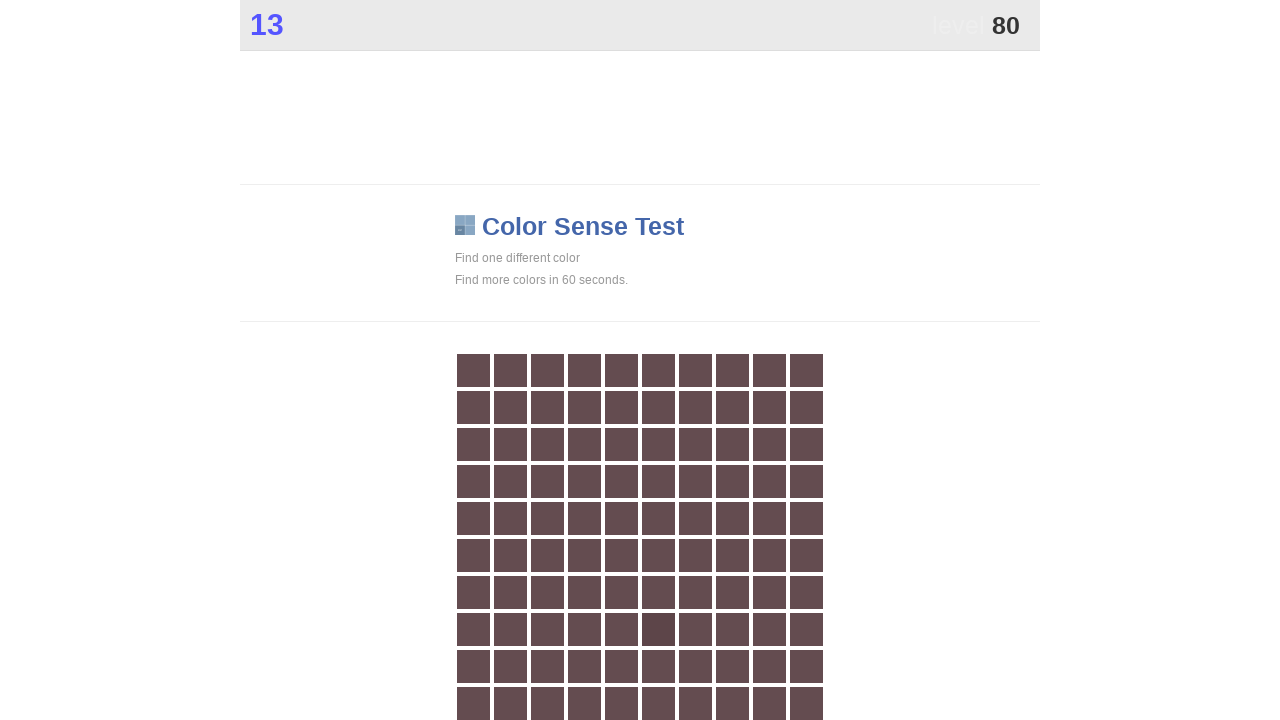

Waited 300ms for game to update
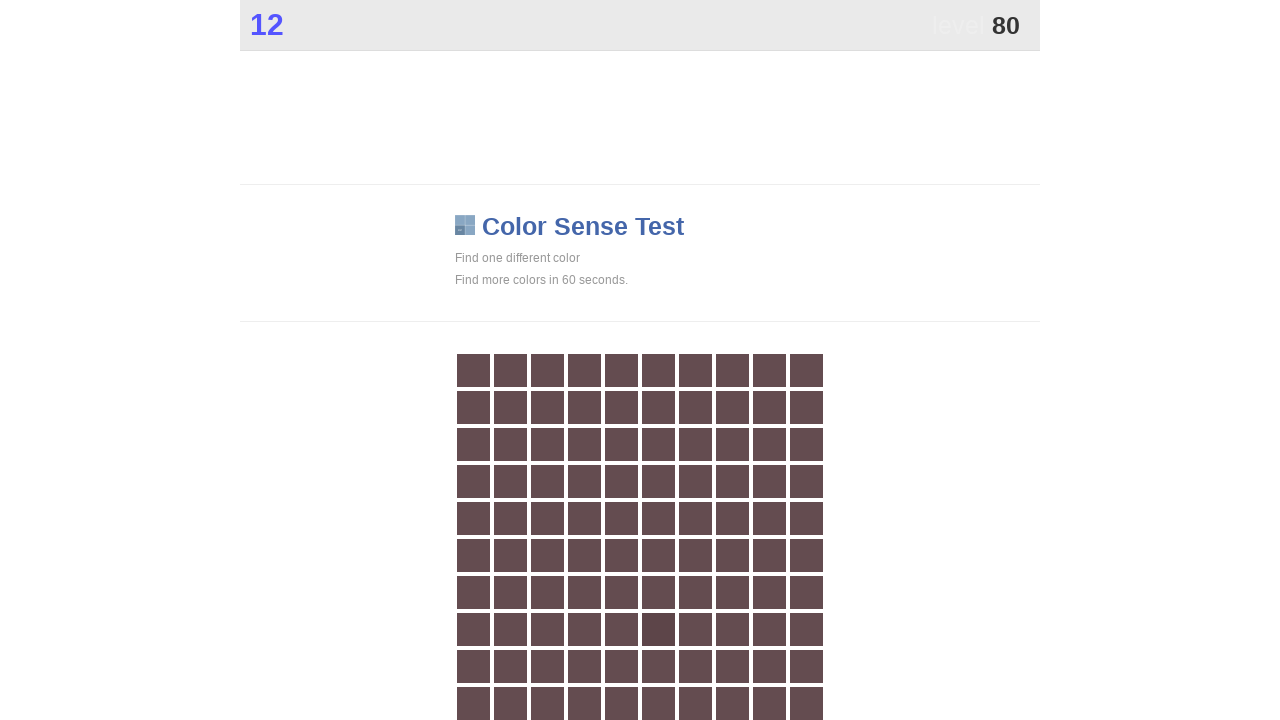

Clicked on main game area to select differently-colored tile at (658, 629) on .main
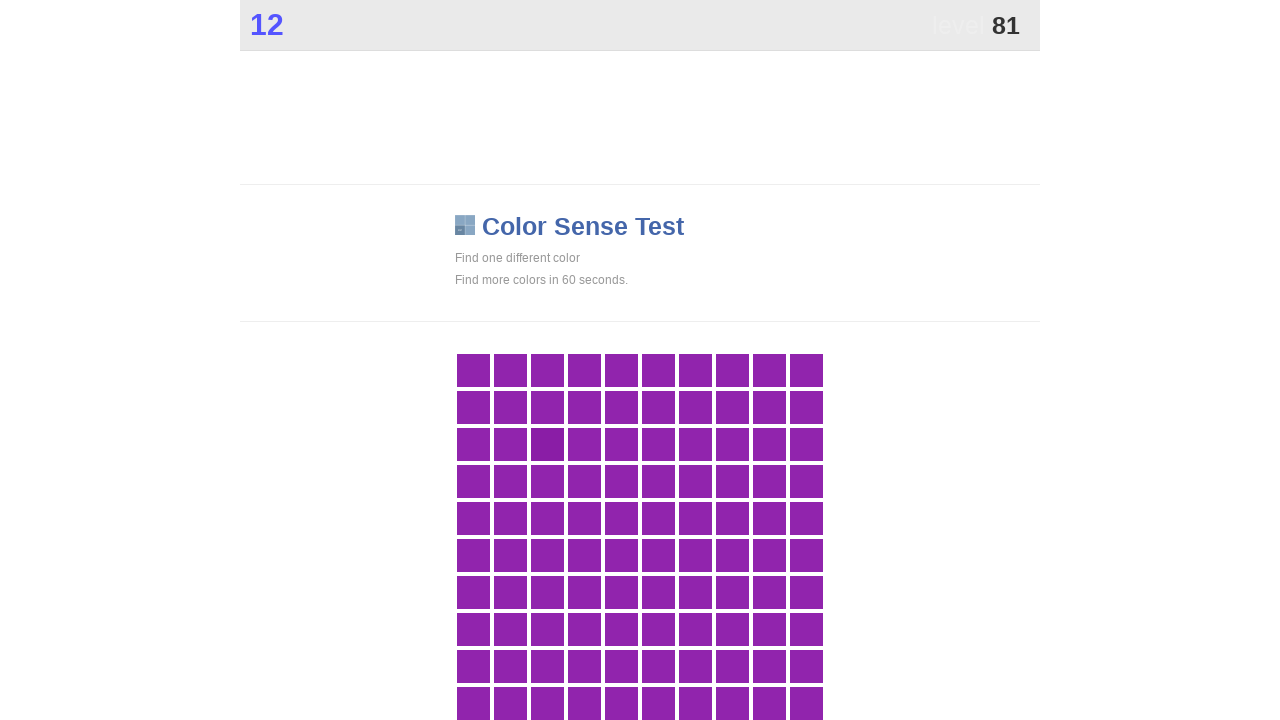

Waited 300ms for game to update
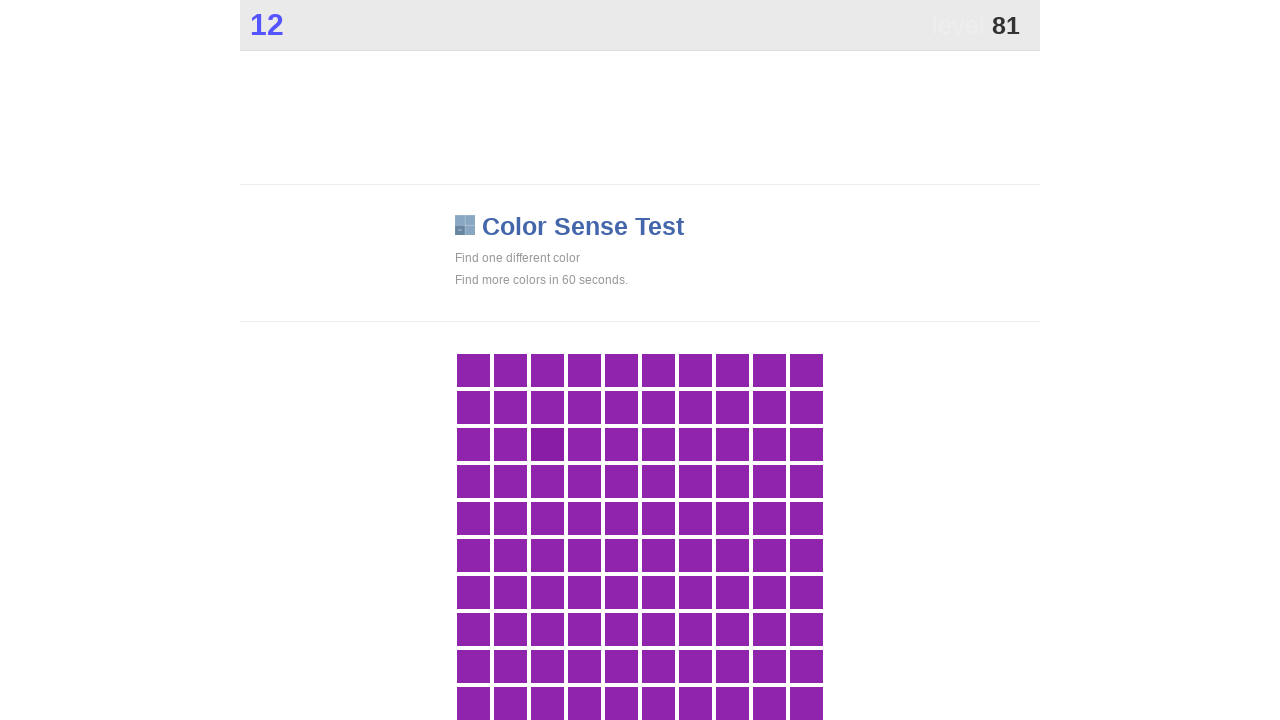

Clicked on main game area to select differently-colored tile at (547, 444) on .main
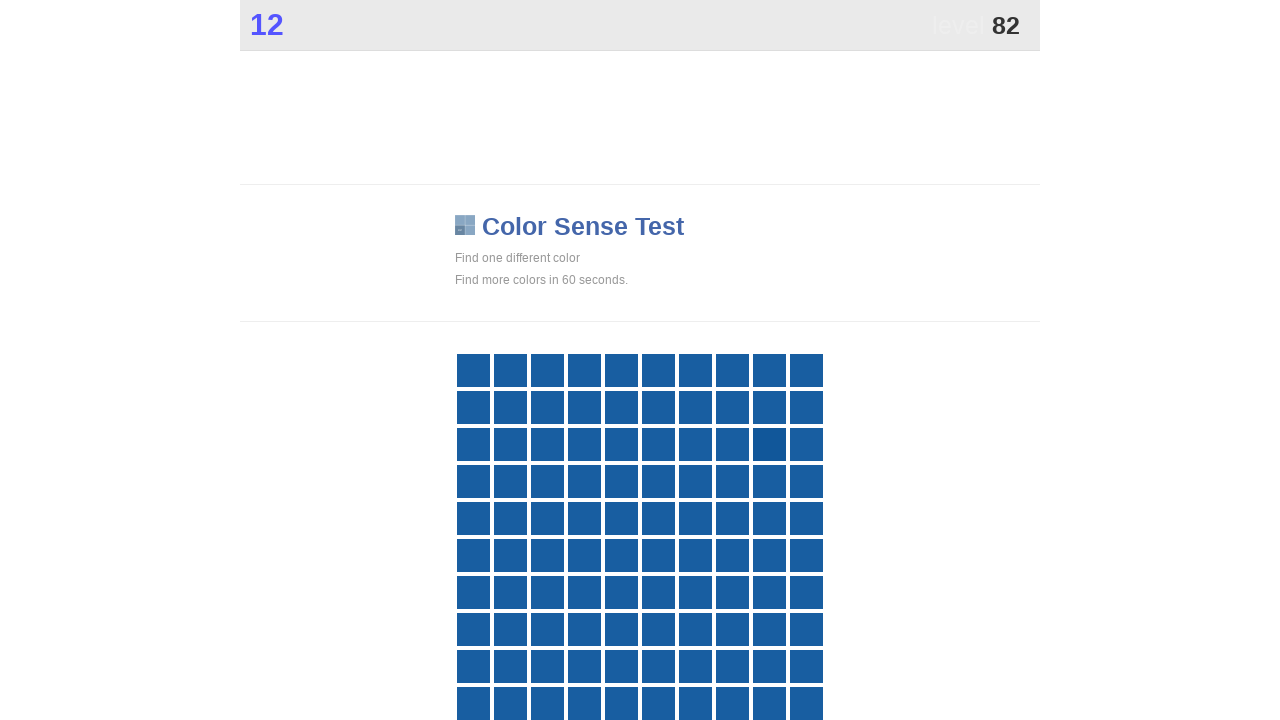

Waited 300ms for game to update
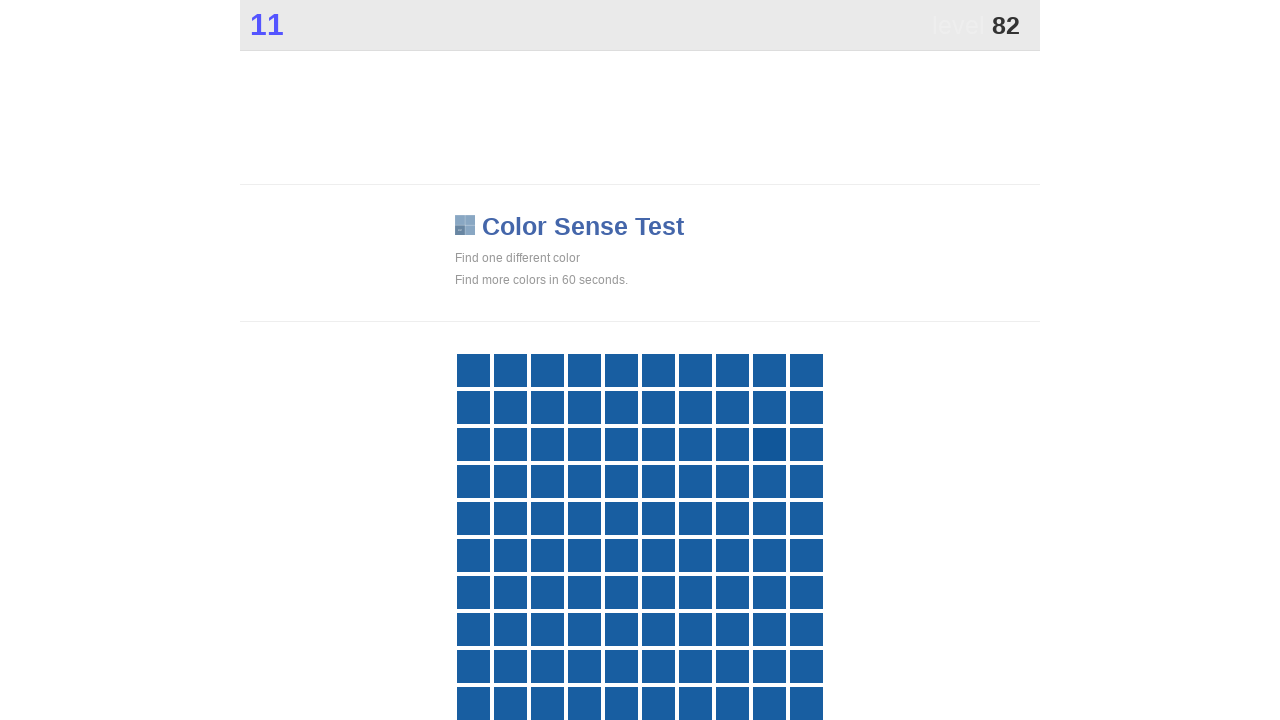

Clicked on main game area to select differently-colored tile at (769, 444) on .main
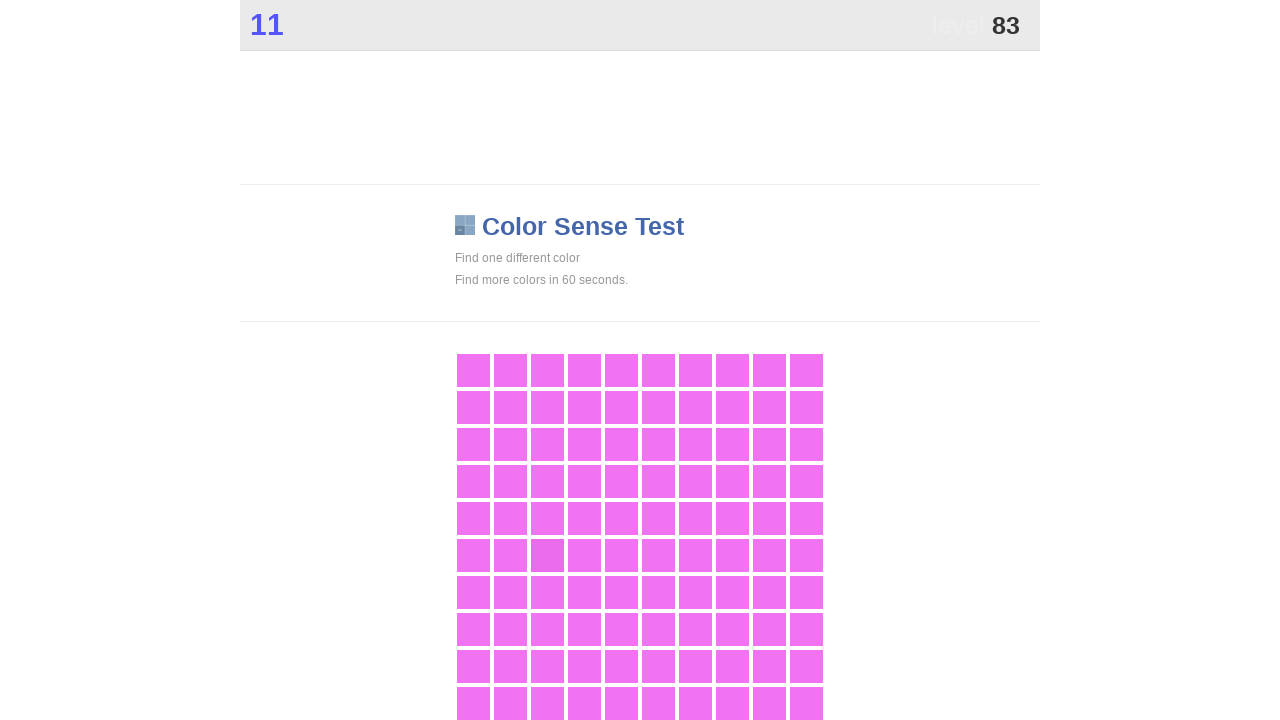

Waited 300ms for game to update
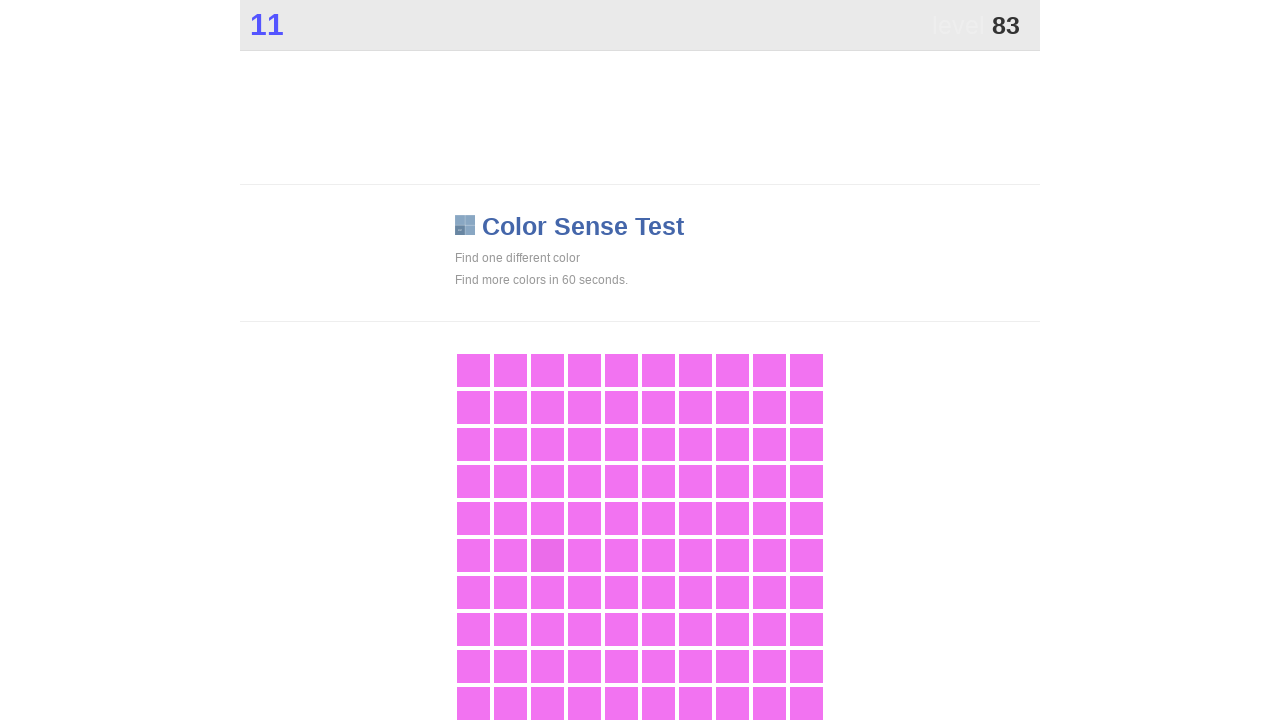

Clicked on main game area to select differently-colored tile at (547, 555) on .main
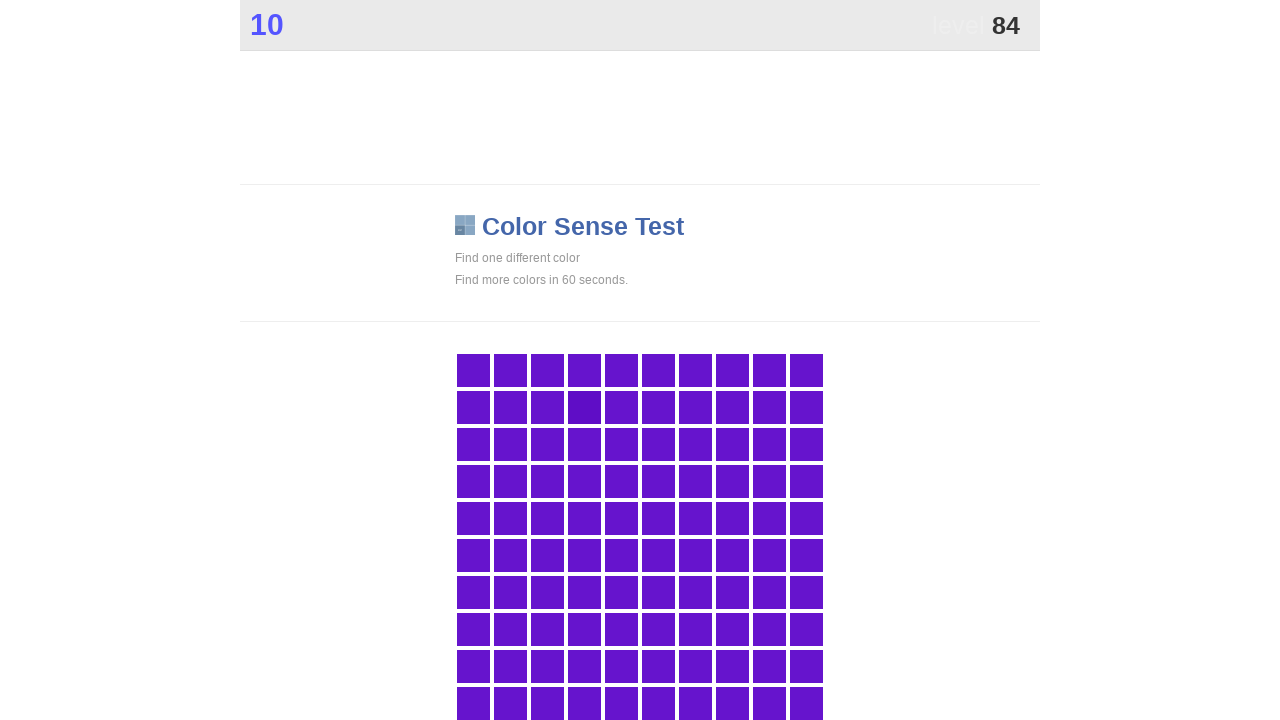

Waited 300ms for game to update
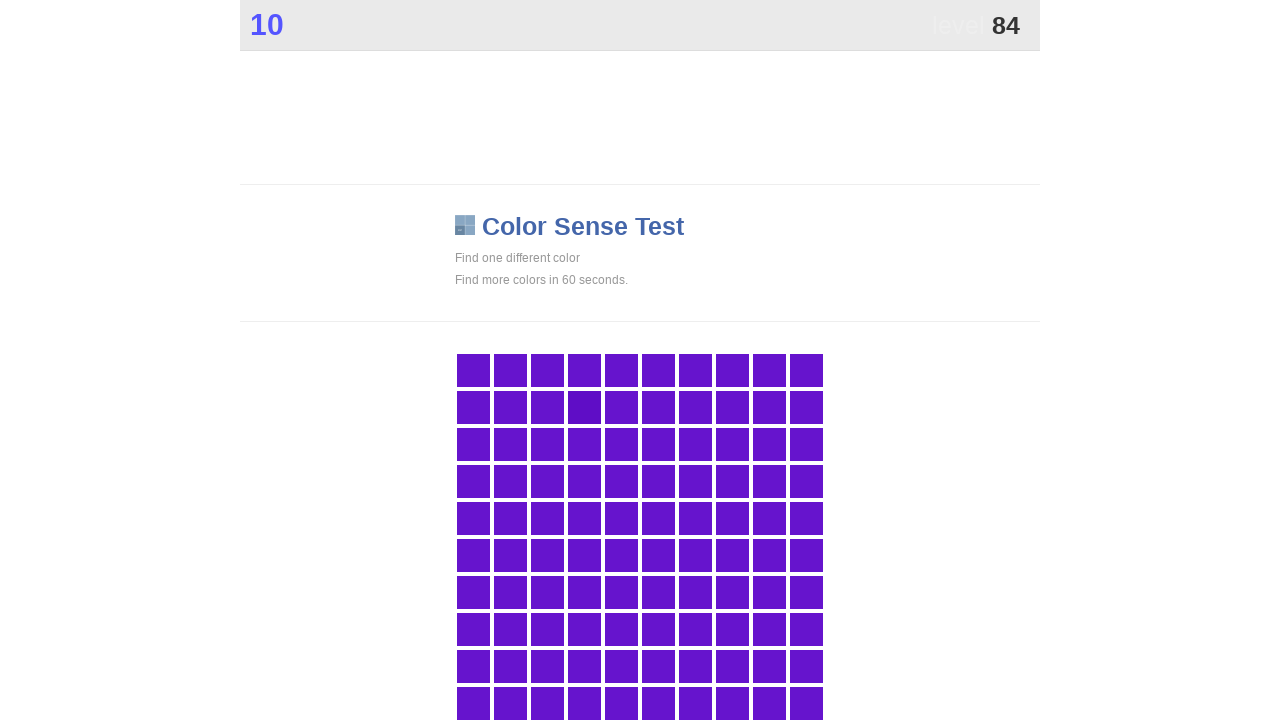

Clicked on main game area to select differently-colored tile at (584, 407) on .main
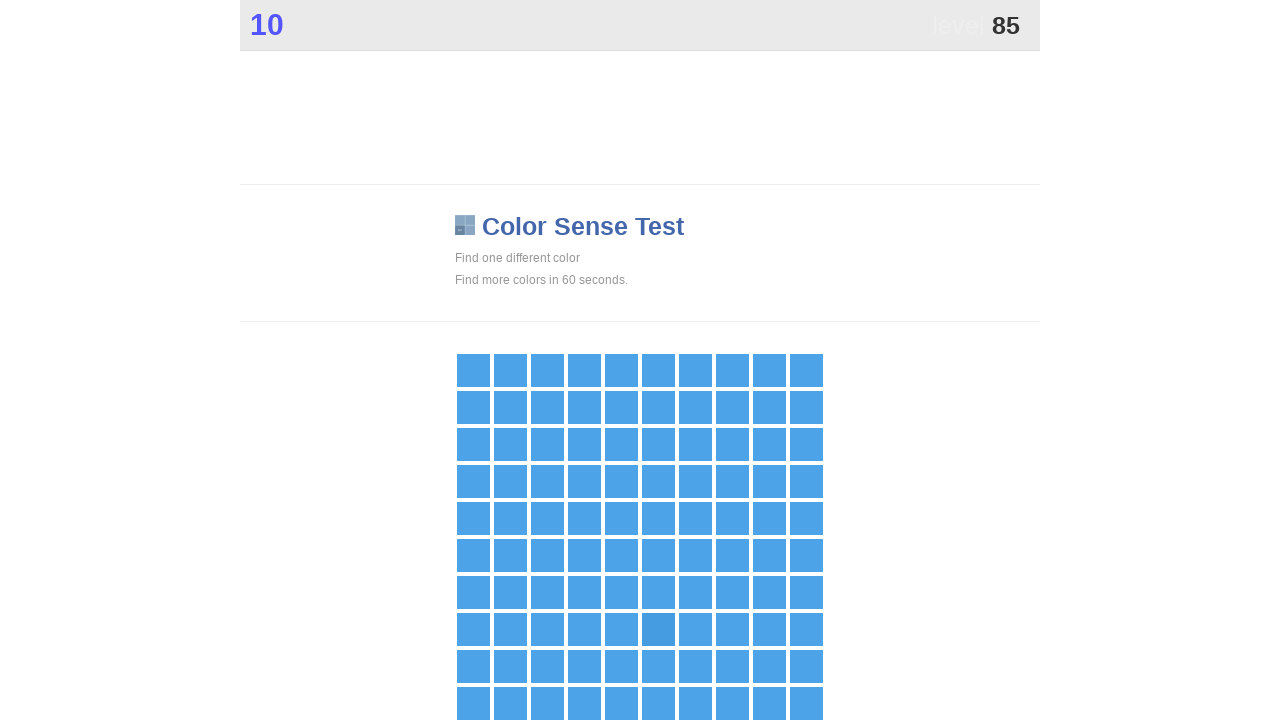

Waited 300ms for game to update
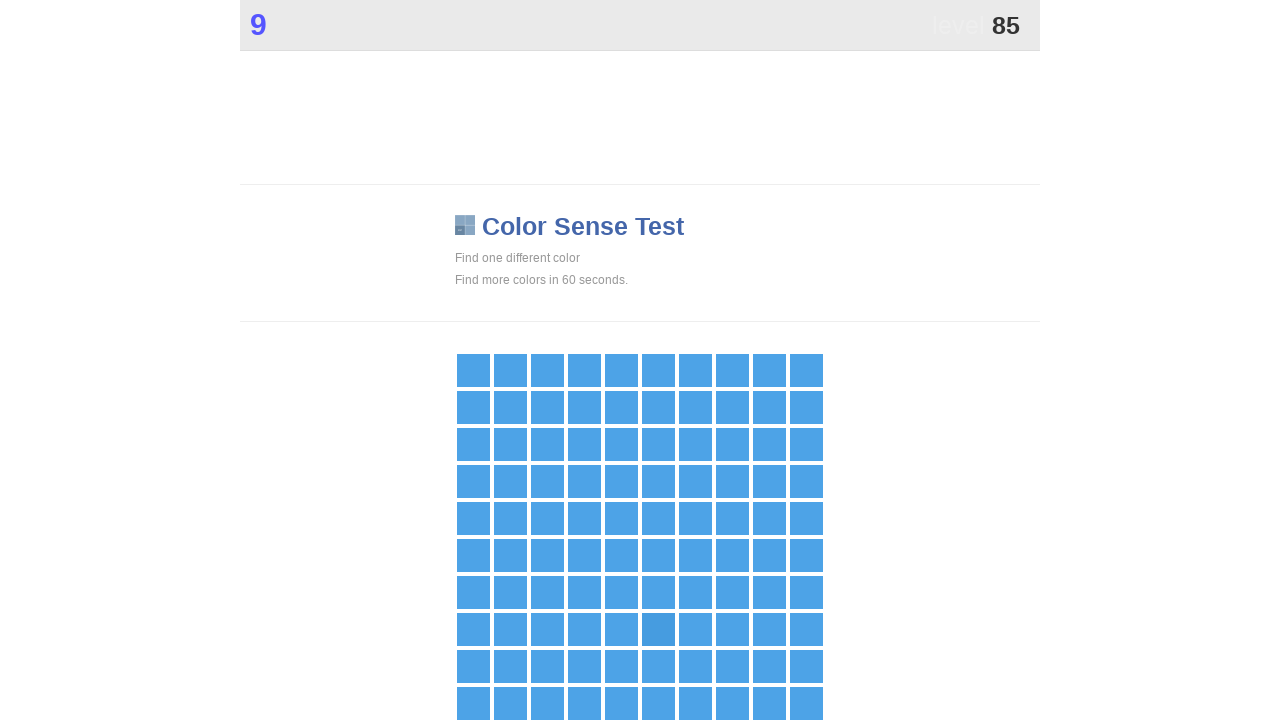

Clicked on main game area to select differently-colored tile at (658, 629) on .main
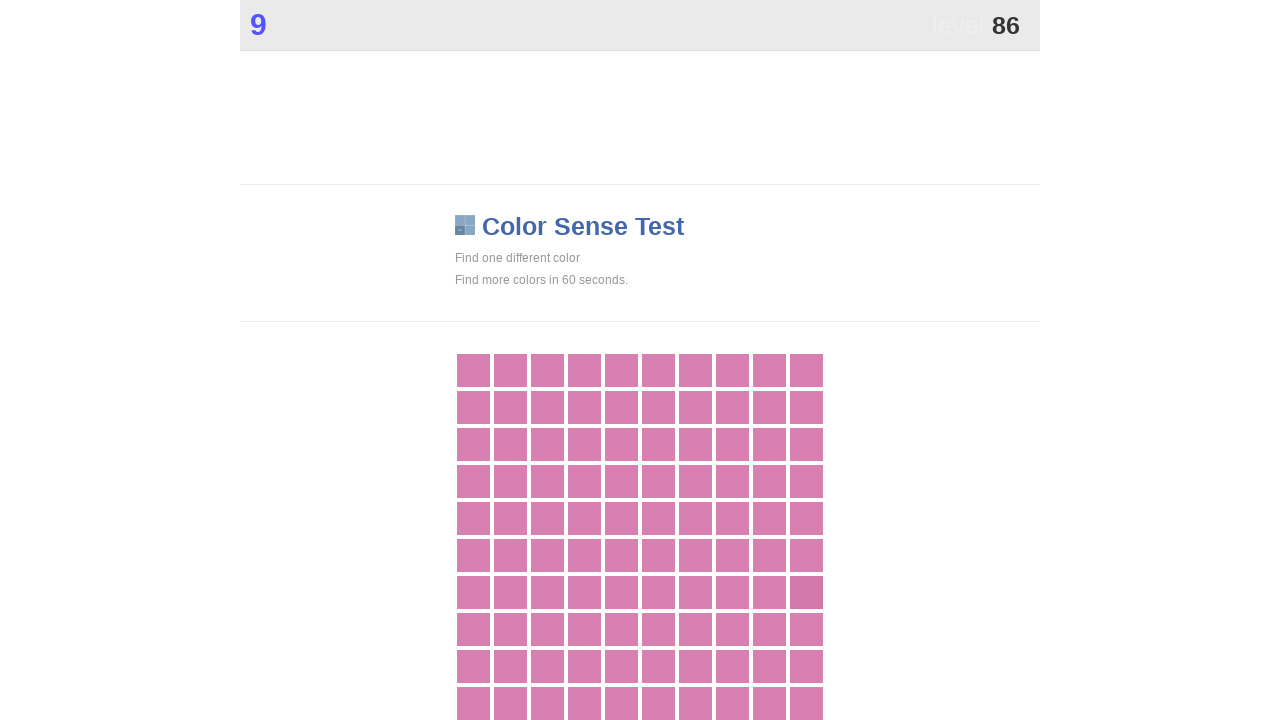

Waited 300ms for game to update
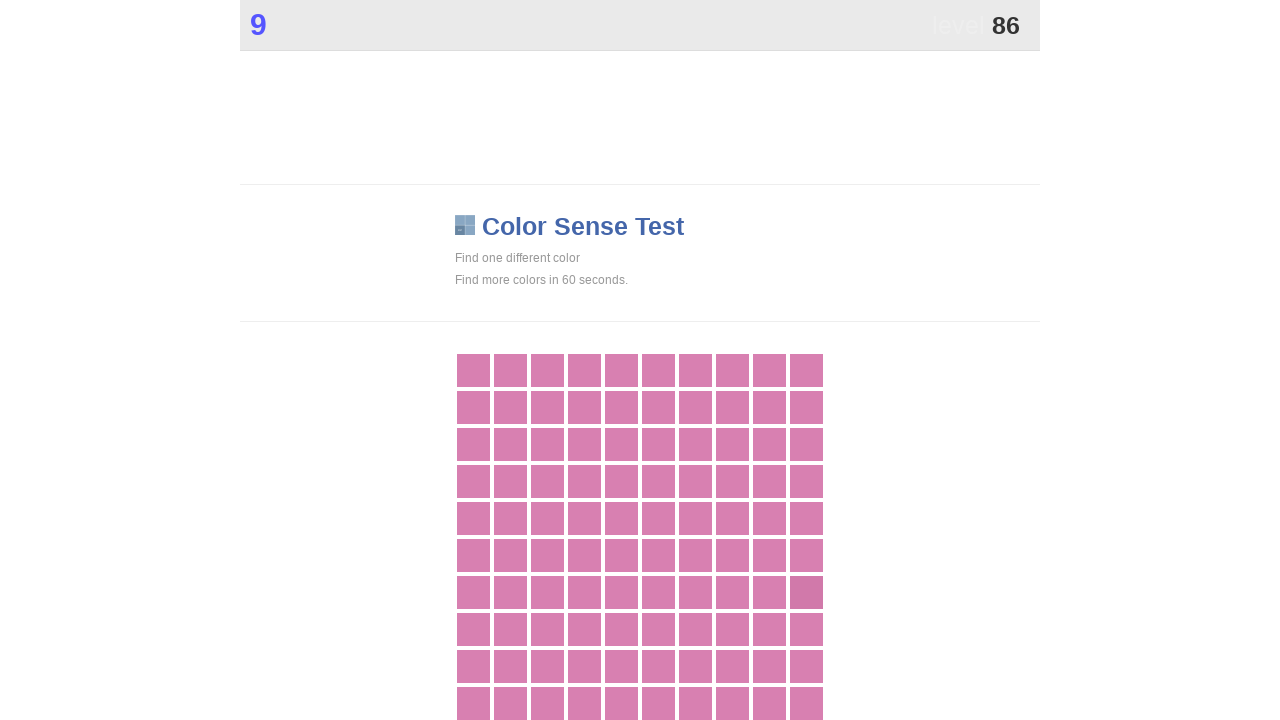

Clicked on main game area to select differently-colored tile at (806, 592) on .main
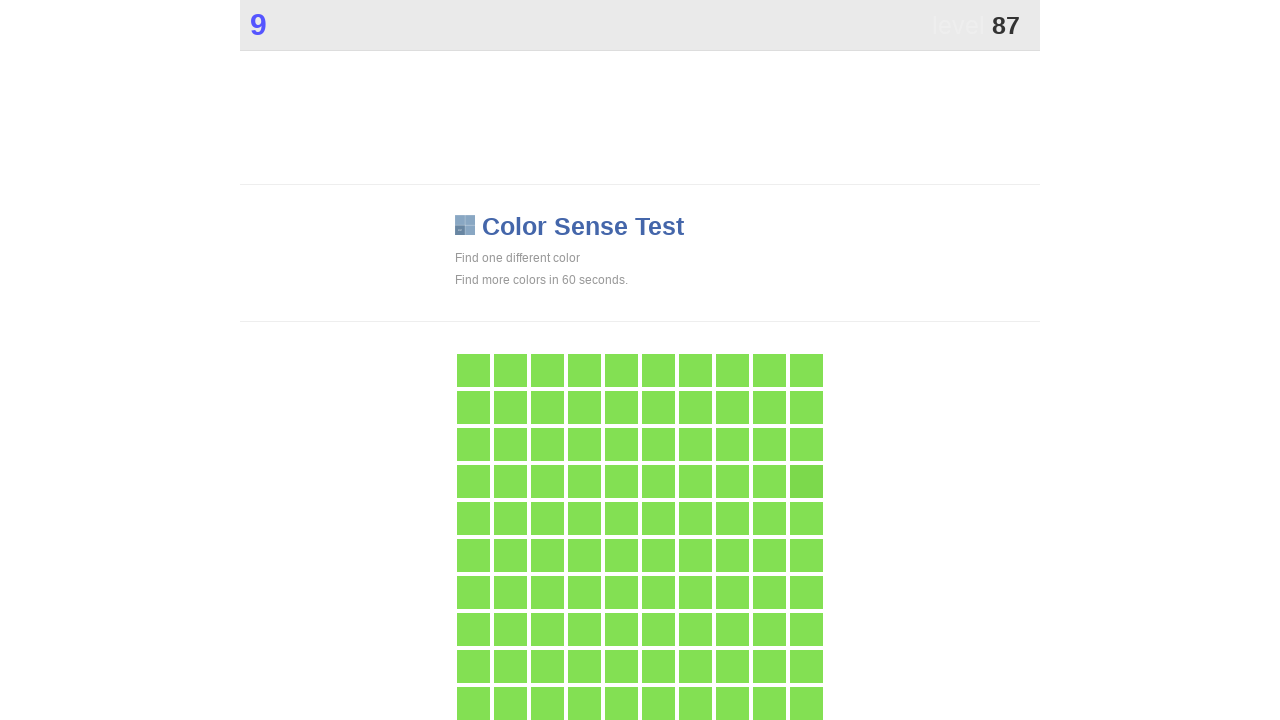

Waited 300ms for game to update
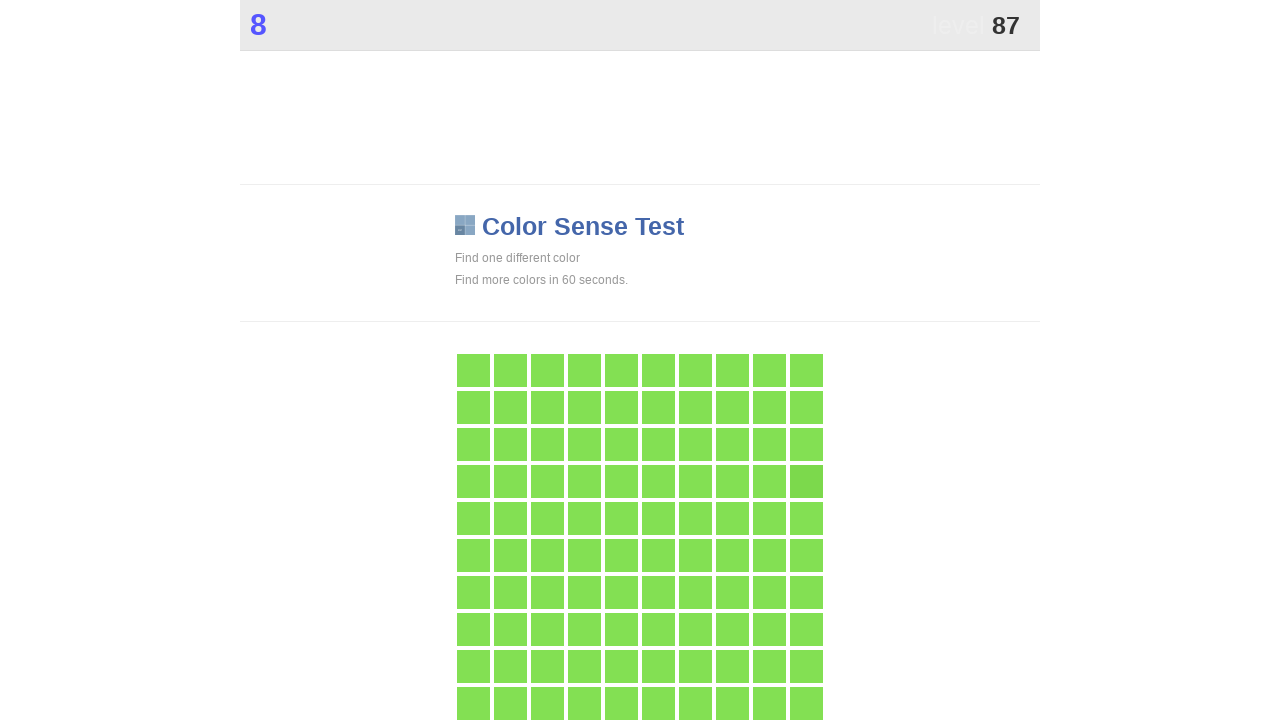

Clicked on main game area to select differently-colored tile at (806, 481) on .main
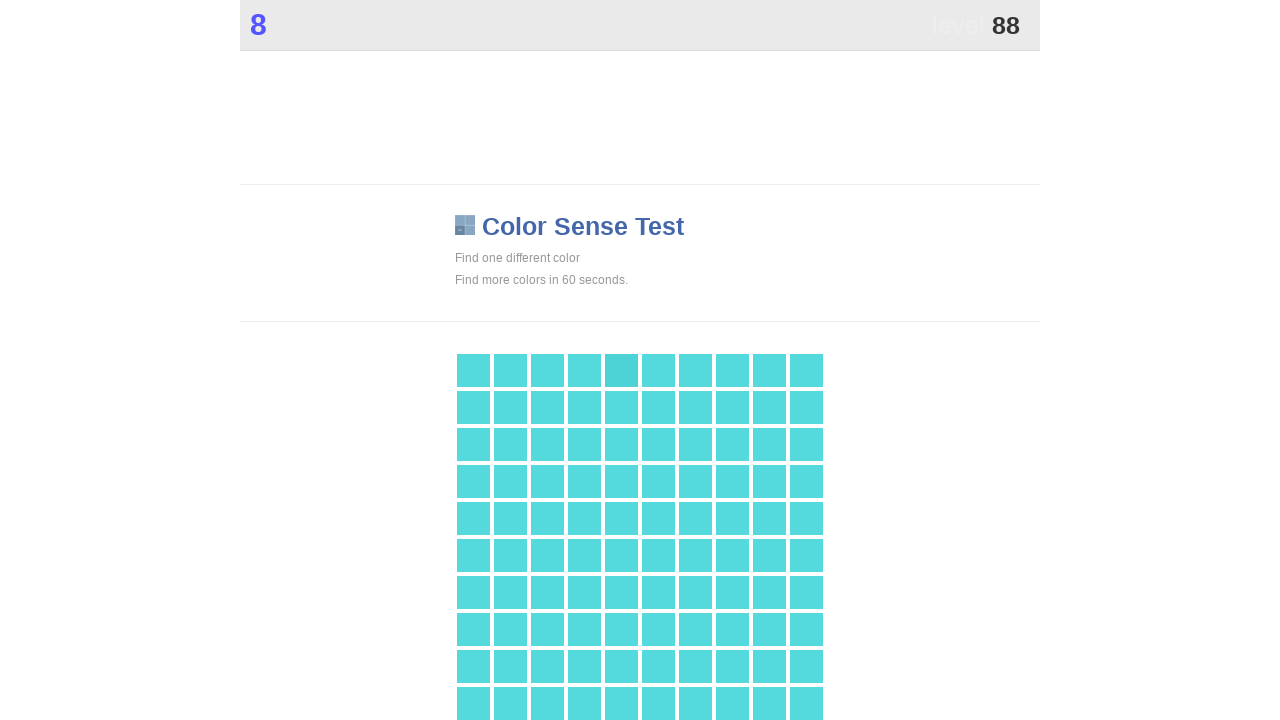

Waited 300ms for game to update
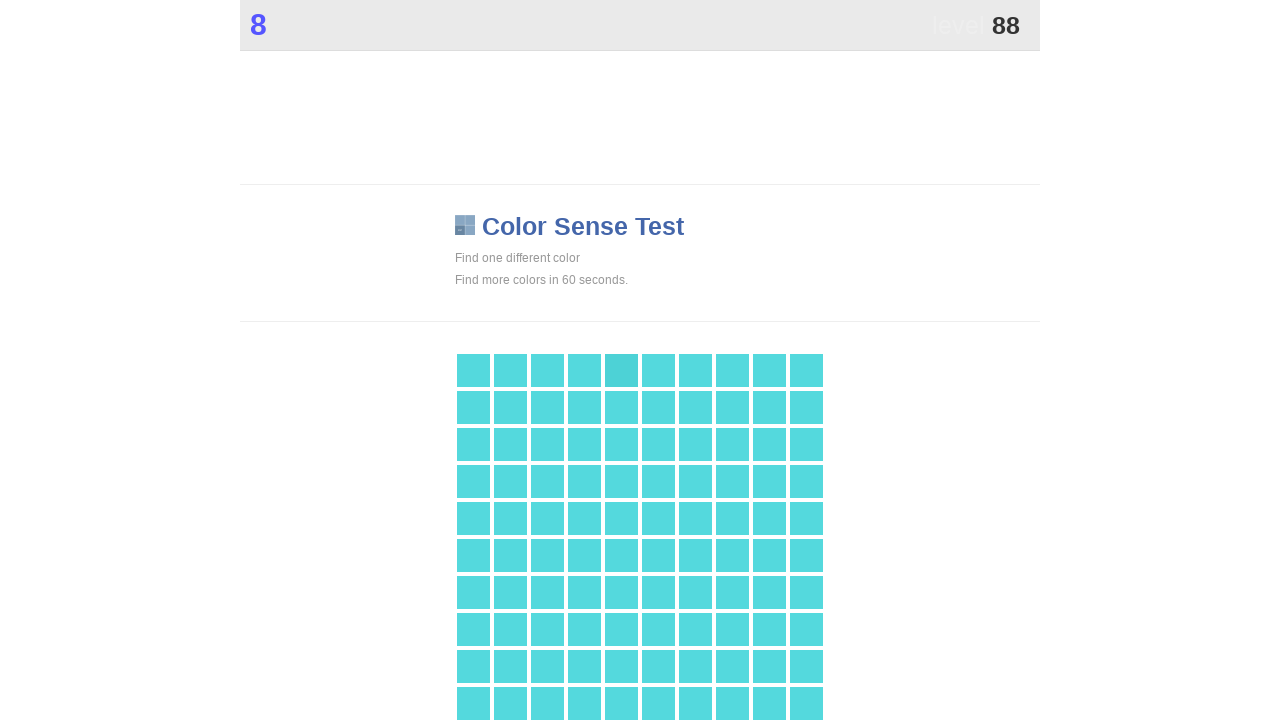

Clicked on main game area to select differently-colored tile at (621, 370) on .main
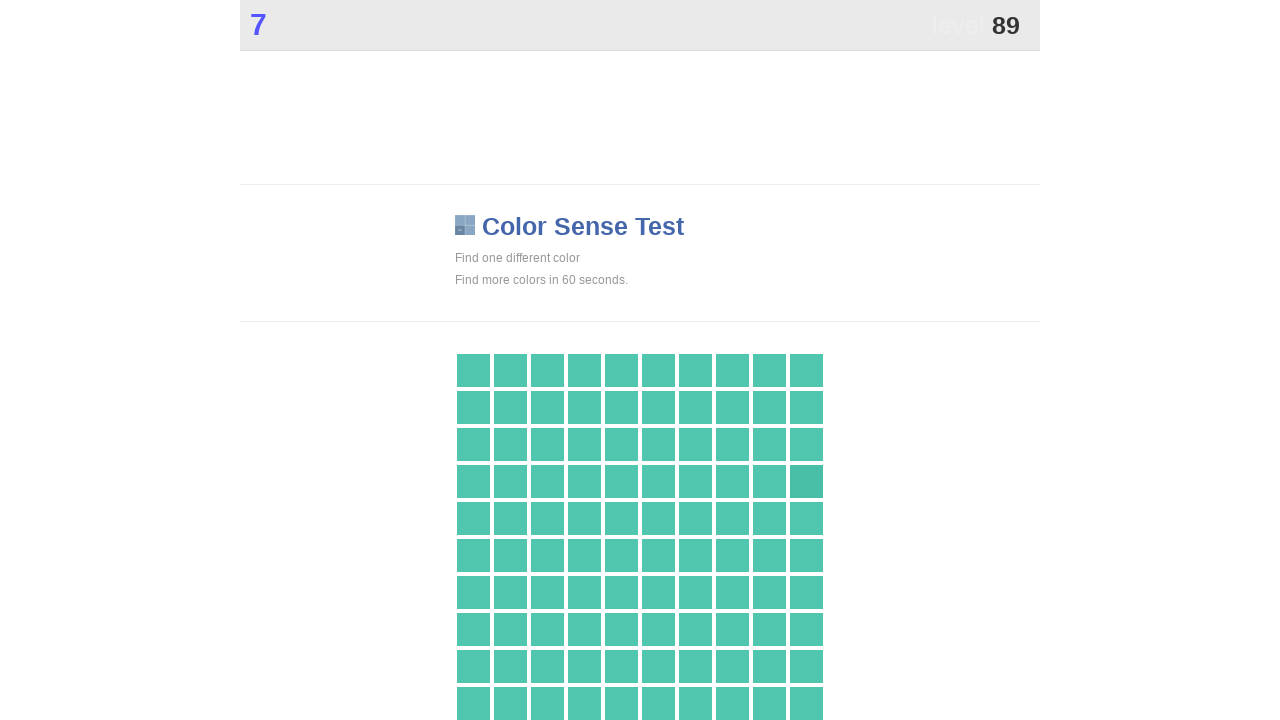

Waited 300ms for game to update
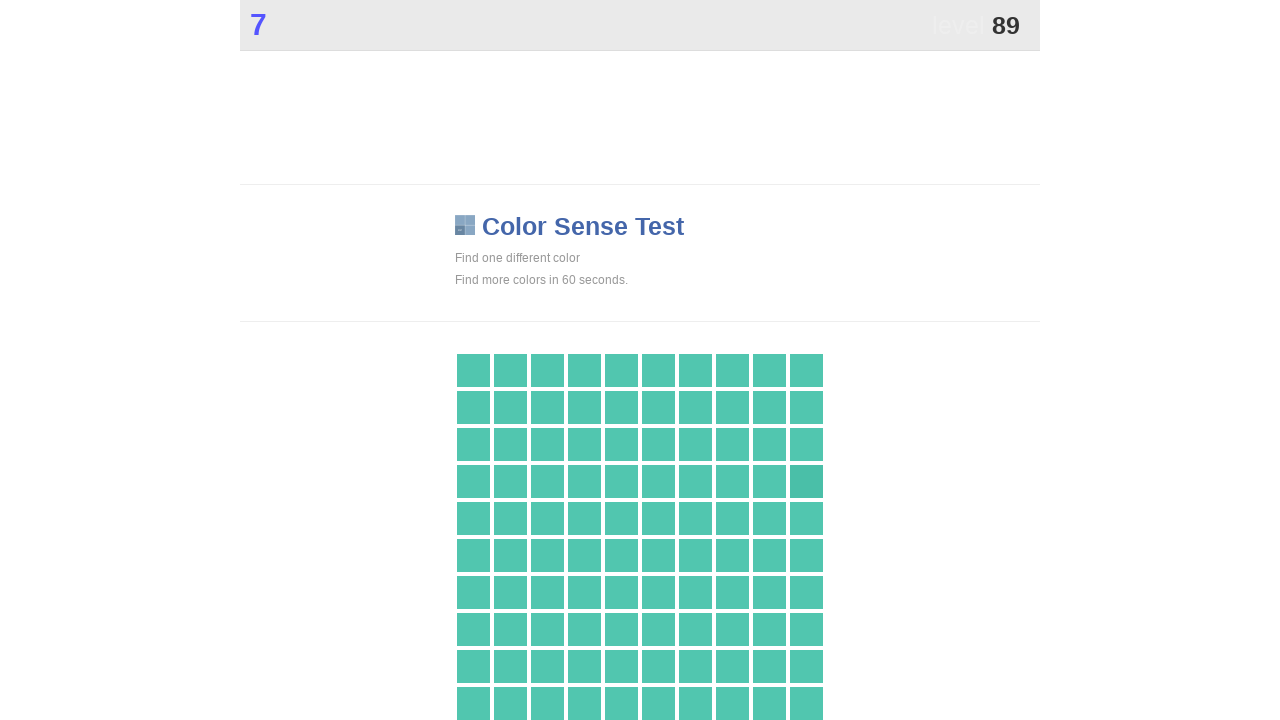

Clicked on main game area to select differently-colored tile at (806, 481) on .main
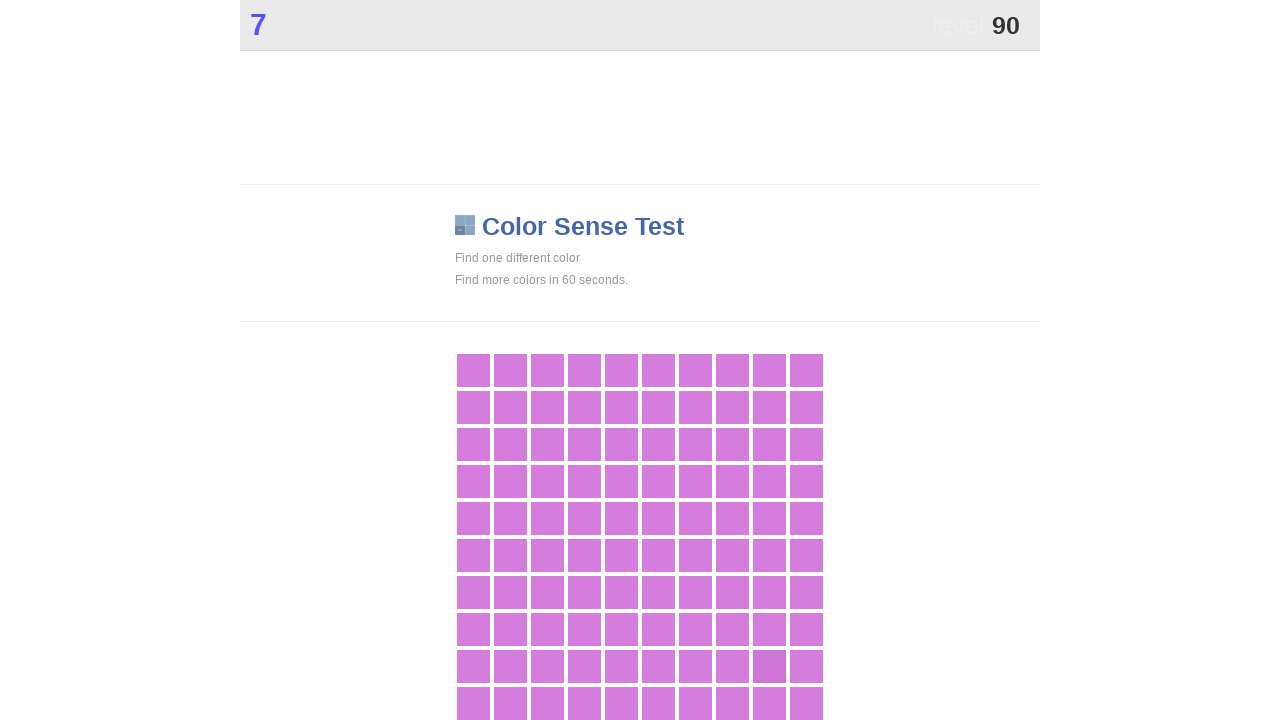

Waited 300ms for game to update
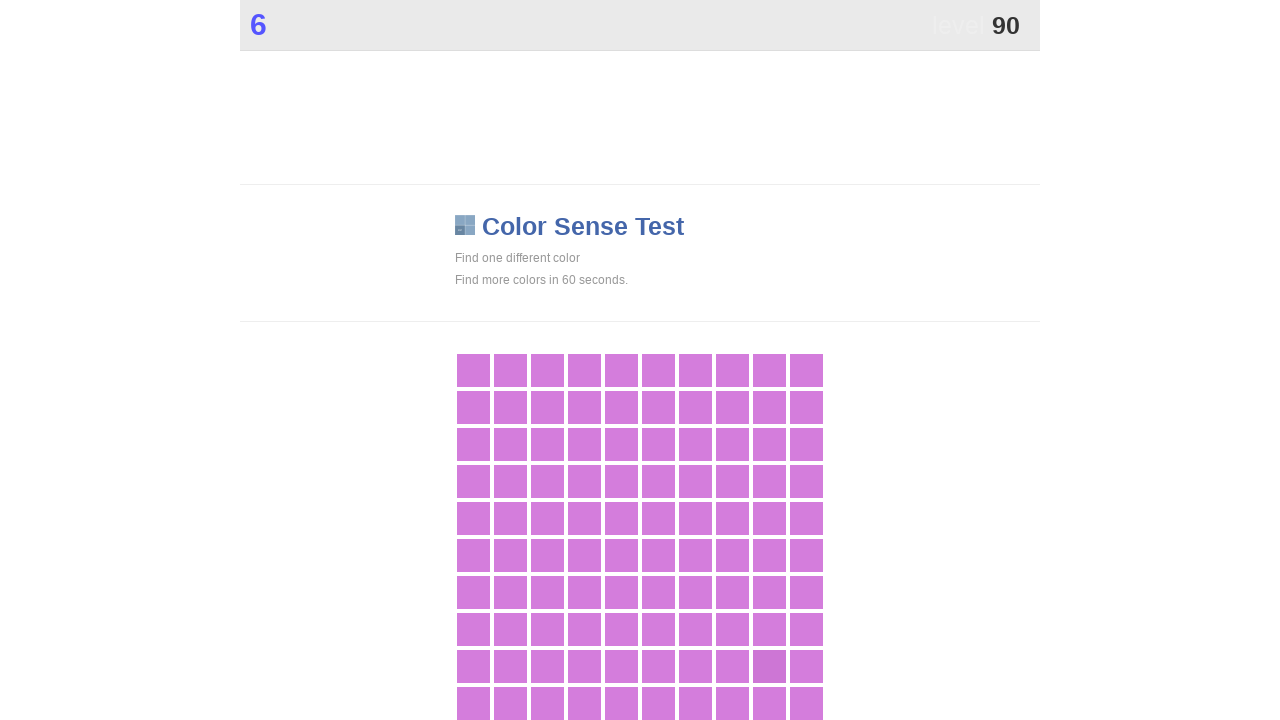

Clicked on main game area to select differently-colored tile at (769, 666) on .main
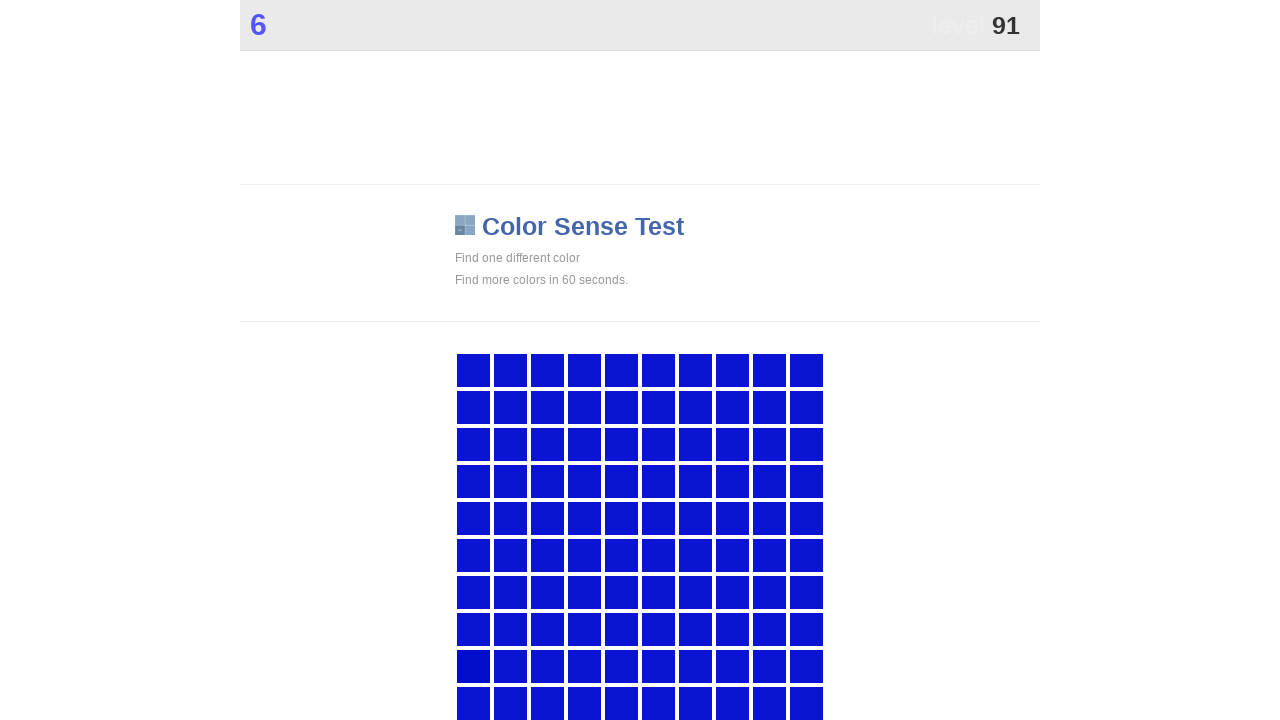

Waited 300ms for game to update
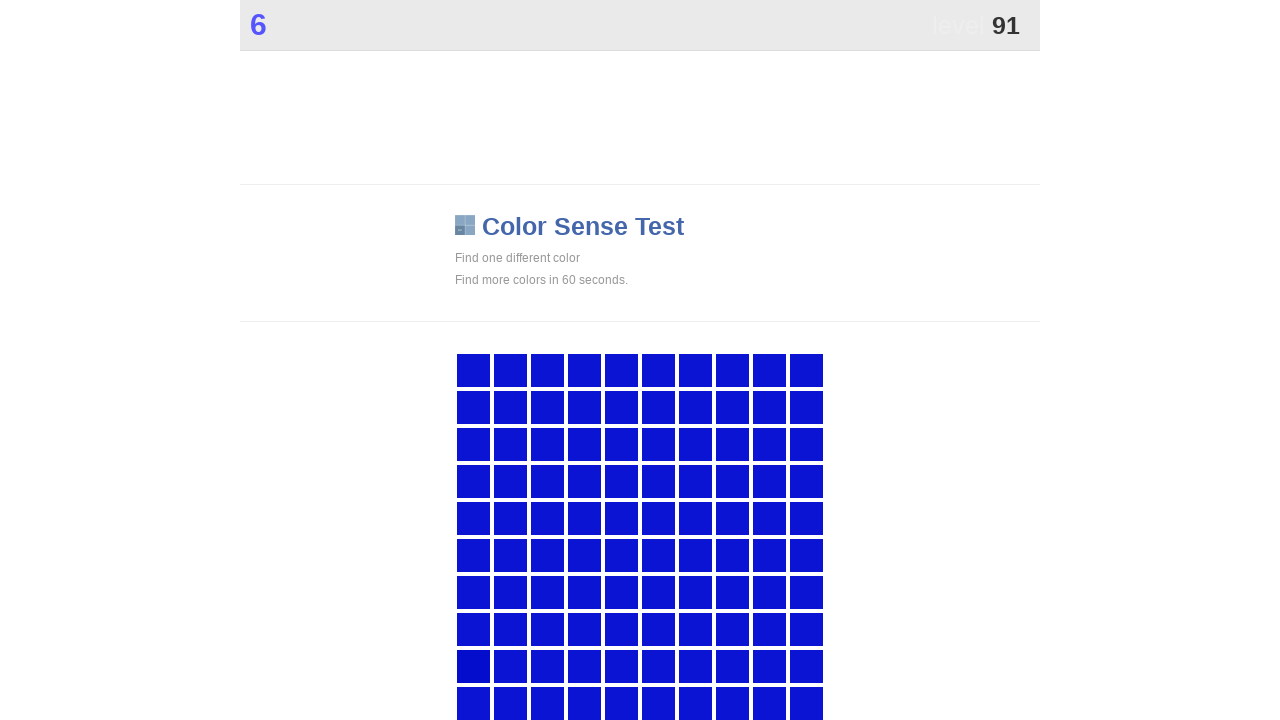

Clicked on main game area to select differently-colored tile at (473, 666) on .main
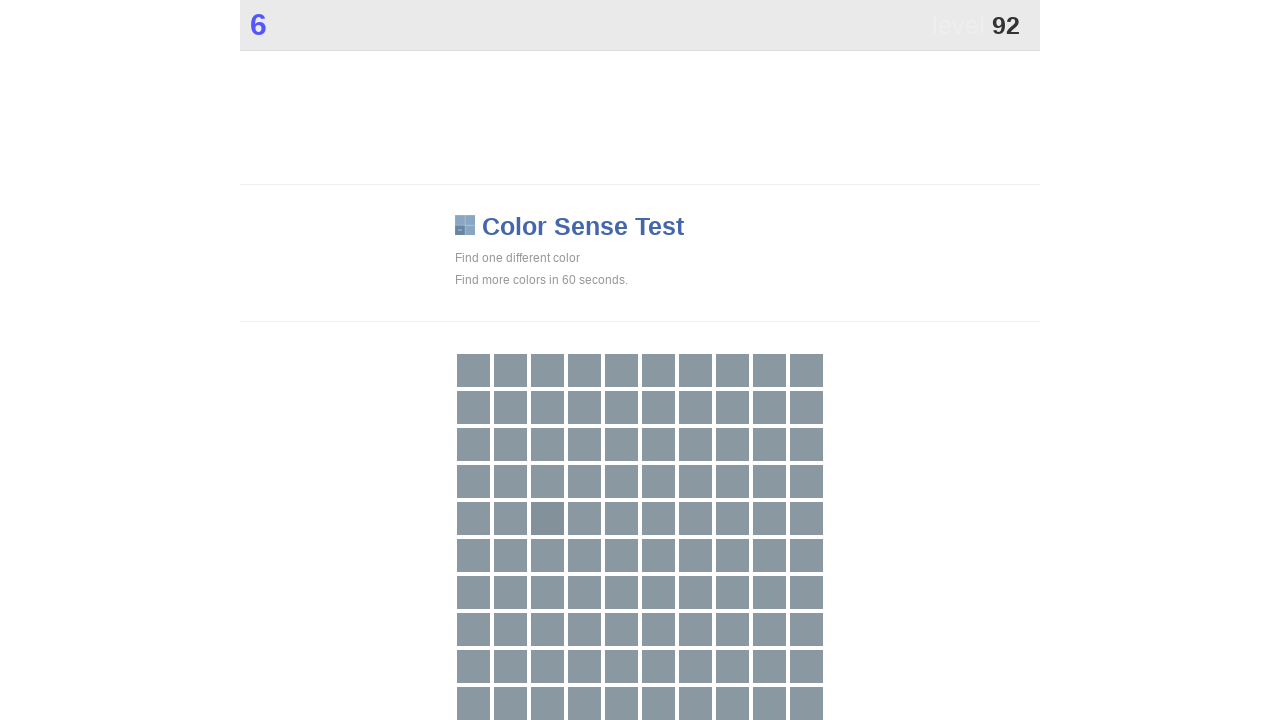

Waited 300ms for game to update
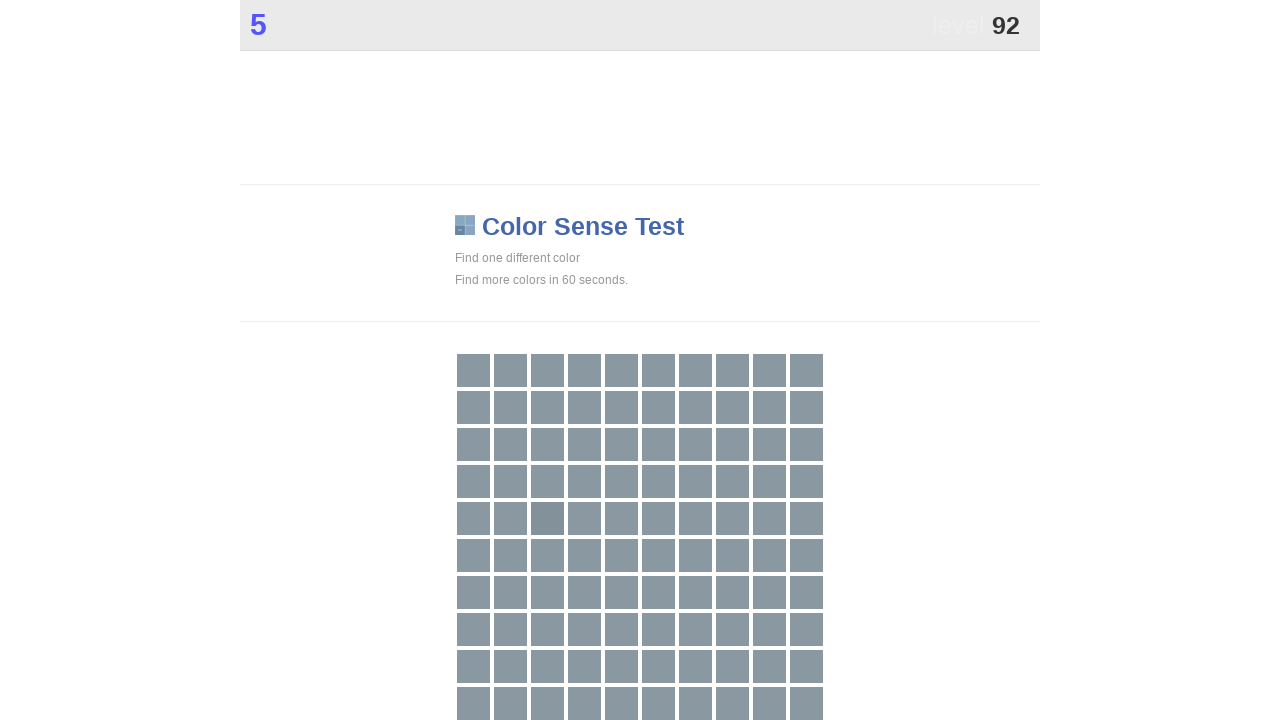

Clicked on main game area to select differently-colored tile at (547, 518) on .main
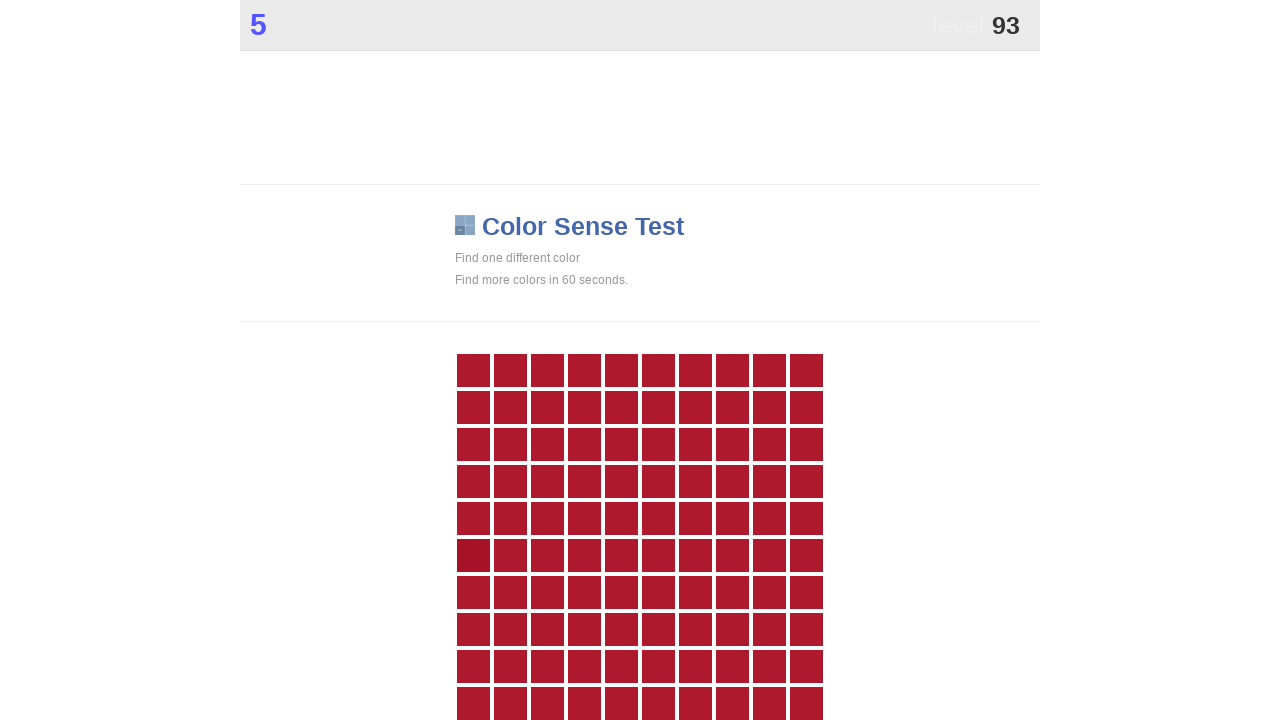

Waited 300ms for game to update
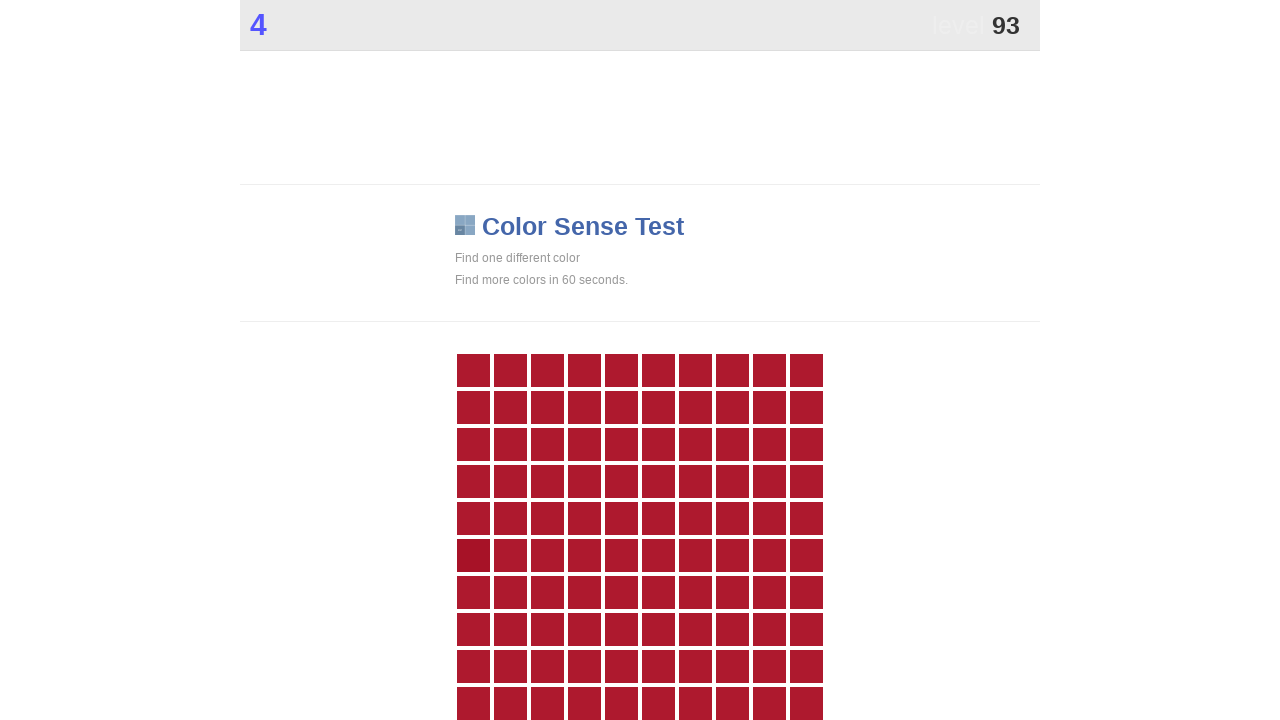

Clicked on main game area to select differently-colored tile at (473, 555) on .main
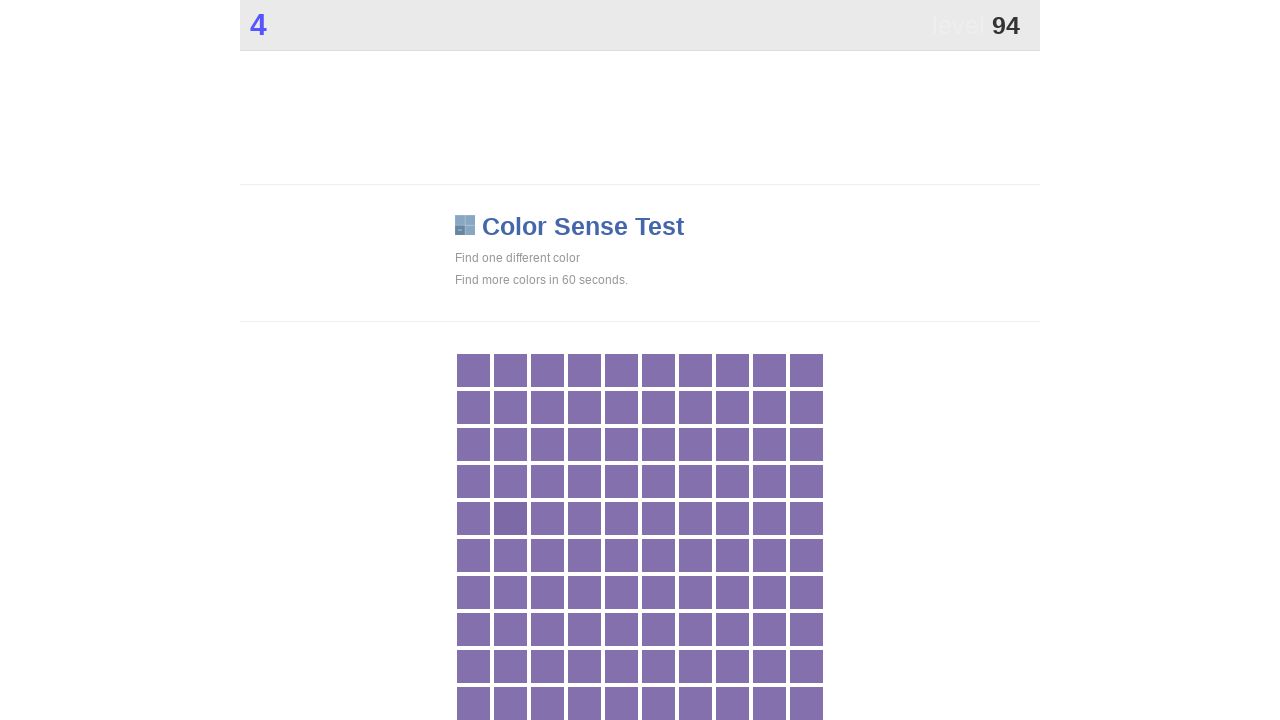

Waited 300ms for game to update
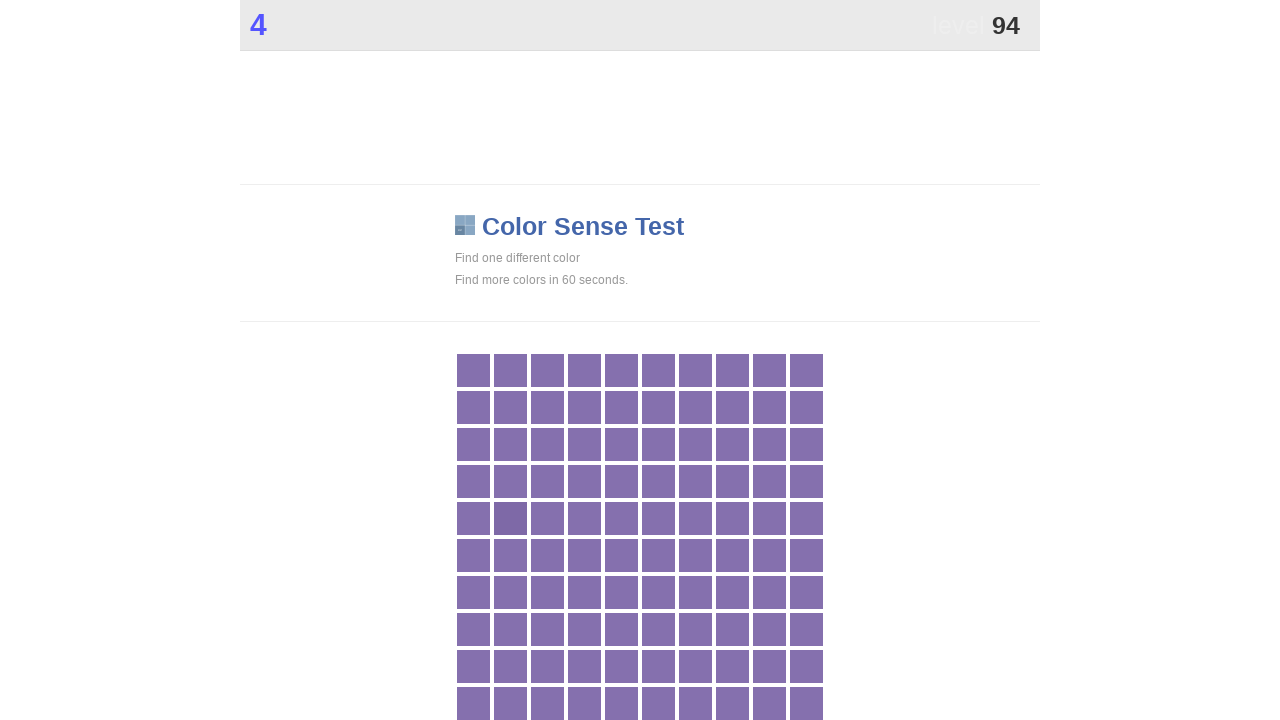

Clicked on main game area to select differently-colored tile at (510, 518) on .main
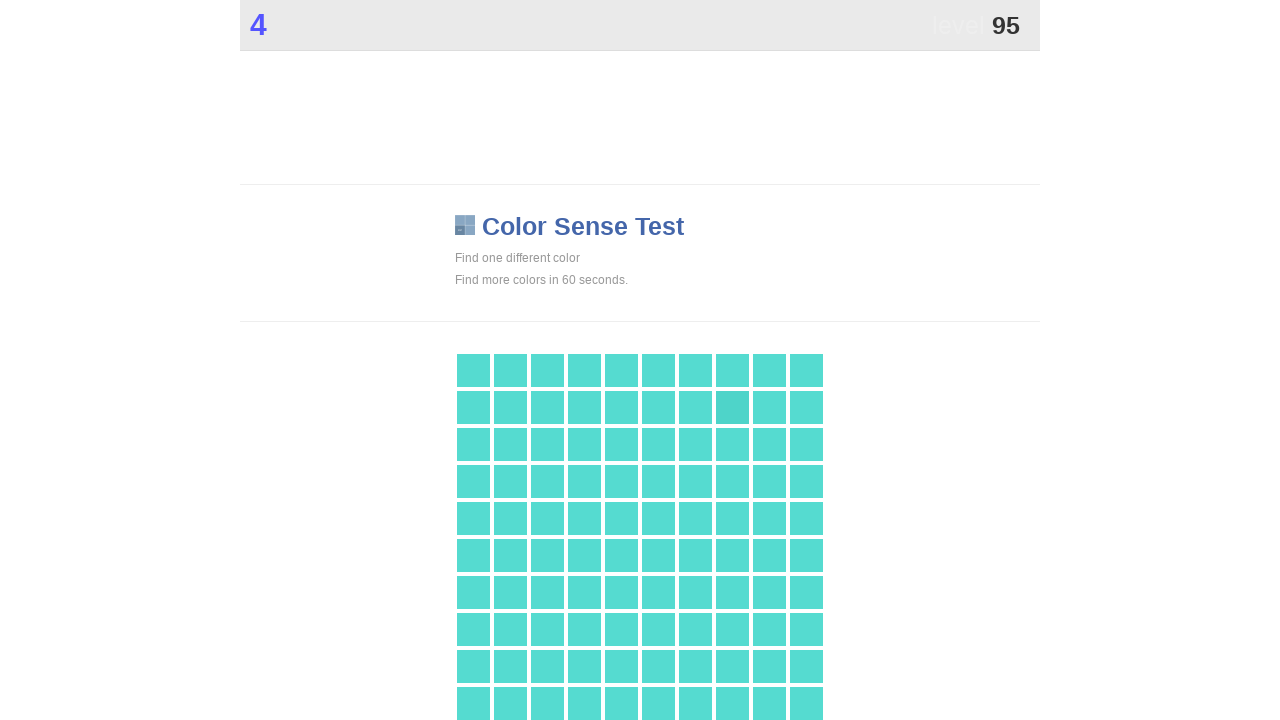

Waited 300ms for game to update
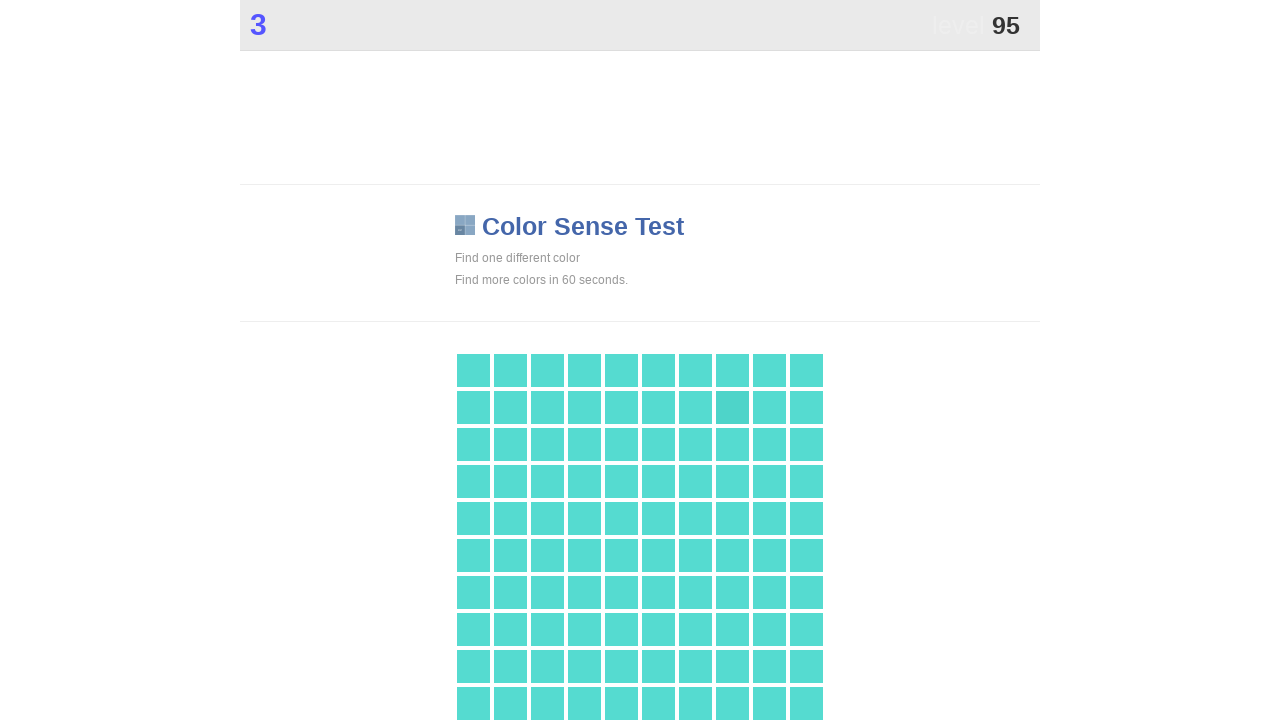

Clicked on main game area to select differently-colored tile at (732, 407) on .main
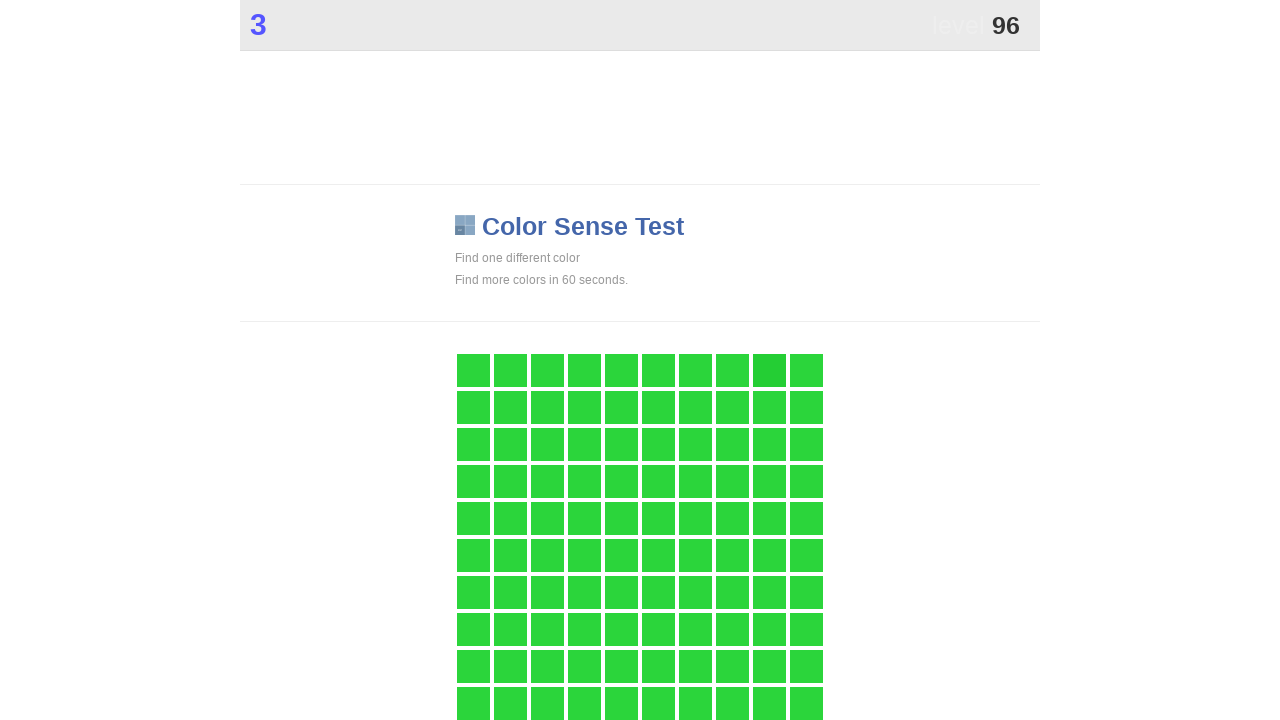

Waited 300ms for game to update
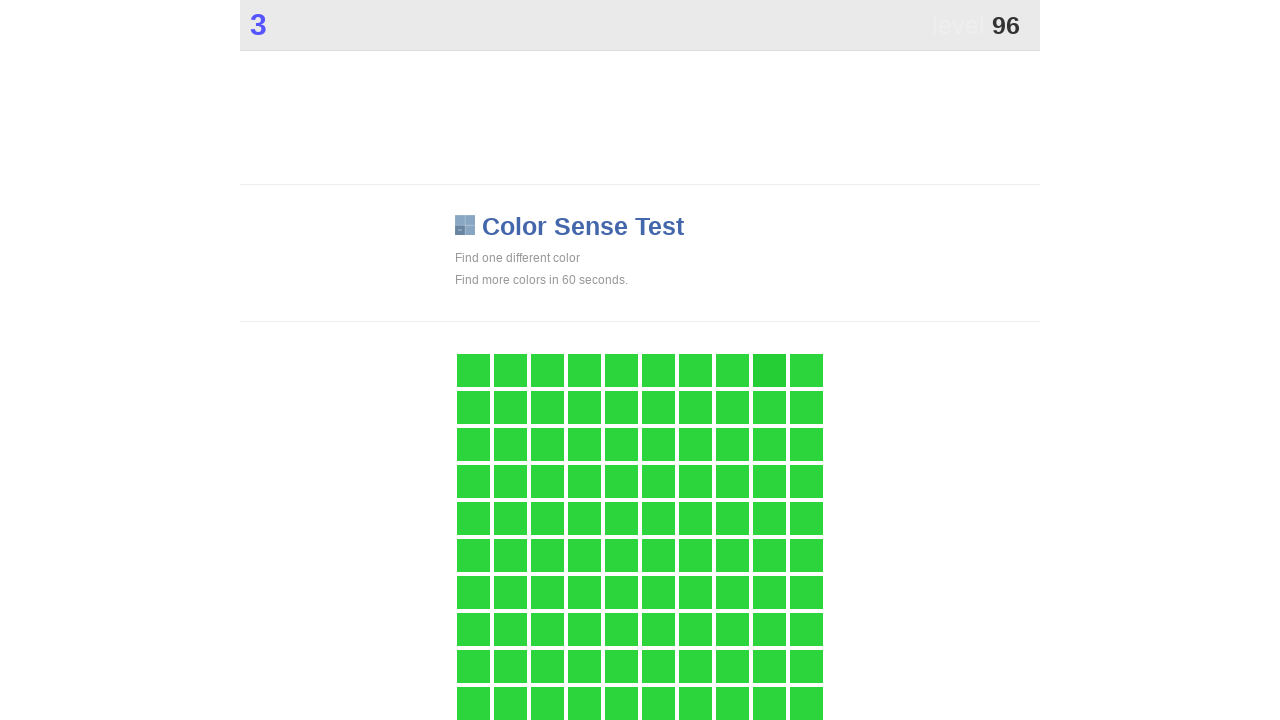

Clicked on main game area to select differently-colored tile at (769, 370) on .main
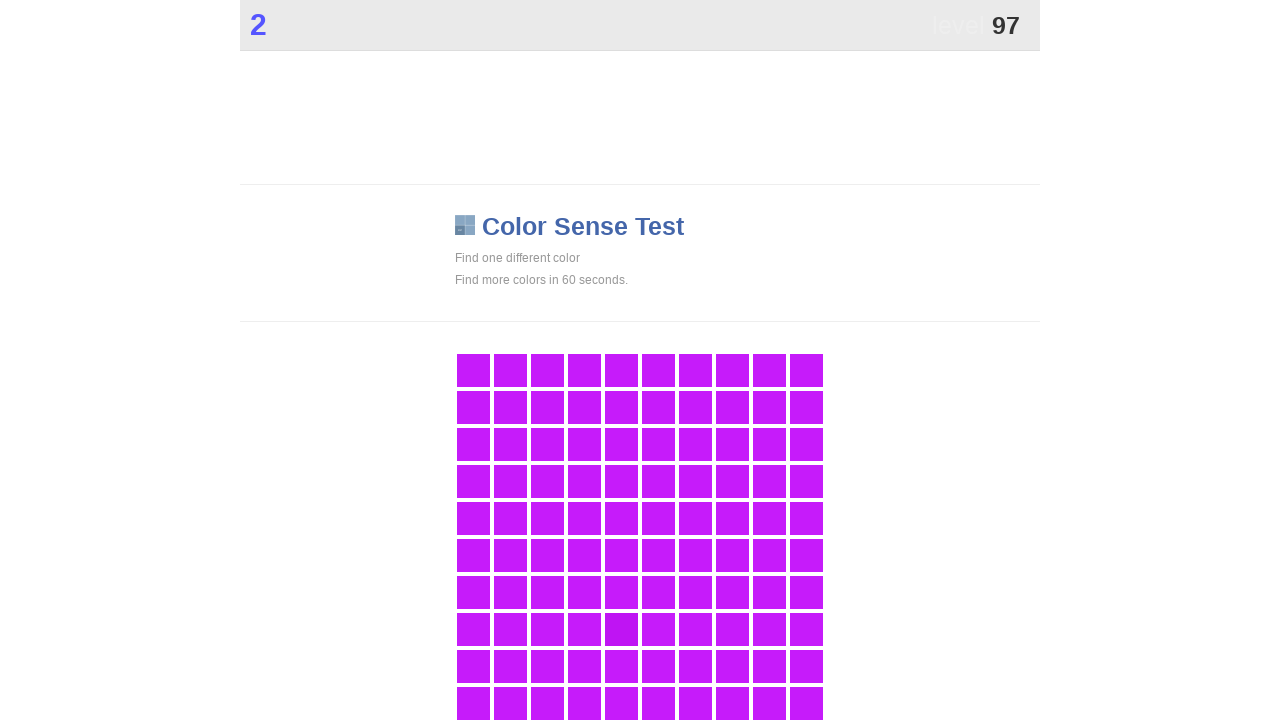

Waited 300ms for game to update
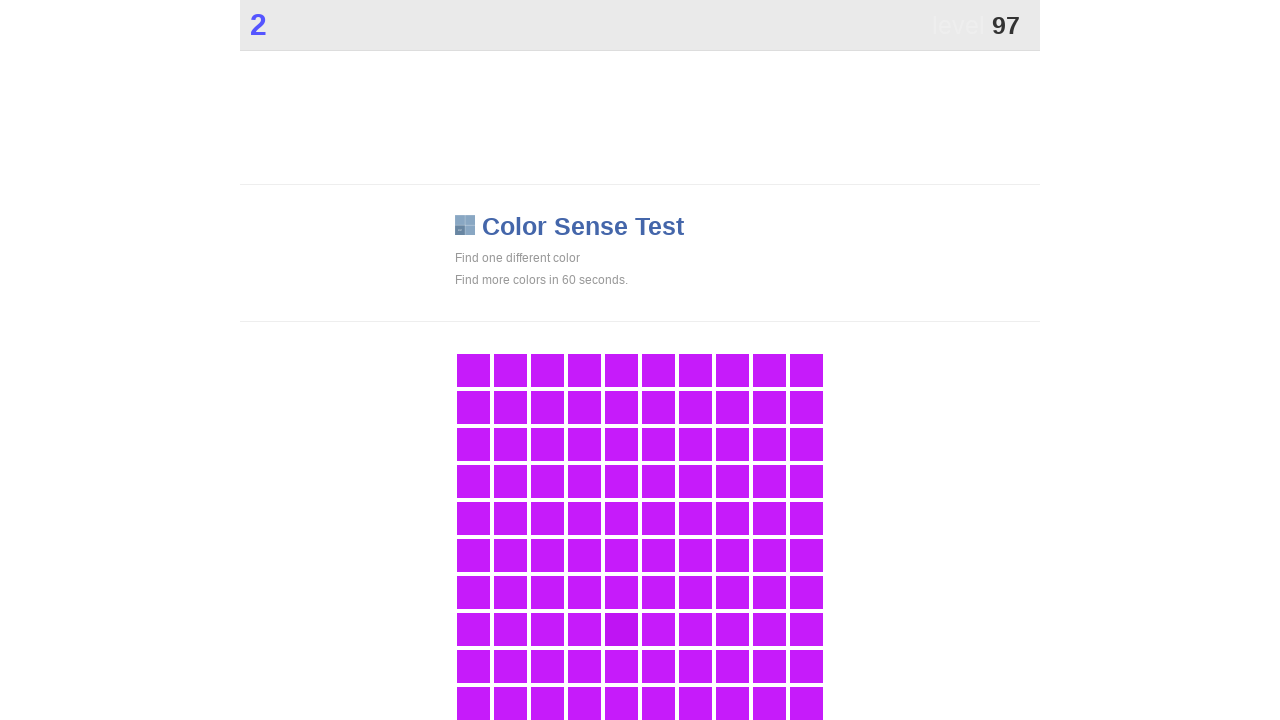

Clicked on main game area to select differently-colored tile at (621, 629) on .main
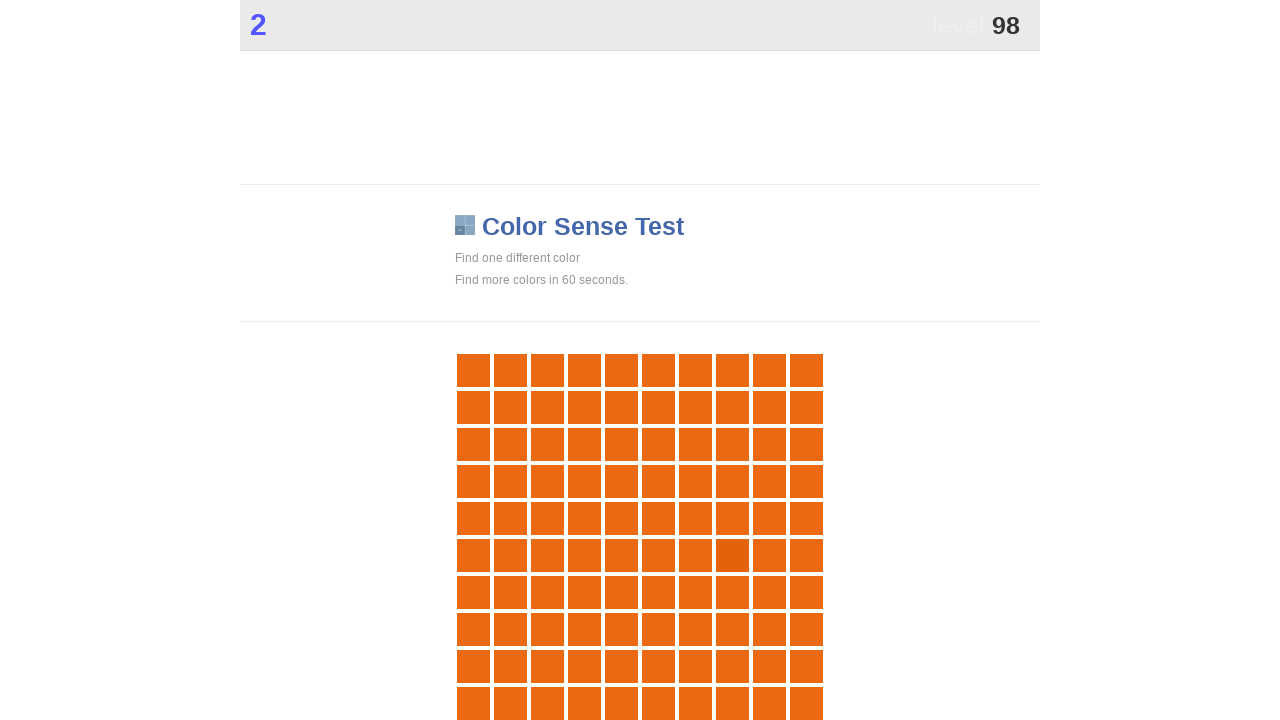

Waited 300ms for game to update
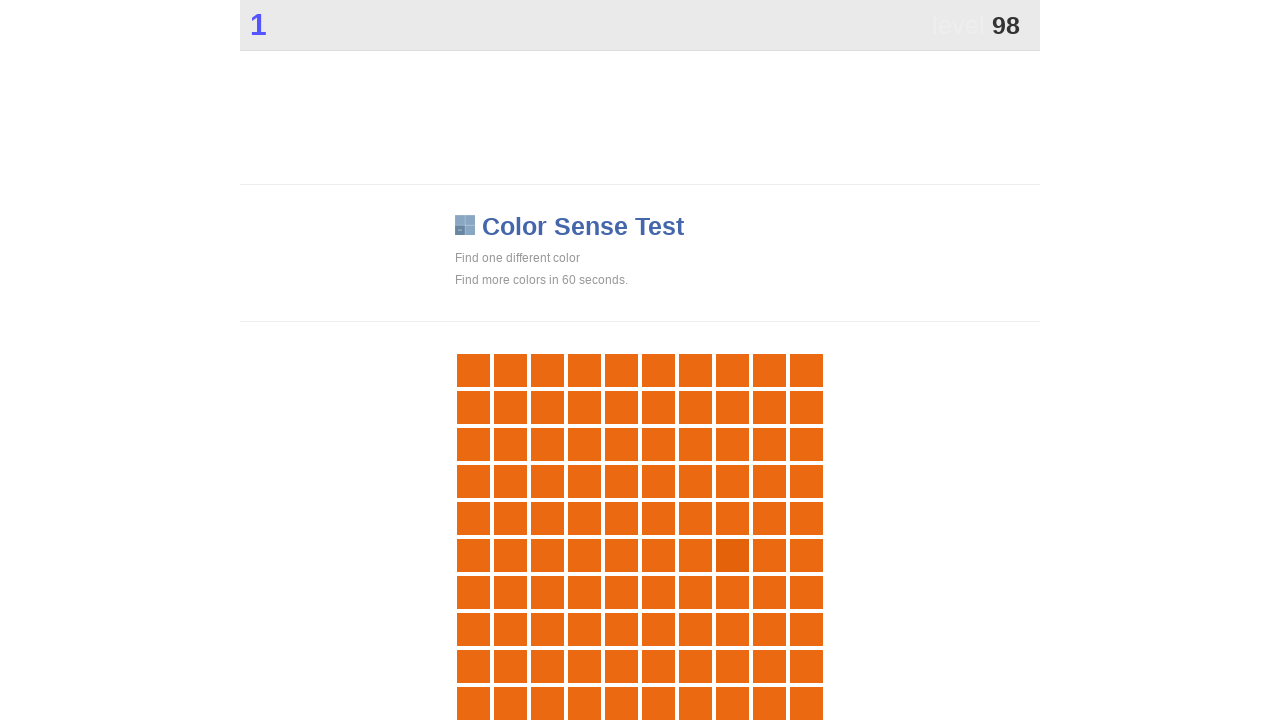

Clicked on main game area to select differently-colored tile at (732, 555) on .main
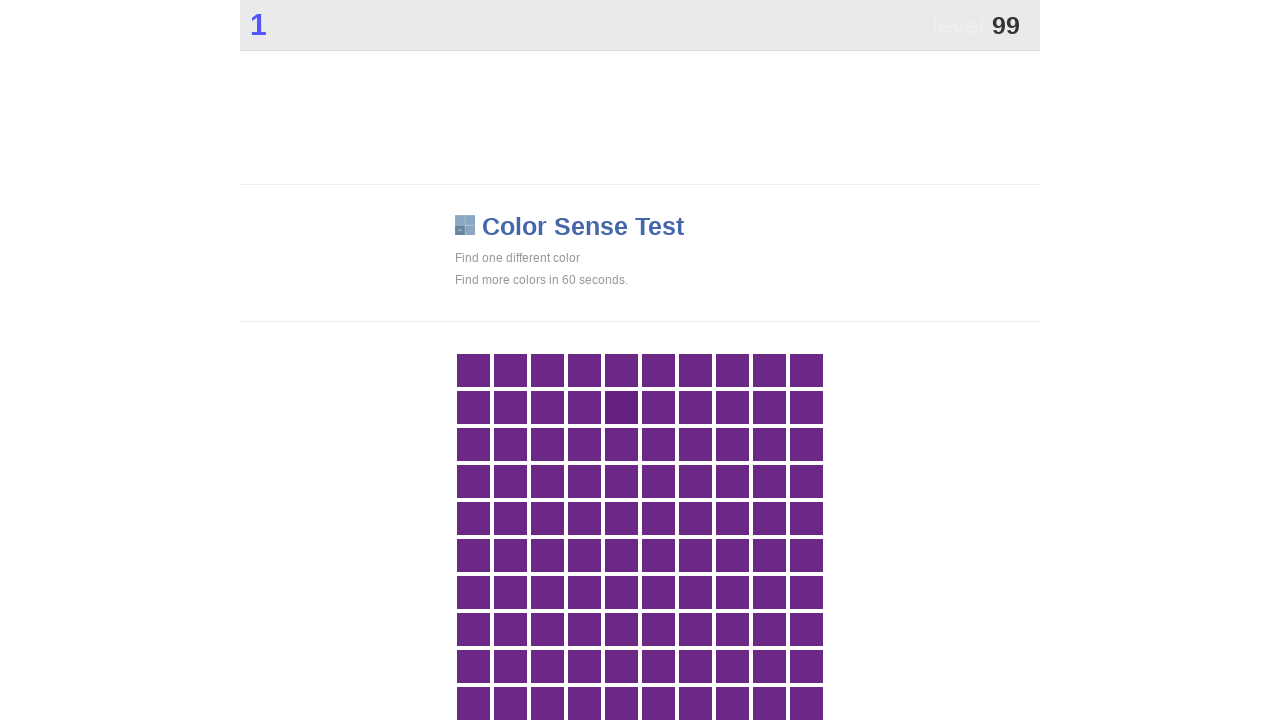

Waited 300ms for game to update
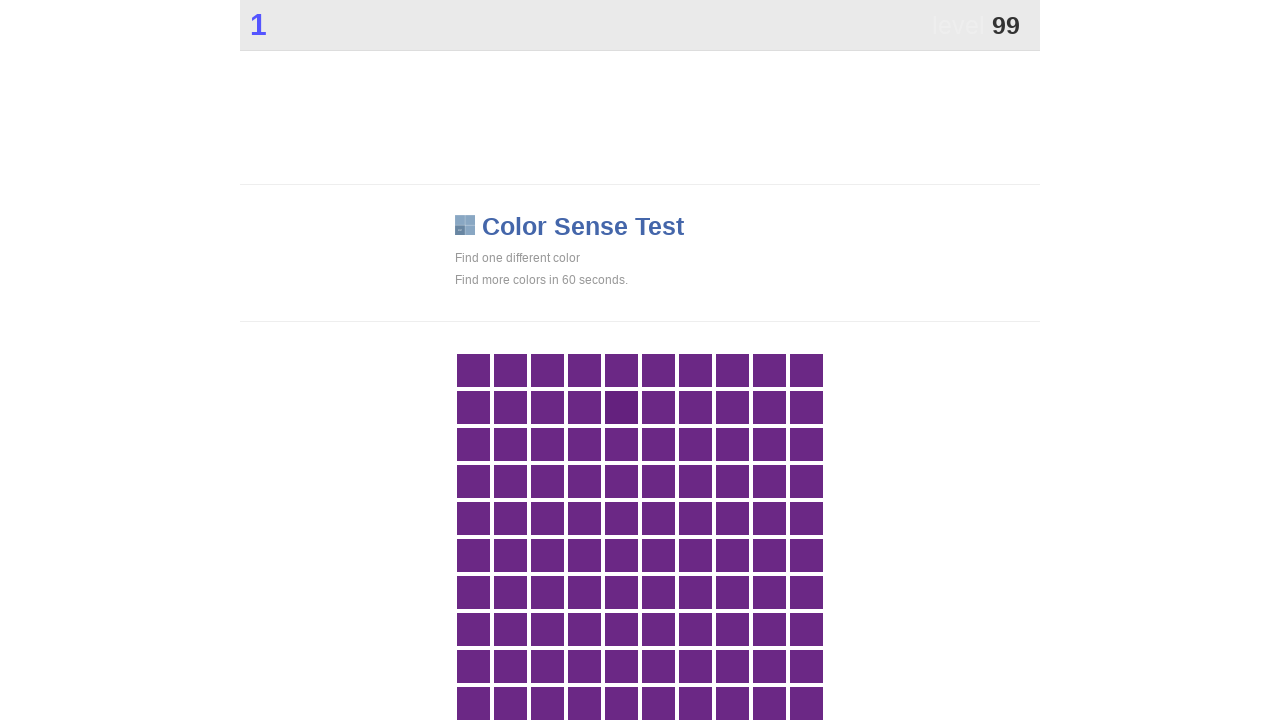

Clicked on main game area to select differently-colored tile at (621, 407) on .main
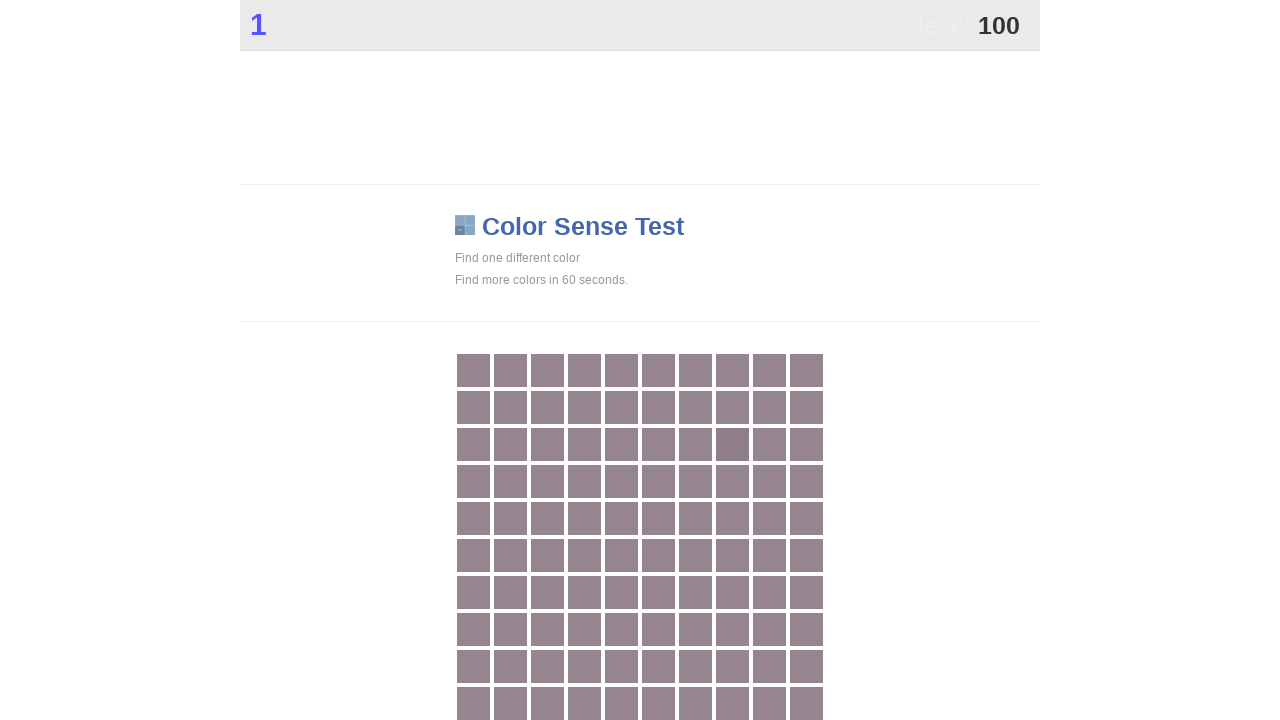

Waited 300ms for game to update
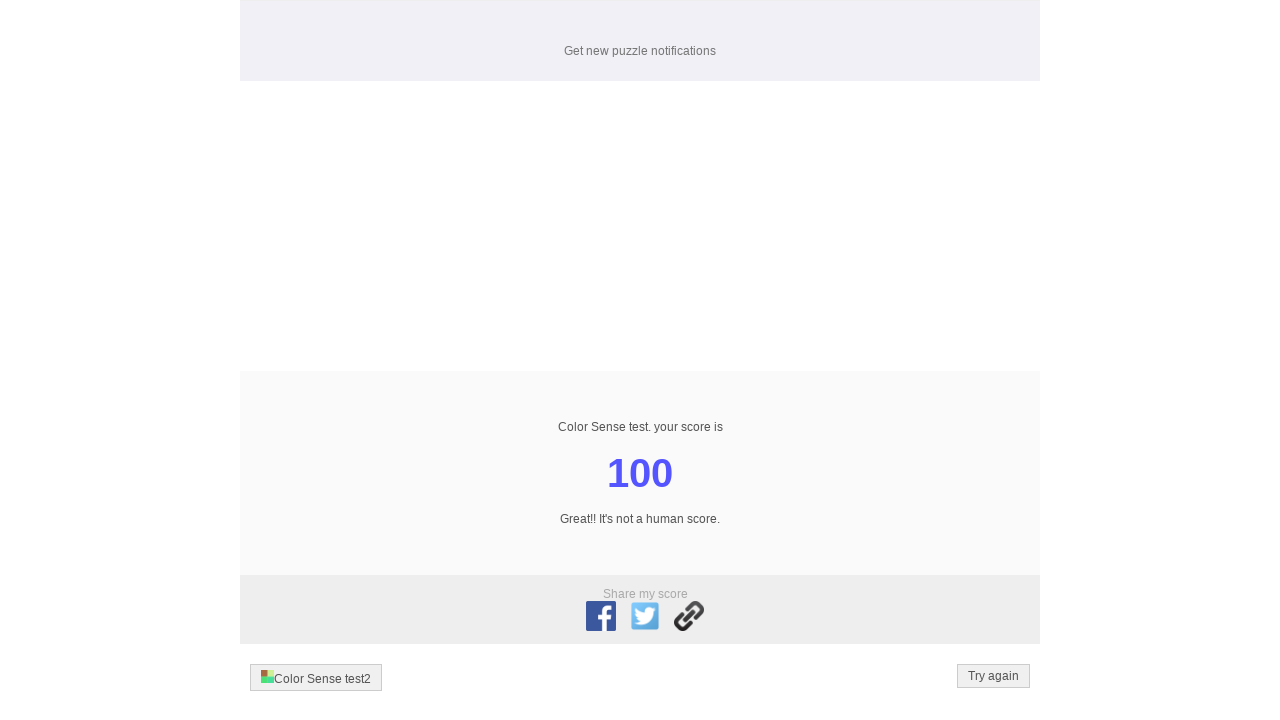

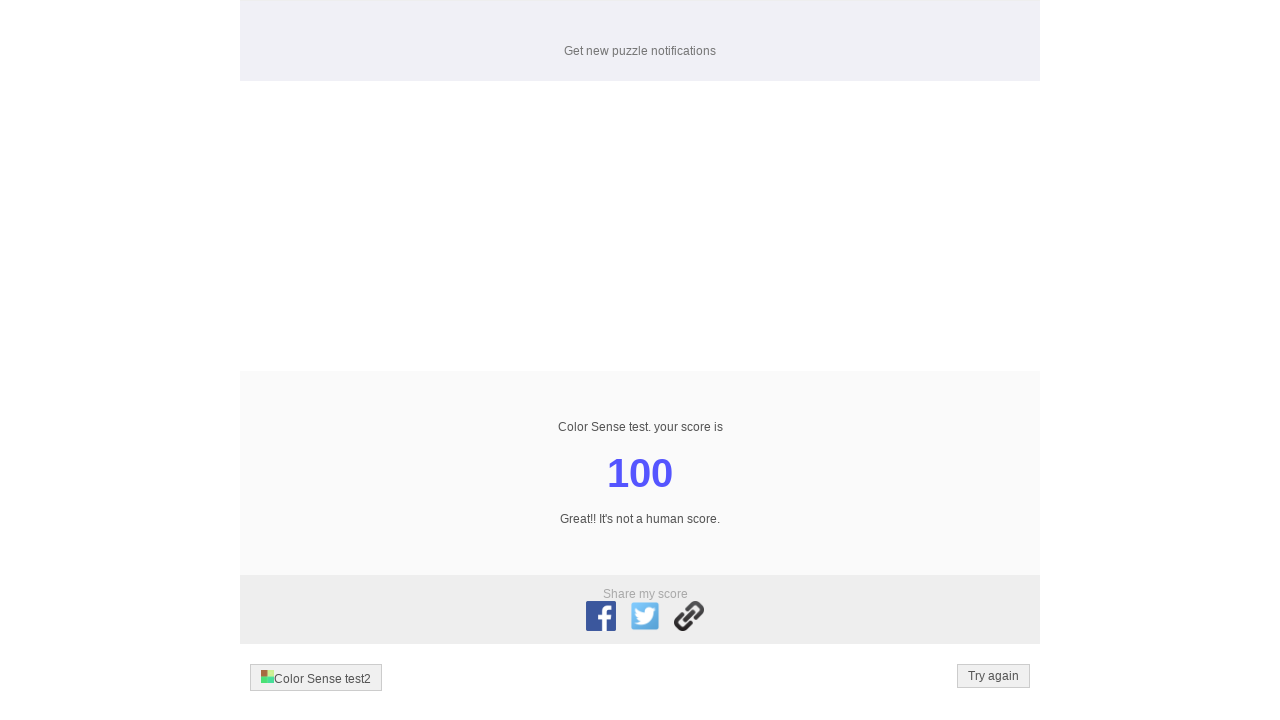